Tests dynamic element creation and deletion by clicking "Add Element" button 100 times to create Delete buttons, then clicking all Delete buttons to remove them

Starting URL: https://the-internet.herokuapp.com/add_remove_elements/

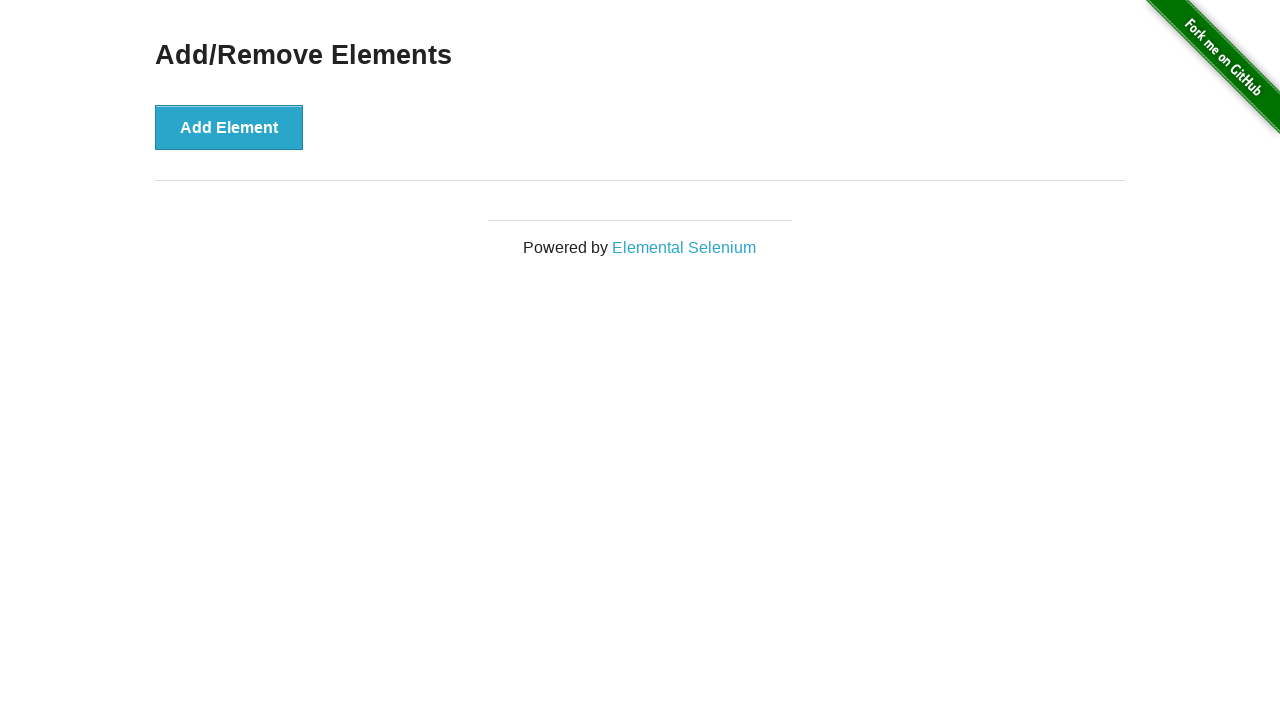

Navigated to Add/Remove Elements page
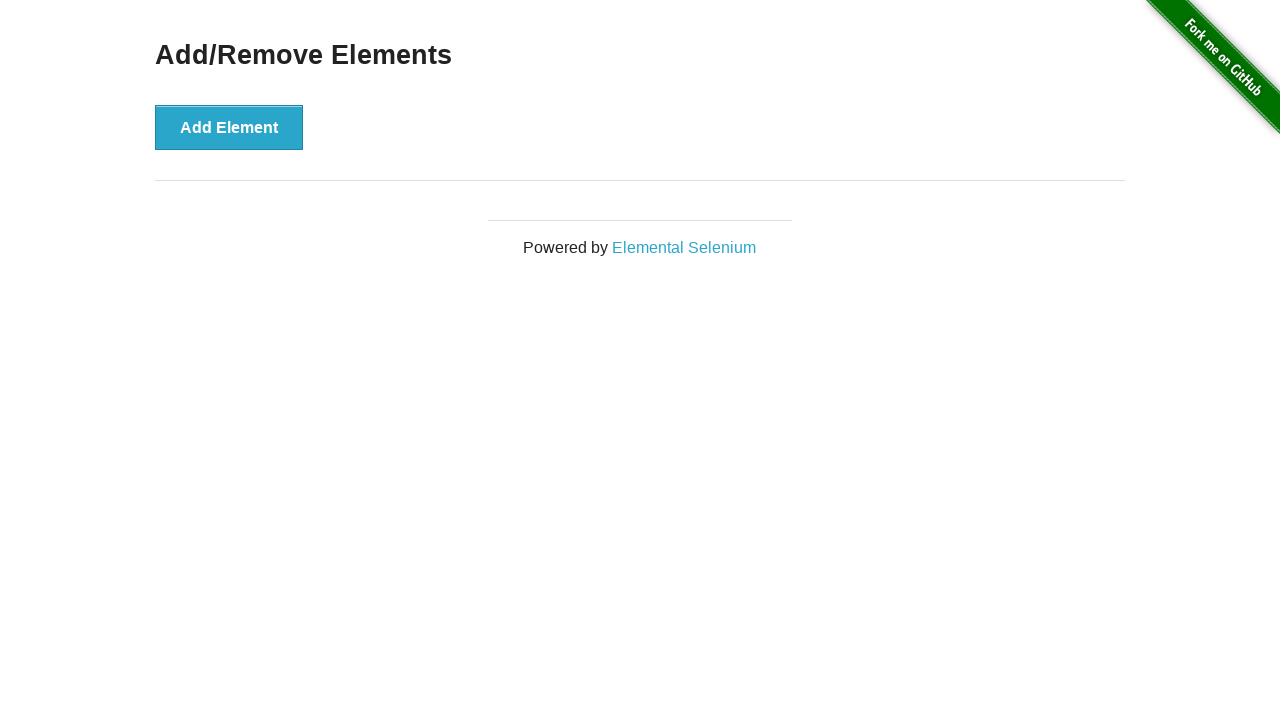

Clicked Add Element button (iteration 1/100) at (229, 127) on button[onclick='addElement()']
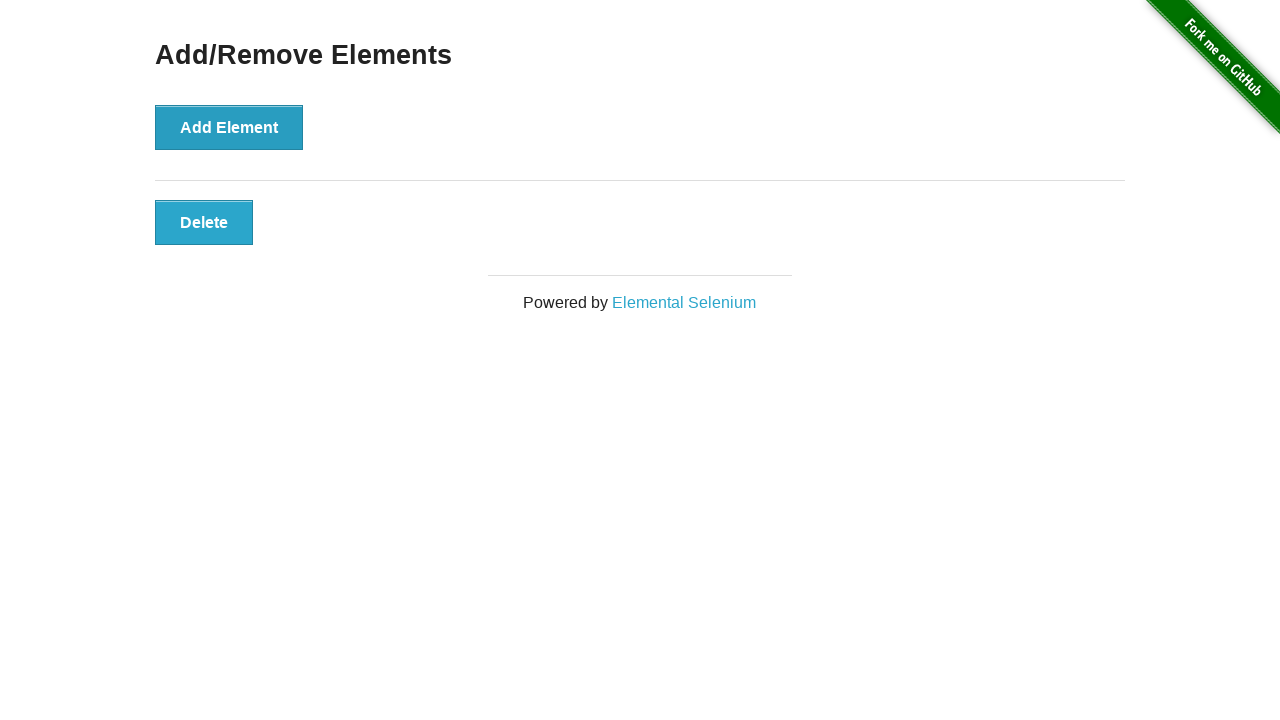

Clicked Add Element button (iteration 2/100) at (229, 127) on button[onclick='addElement()']
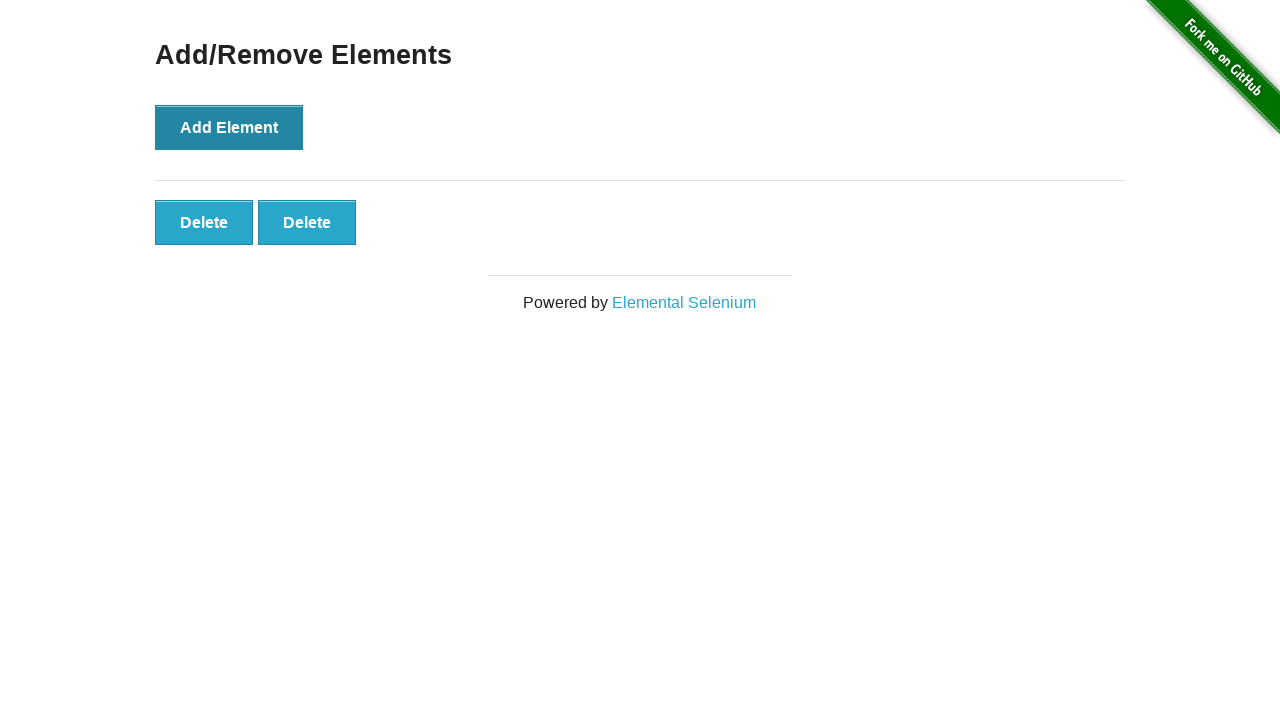

Clicked Add Element button (iteration 3/100) at (229, 127) on button[onclick='addElement()']
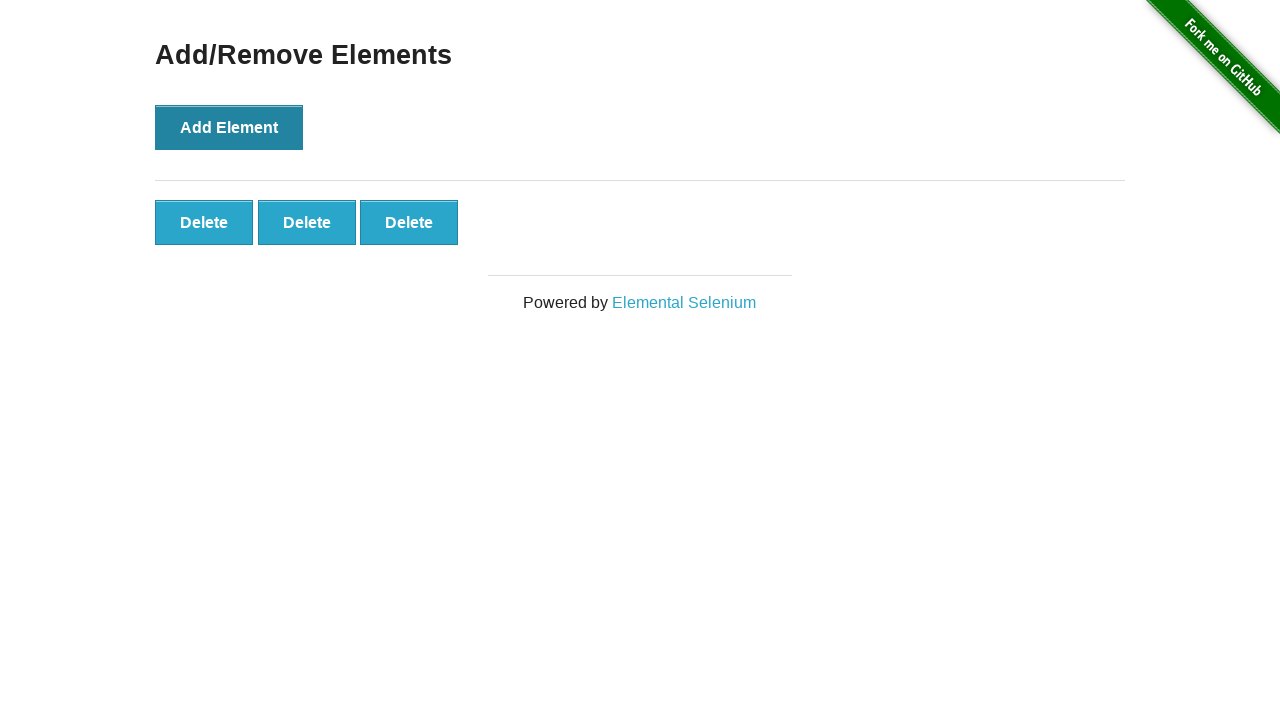

Clicked Add Element button (iteration 4/100) at (229, 127) on button[onclick='addElement()']
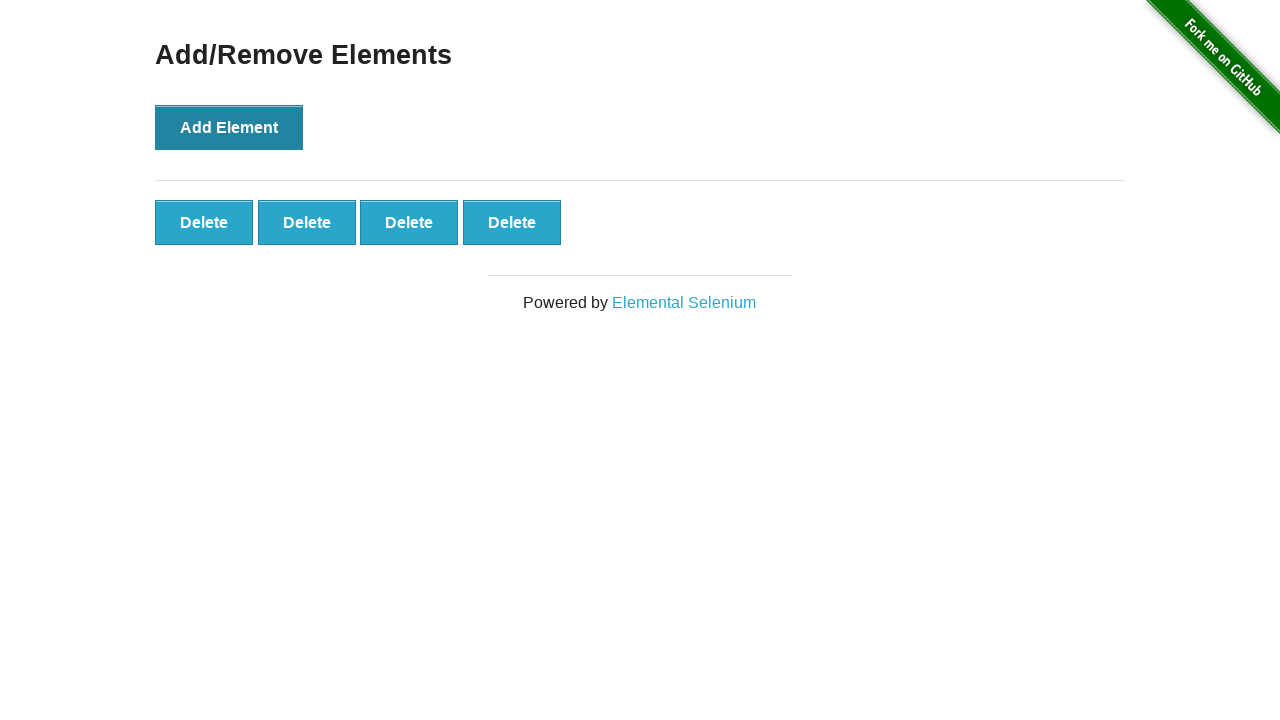

Clicked Add Element button (iteration 5/100) at (229, 127) on button[onclick='addElement()']
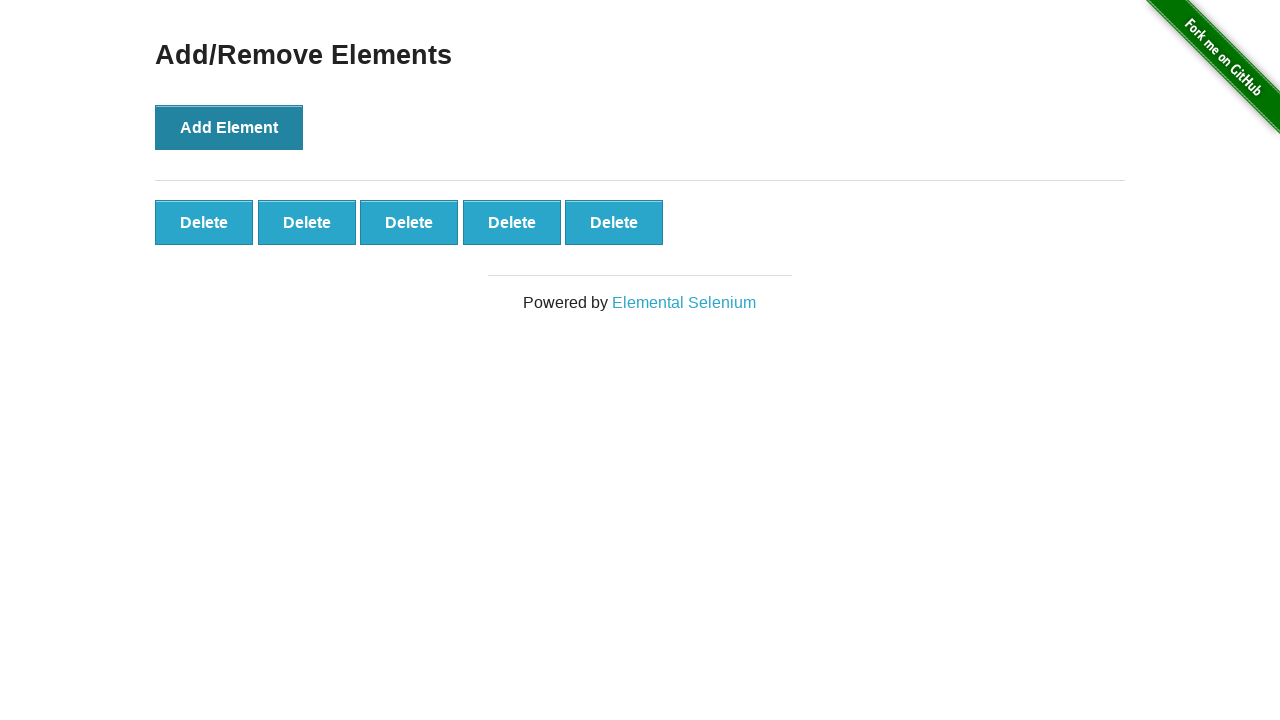

Clicked Add Element button (iteration 6/100) at (229, 127) on button[onclick='addElement()']
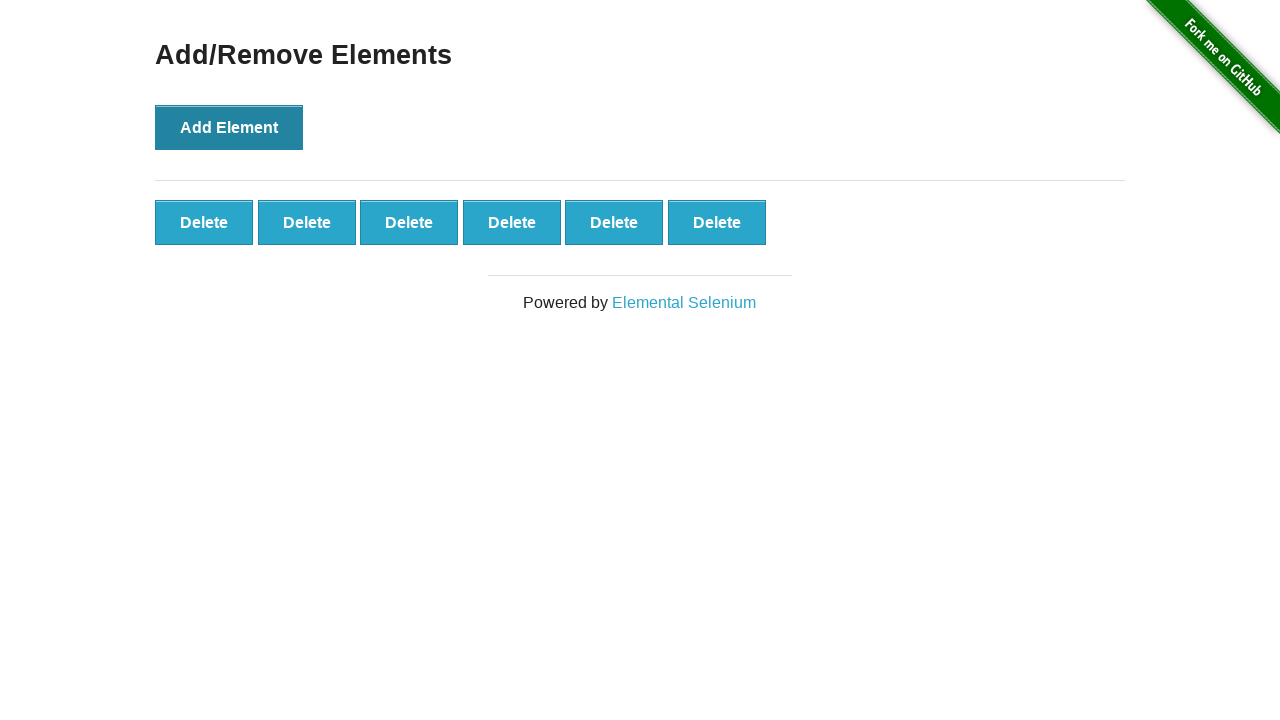

Clicked Add Element button (iteration 7/100) at (229, 127) on button[onclick='addElement()']
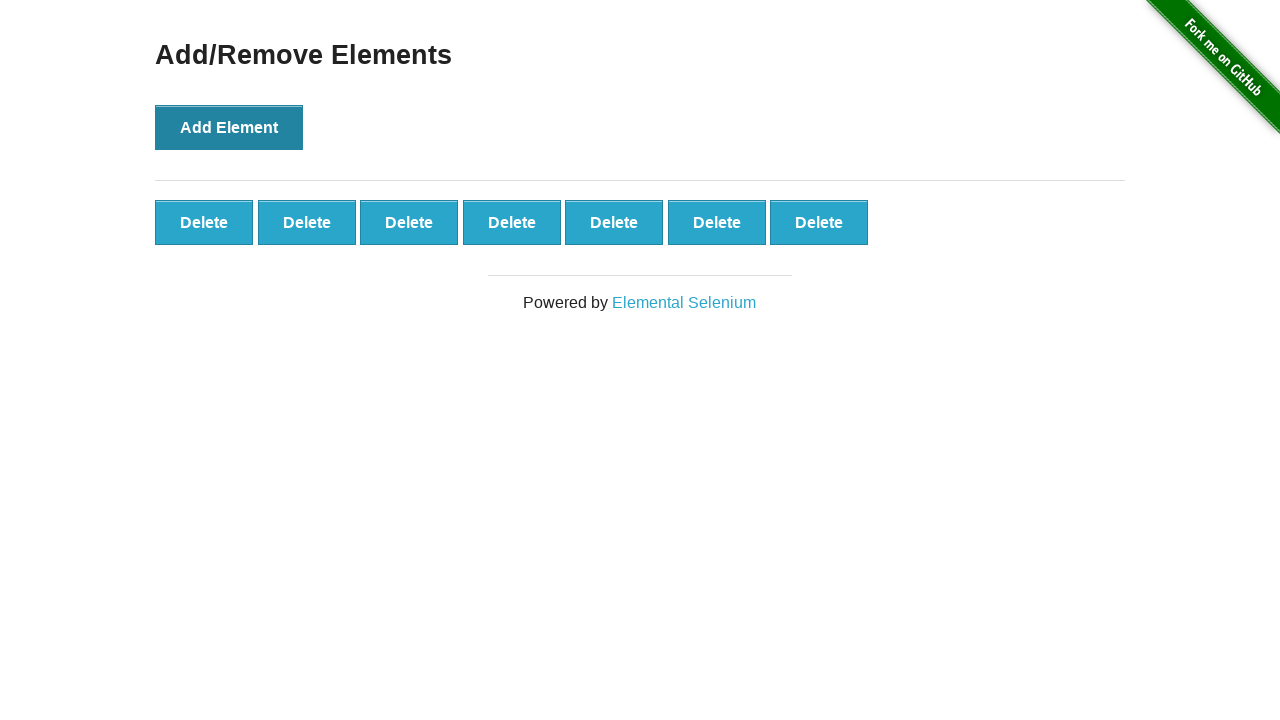

Clicked Add Element button (iteration 8/100) at (229, 127) on button[onclick='addElement()']
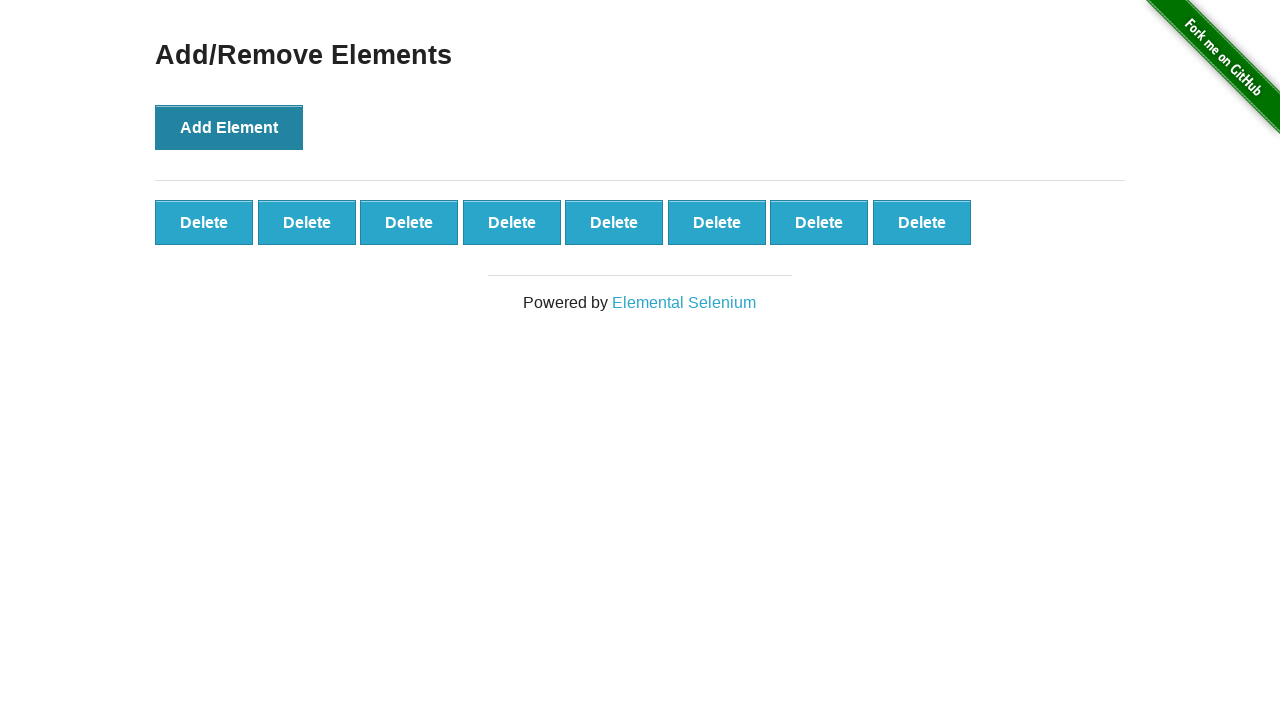

Clicked Add Element button (iteration 9/100) at (229, 127) on button[onclick='addElement()']
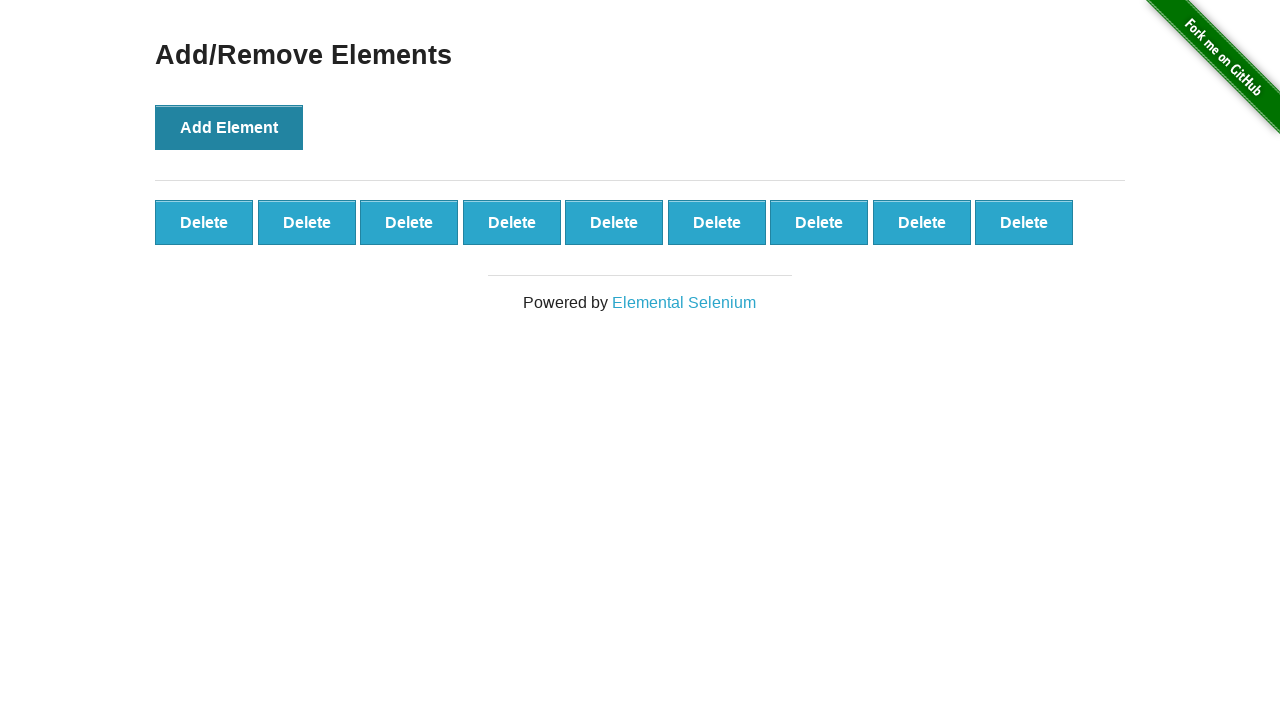

Clicked Add Element button (iteration 10/100) at (229, 127) on button[onclick='addElement()']
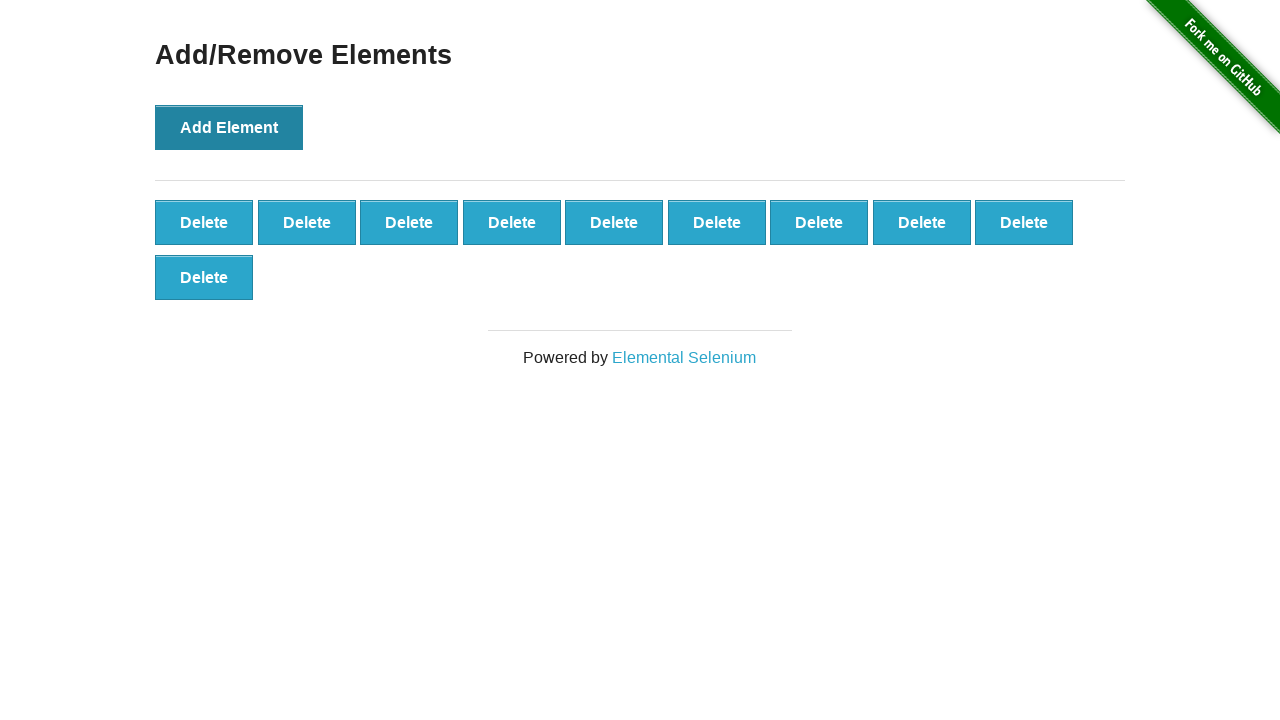

Clicked Add Element button (iteration 11/100) at (229, 127) on button[onclick='addElement()']
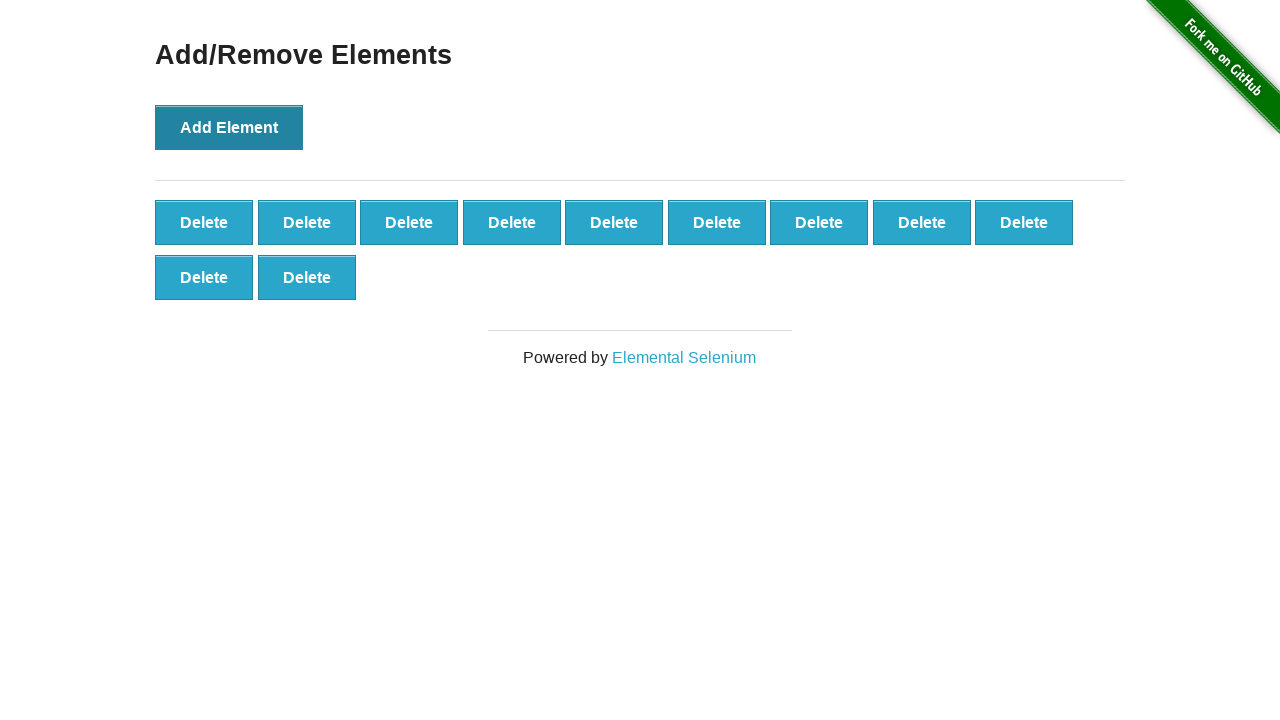

Clicked Add Element button (iteration 12/100) at (229, 127) on button[onclick='addElement()']
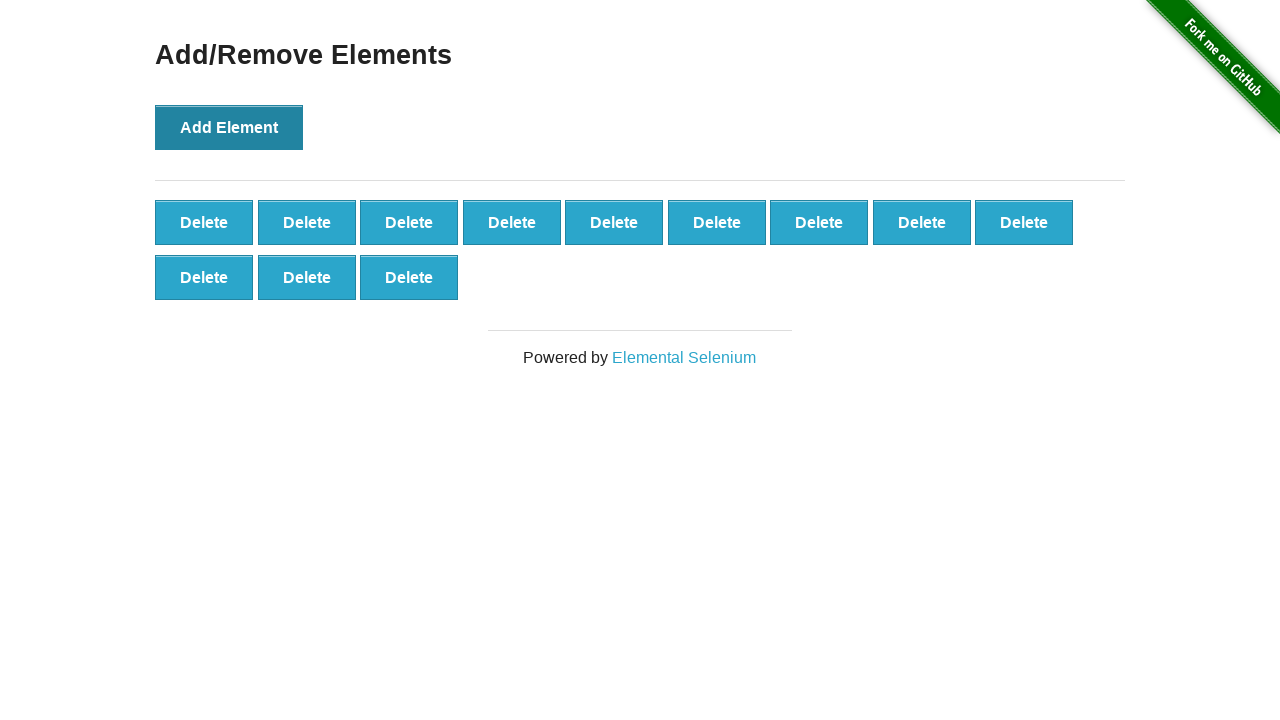

Clicked Add Element button (iteration 13/100) at (229, 127) on button[onclick='addElement()']
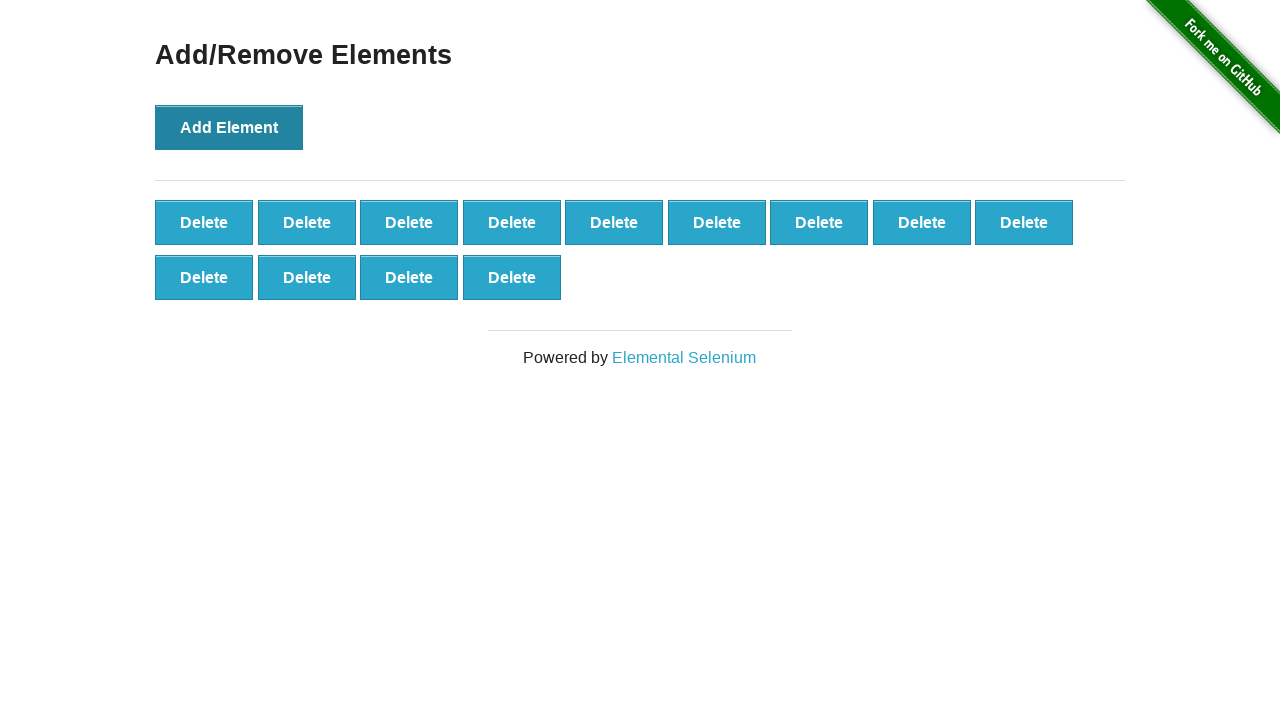

Clicked Add Element button (iteration 14/100) at (229, 127) on button[onclick='addElement()']
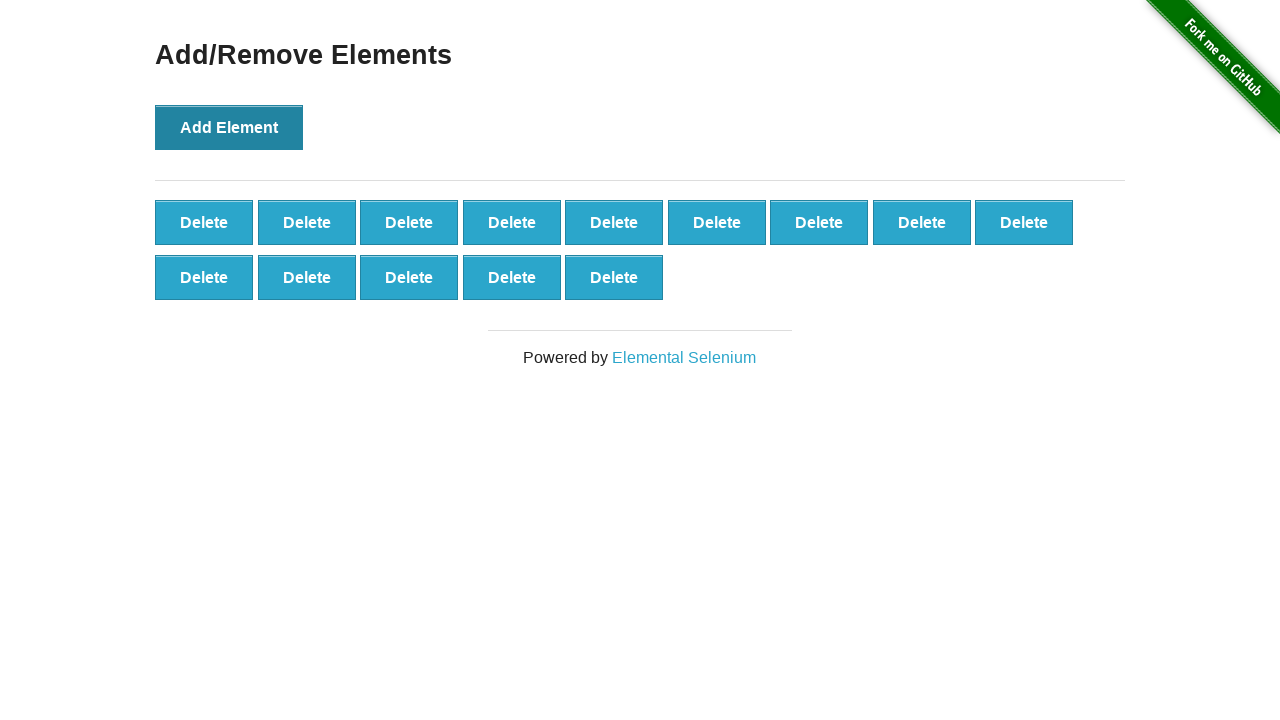

Clicked Add Element button (iteration 15/100) at (229, 127) on button[onclick='addElement()']
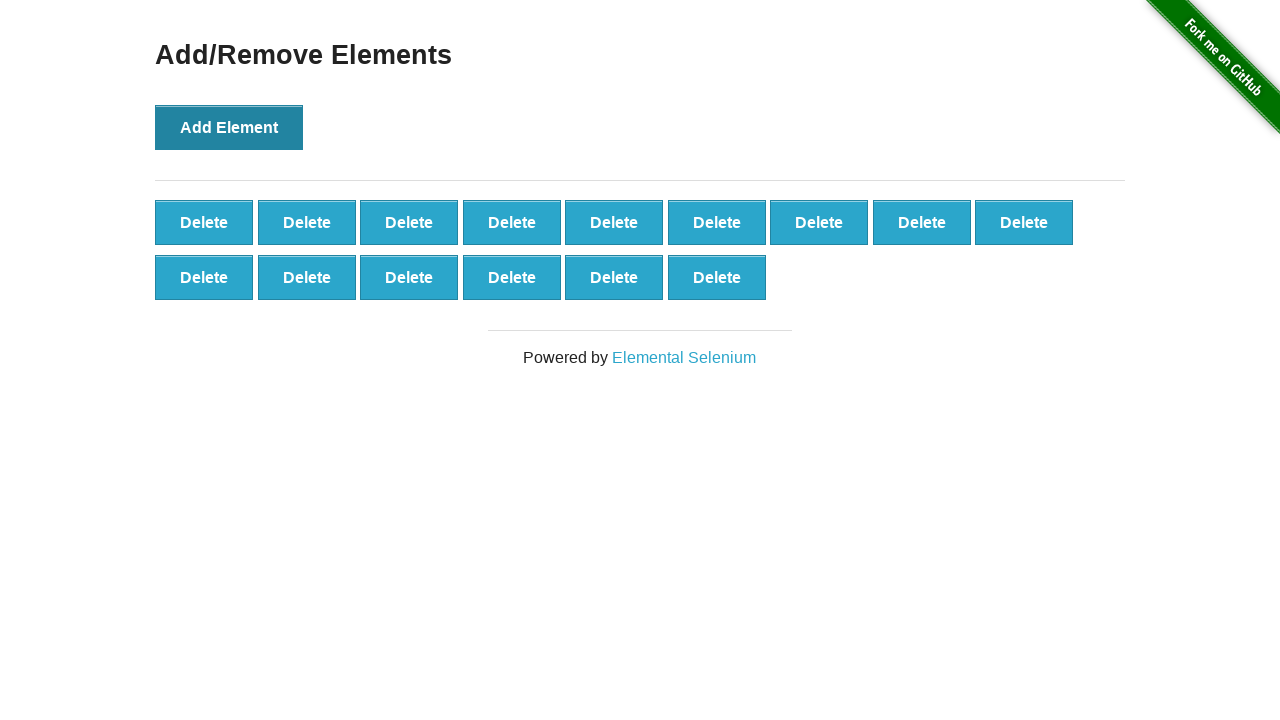

Clicked Add Element button (iteration 16/100) at (229, 127) on button[onclick='addElement()']
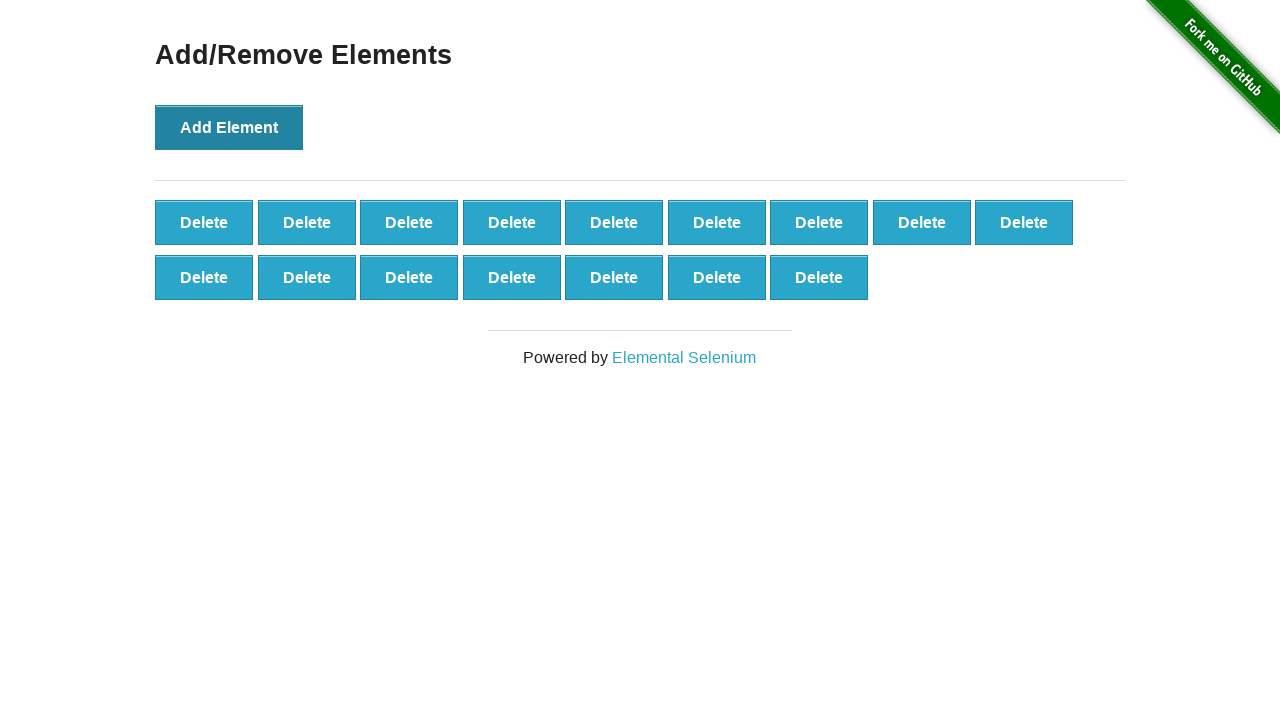

Clicked Add Element button (iteration 17/100) at (229, 127) on button[onclick='addElement()']
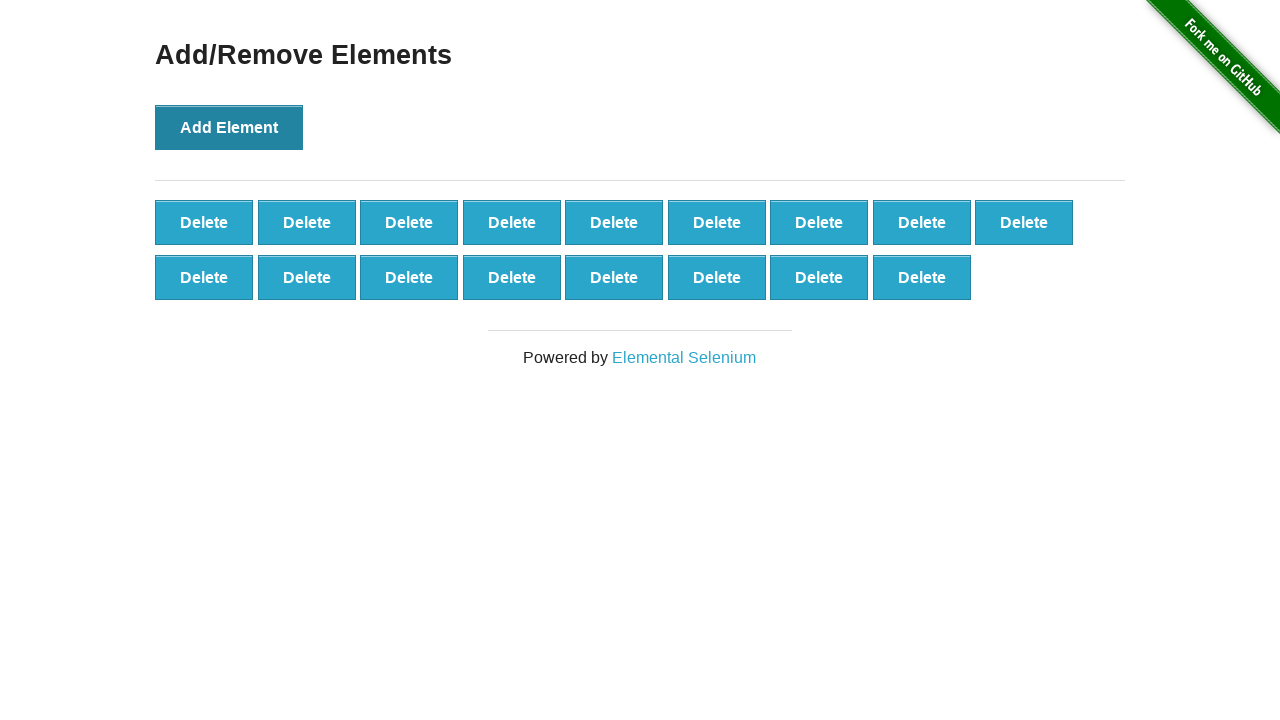

Clicked Add Element button (iteration 18/100) at (229, 127) on button[onclick='addElement()']
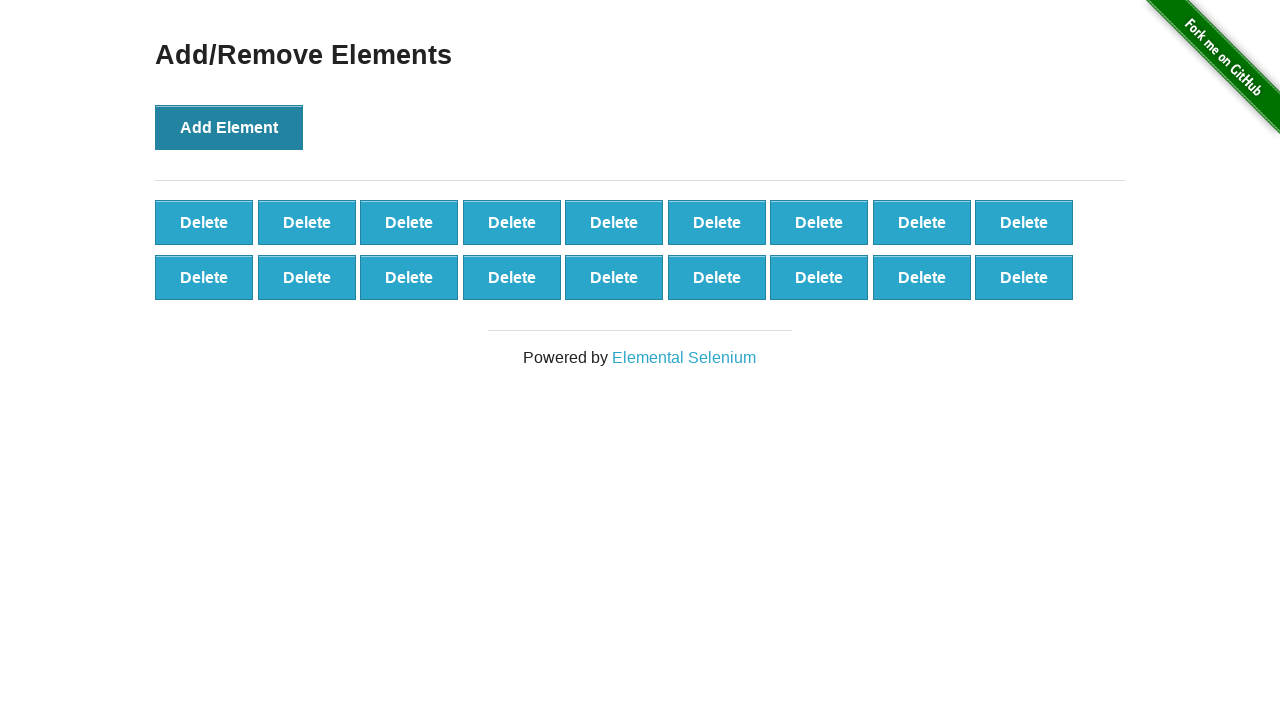

Clicked Add Element button (iteration 19/100) at (229, 127) on button[onclick='addElement()']
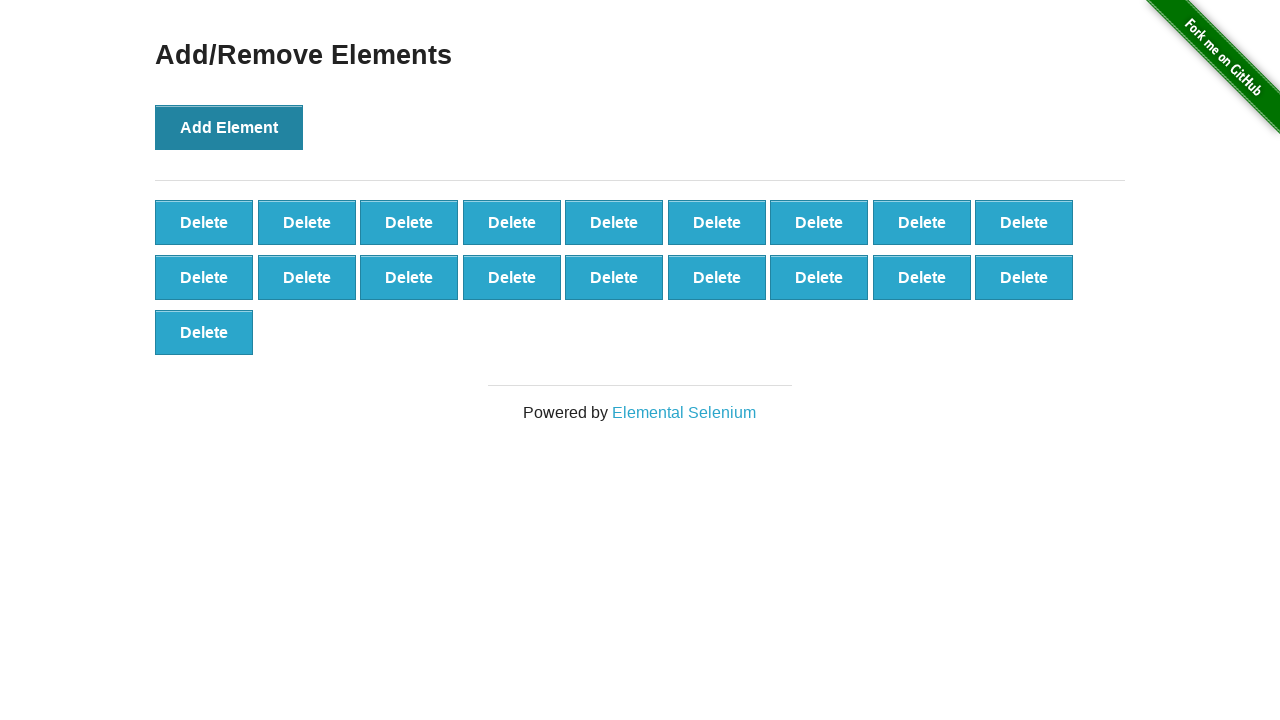

Clicked Add Element button (iteration 20/100) at (229, 127) on button[onclick='addElement()']
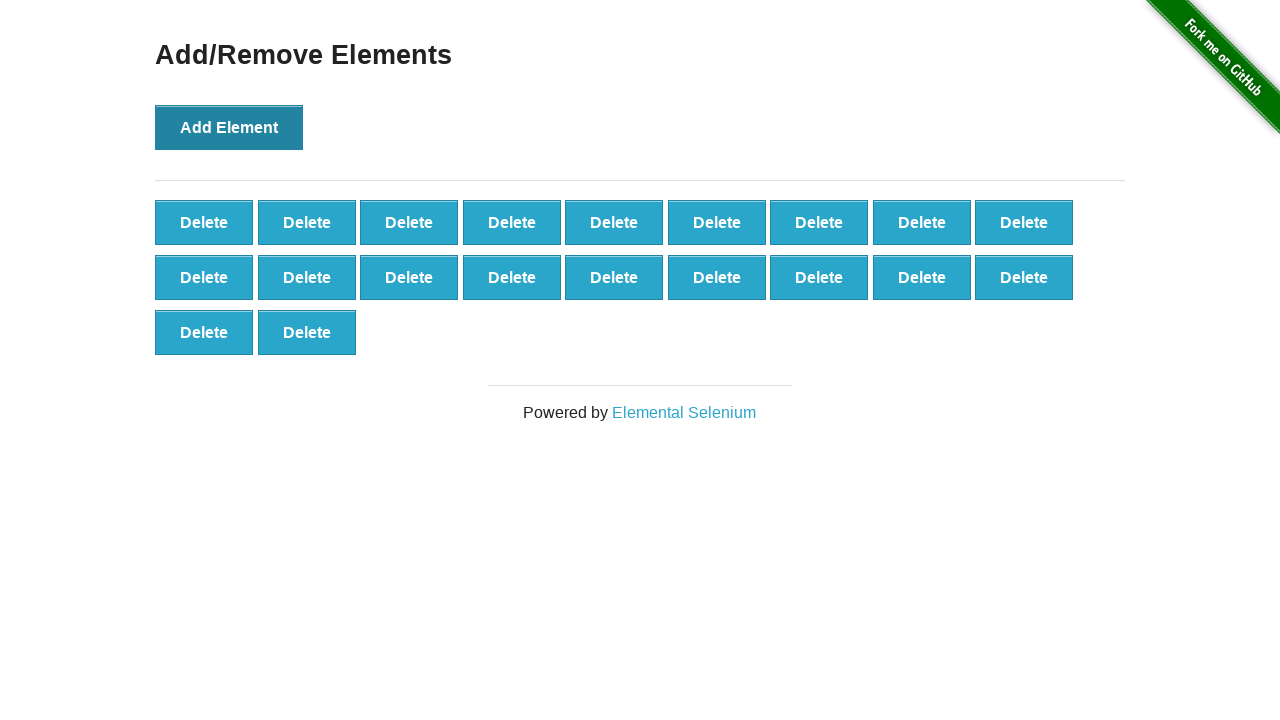

Clicked Add Element button (iteration 21/100) at (229, 127) on button[onclick='addElement()']
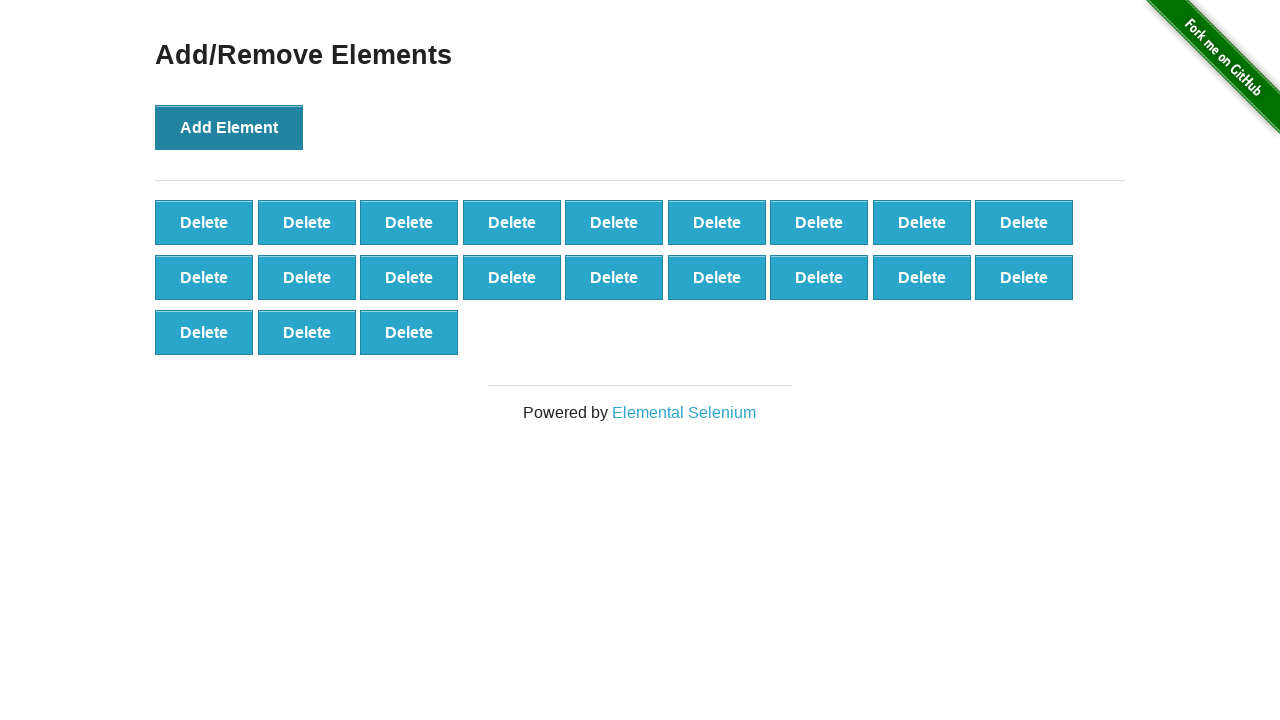

Clicked Add Element button (iteration 22/100) at (229, 127) on button[onclick='addElement()']
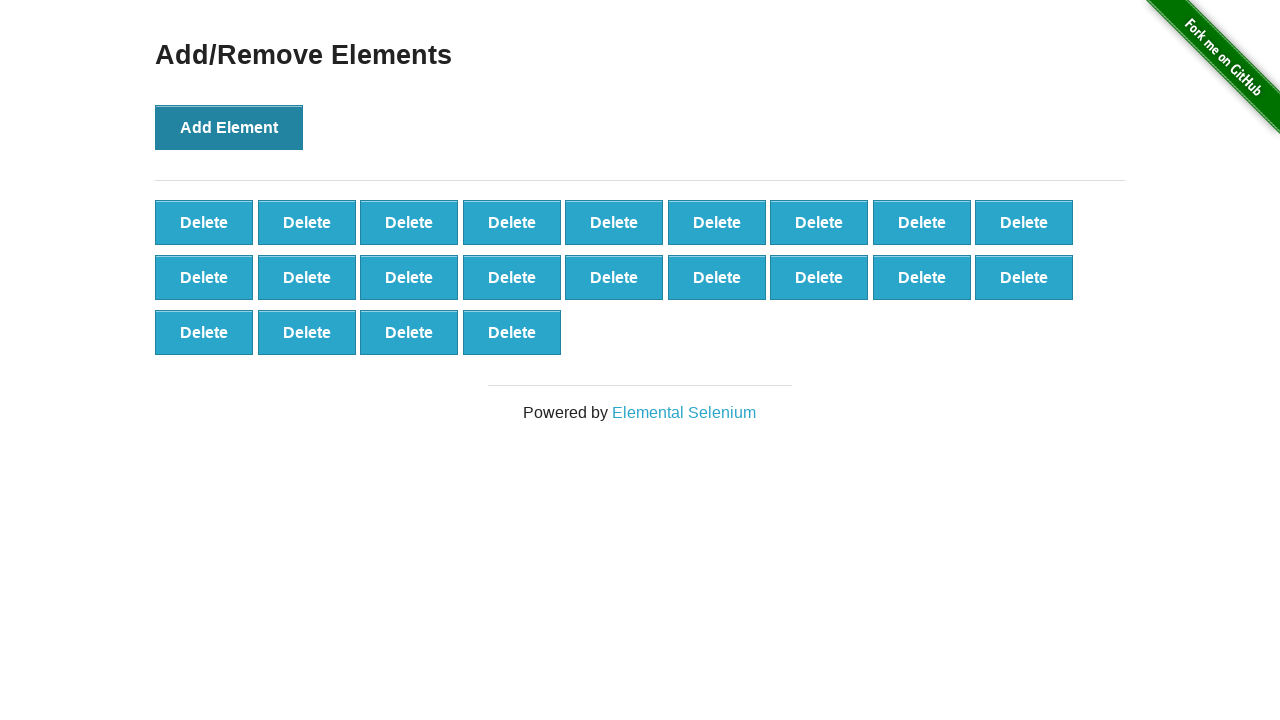

Clicked Add Element button (iteration 23/100) at (229, 127) on button[onclick='addElement()']
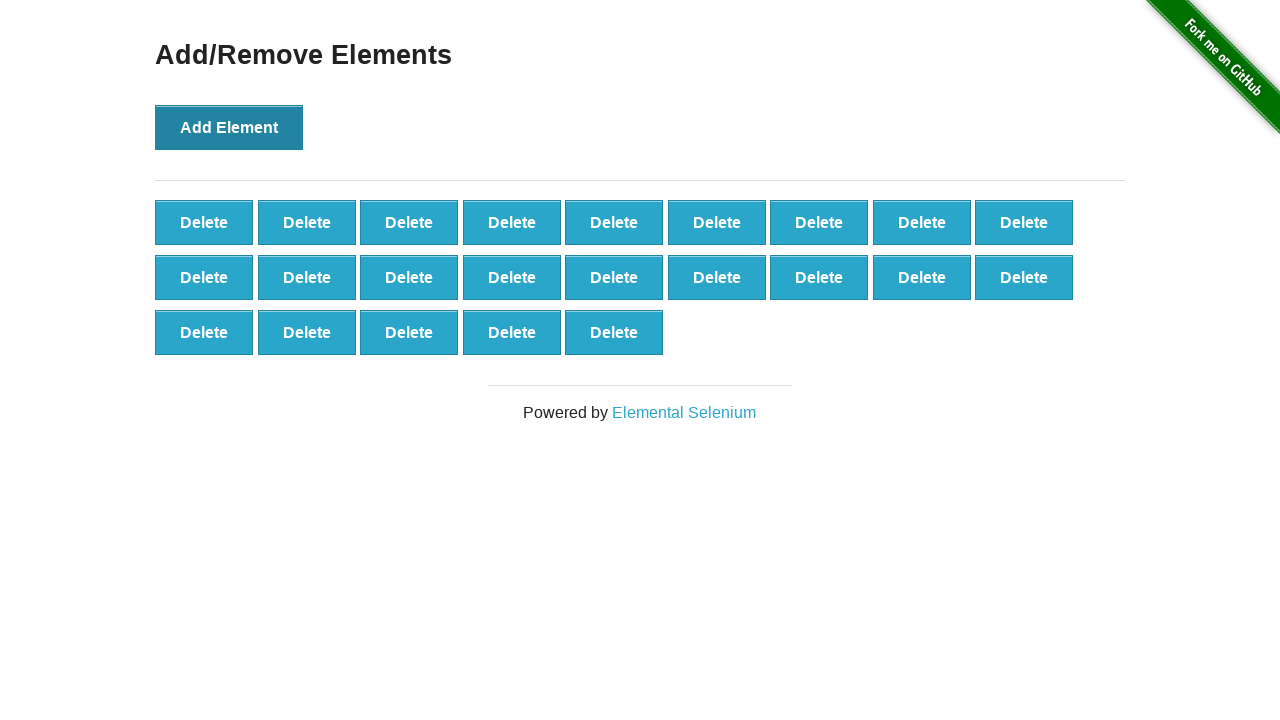

Clicked Add Element button (iteration 24/100) at (229, 127) on button[onclick='addElement()']
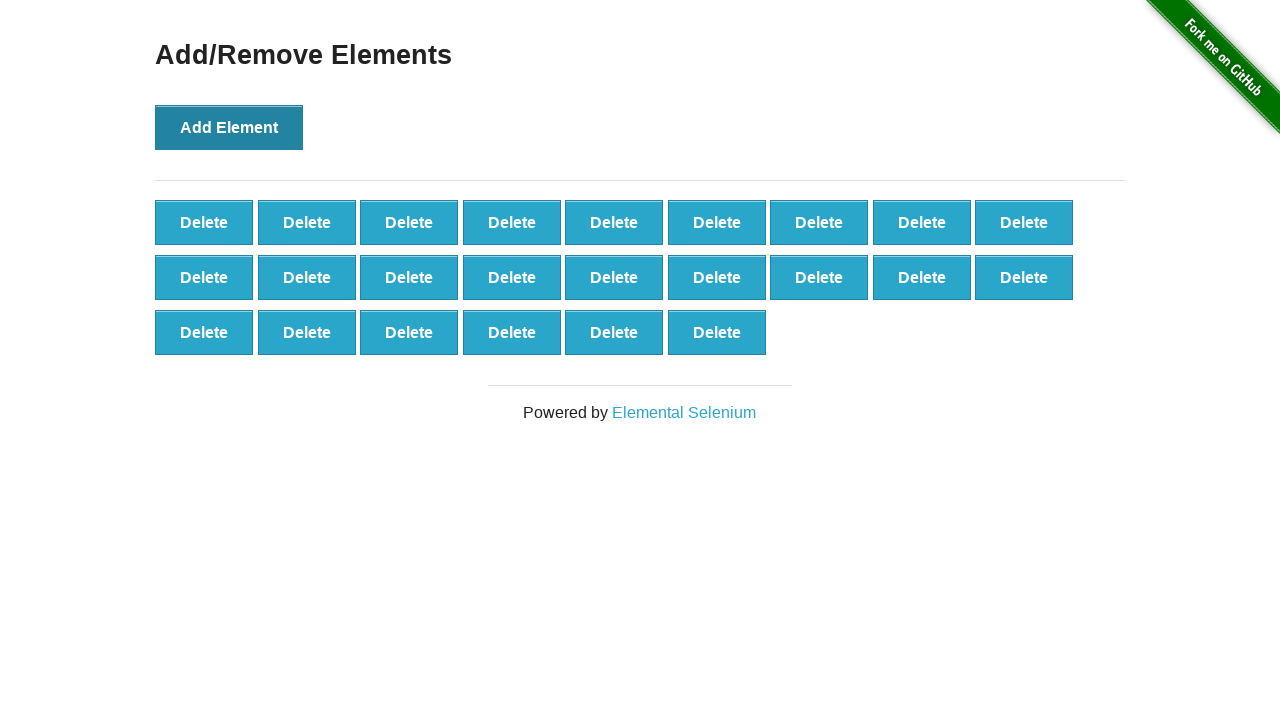

Clicked Add Element button (iteration 25/100) at (229, 127) on button[onclick='addElement()']
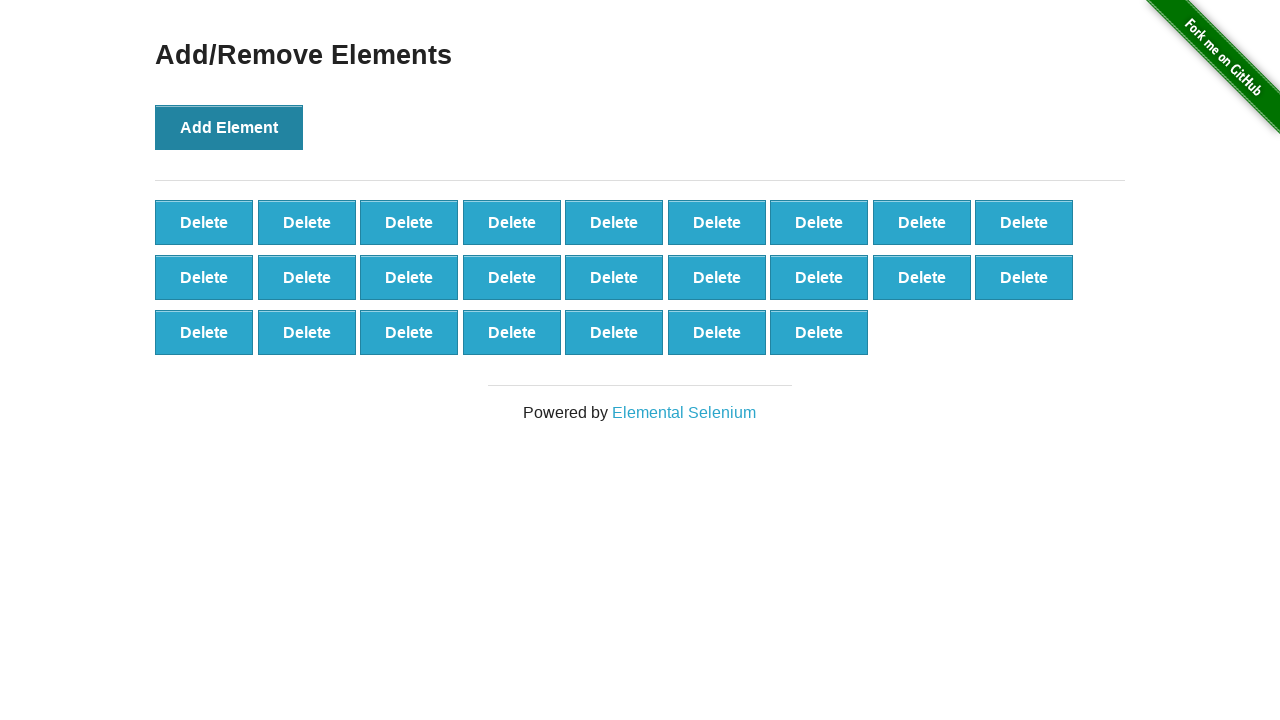

Clicked Add Element button (iteration 26/100) at (229, 127) on button[onclick='addElement()']
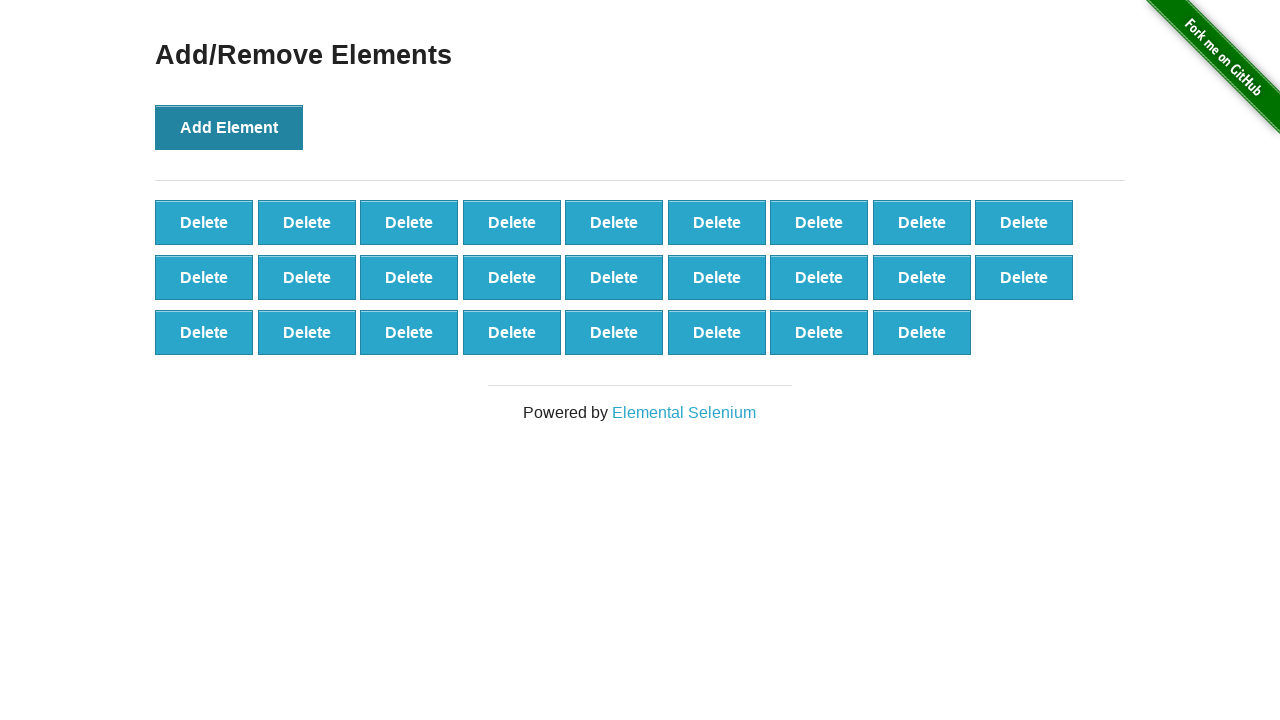

Clicked Add Element button (iteration 27/100) at (229, 127) on button[onclick='addElement()']
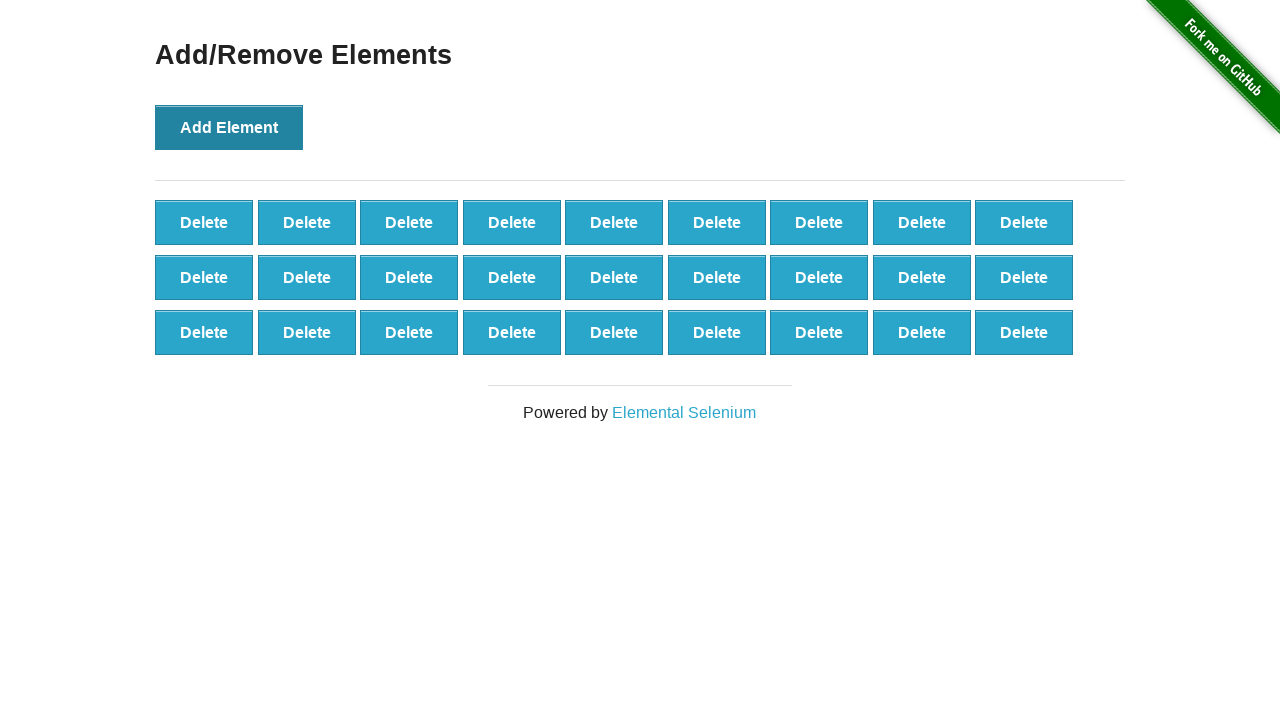

Clicked Add Element button (iteration 28/100) at (229, 127) on button[onclick='addElement()']
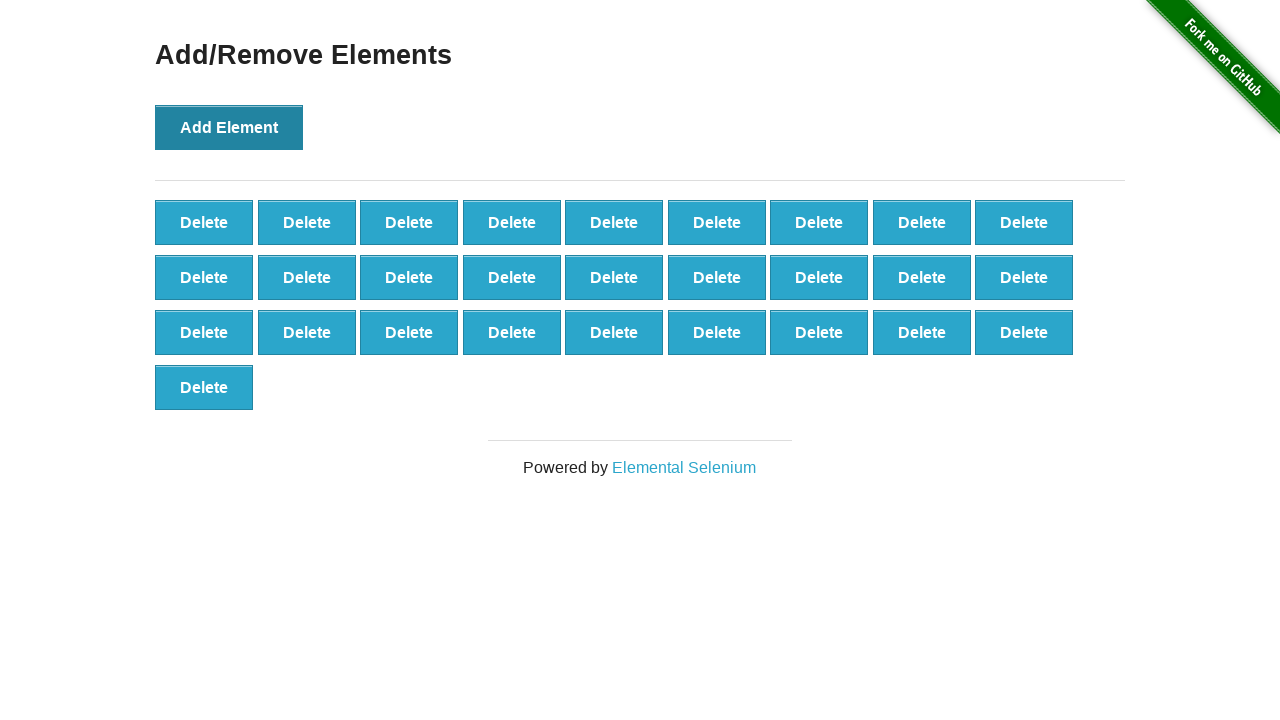

Clicked Add Element button (iteration 29/100) at (229, 127) on button[onclick='addElement()']
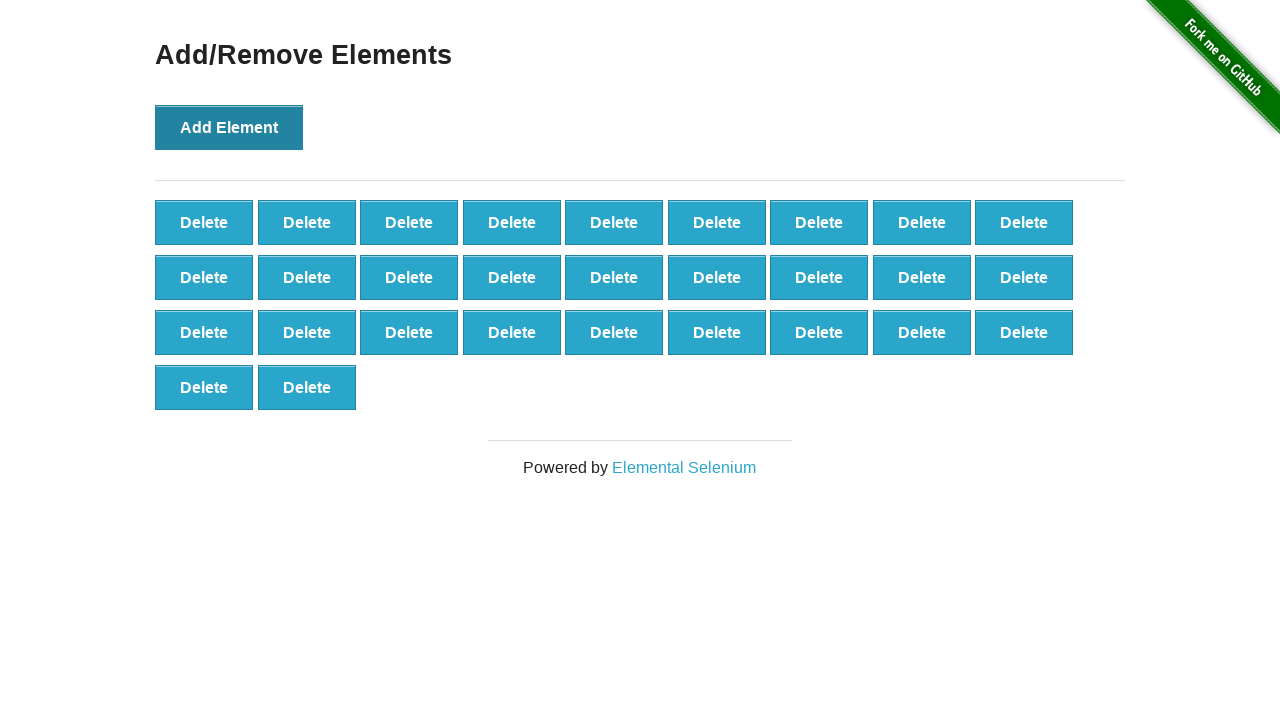

Clicked Add Element button (iteration 30/100) at (229, 127) on button[onclick='addElement()']
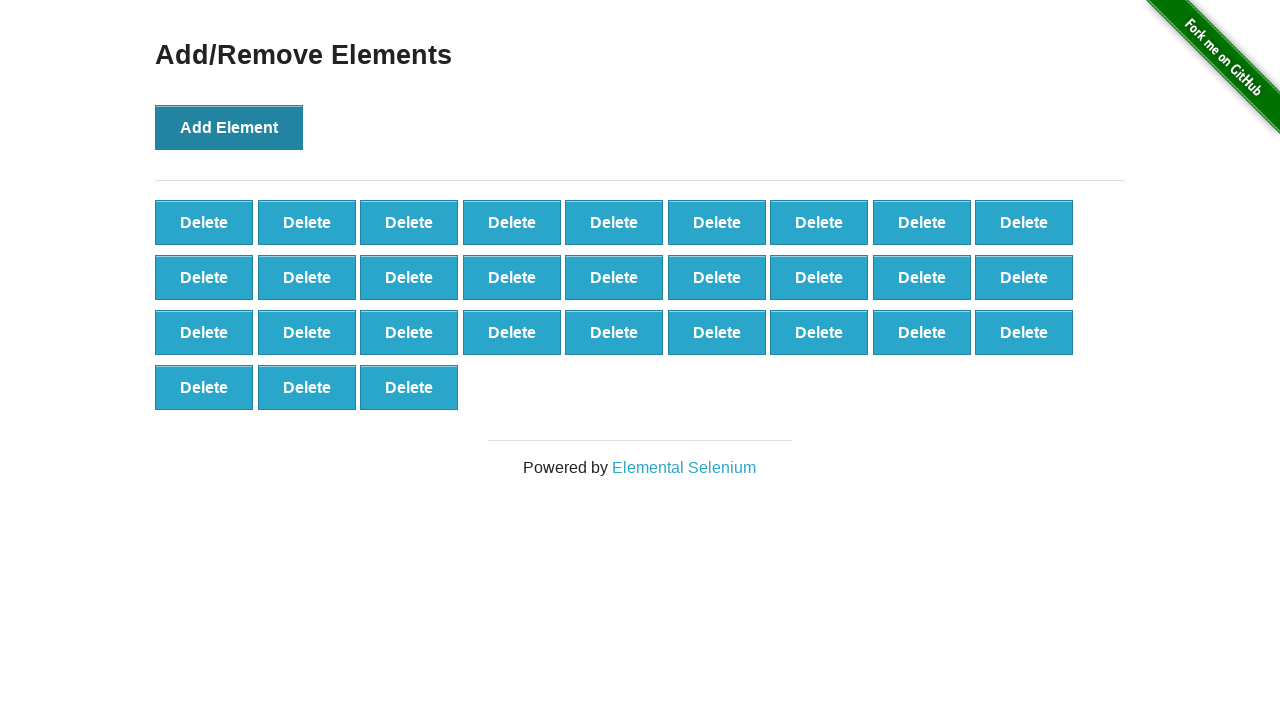

Clicked Add Element button (iteration 31/100) at (229, 127) on button[onclick='addElement()']
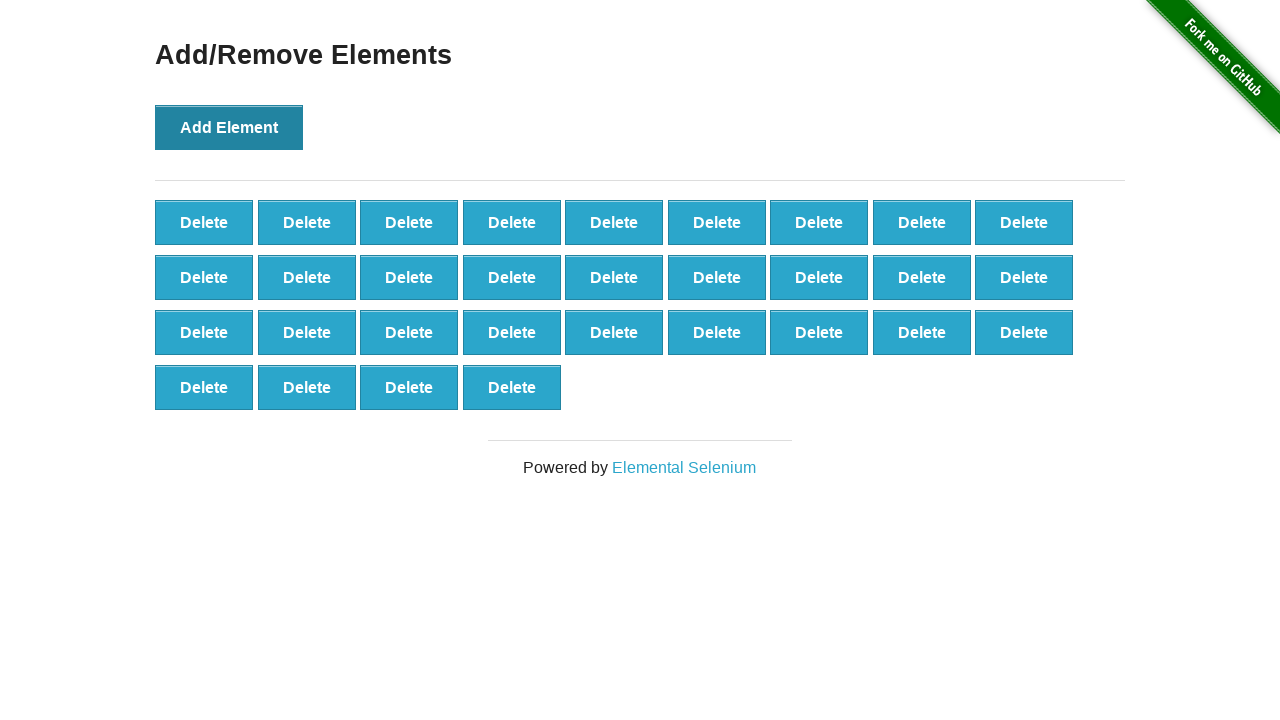

Clicked Add Element button (iteration 32/100) at (229, 127) on button[onclick='addElement()']
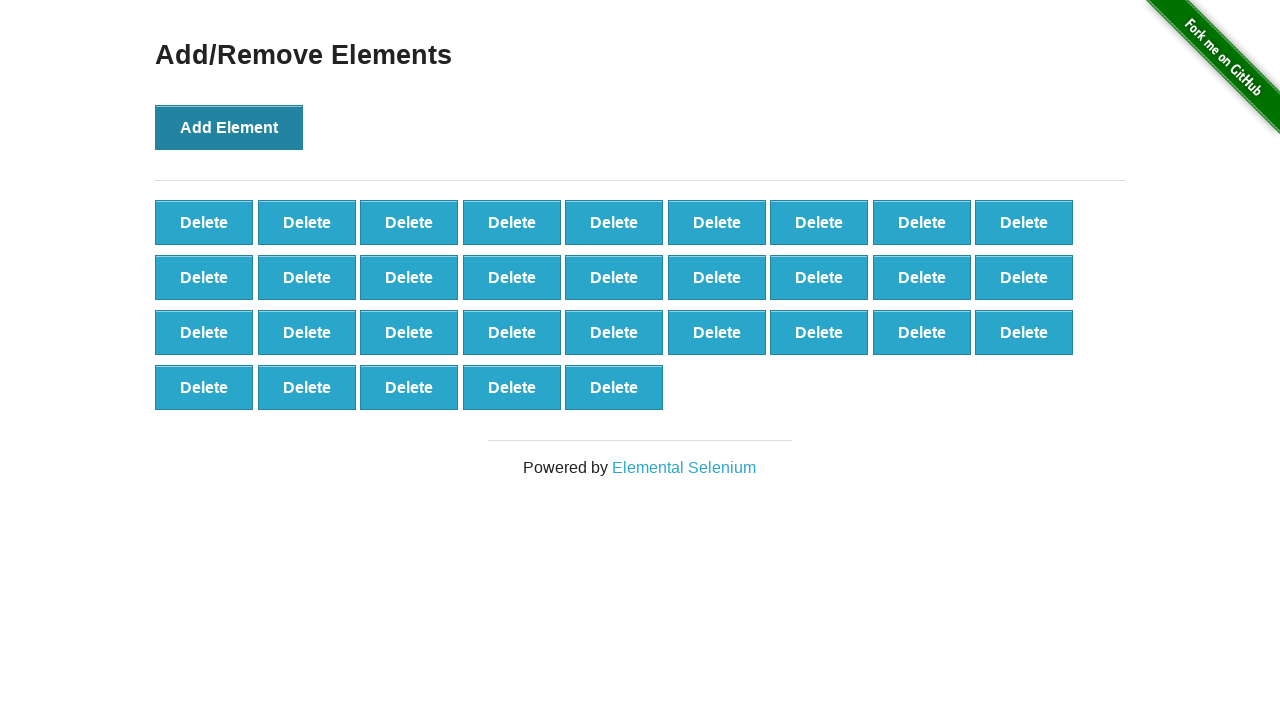

Clicked Add Element button (iteration 33/100) at (229, 127) on button[onclick='addElement()']
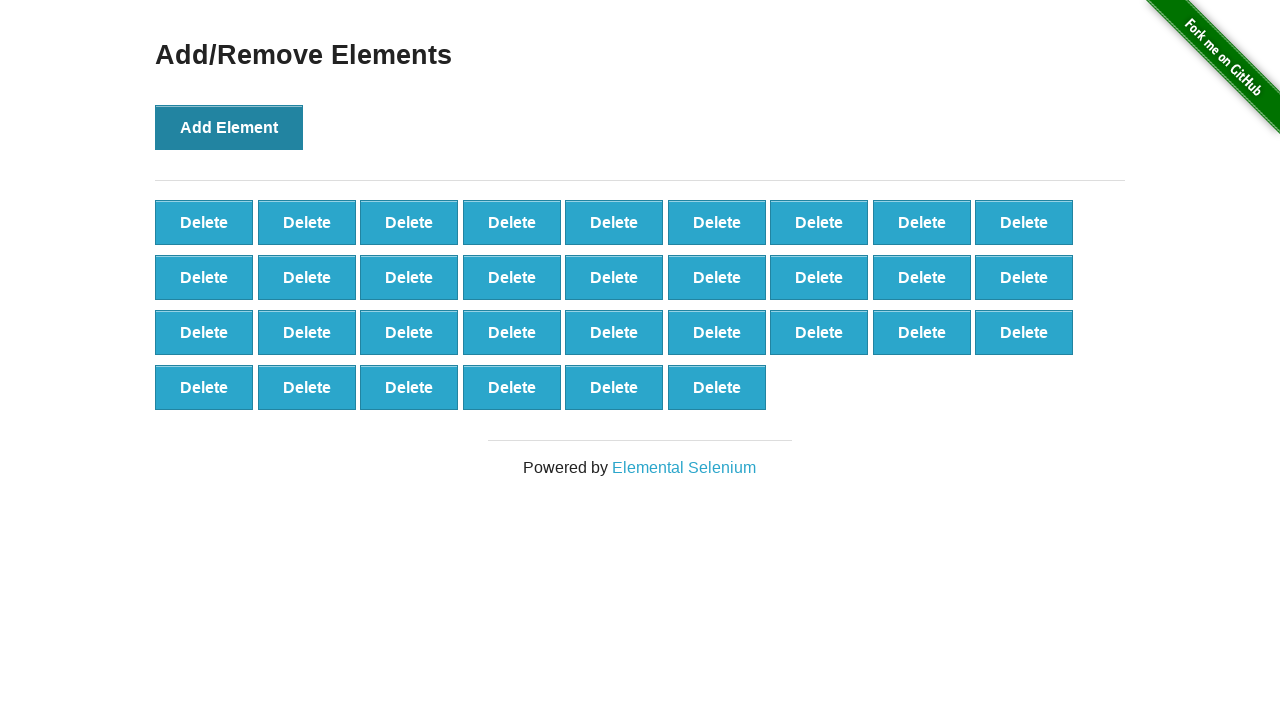

Clicked Add Element button (iteration 34/100) at (229, 127) on button[onclick='addElement()']
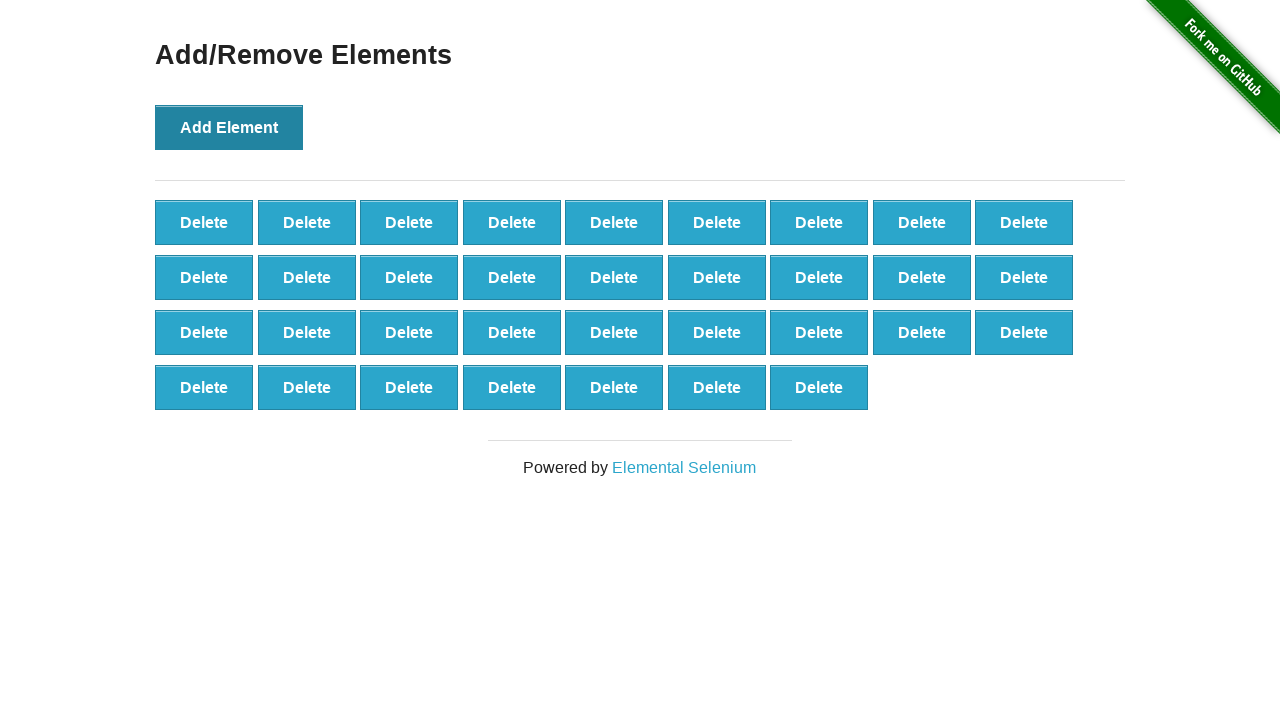

Clicked Add Element button (iteration 35/100) at (229, 127) on button[onclick='addElement()']
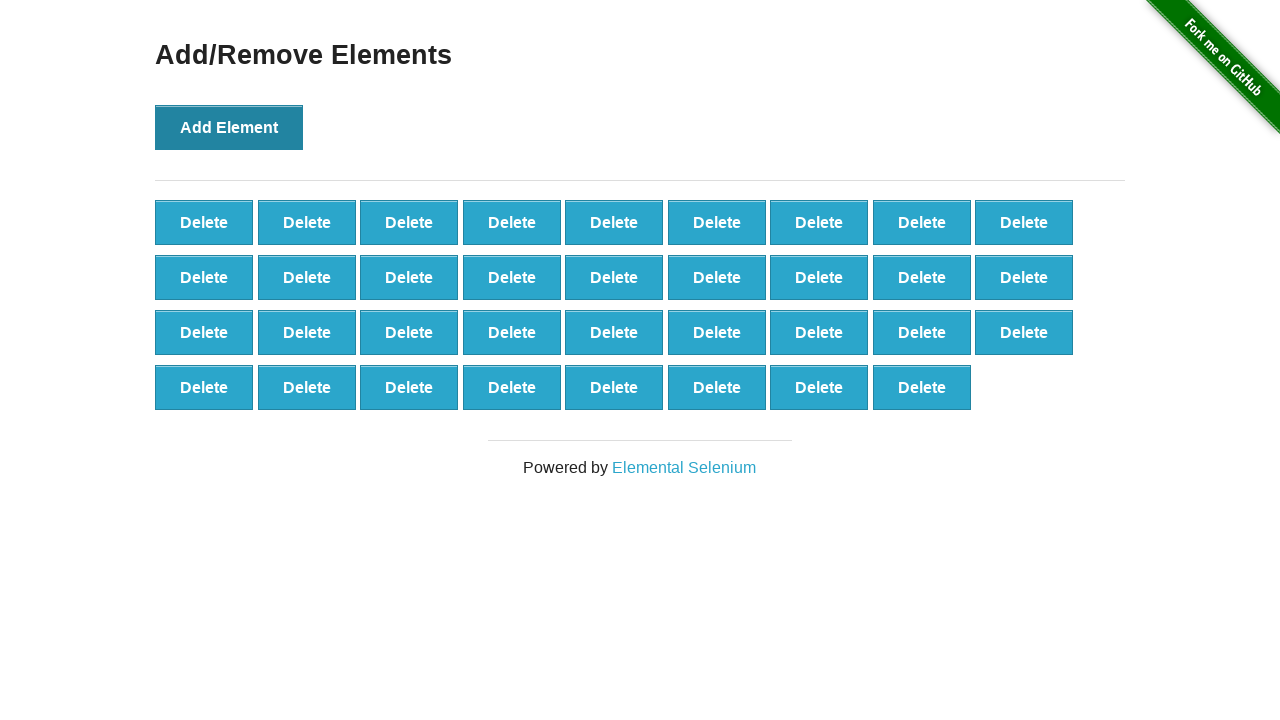

Clicked Add Element button (iteration 36/100) at (229, 127) on button[onclick='addElement()']
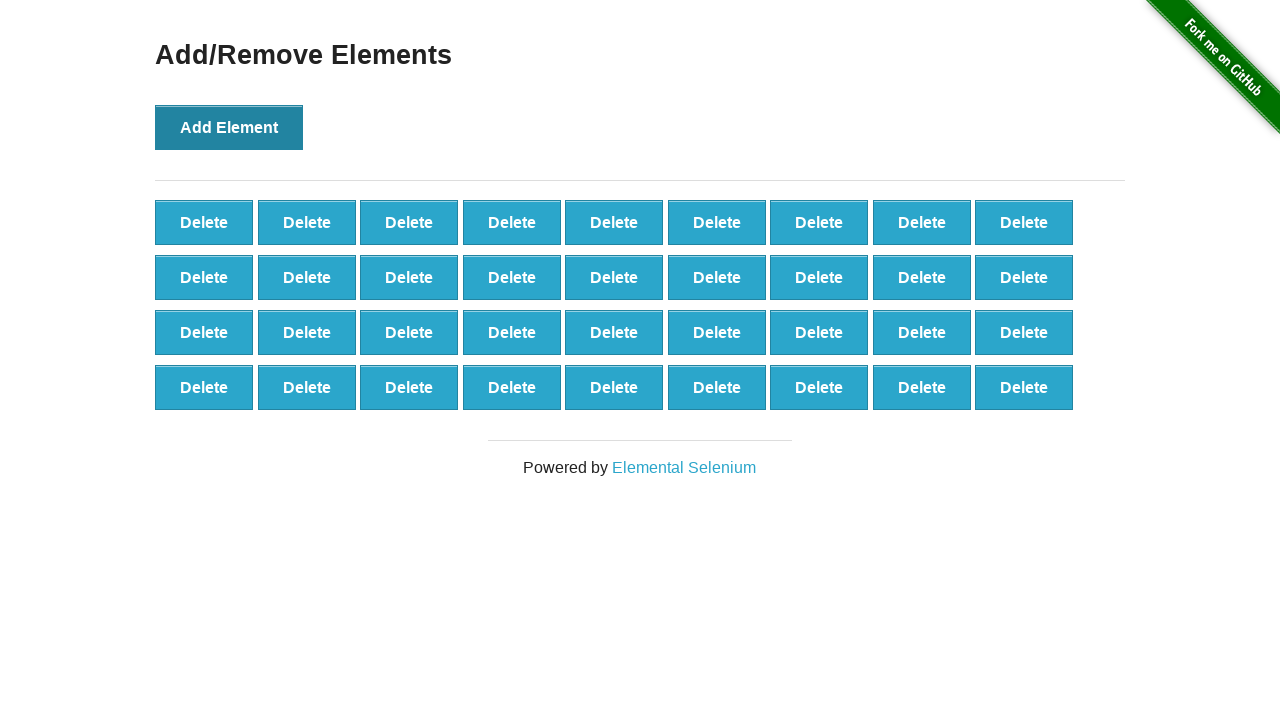

Clicked Add Element button (iteration 37/100) at (229, 127) on button[onclick='addElement()']
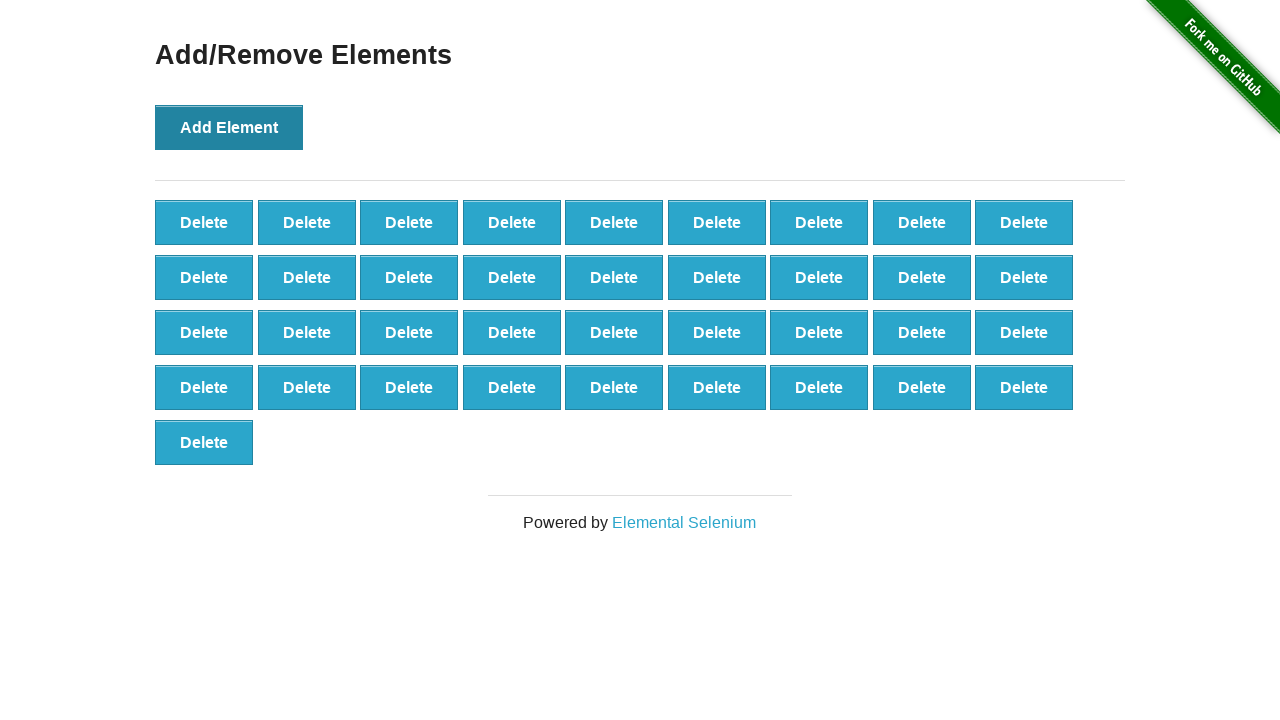

Clicked Add Element button (iteration 38/100) at (229, 127) on button[onclick='addElement()']
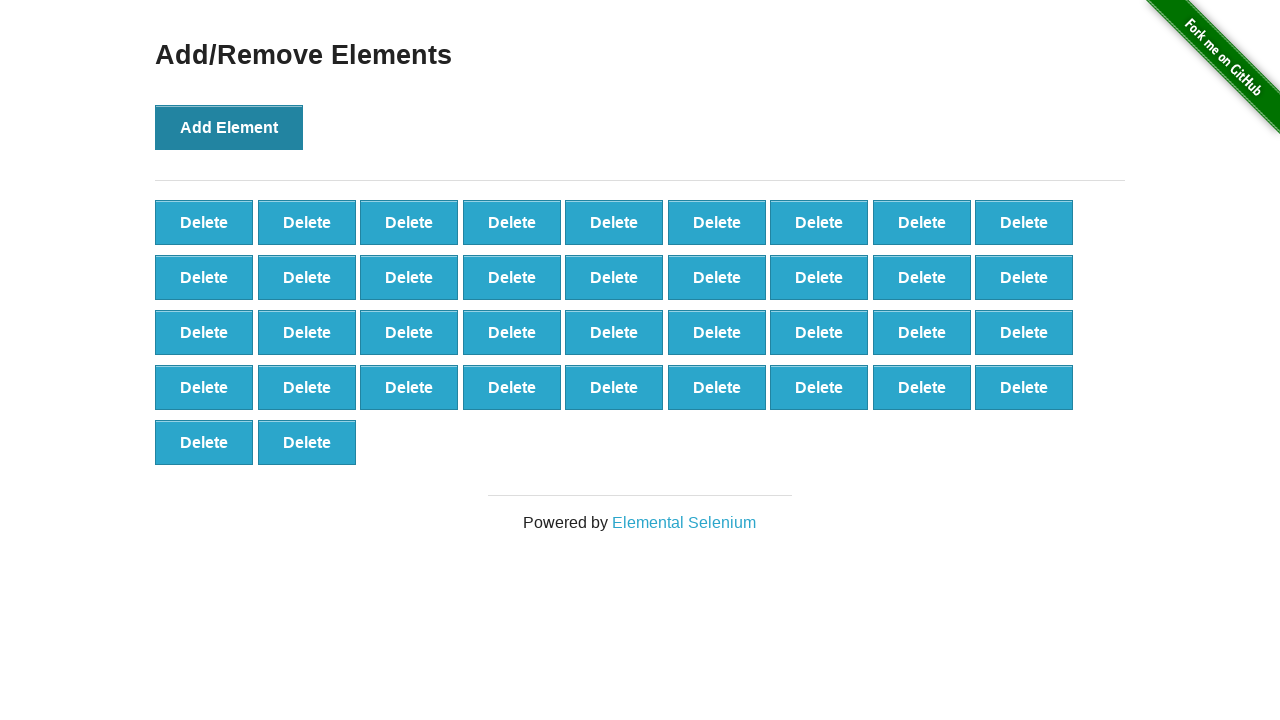

Clicked Add Element button (iteration 39/100) at (229, 127) on button[onclick='addElement()']
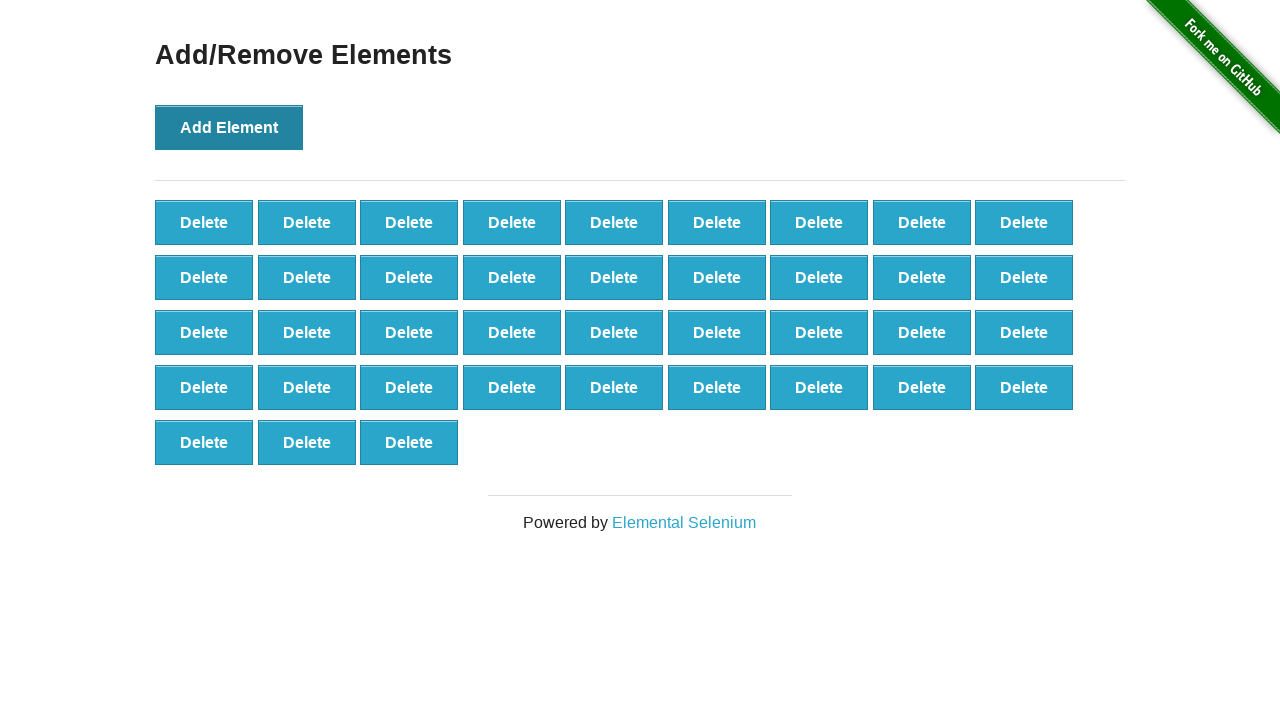

Clicked Add Element button (iteration 40/100) at (229, 127) on button[onclick='addElement()']
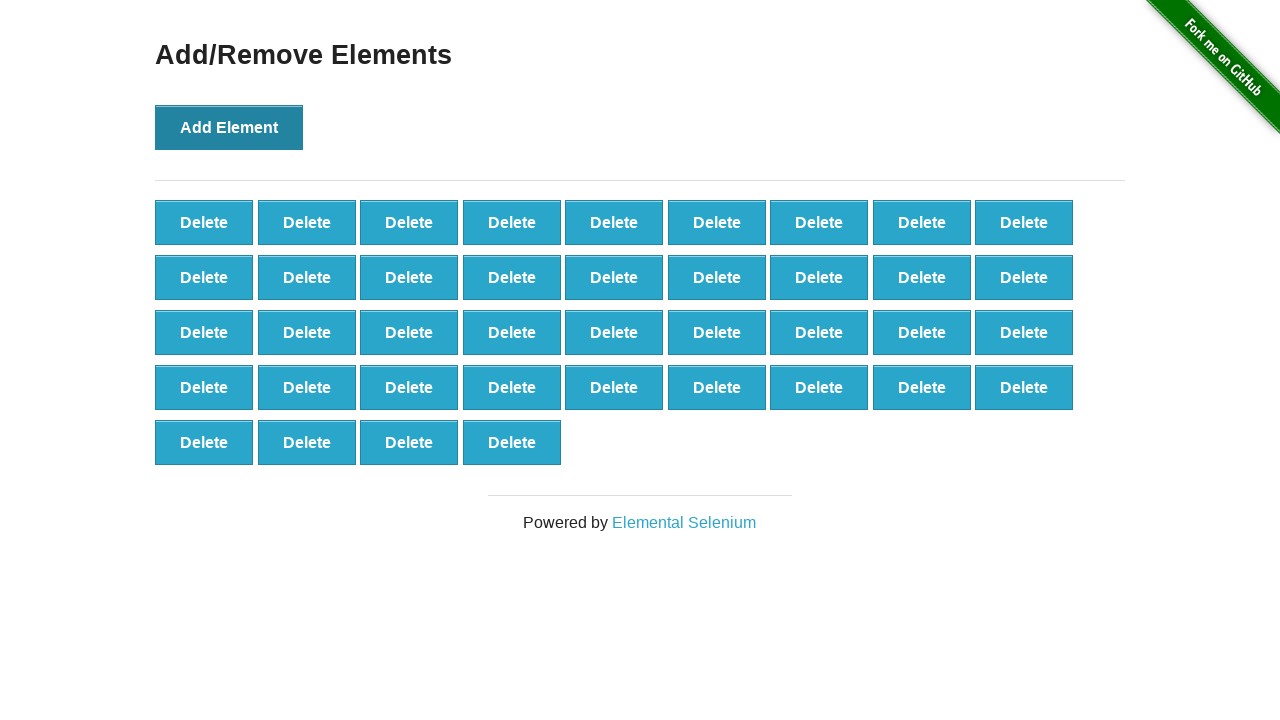

Clicked Add Element button (iteration 41/100) at (229, 127) on button[onclick='addElement()']
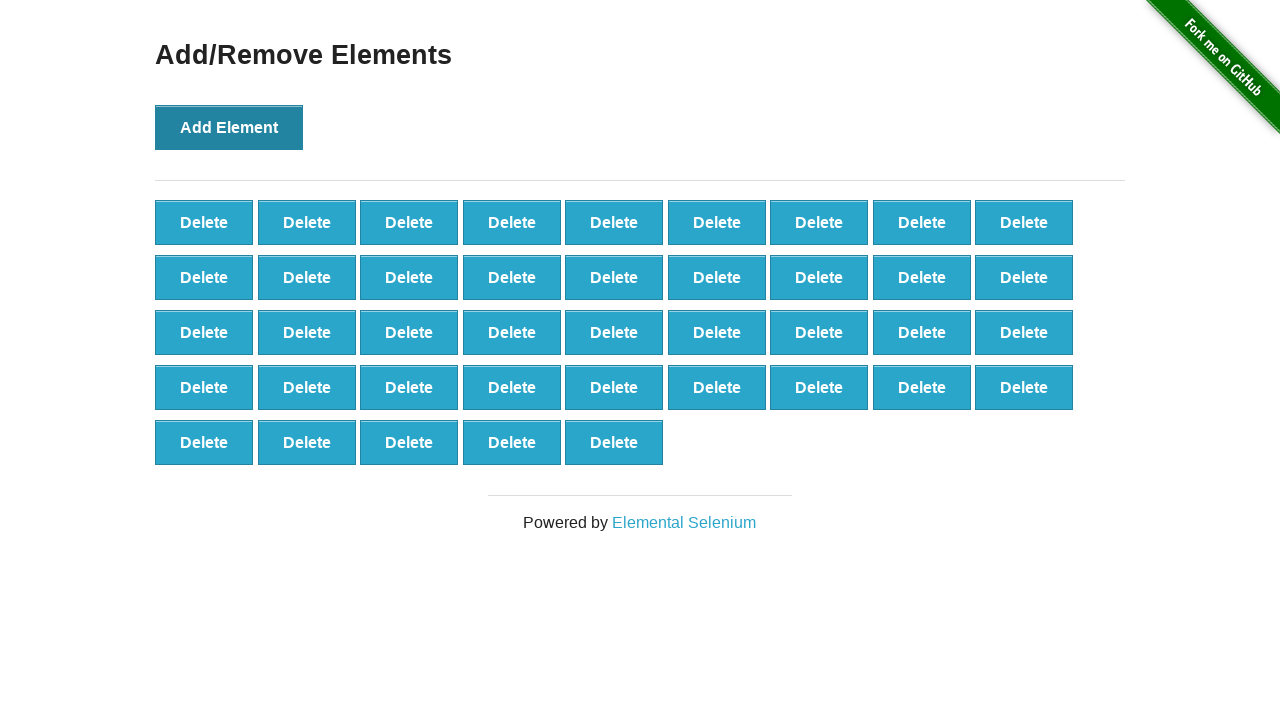

Clicked Add Element button (iteration 42/100) at (229, 127) on button[onclick='addElement()']
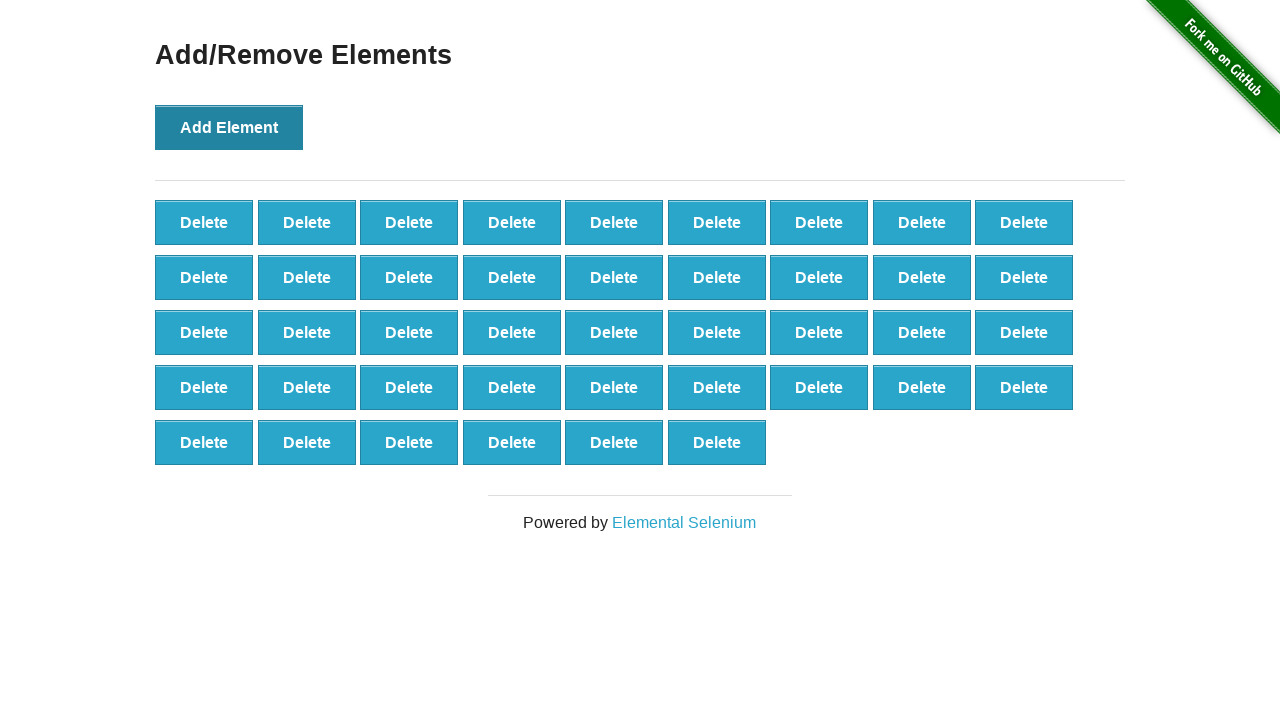

Clicked Add Element button (iteration 43/100) at (229, 127) on button[onclick='addElement()']
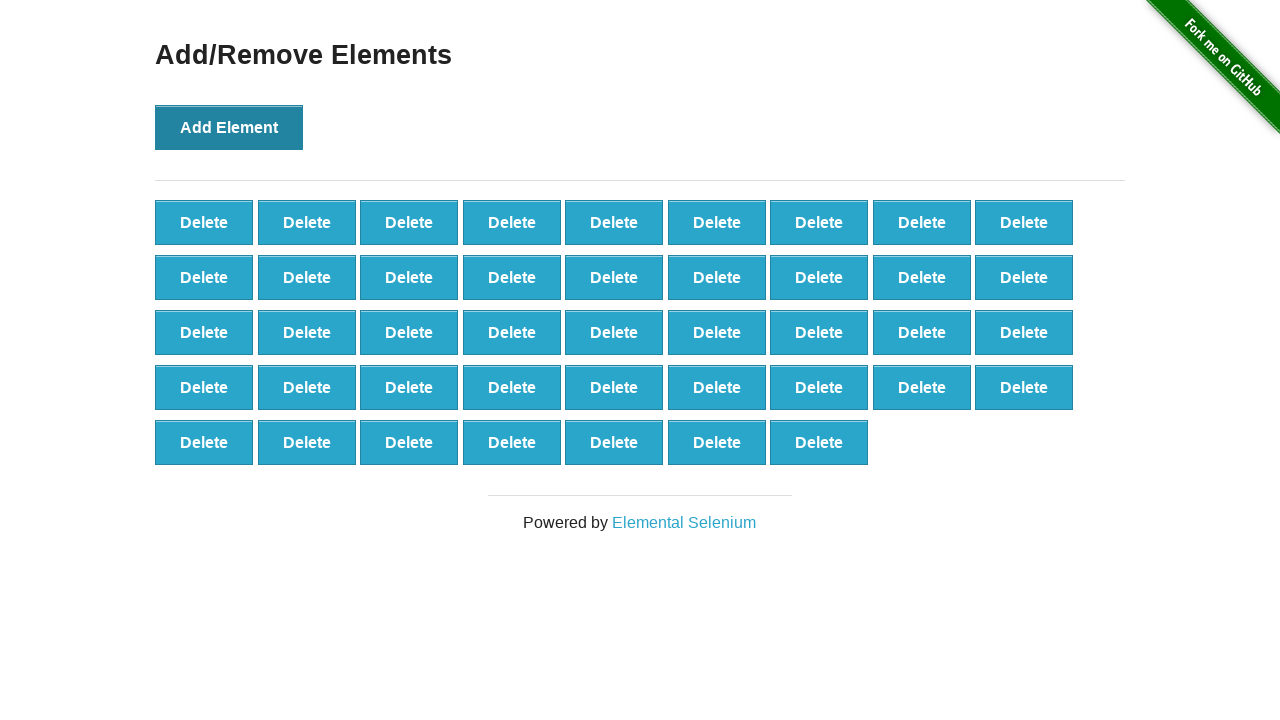

Clicked Add Element button (iteration 44/100) at (229, 127) on button[onclick='addElement()']
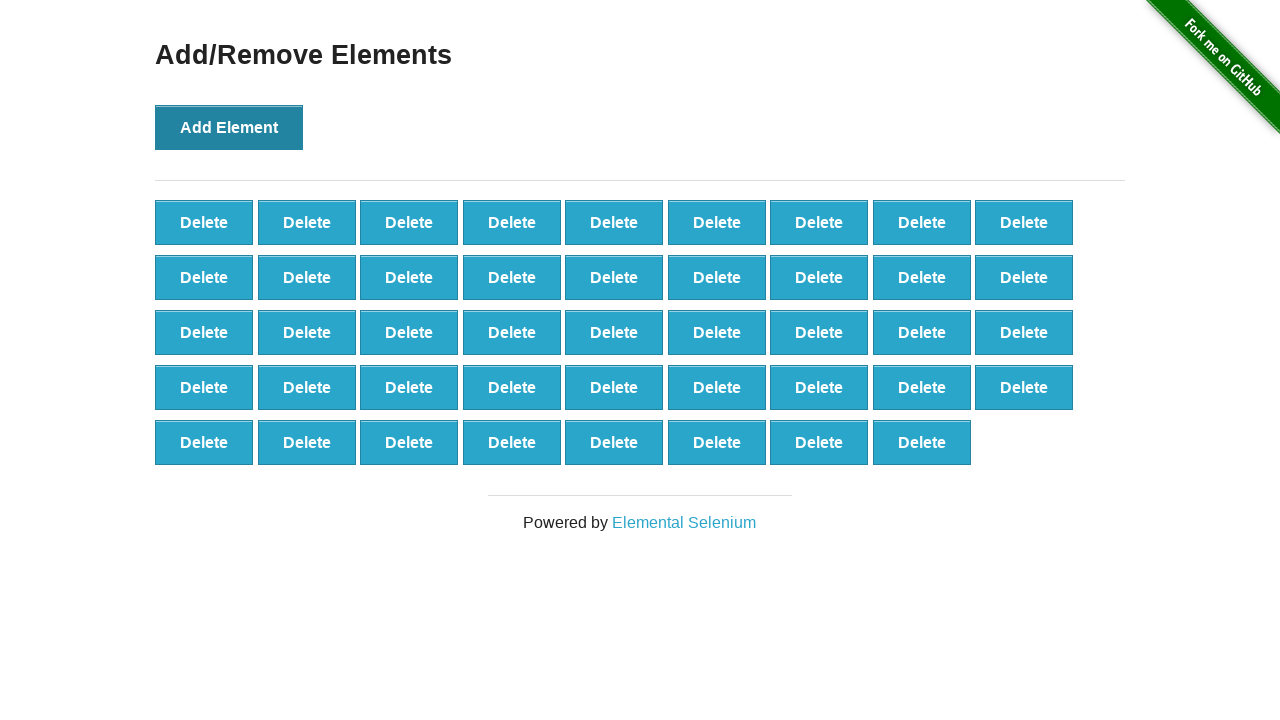

Clicked Add Element button (iteration 45/100) at (229, 127) on button[onclick='addElement()']
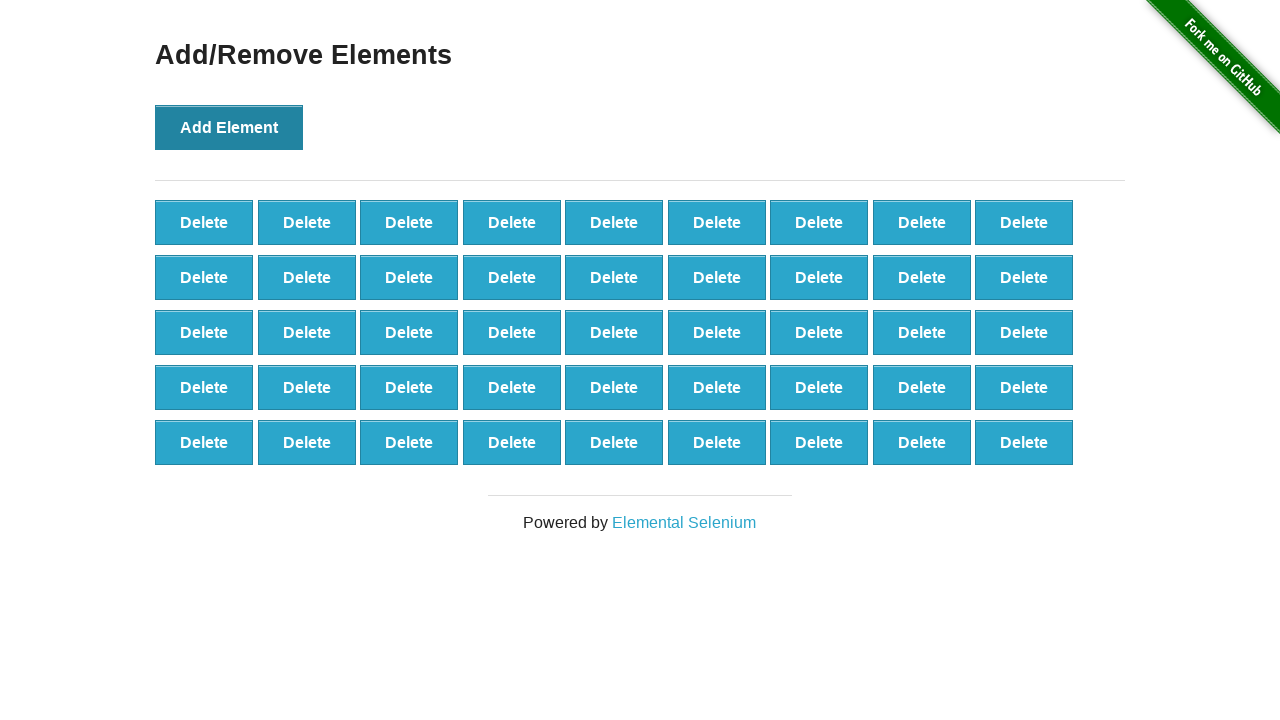

Clicked Add Element button (iteration 46/100) at (229, 127) on button[onclick='addElement()']
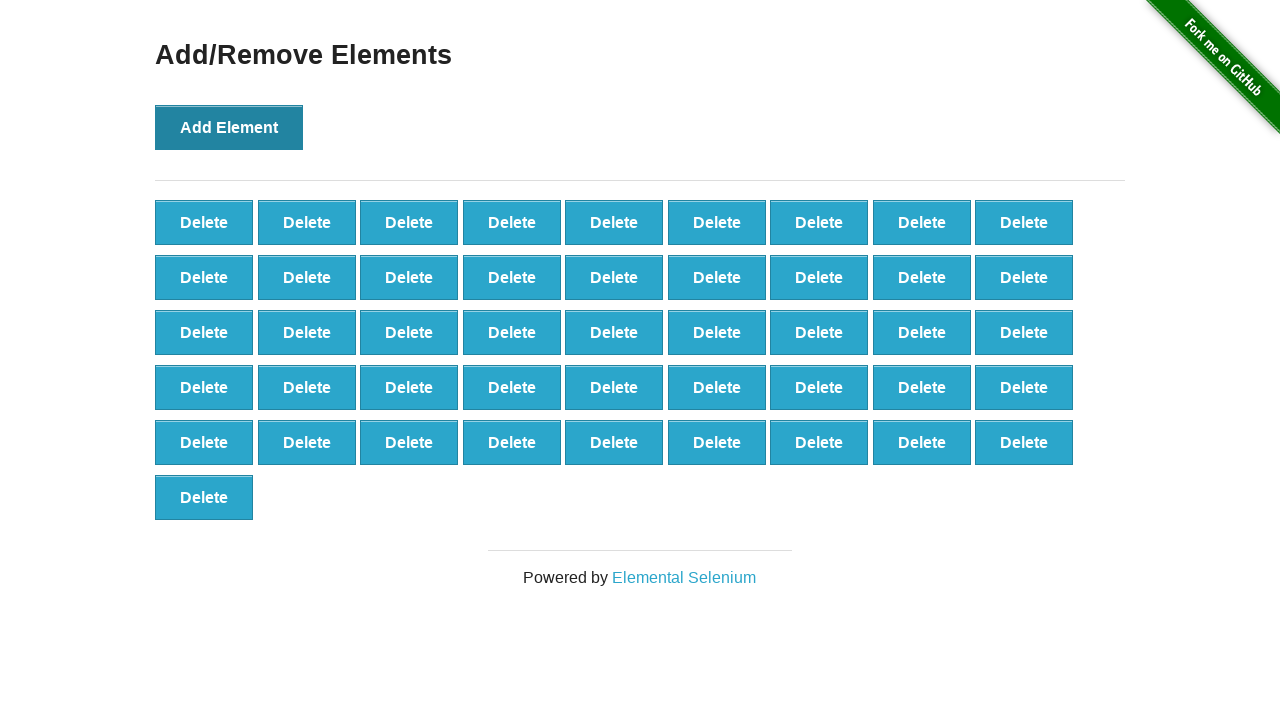

Clicked Add Element button (iteration 47/100) at (229, 127) on button[onclick='addElement()']
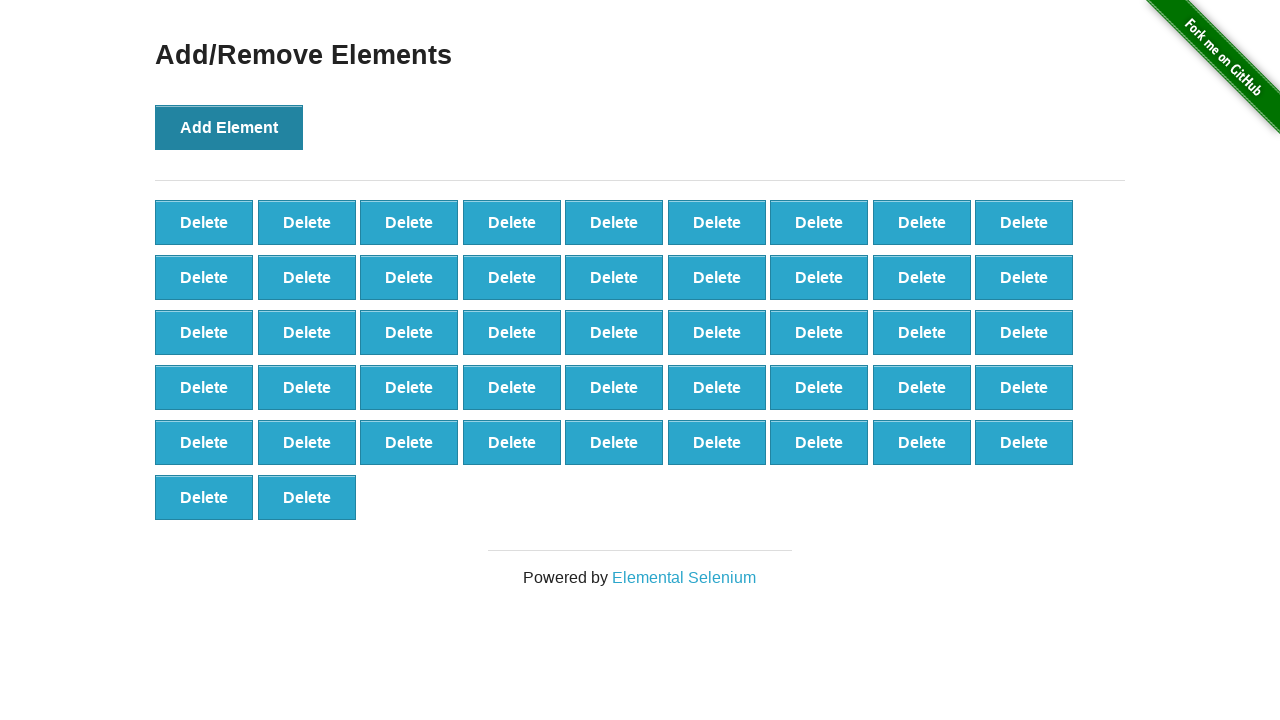

Clicked Add Element button (iteration 48/100) at (229, 127) on button[onclick='addElement()']
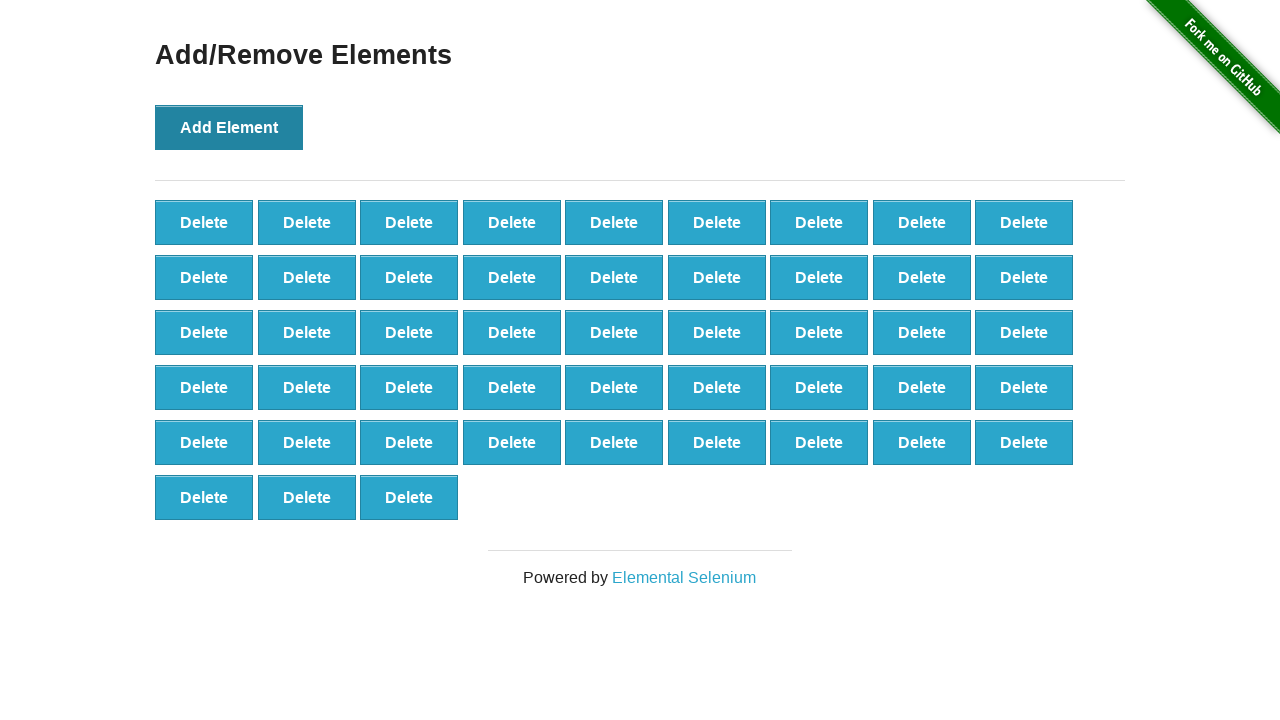

Clicked Add Element button (iteration 49/100) at (229, 127) on button[onclick='addElement()']
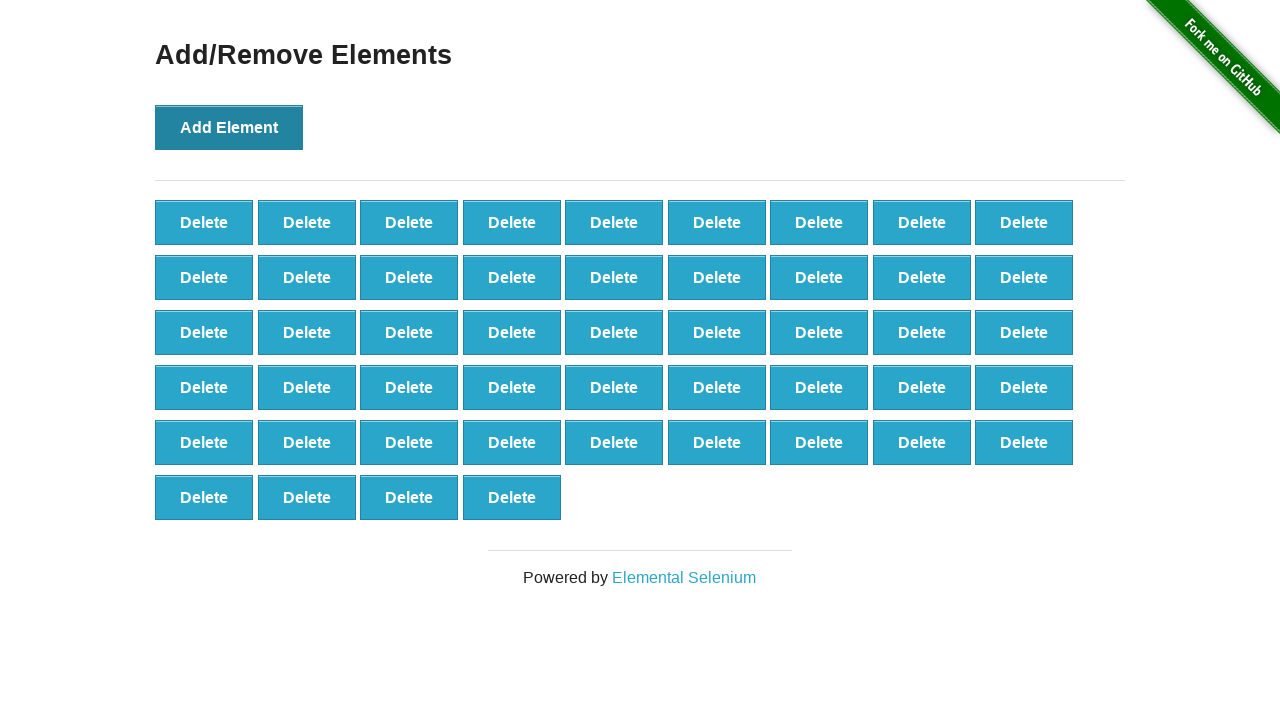

Clicked Add Element button (iteration 50/100) at (229, 127) on button[onclick='addElement()']
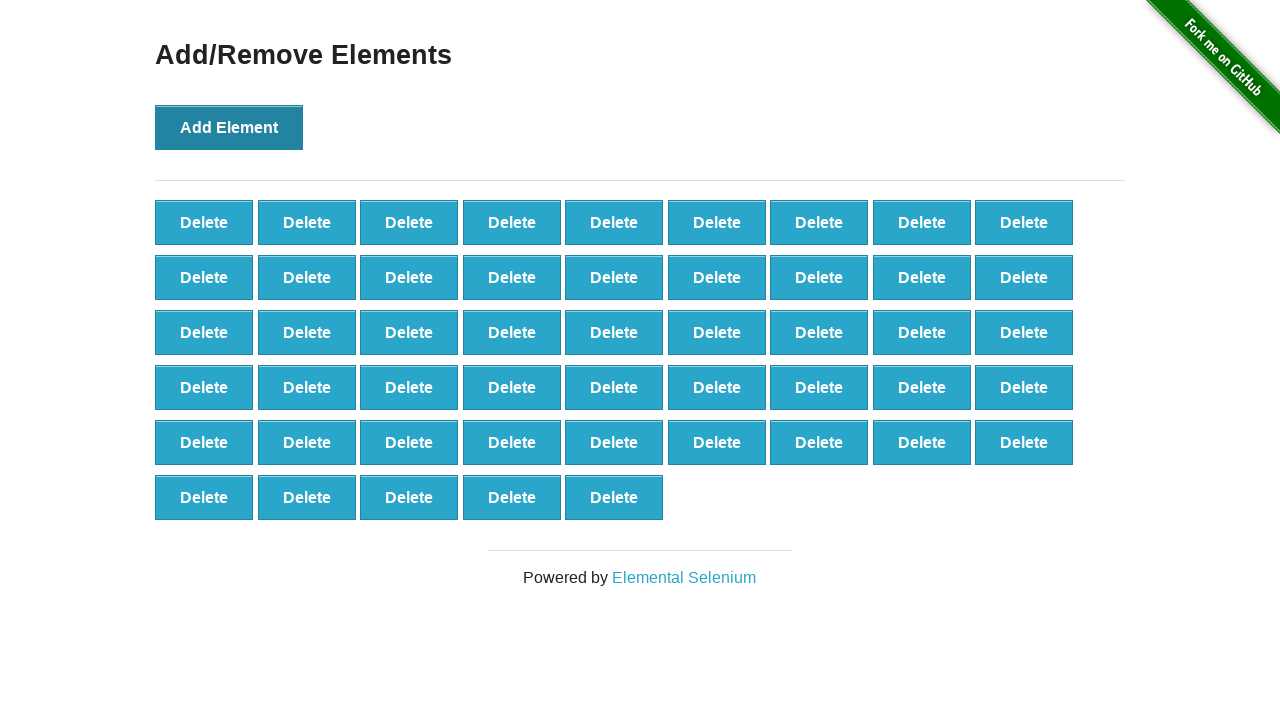

Clicked Add Element button (iteration 51/100) at (229, 127) on button[onclick='addElement()']
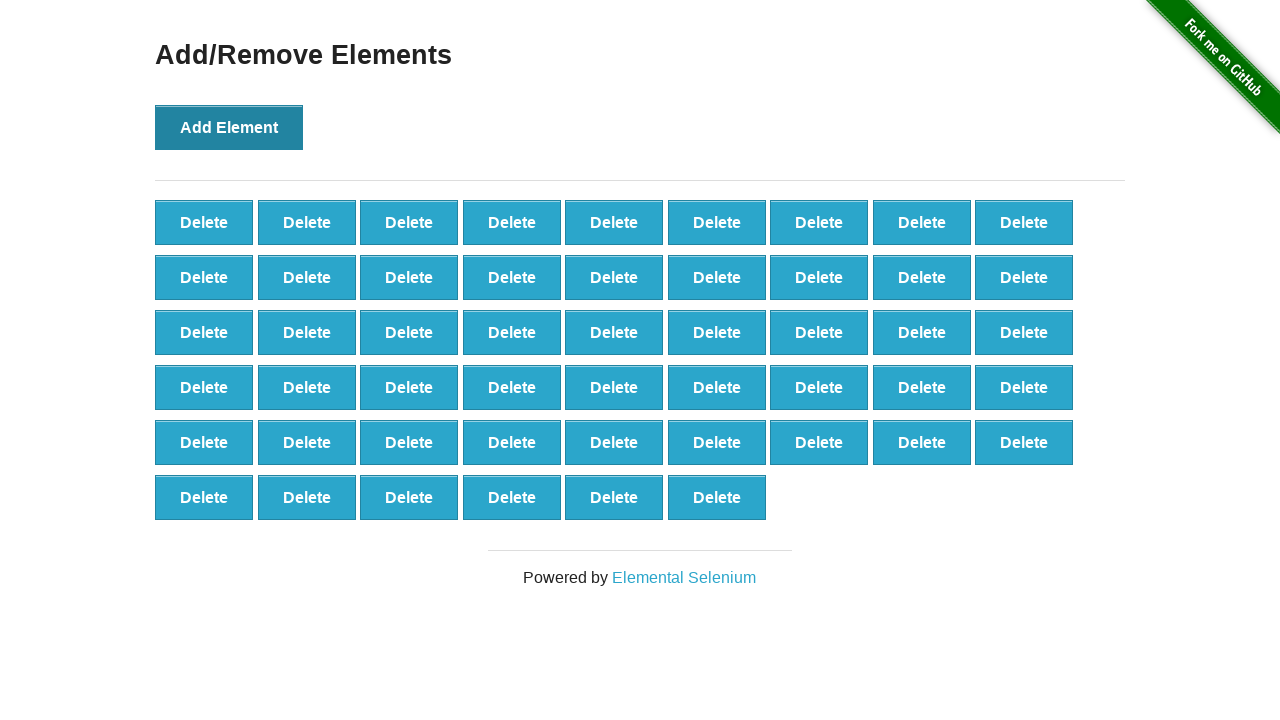

Clicked Add Element button (iteration 52/100) at (229, 127) on button[onclick='addElement()']
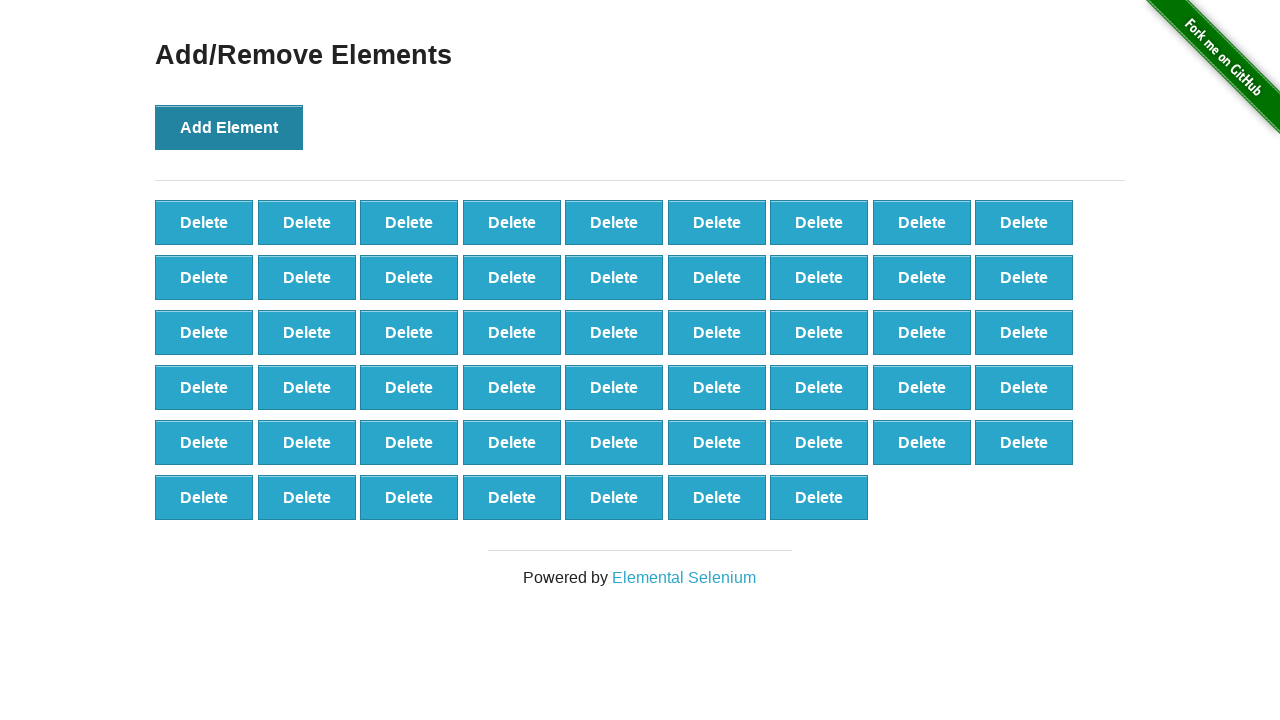

Clicked Add Element button (iteration 53/100) at (229, 127) on button[onclick='addElement()']
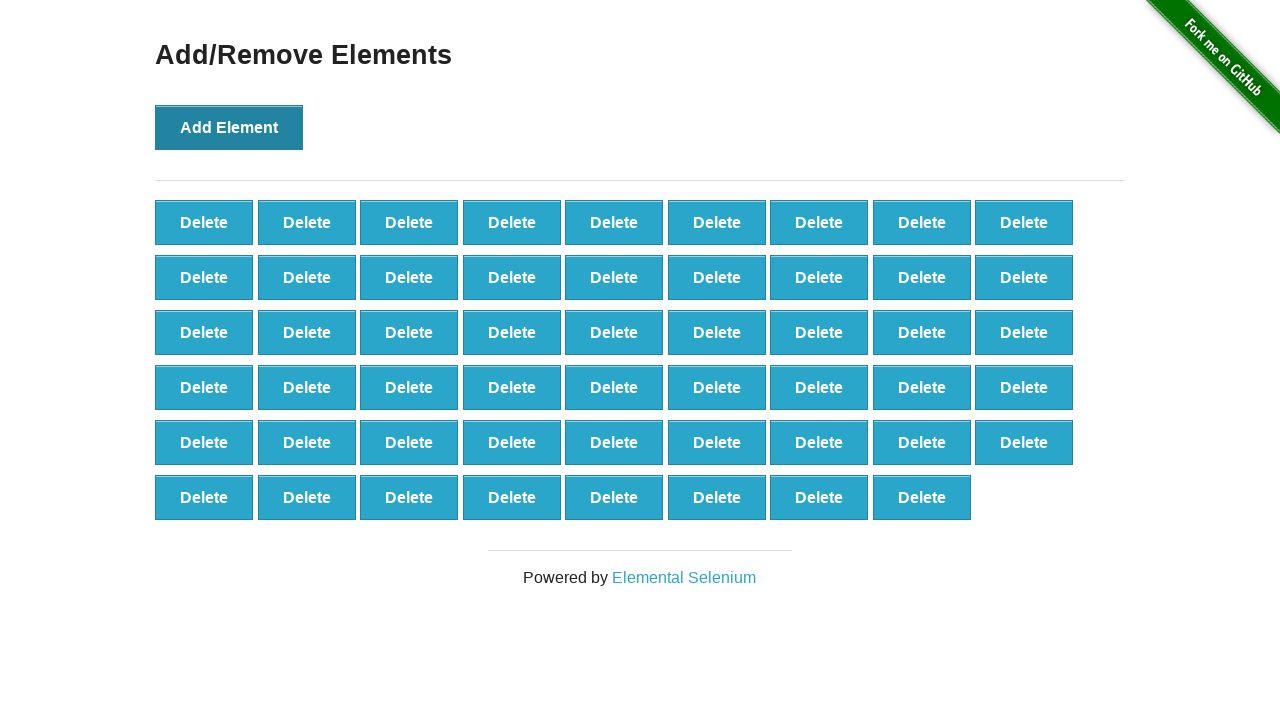

Clicked Add Element button (iteration 54/100) at (229, 127) on button[onclick='addElement()']
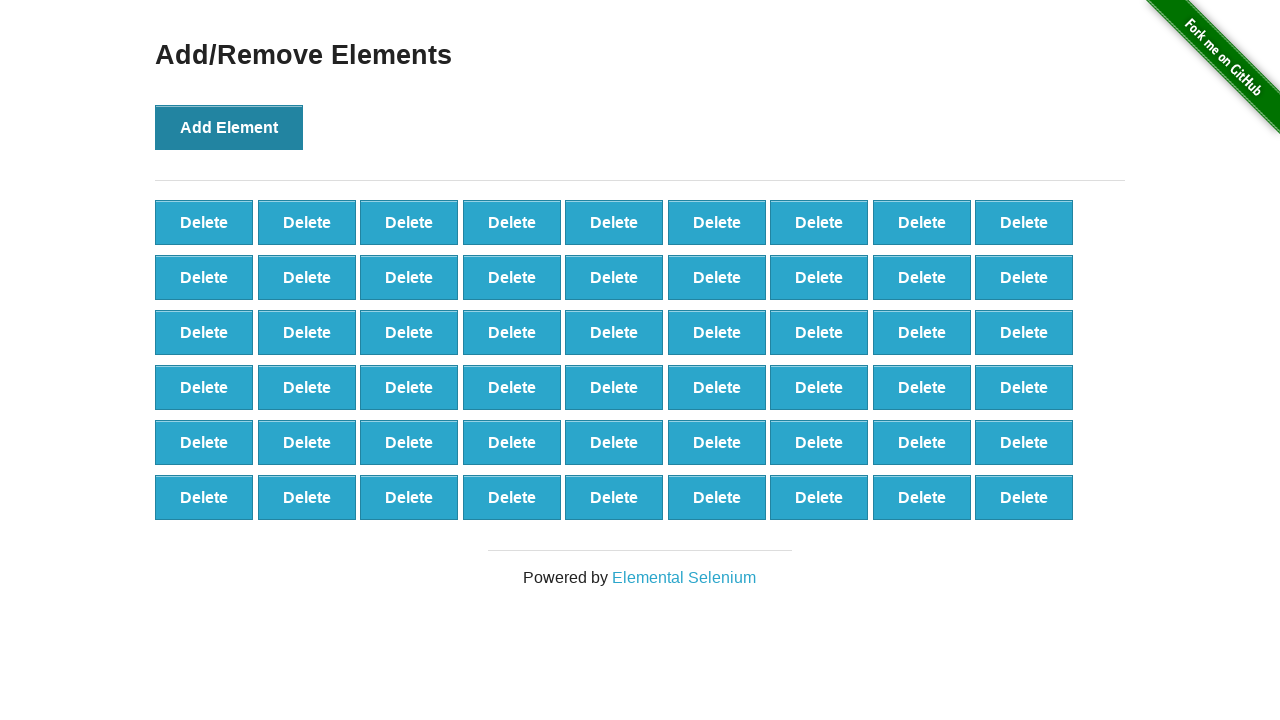

Clicked Add Element button (iteration 55/100) at (229, 127) on button[onclick='addElement()']
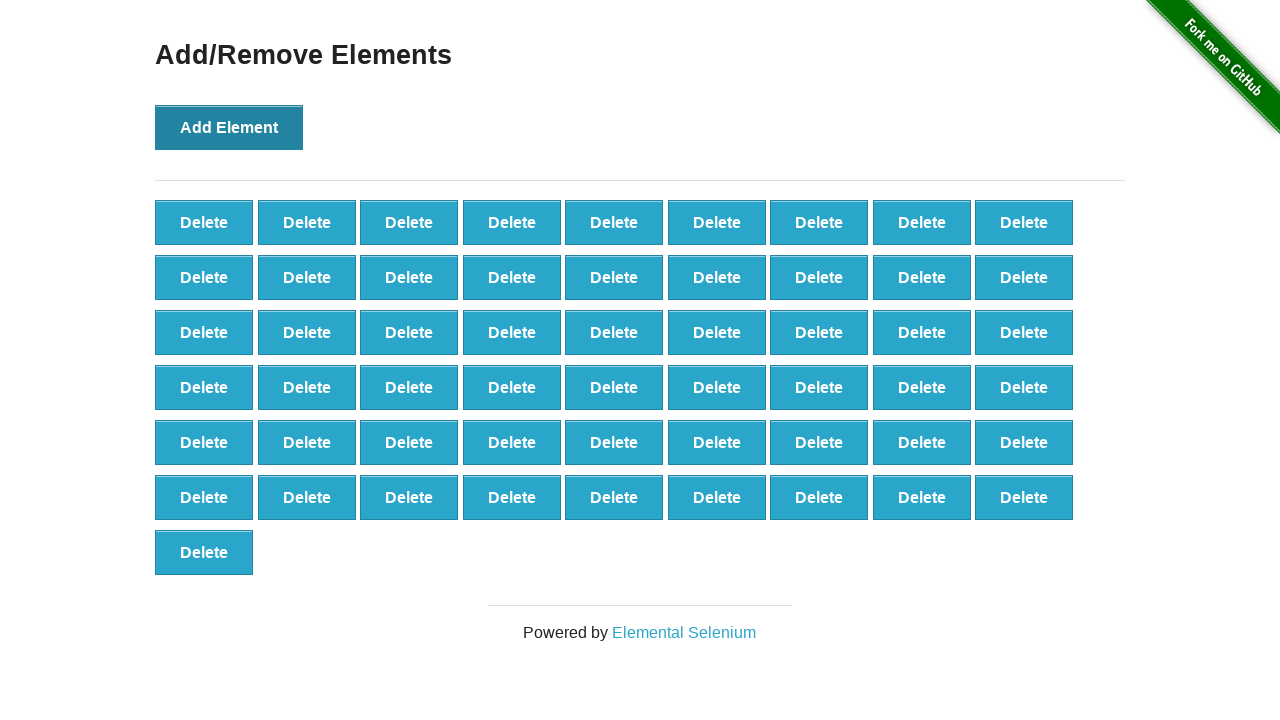

Clicked Add Element button (iteration 56/100) at (229, 127) on button[onclick='addElement()']
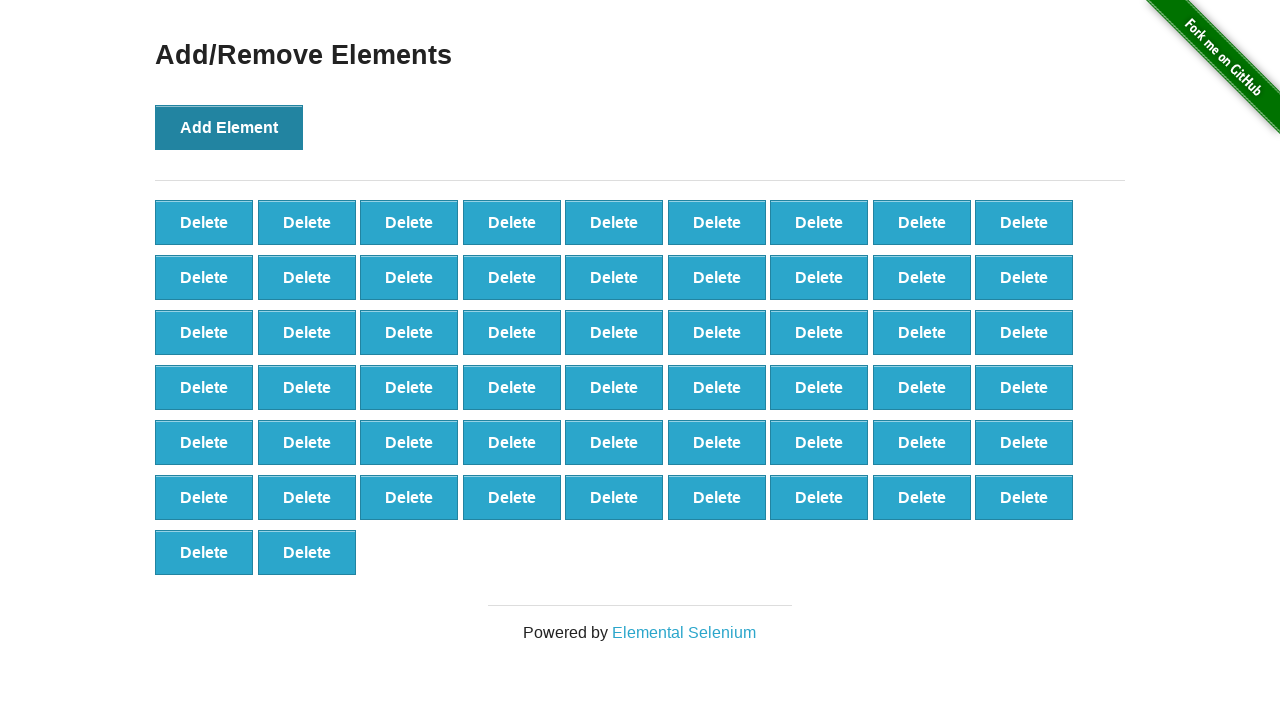

Clicked Add Element button (iteration 57/100) at (229, 127) on button[onclick='addElement()']
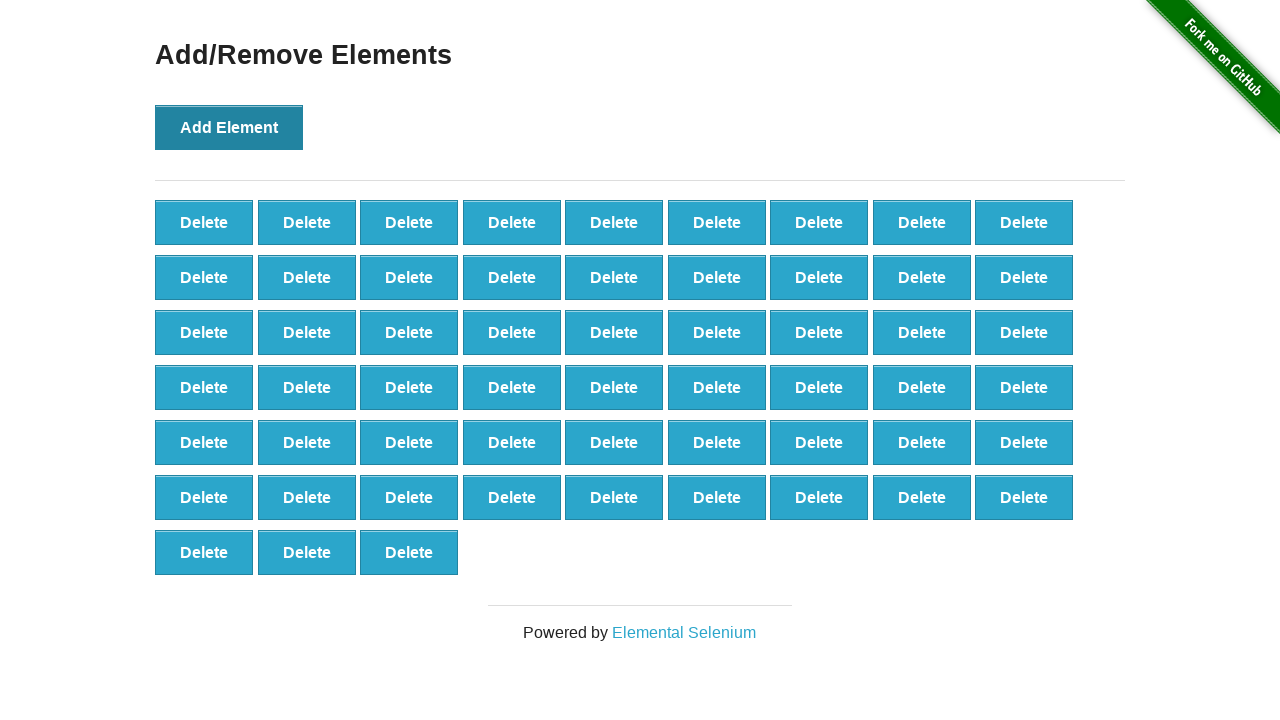

Clicked Add Element button (iteration 58/100) at (229, 127) on button[onclick='addElement()']
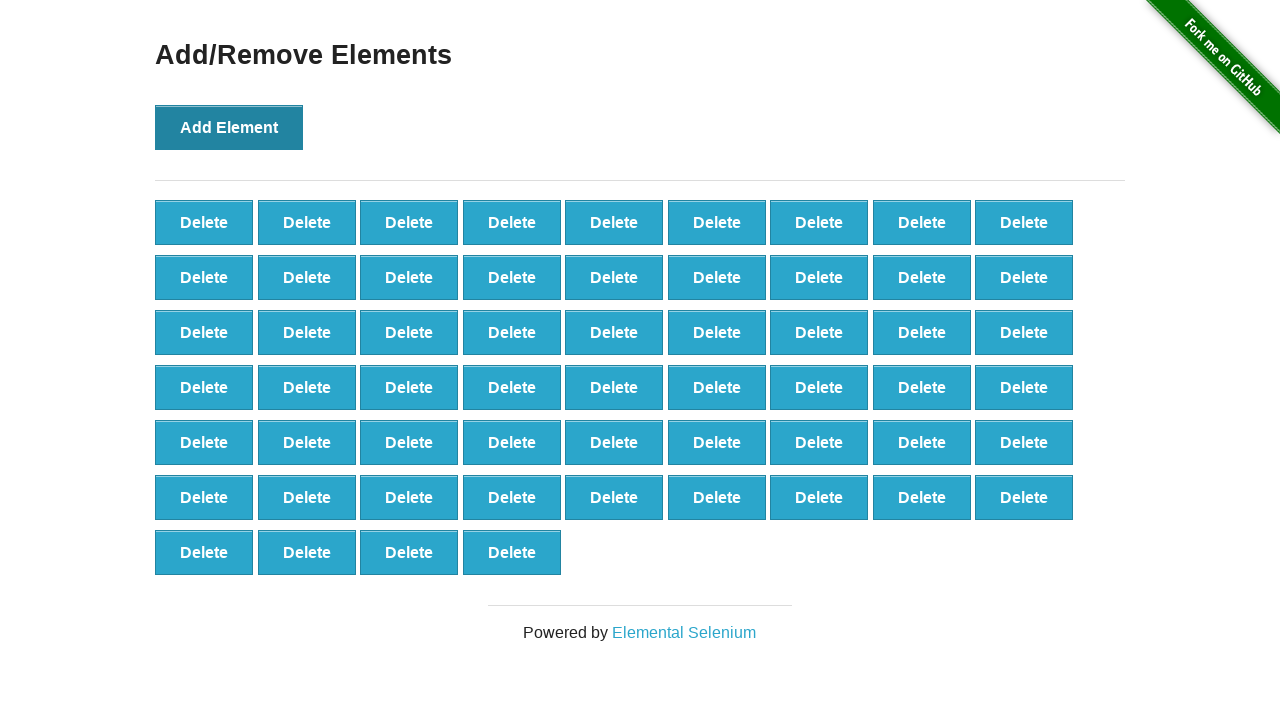

Clicked Add Element button (iteration 59/100) at (229, 127) on button[onclick='addElement()']
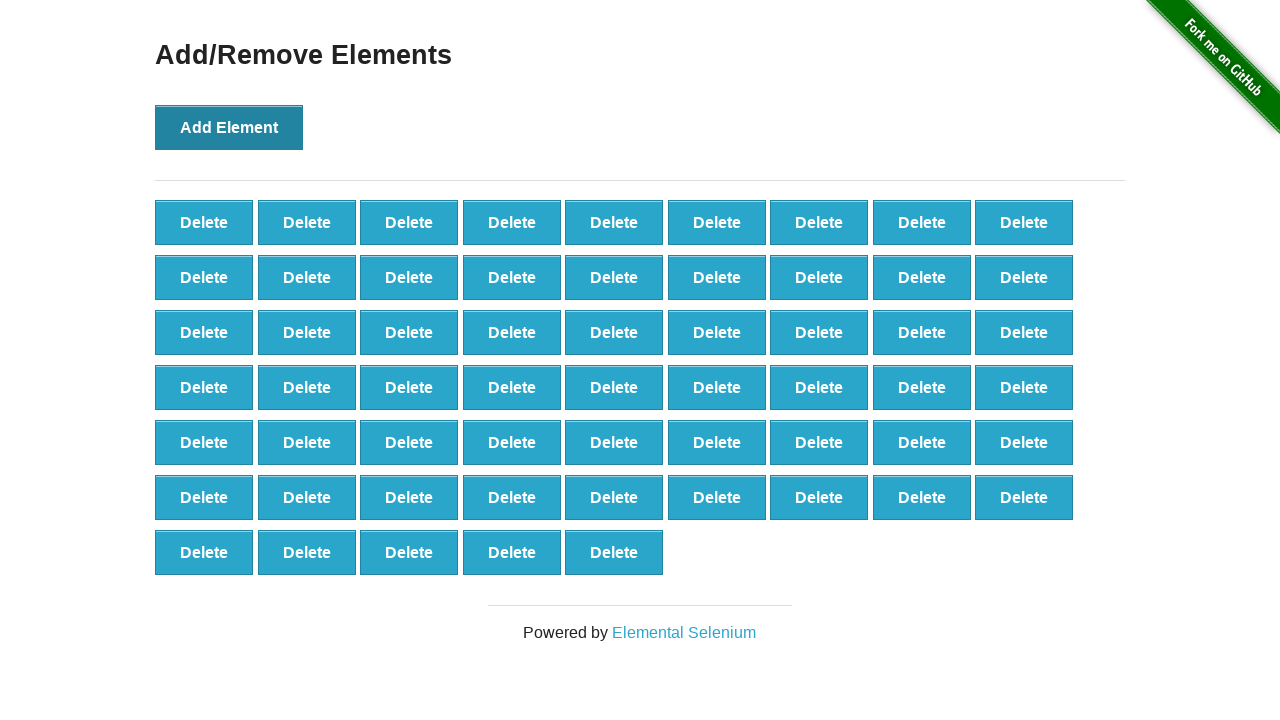

Clicked Add Element button (iteration 60/100) at (229, 127) on button[onclick='addElement()']
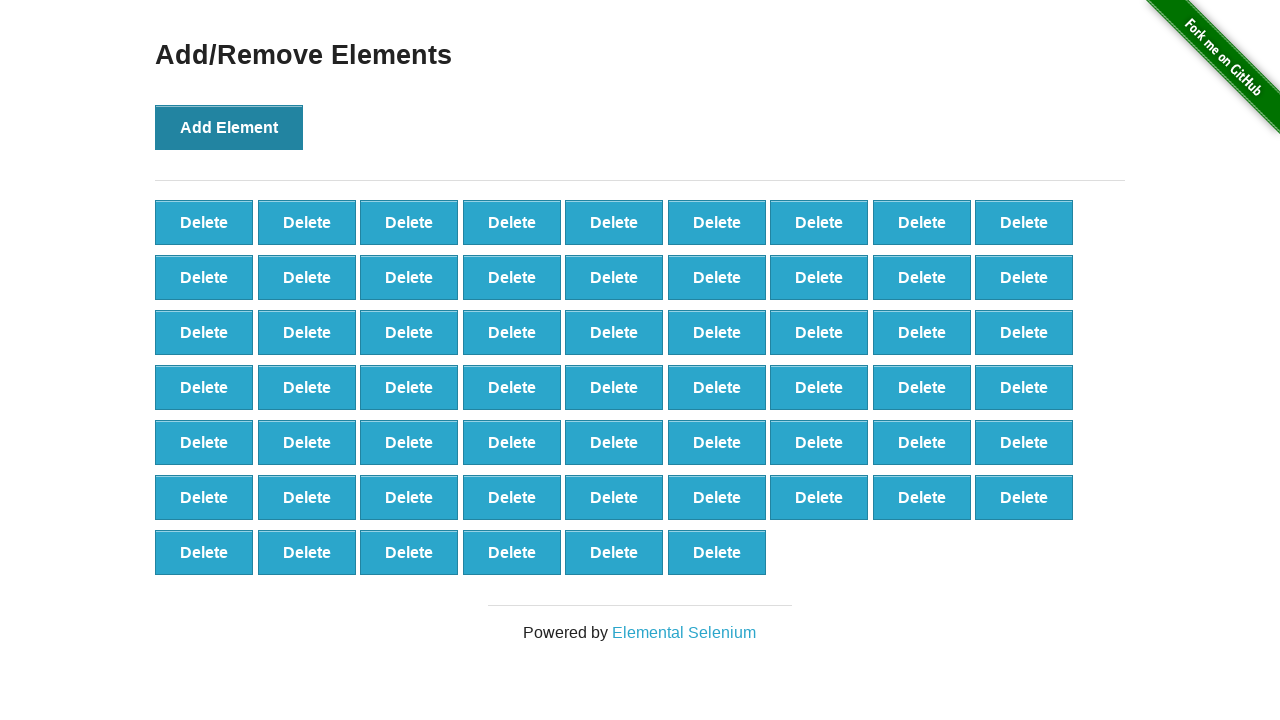

Clicked Add Element button (iteration 61/100) at (229, 127) on button[onclick='addElement()']
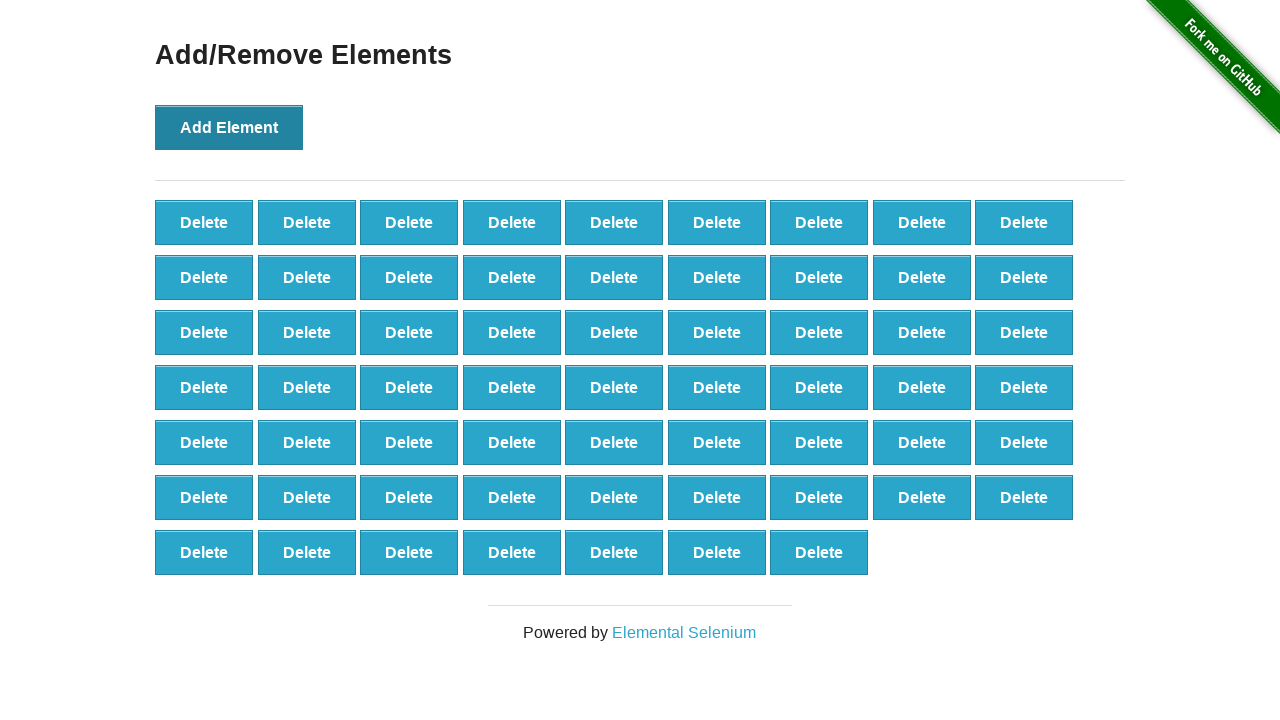

Clicked Add Element button (iteration 62/100) at (229, 127) on button[onclick='addElement()']
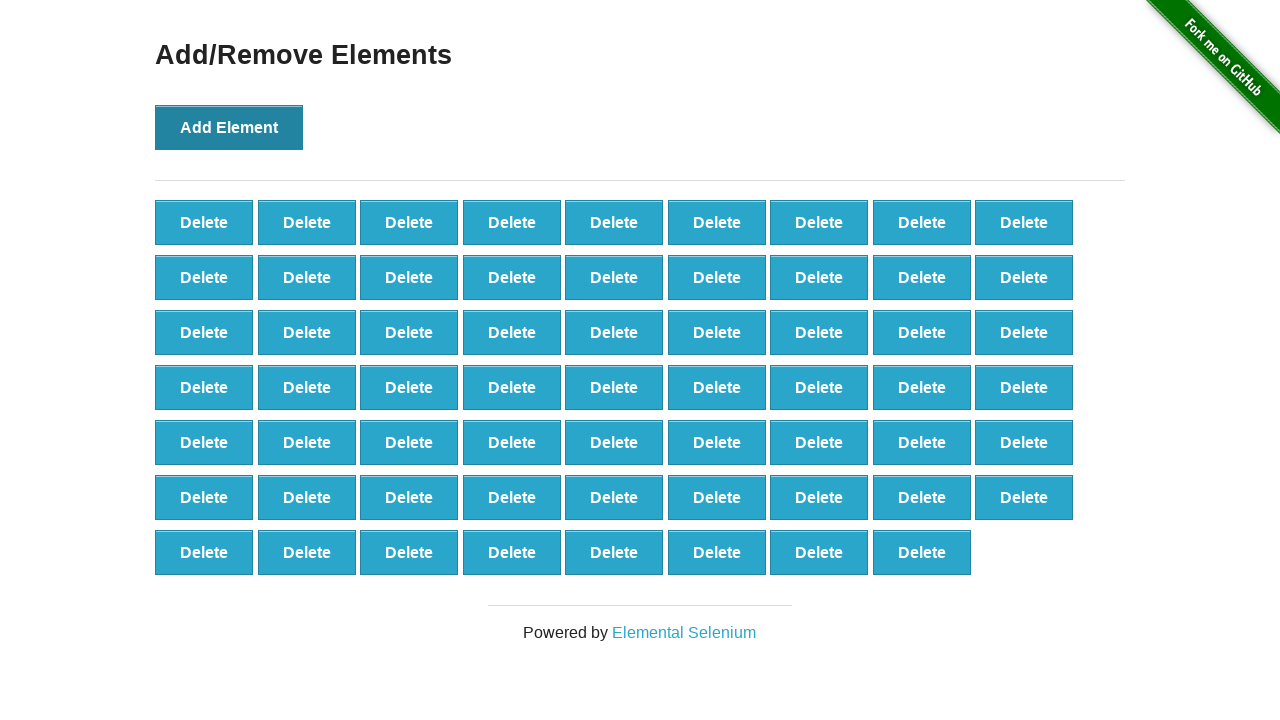

Clicked Add Element button (iteration 63/100) at (229, 127) on button[onclick='addElement()']
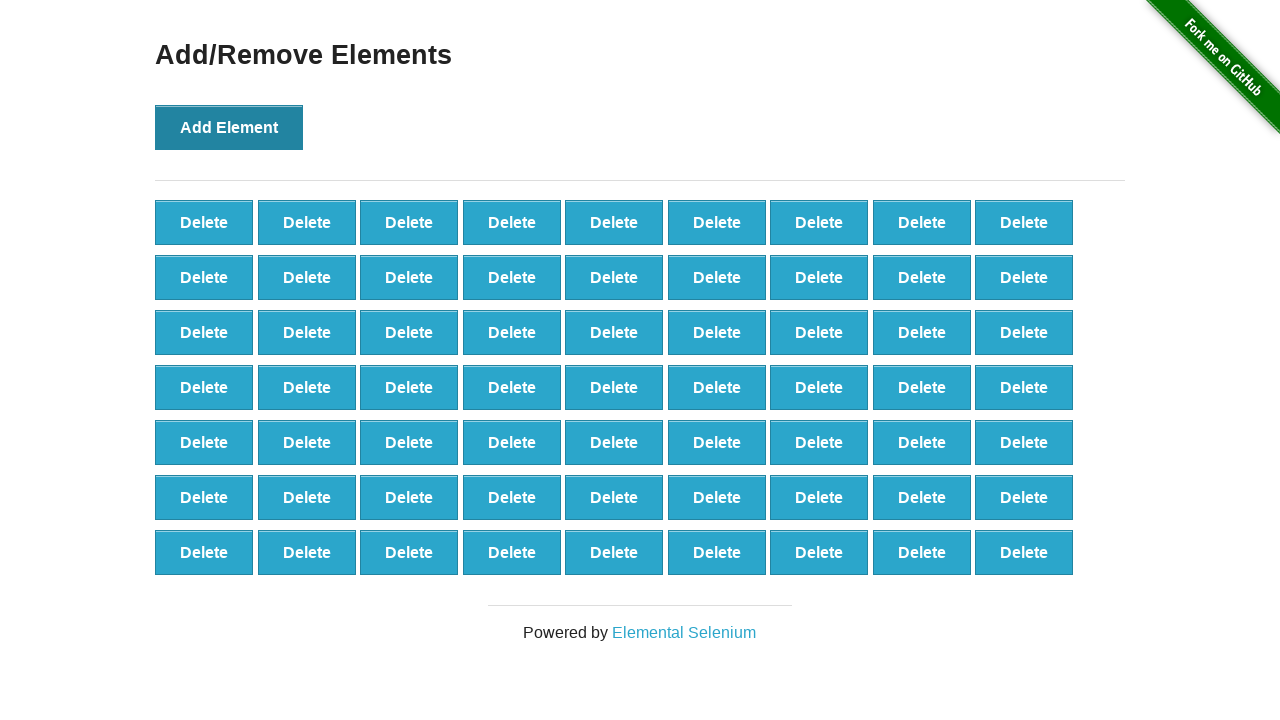

Clicked Add Element button (iteration 64/100) at (229, 127) on button[onclick='addElement()']
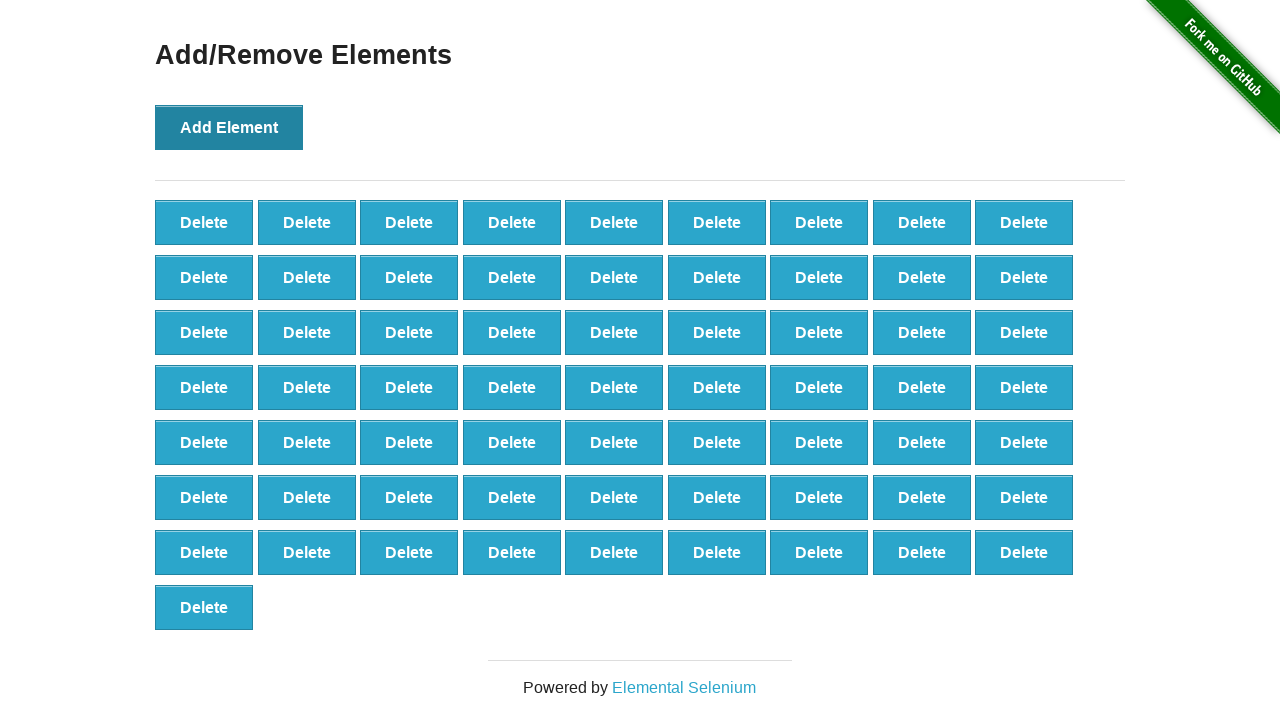

Clicked Add Element button (iteration 65/100) at (229, 127) on button[onclick='addElement()']
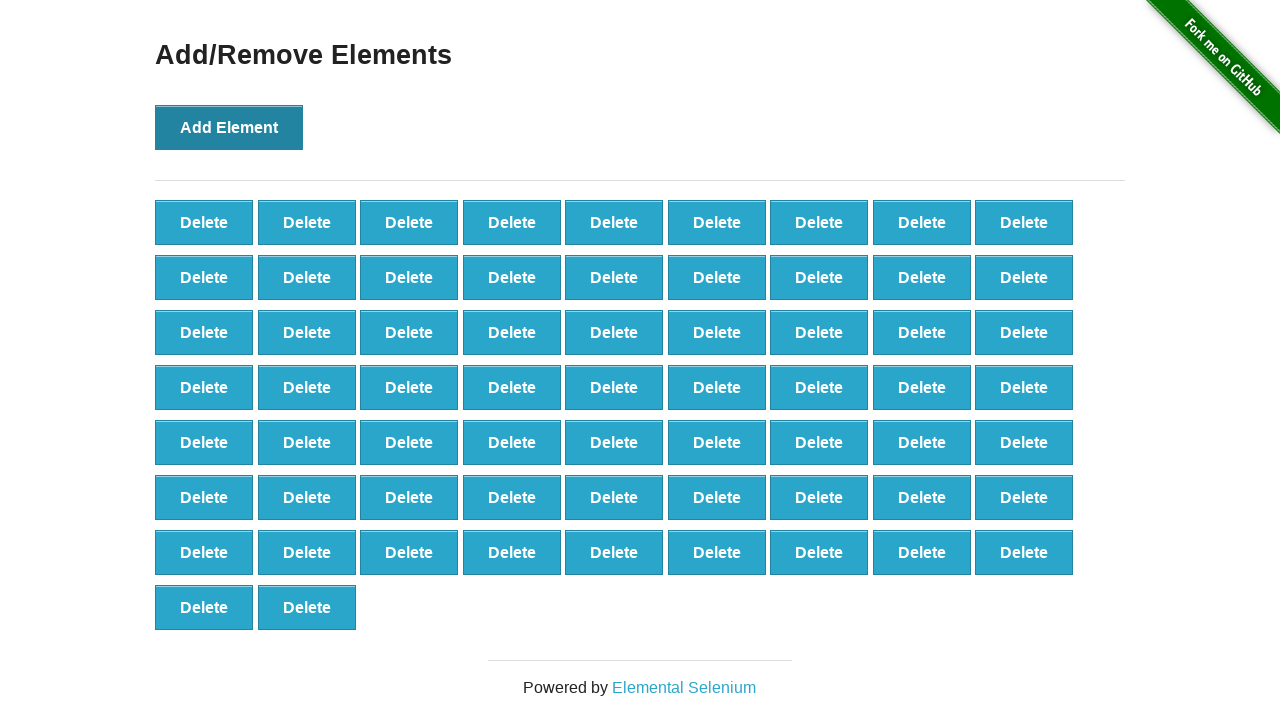

Clicked Add Element button (iteration 66/100) at (229, 127) on button[onclick='addElement()']
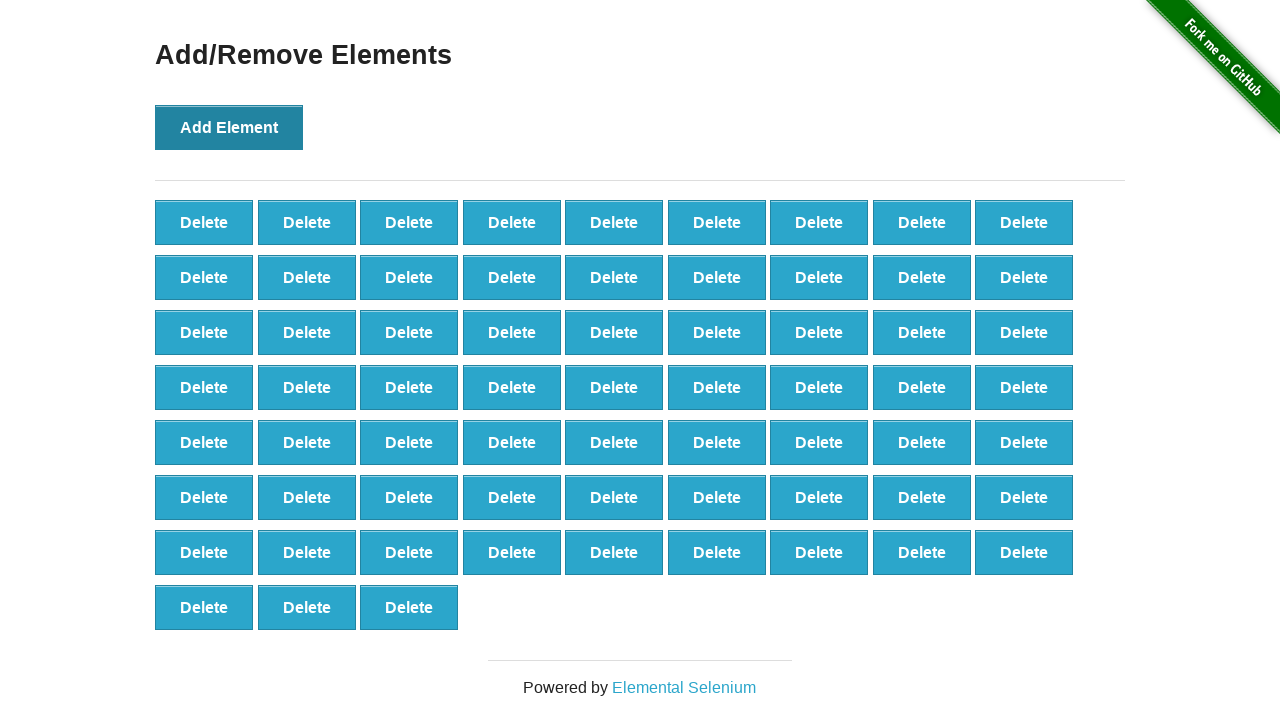

Clicked Add Element button (iteration 67/100) at (229, 127) on button[onclick='addElement()']
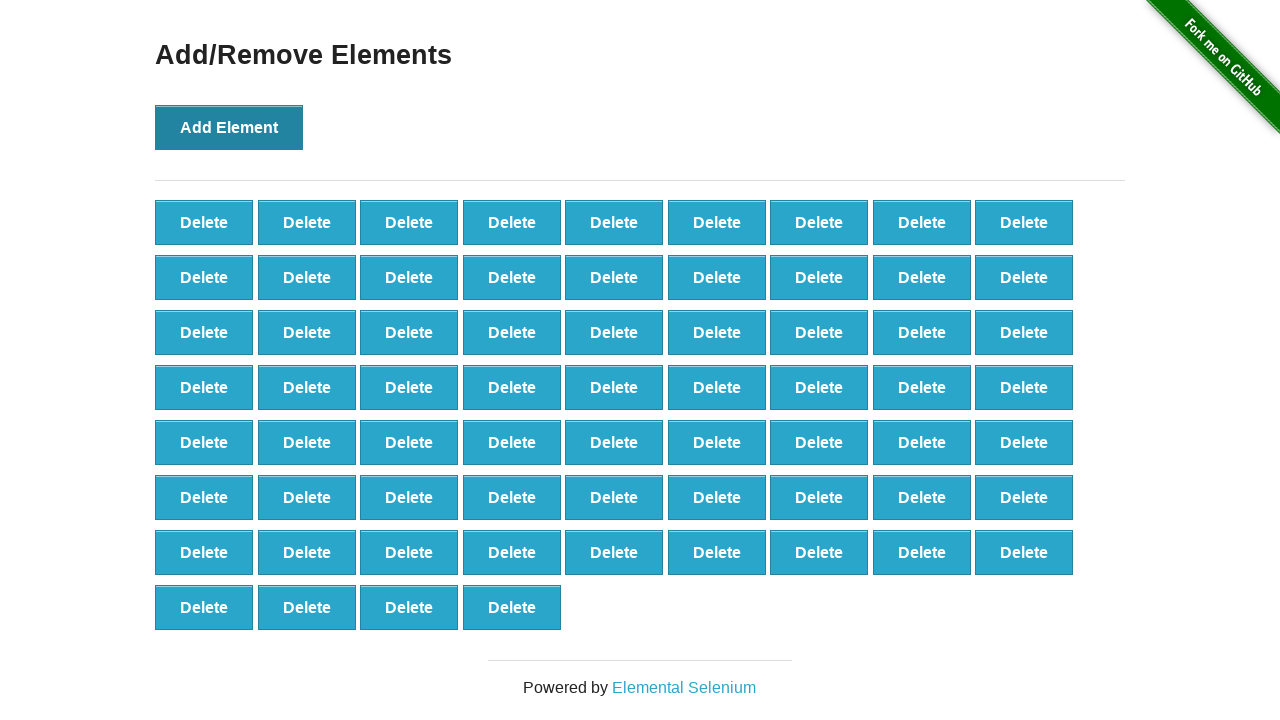

Clicked Add Element button (iteration 68/100) at (229, 127) on button[onclick='addElement()']
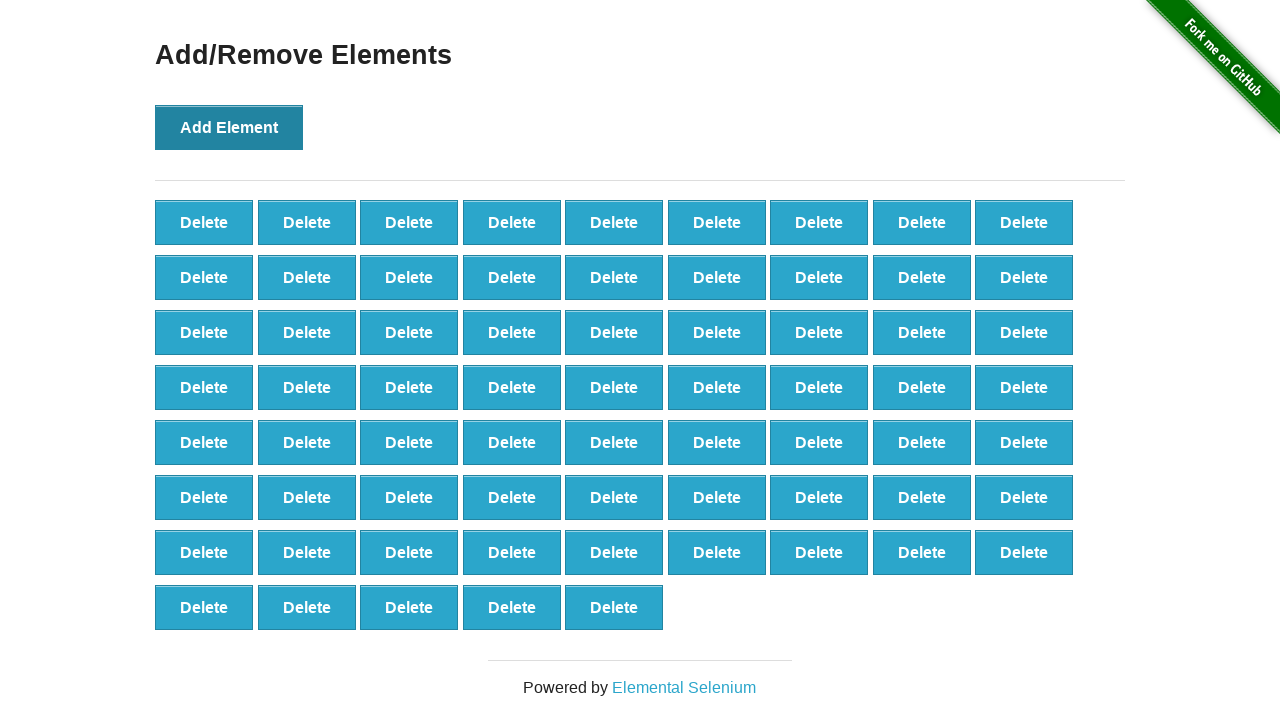

Clicked Add Element button (iteration 69/100) at (229, 127) on button[onclick='addElement()']
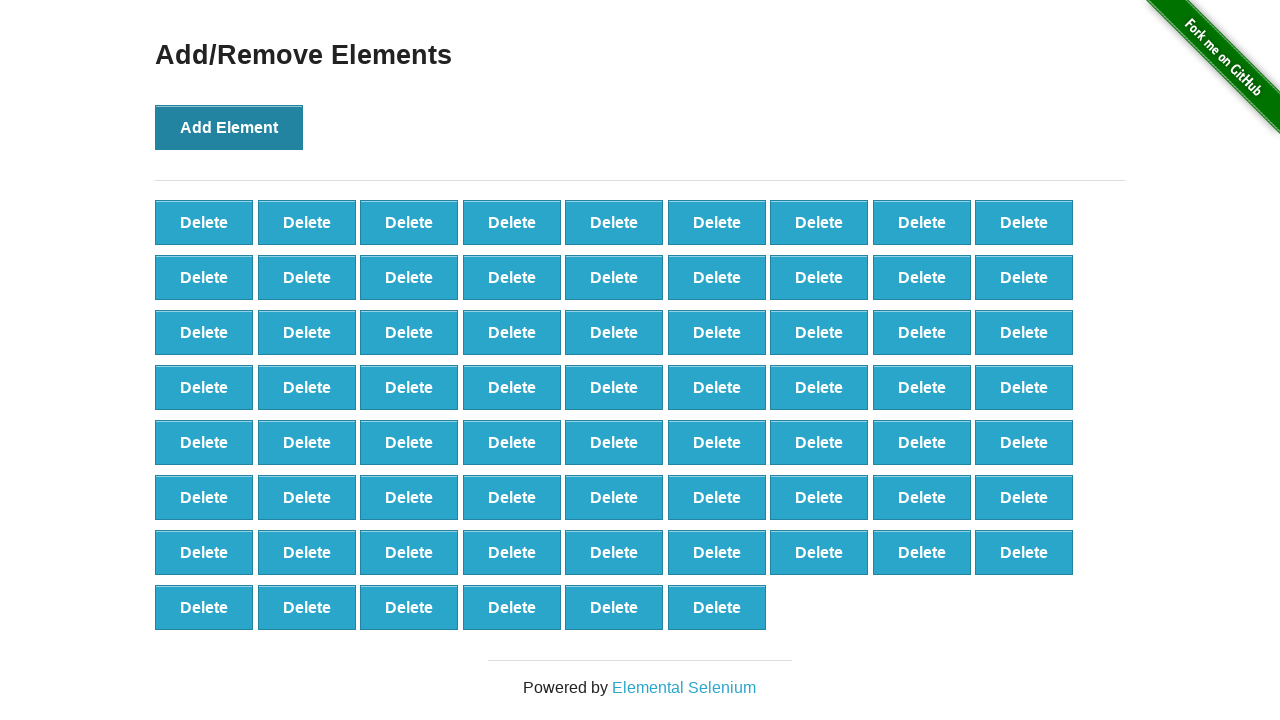

Clicked Add Element button (iteration 70/100) at (229, 127) on button[onclick='addElement()']
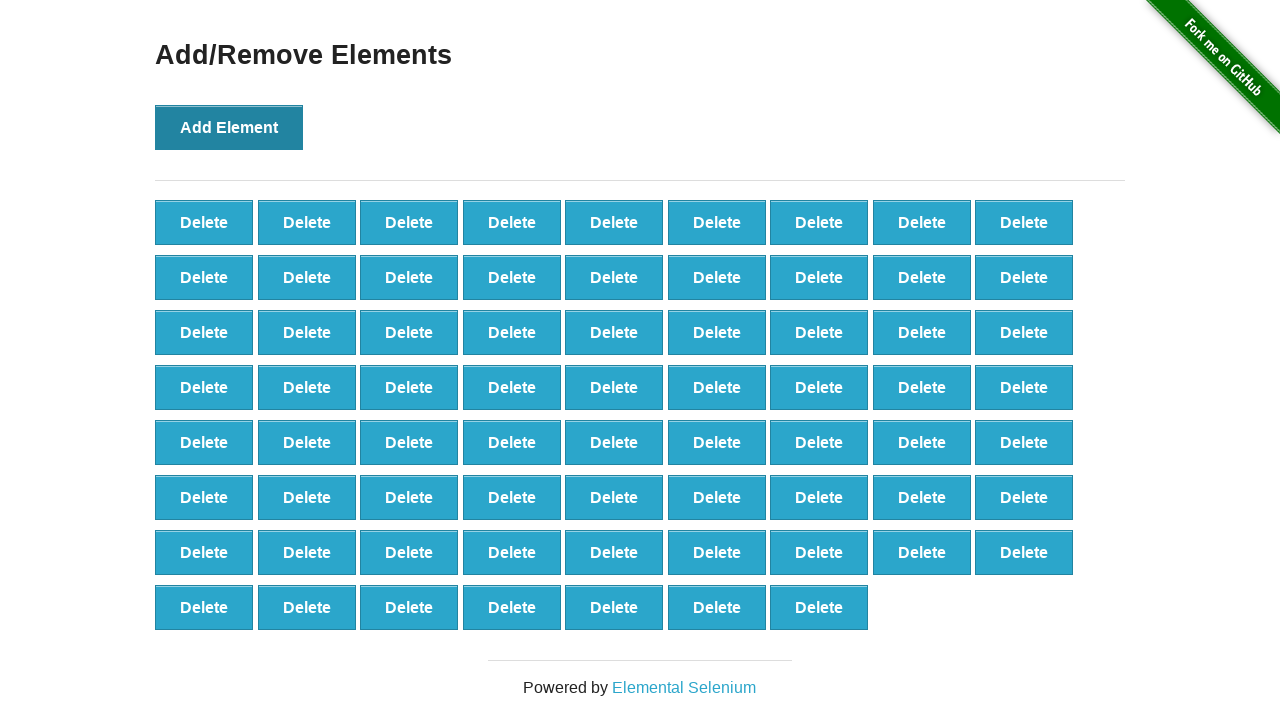

Clicked Add Element button (iteration 71/100) at (229, 127) on button[onclick='addElement()']
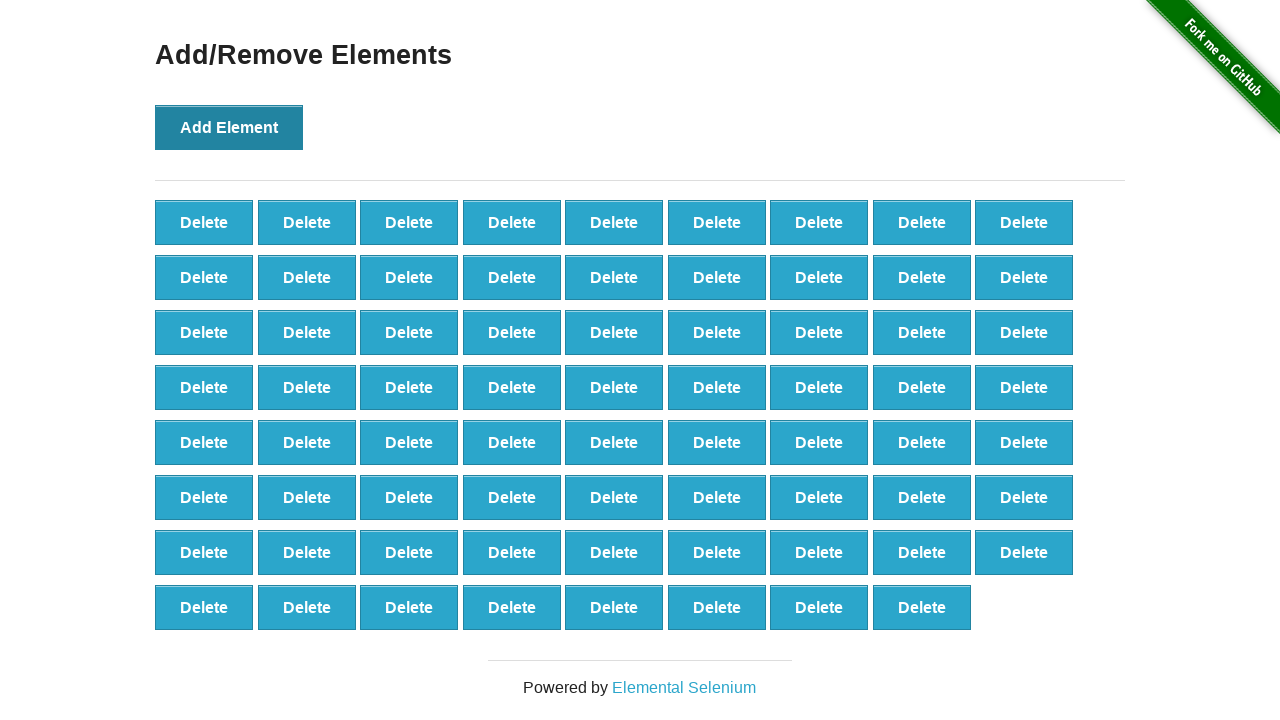

Clicked Add Element button (iteration 72/100) at (229, 127) on button[onclick='addElement()']
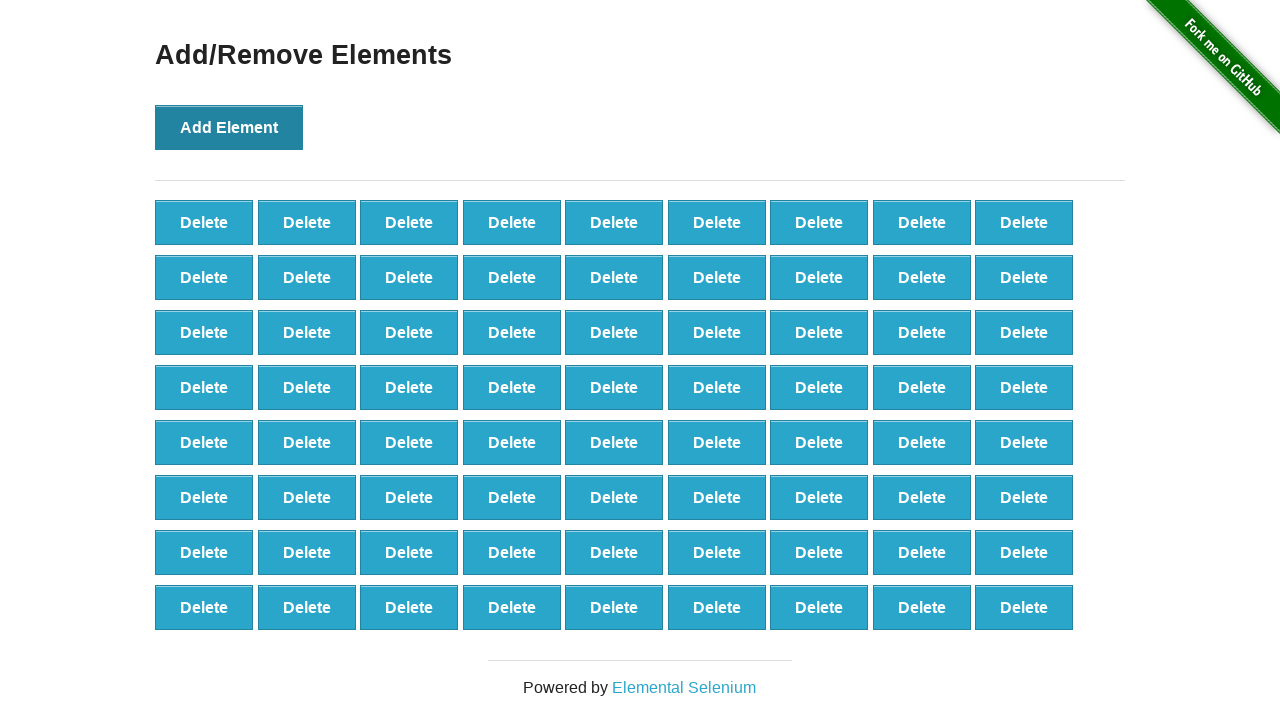

Clicked Add Element button (iteration 73/100) at (229, 127) on button[onclick='addElement()']
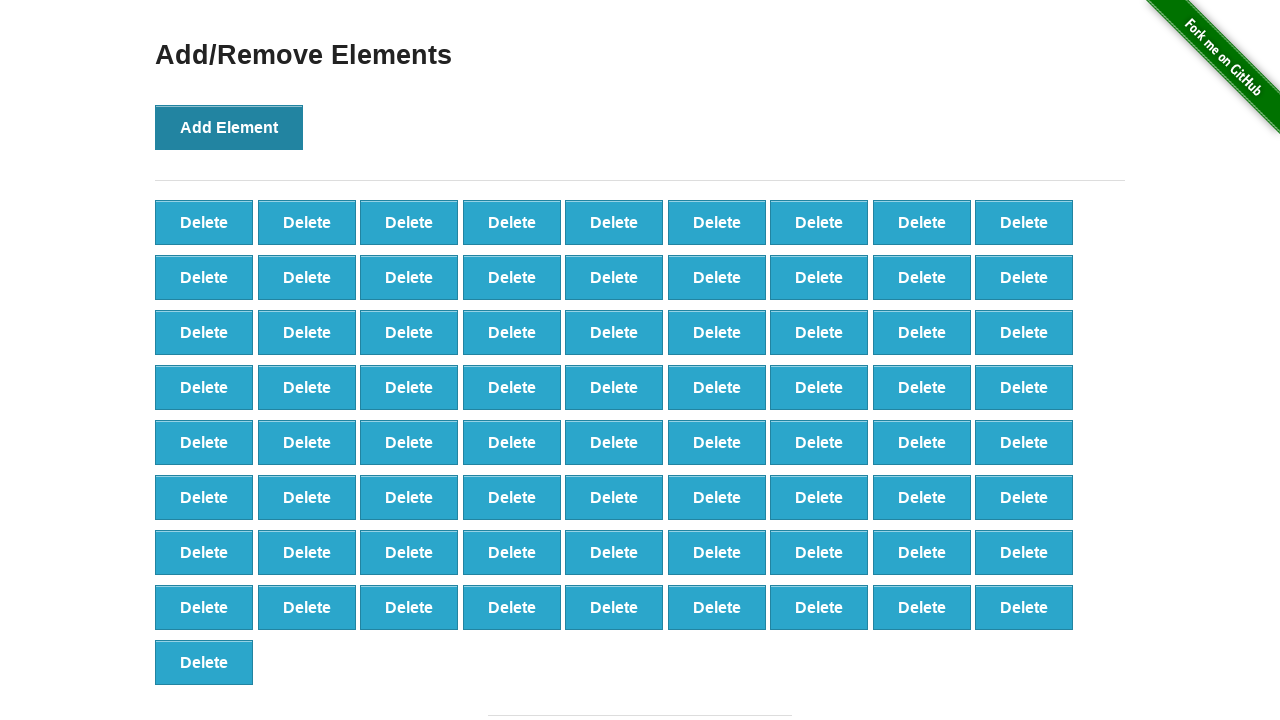

Clicked Add Element button (iteration 74/100) at (229, 127) on button[onclick='addElement()']
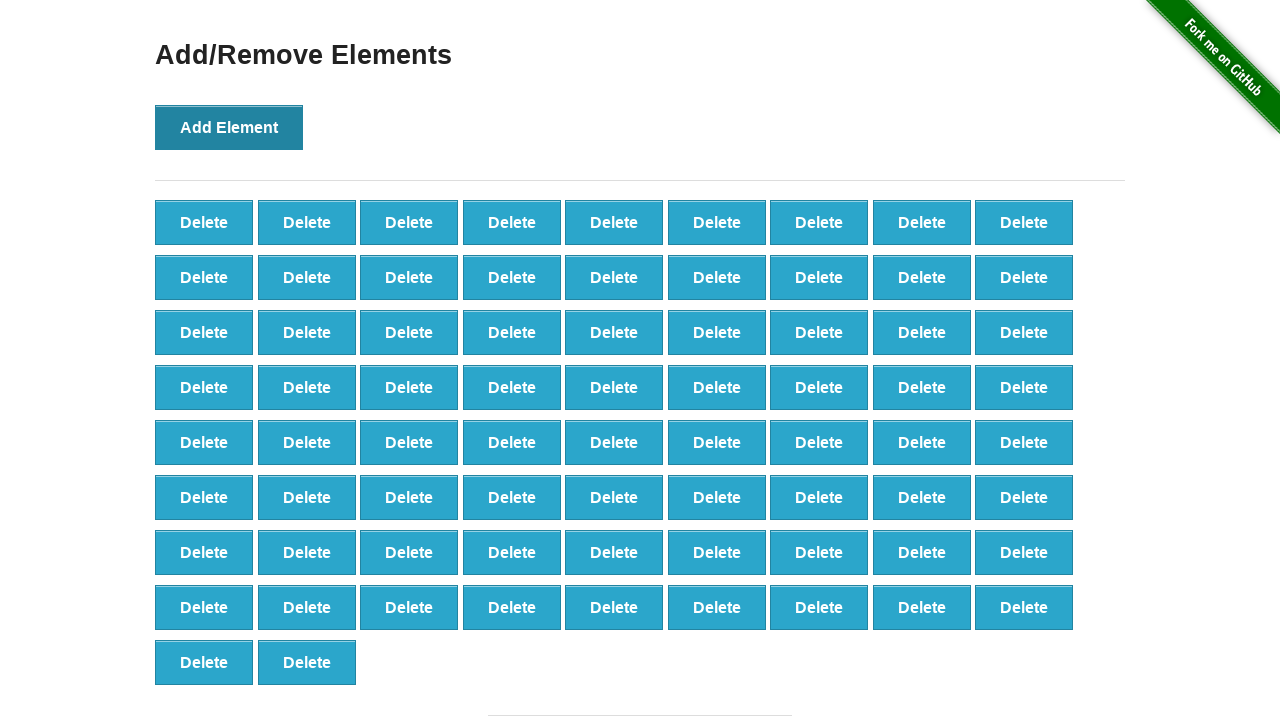

Clicked Add Element button (iteration 75/100) at (229, 127) on button[onclick='addElement()']
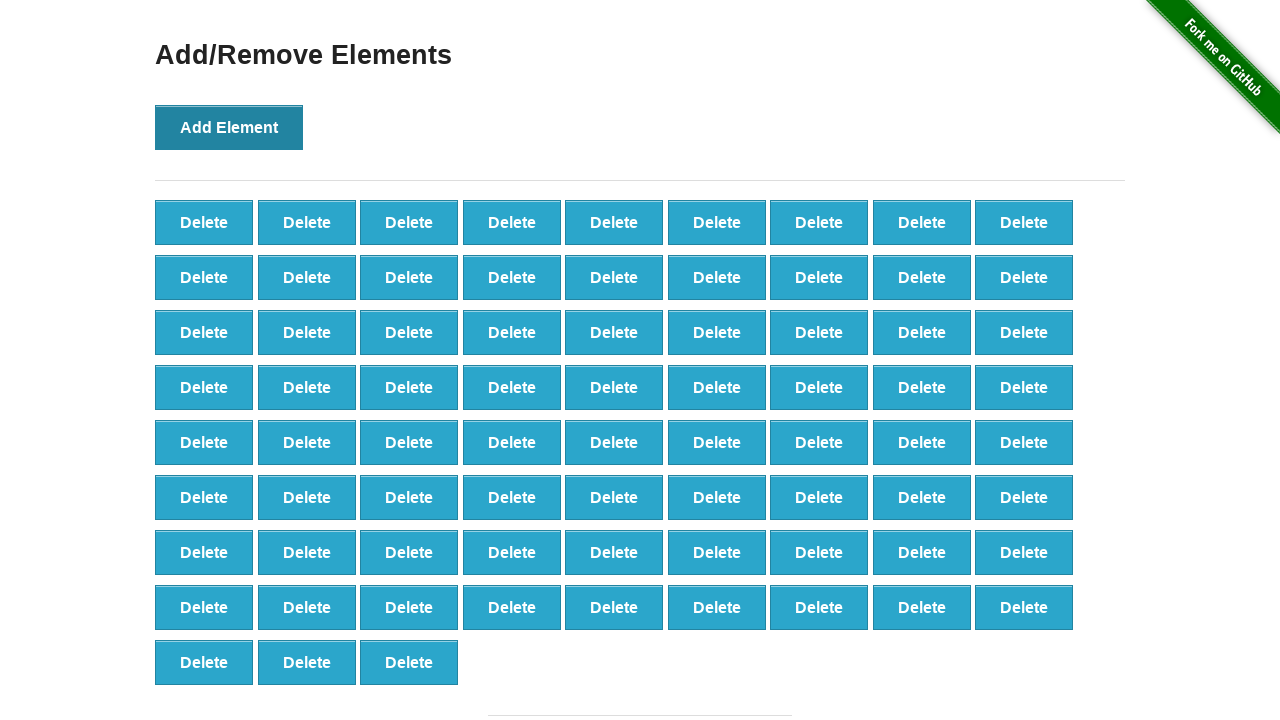

Clicked Add Element button (iteration 76/100) at (229, 127) on button[onclick='addElement()']
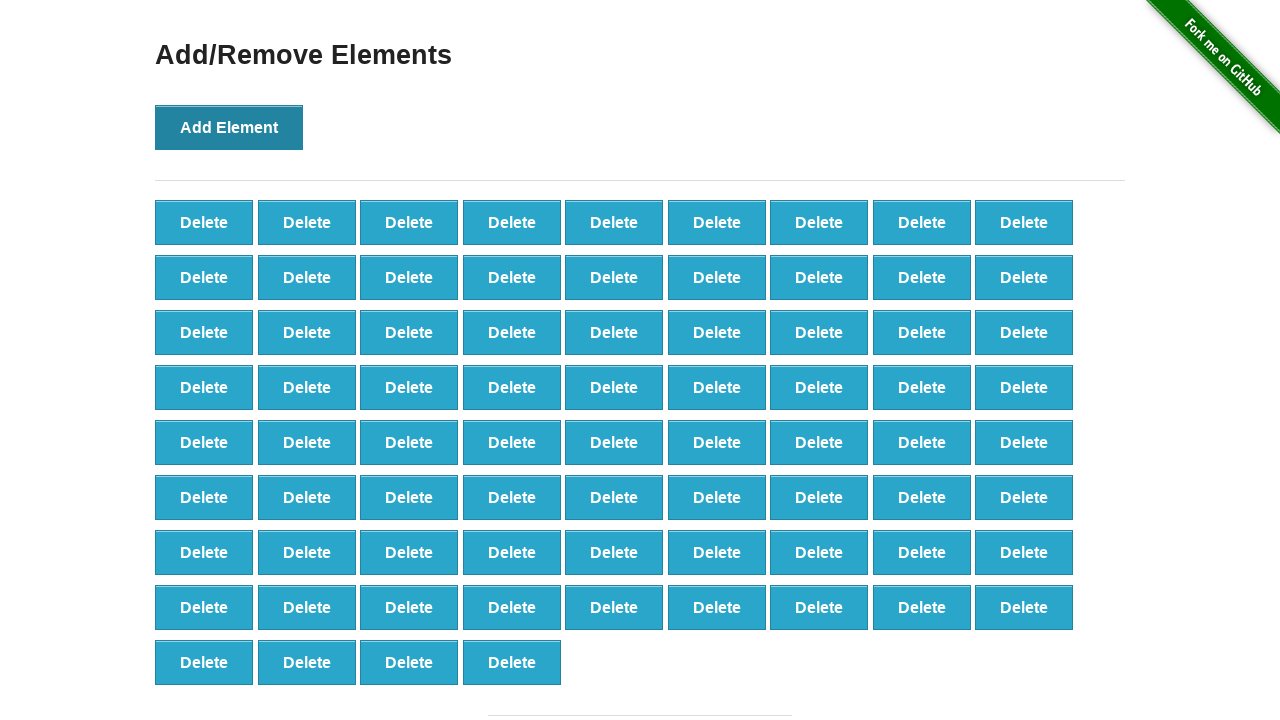

Clicked Add Element button (iteration 77/100) at (229, 127) on button[onclick='addElement()']
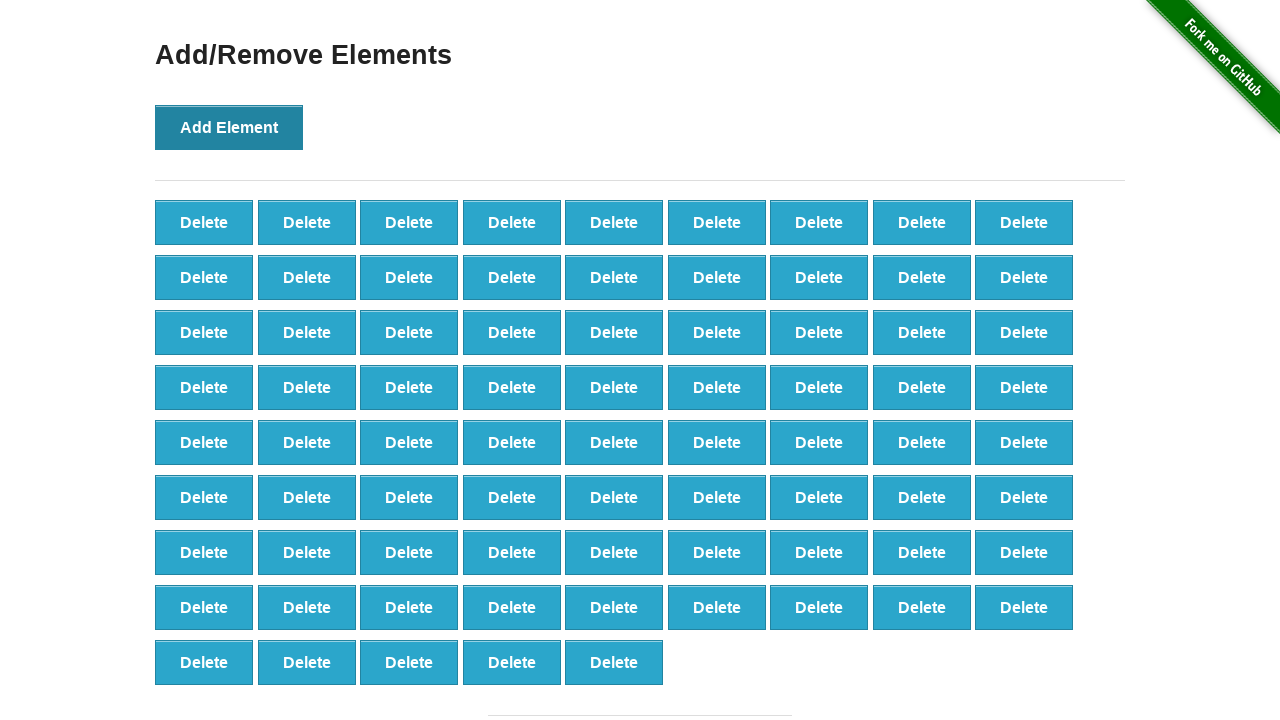

Clicked Add Element button (iteration 78/100) at (229, 127) on button[onclick='addElement()']
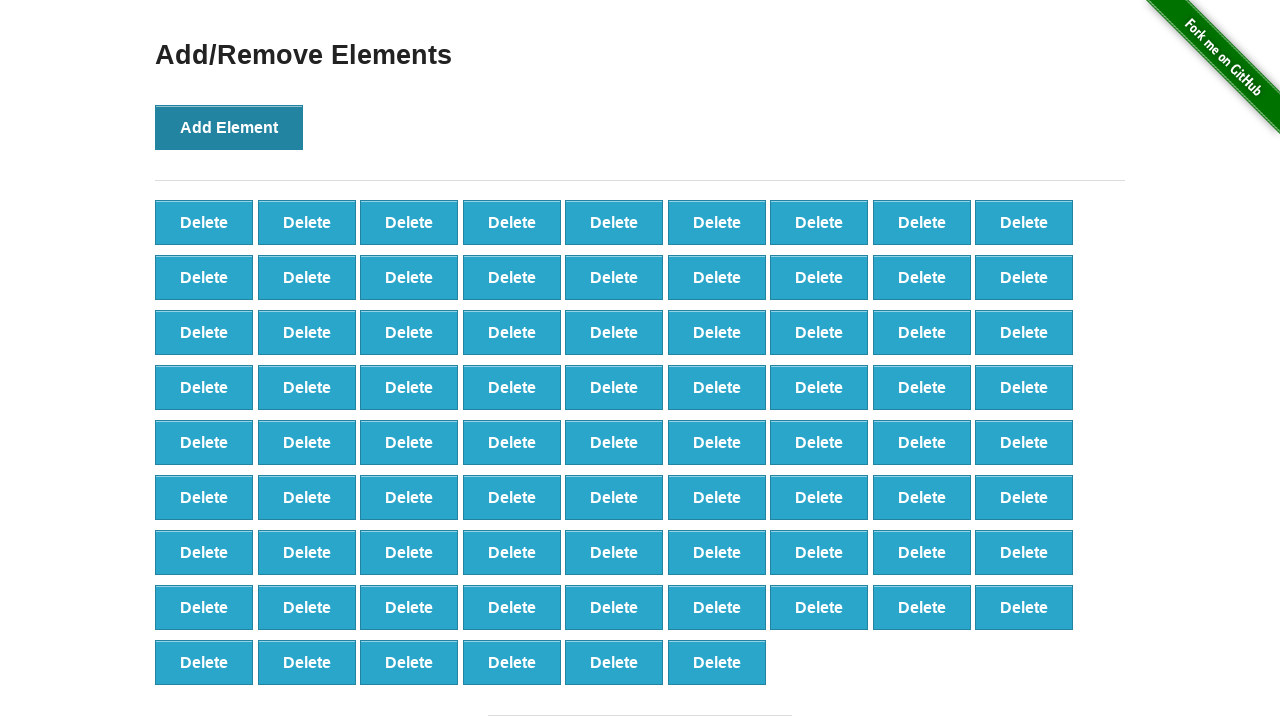

Clicked Add Element button (iteration 79/100) at (229, 127) on button[onclick='addElement()']
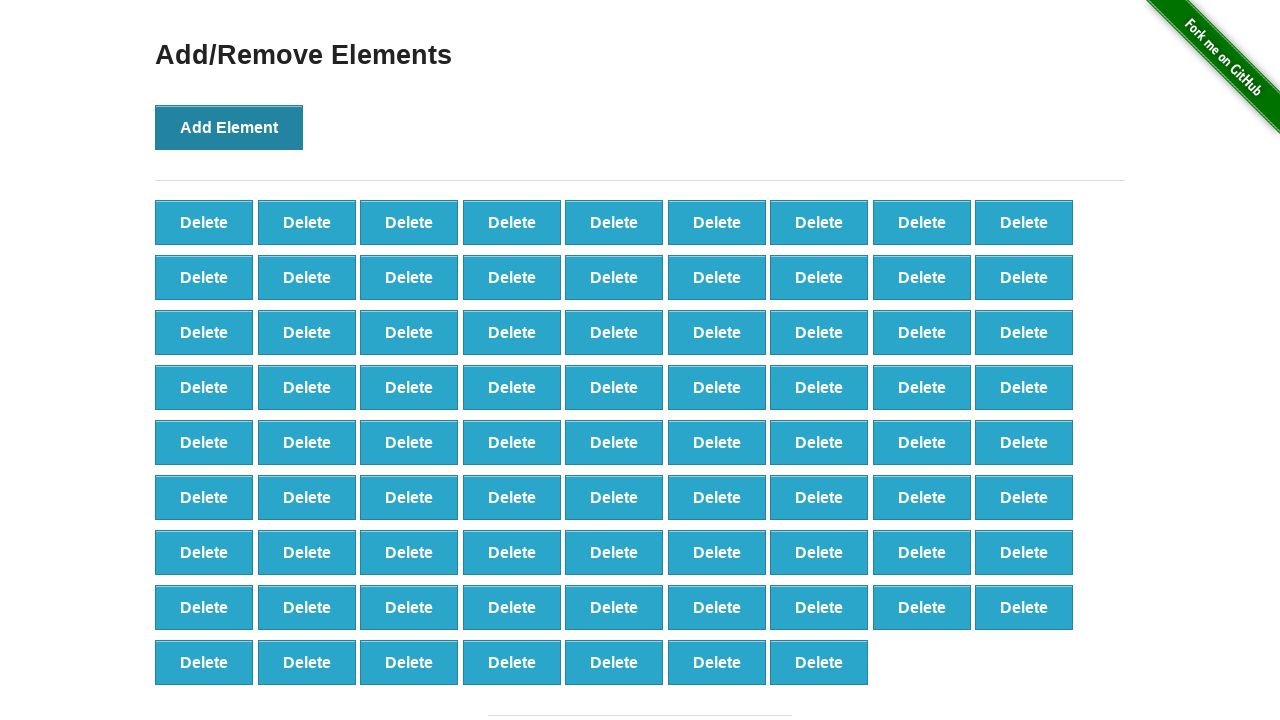

Clicked Add Element button (iteration 80/100) at (229, 127) on button[onclick='addElement()']
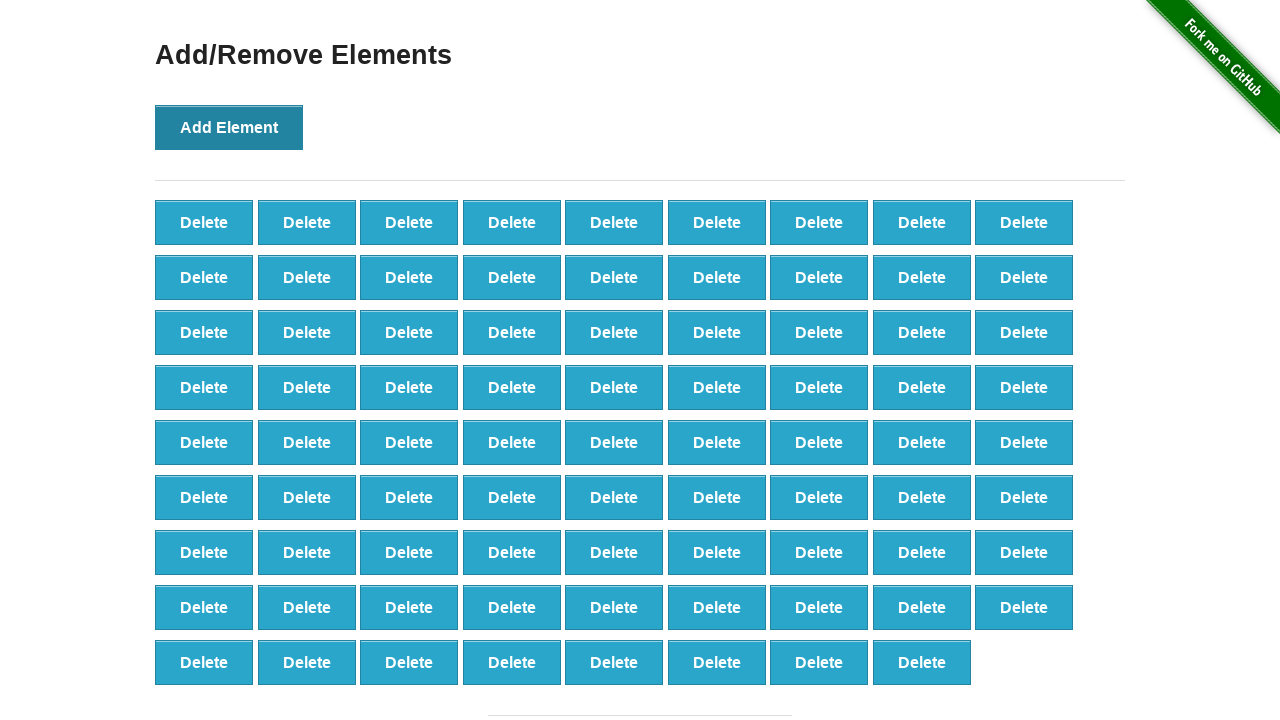

Clicked Add Element button (iteration 81/100) at (229, 127) on button[onclick='addElement()']
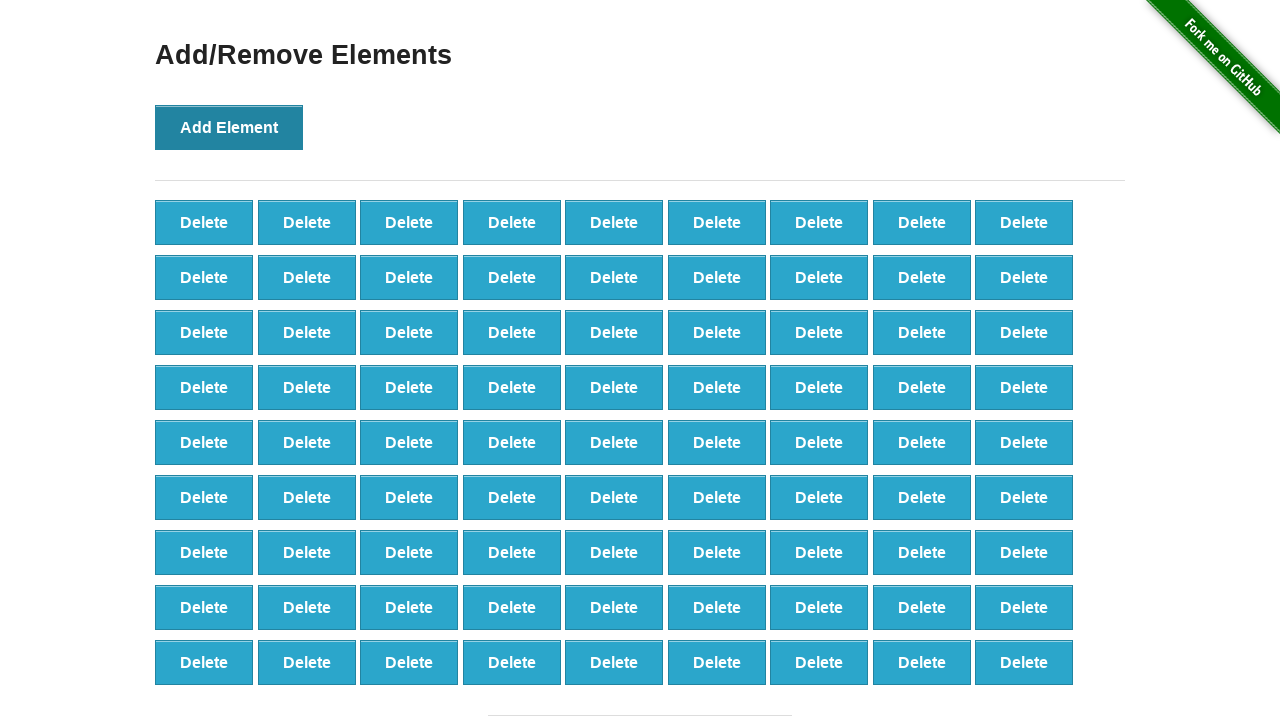

Clicked Add Element button (iteration 82/100) at (229, 127) on button[onclick='addElement()']
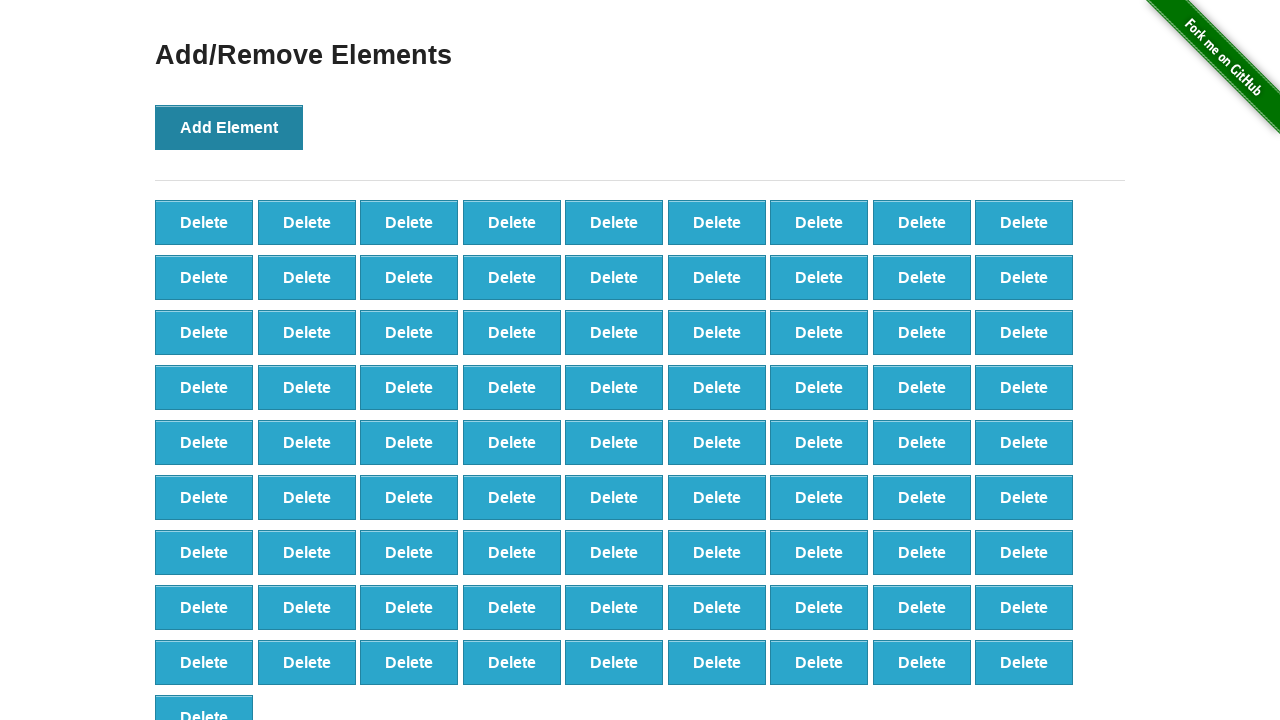

Clicked Add Element button (iteration 83/100) at (229, 127) on button[onclick='addElement()']
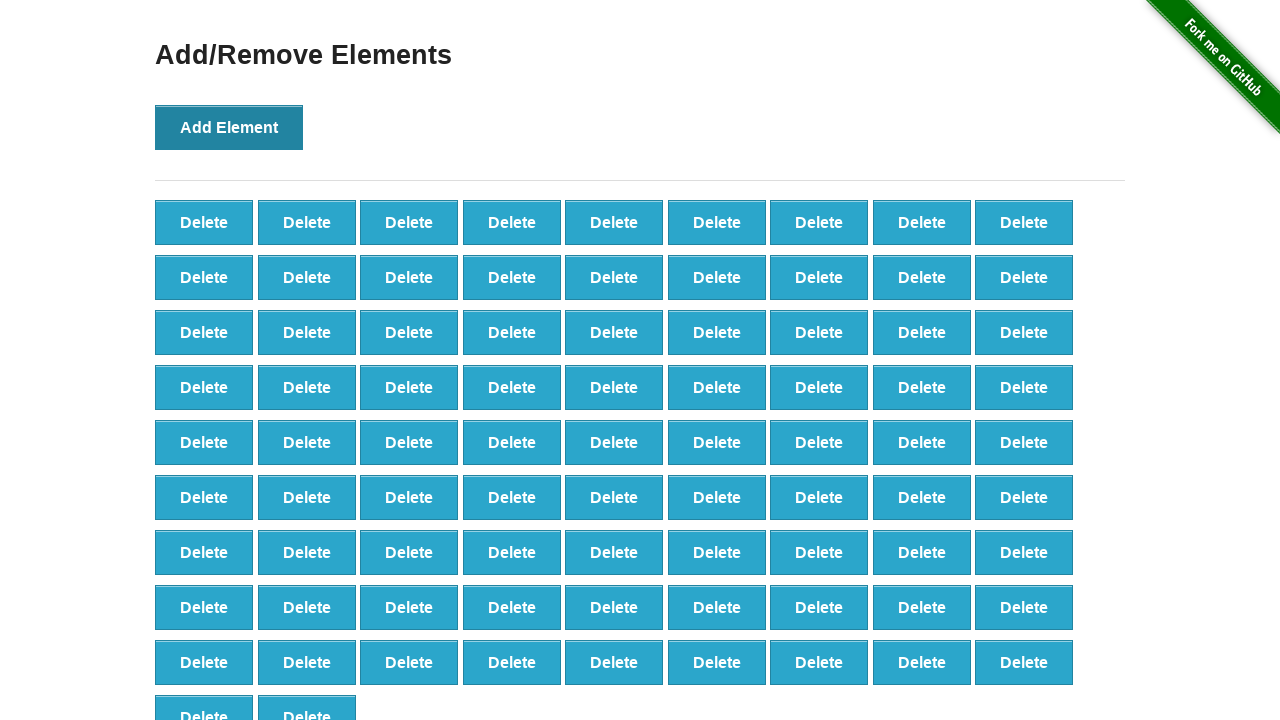

Clicked Add Element button (iteration 84/100) at (229, 127) on button[onclick='addElement()']
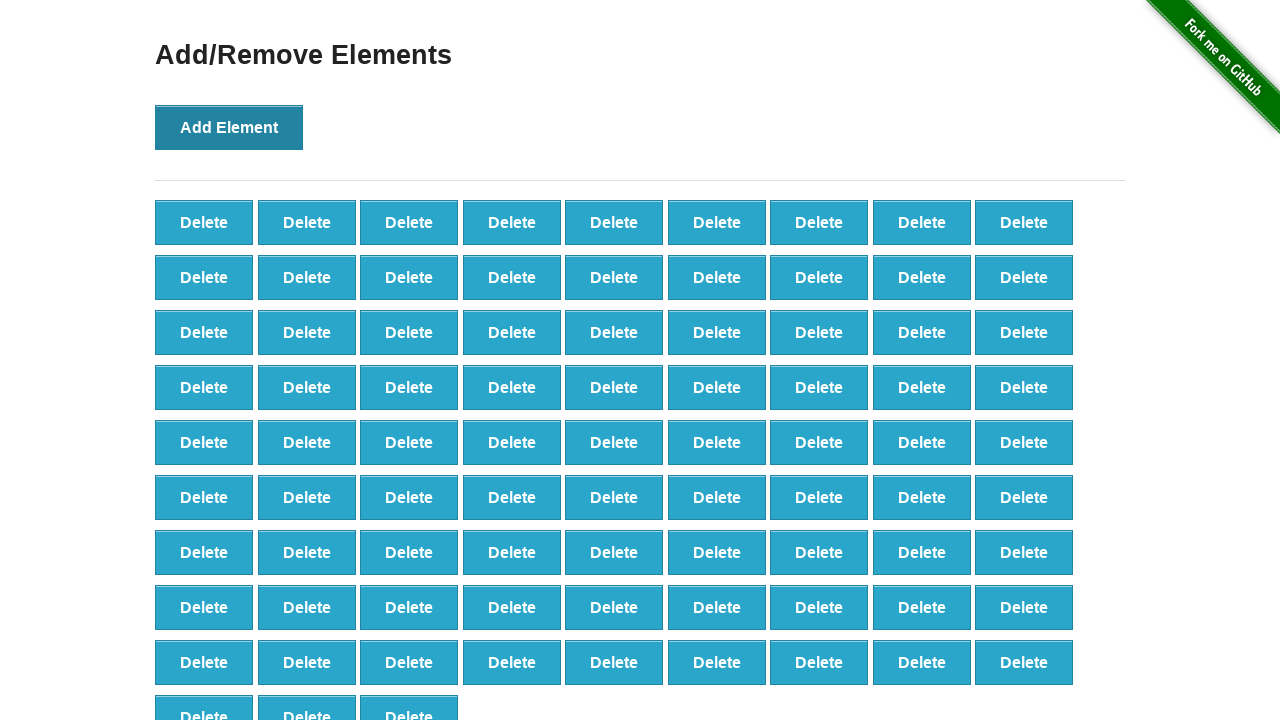

Clicked Add Element button (iteration 85/100) at (229, 127) on button[onclick='addElement()']
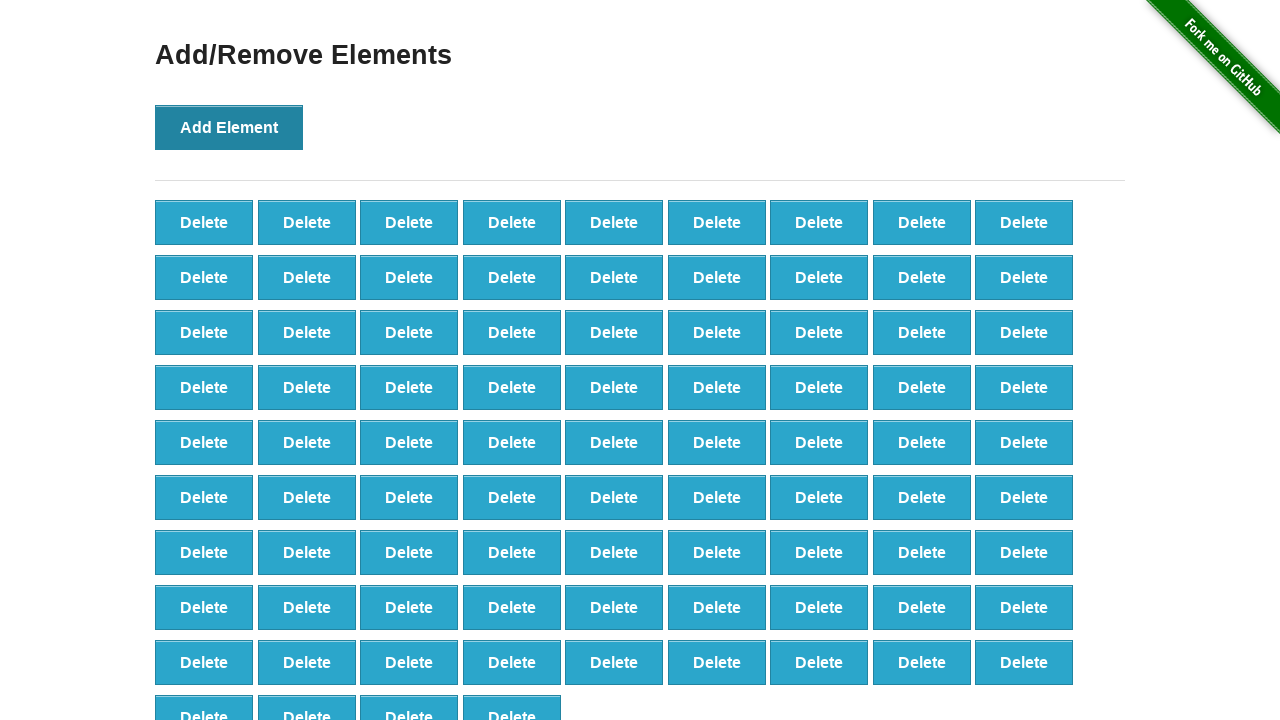

Clicked Add Element button (iteration 86/100) at (229, 127) on button[onclick='addElement()']
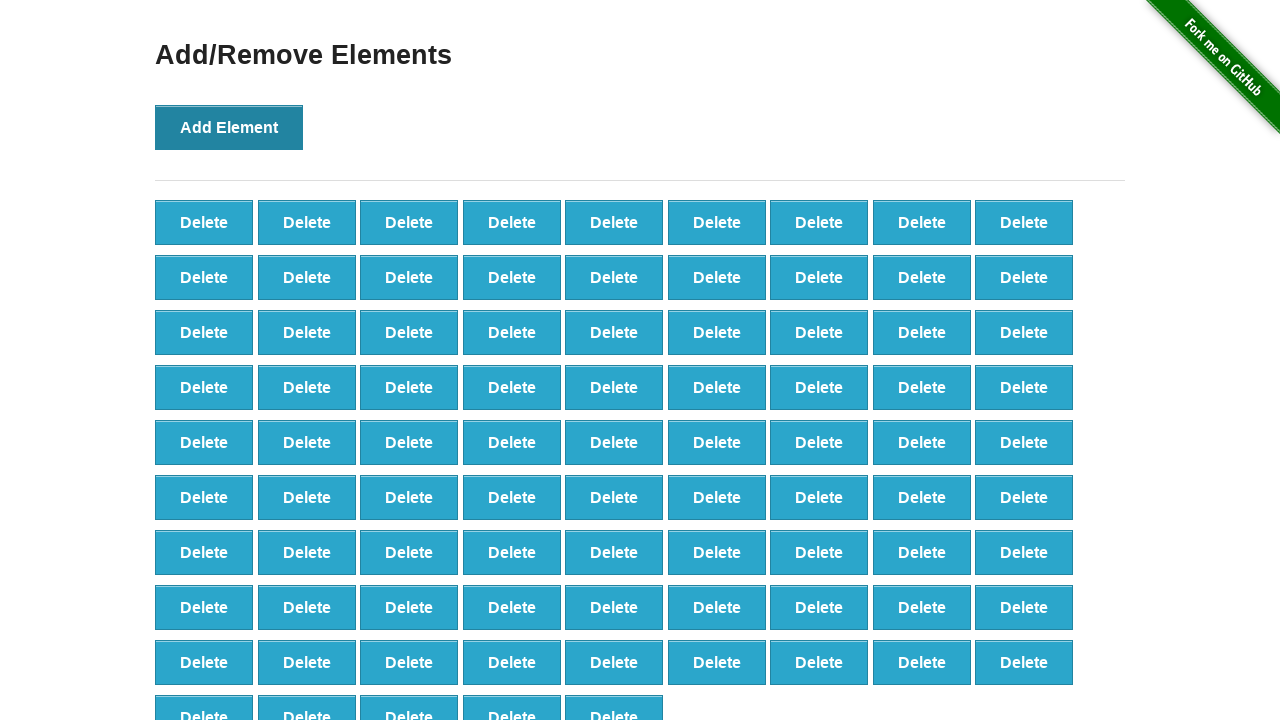

Clicked Add Element button (iteration 87/100) at (229, 127) on button[onclick='addElement()']
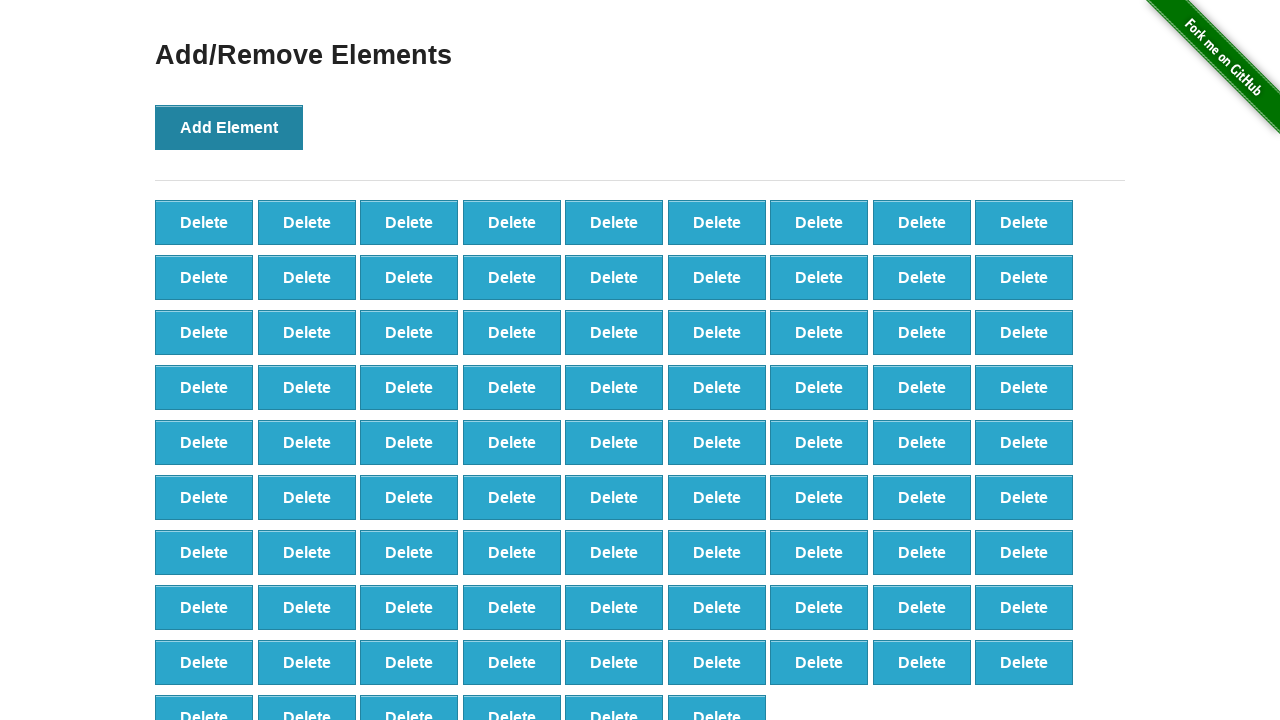

Clicked Add Element button (iteration 88/100) at (229, 127) on button[onclick='addElement()']
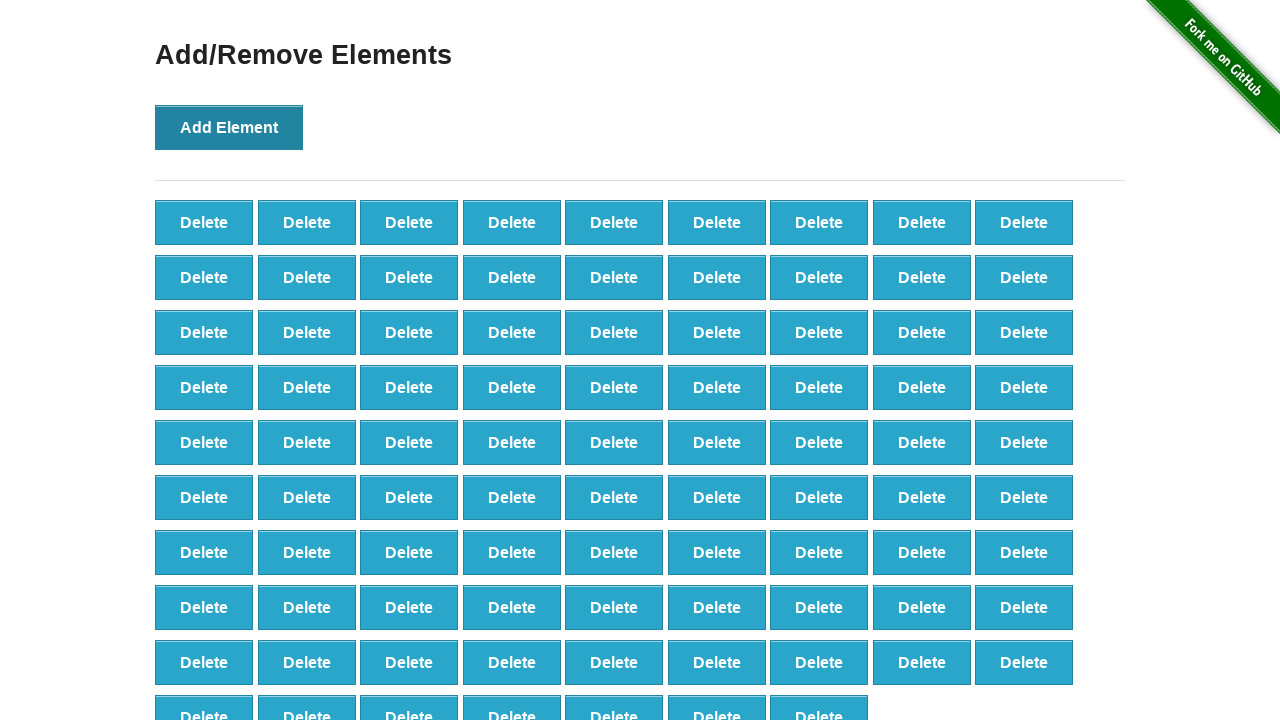

Clicked Add Element button (iteration 89/100) at (229, 127) on button[onclick='addElement()']
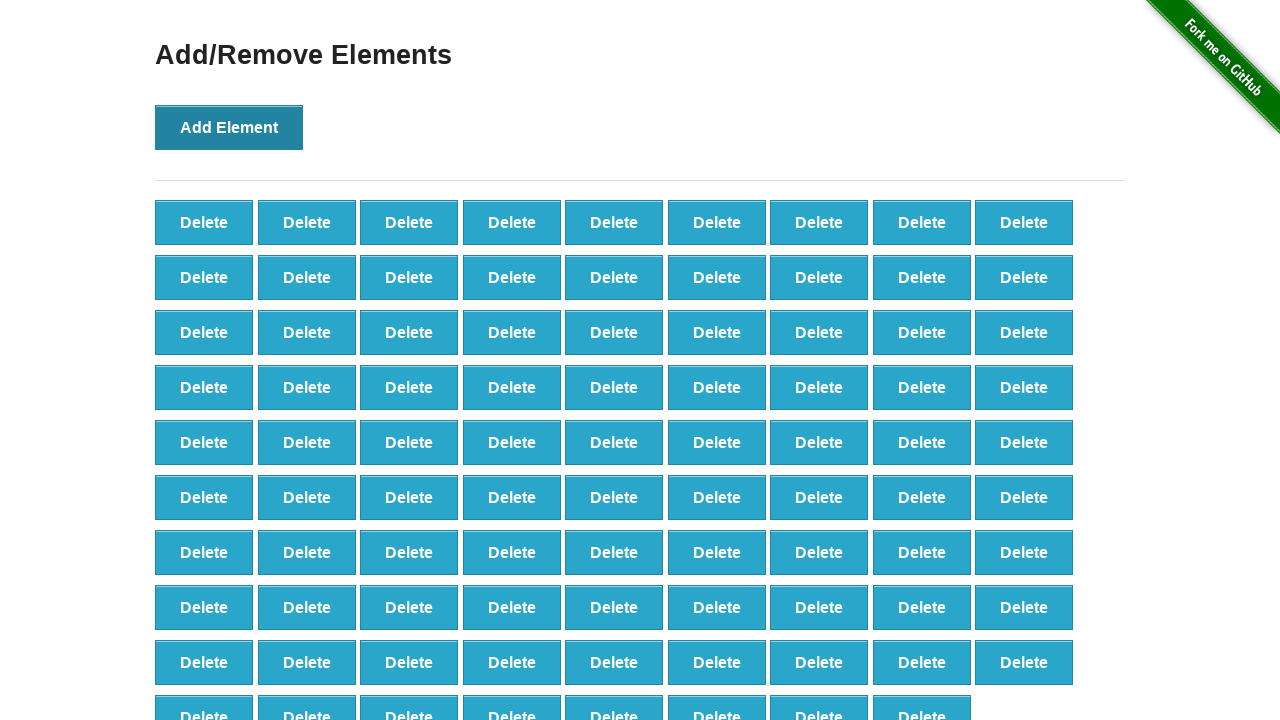

Clicked Add Element button (iteration 90/100) at (229, 127) on button[onclick='addElement()']
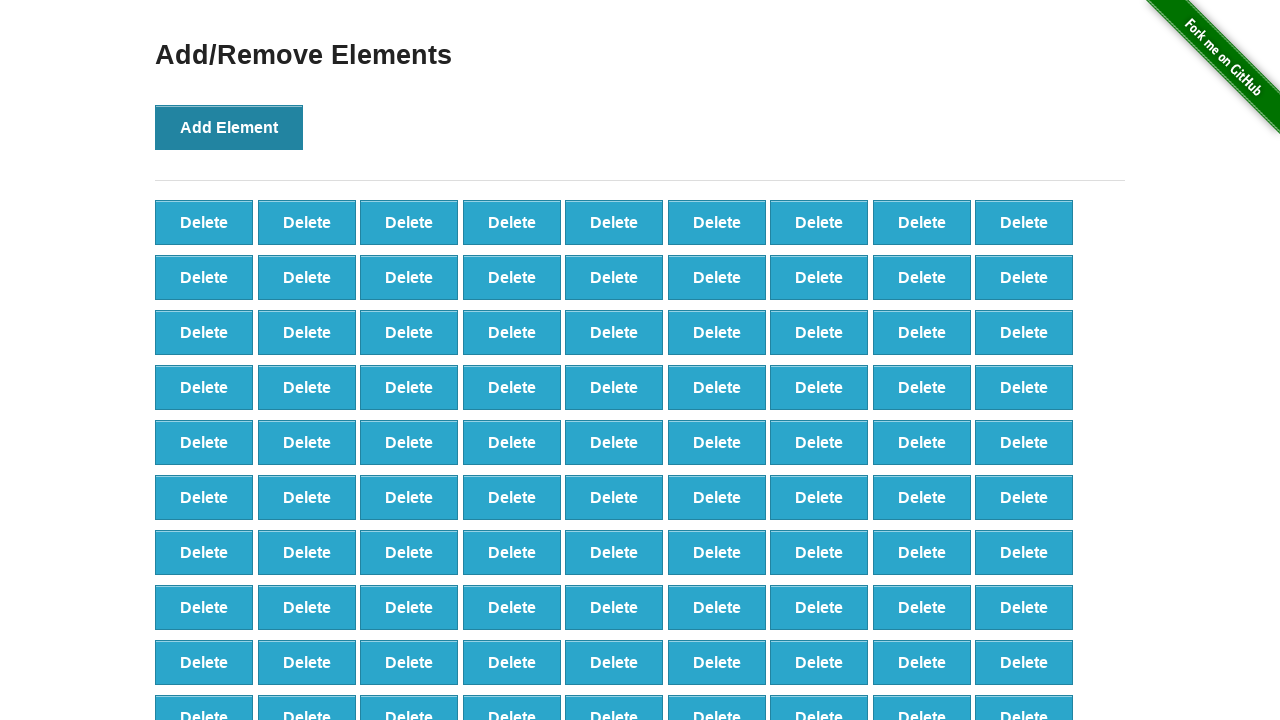

Clicked Add Element button (iteration 91/100) at (229, 127) on button[onclick='addElement()']
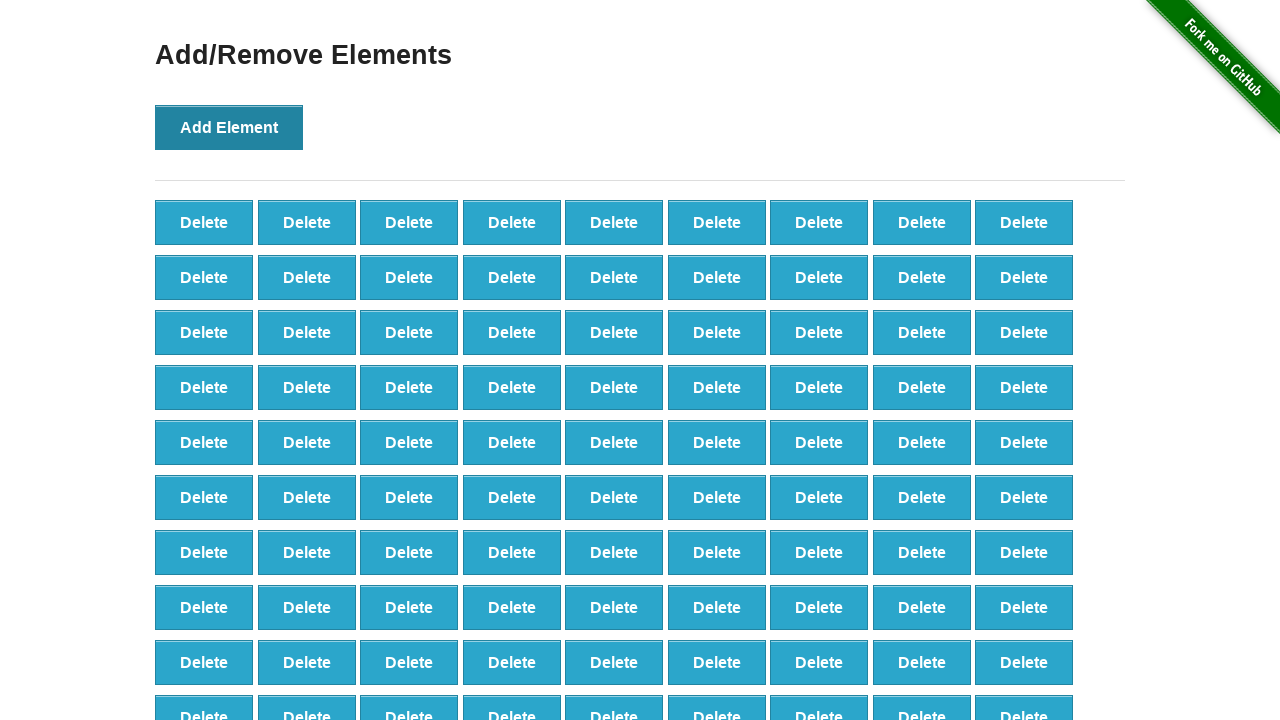

Clicked Add Element button (iteration 92/100) at (229, 127) on button[onclick='addElement()']
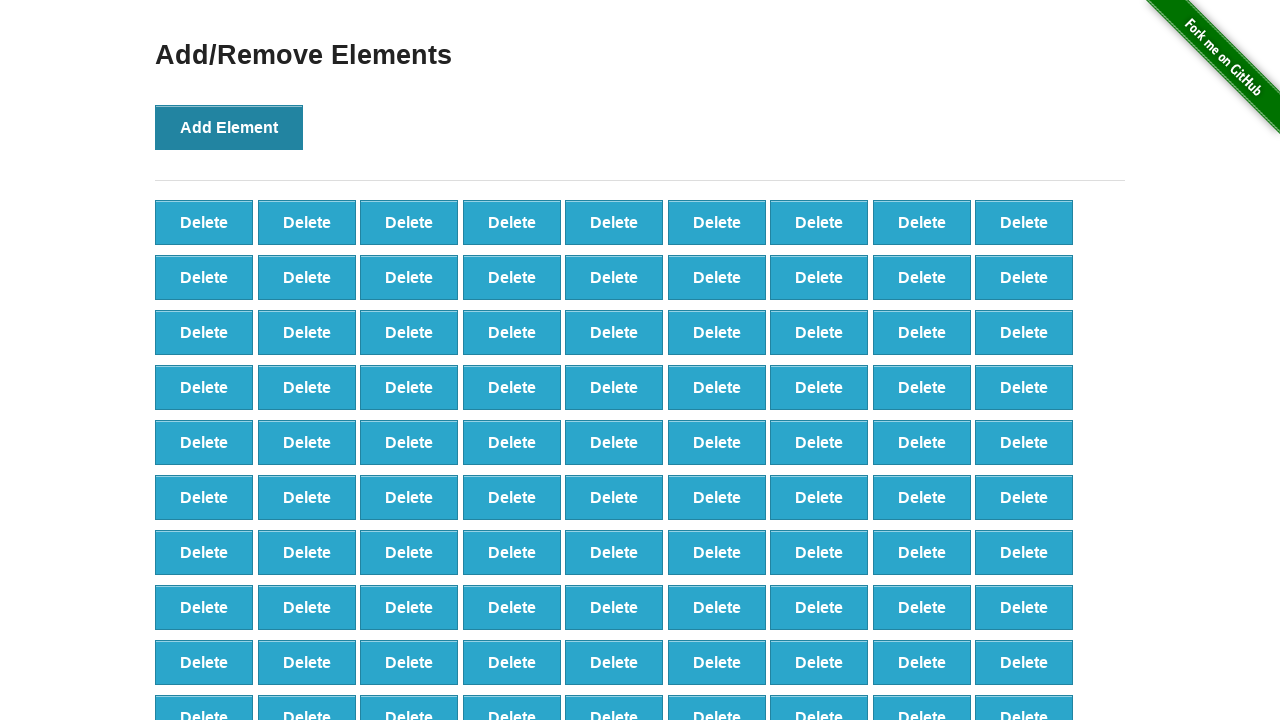

Clicked Add Element button (iteration 93/100) at (229, 127) on button[onclick='addElement()']
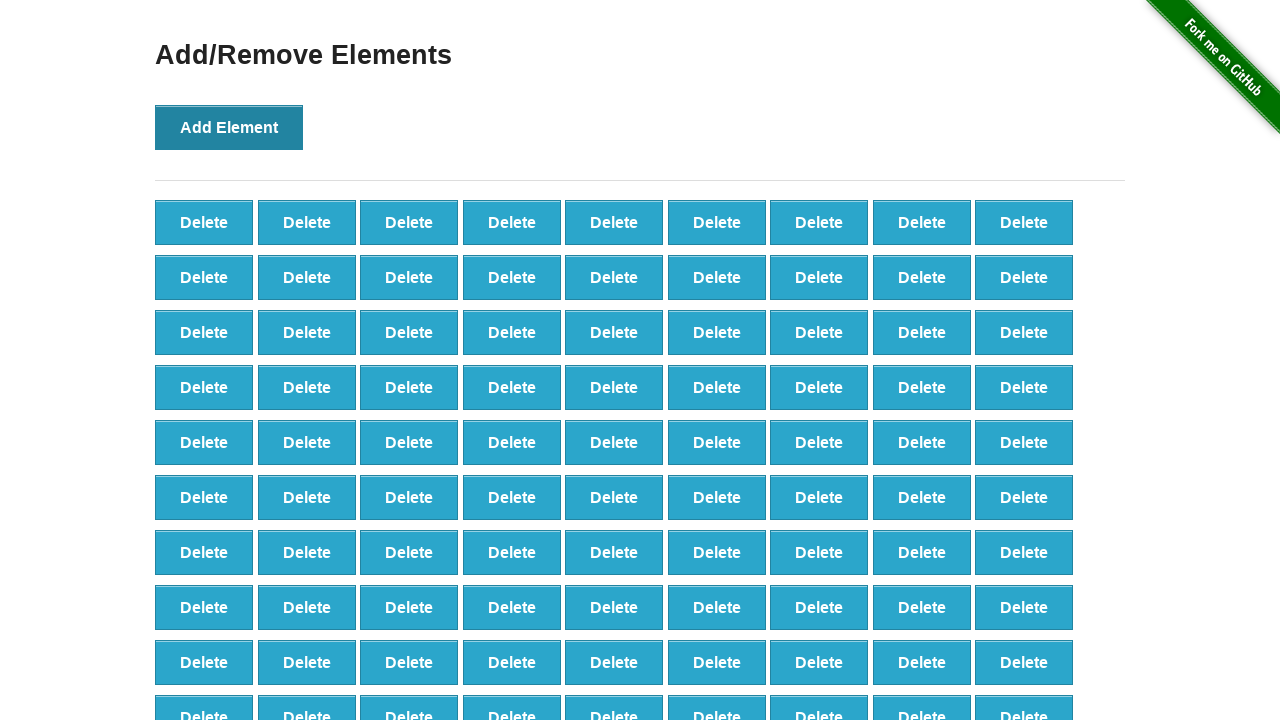

Clicked Add Element button (iteration 94/100) at (229, 127) on button[onclick='addElement()']
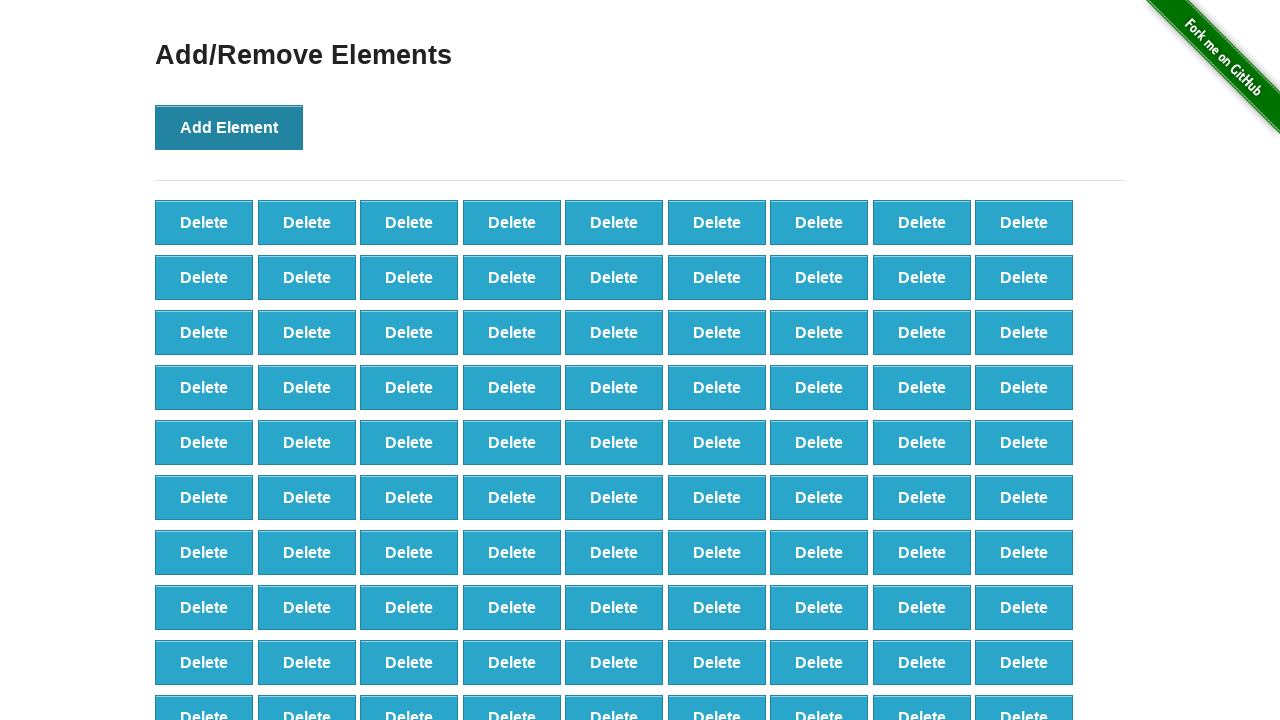

Clicked Add Element button (iteration 95/100) at (229, 127) on button[onclick='addElement()']
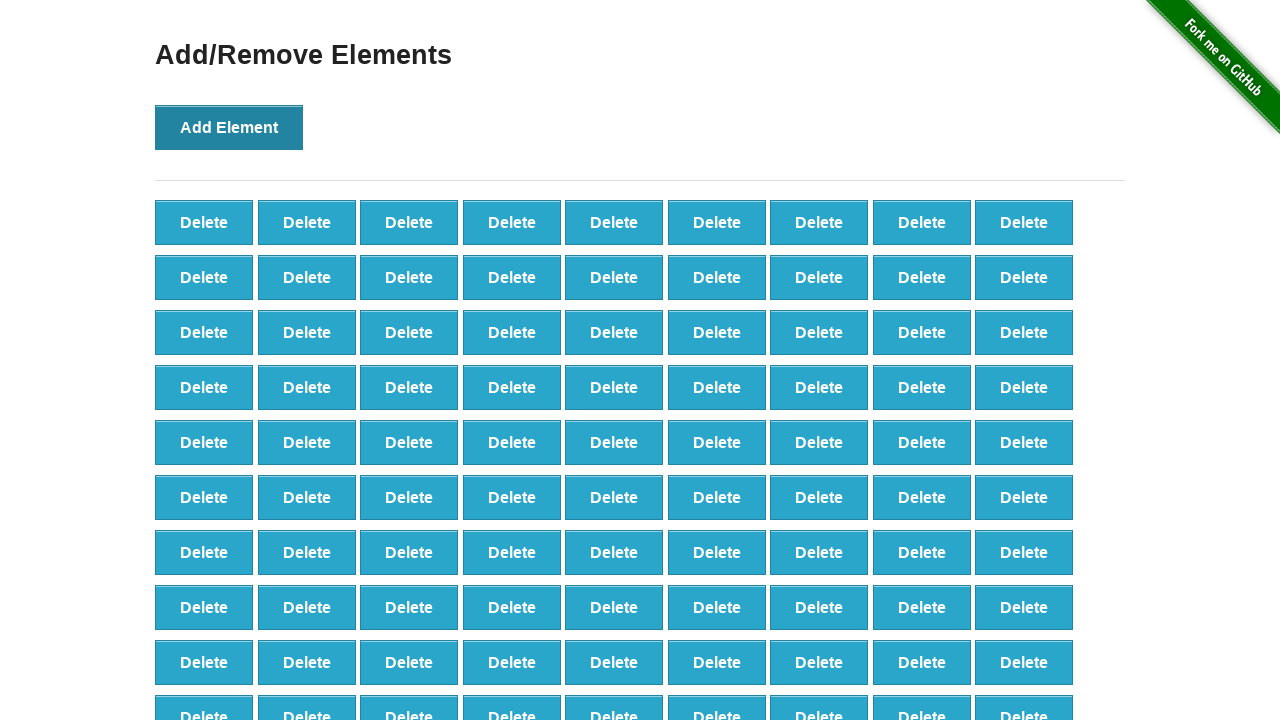

Clicked Add Element button (iteration 96/100) at (229, 127) on button[onclick='addElement()']
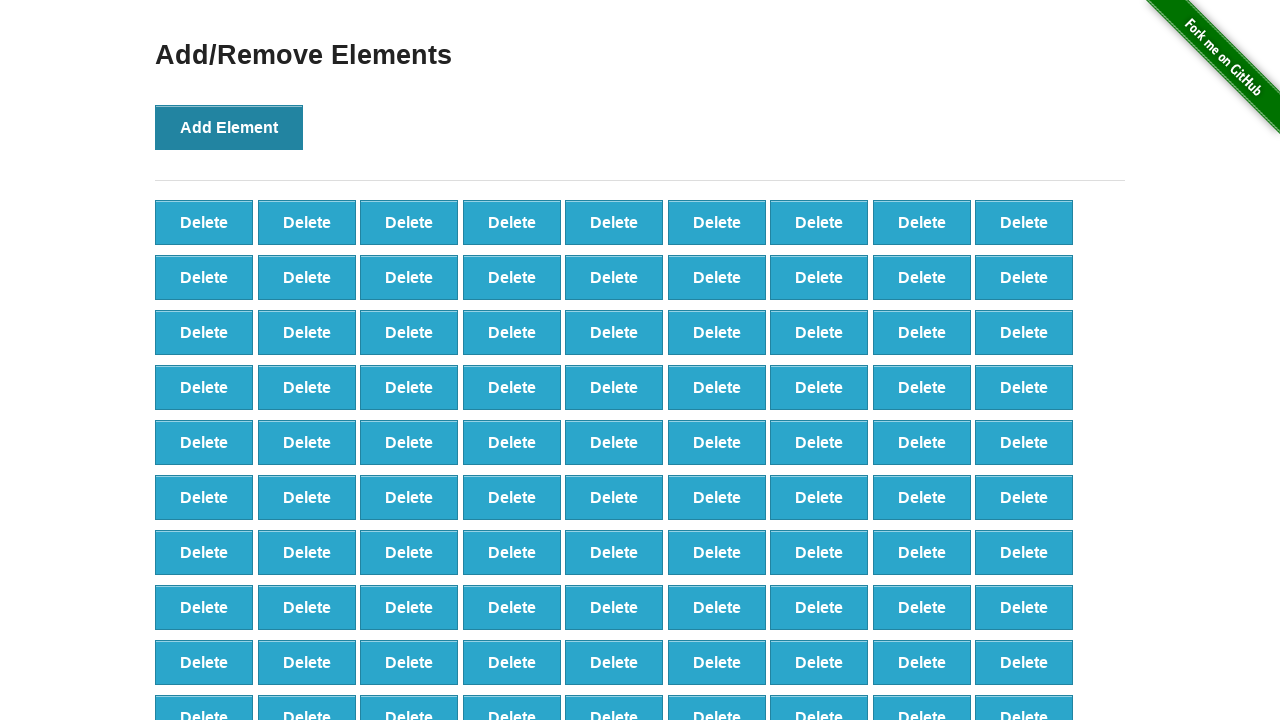

Clicked Add Element button (iteration 97/100) at (229, 127) on button[onclick='addElement()']
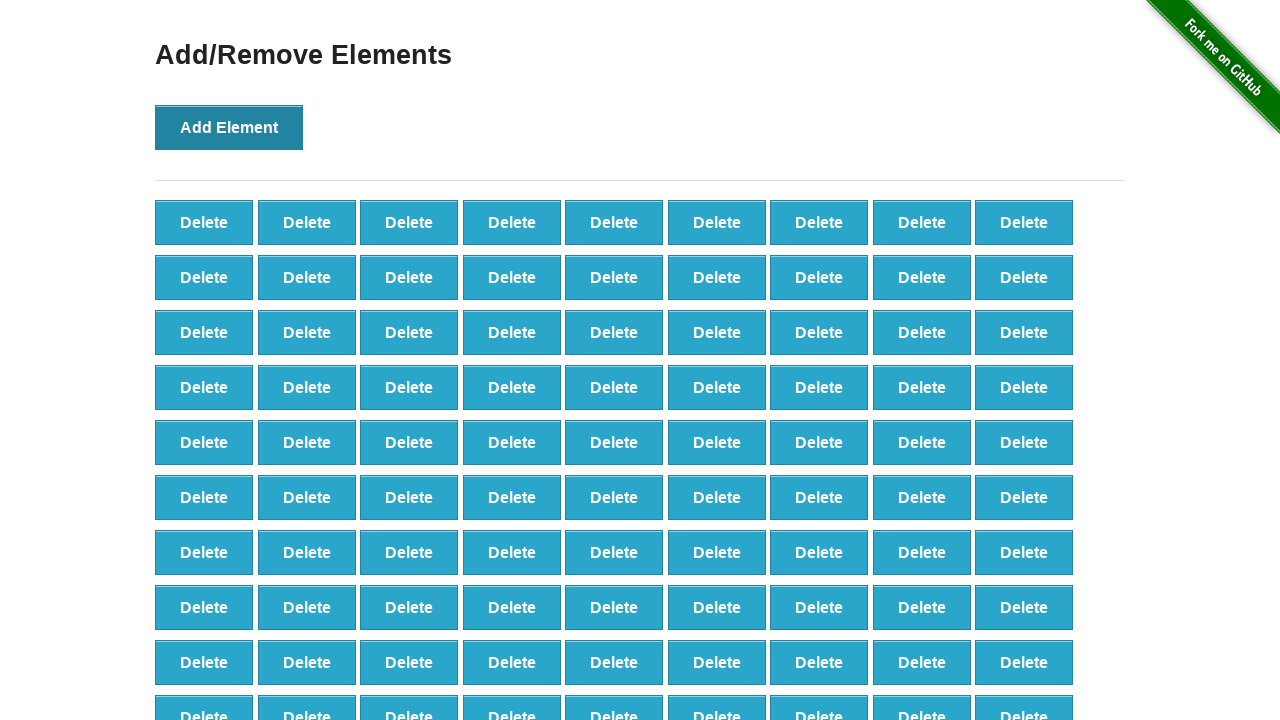

Clicked Add Element button (iteration 98/100) at (229, 127) on button[onclick='addElement()']
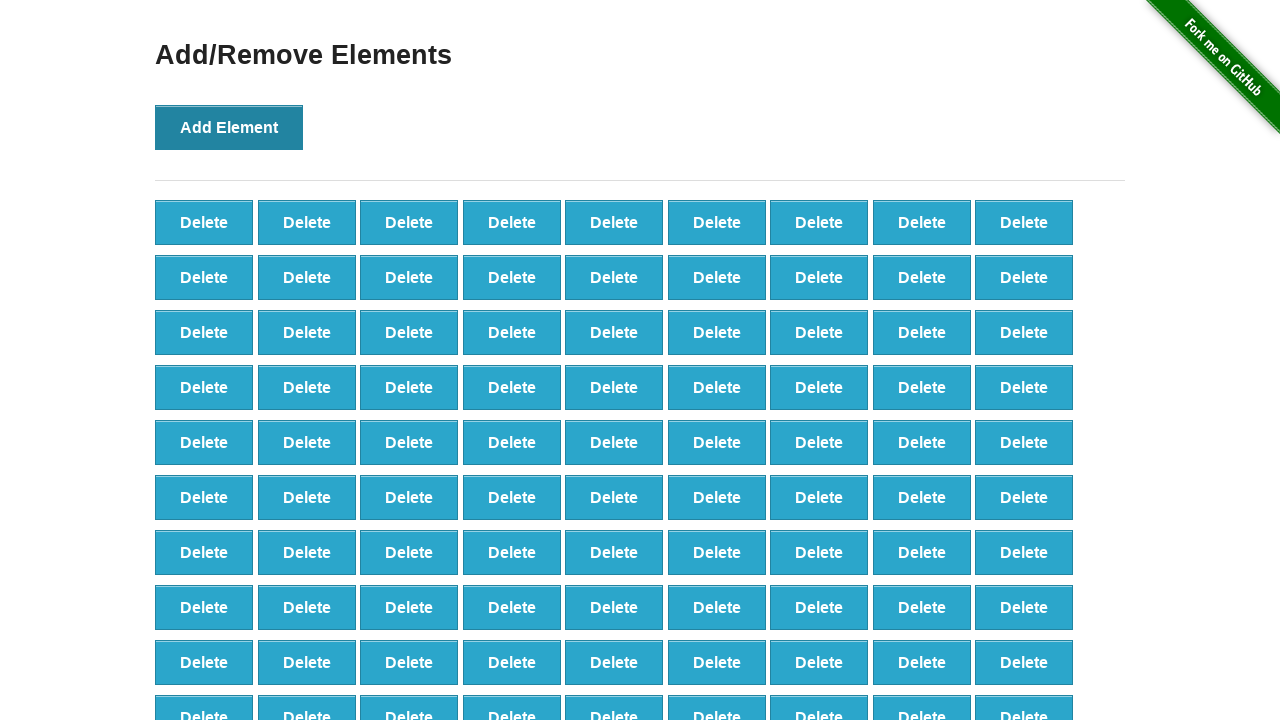

Clicked Add Element button (iteration 99/100) at (229, 127) on button[onclick='addElement()']
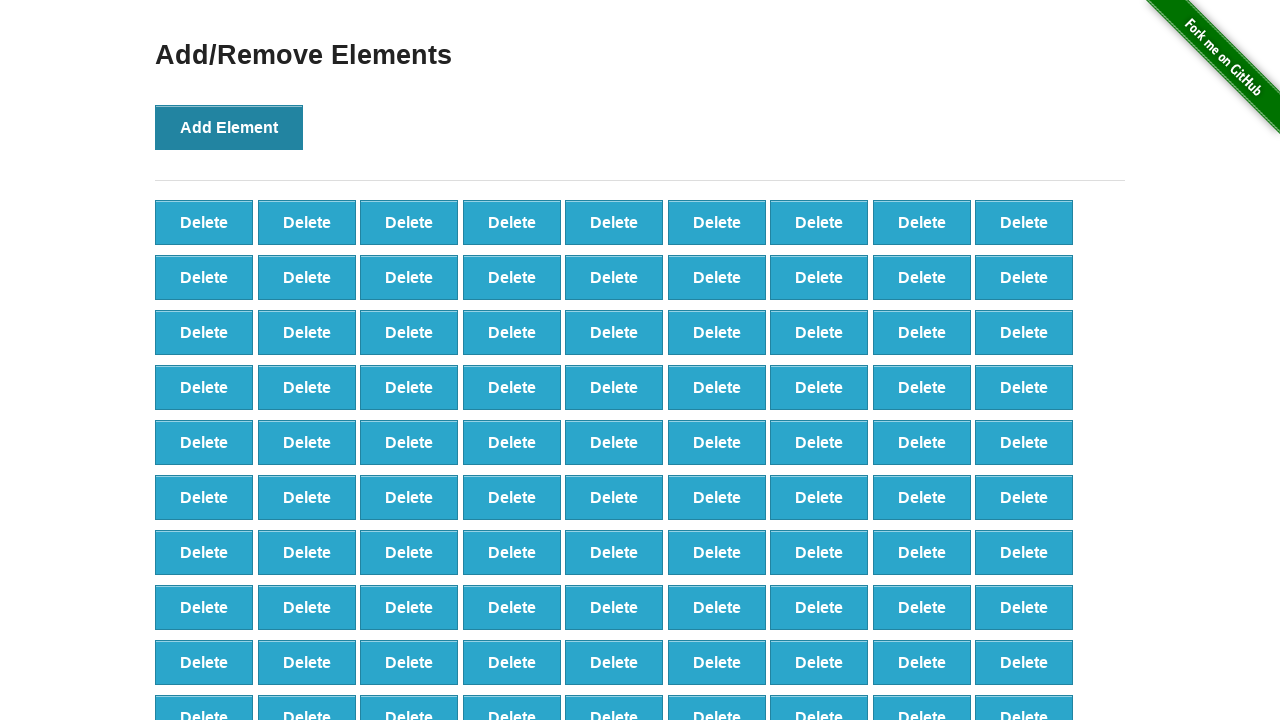

Clicked Add Element button (iteration 100/100) at (229, 127) on button[onclick='addElement()']
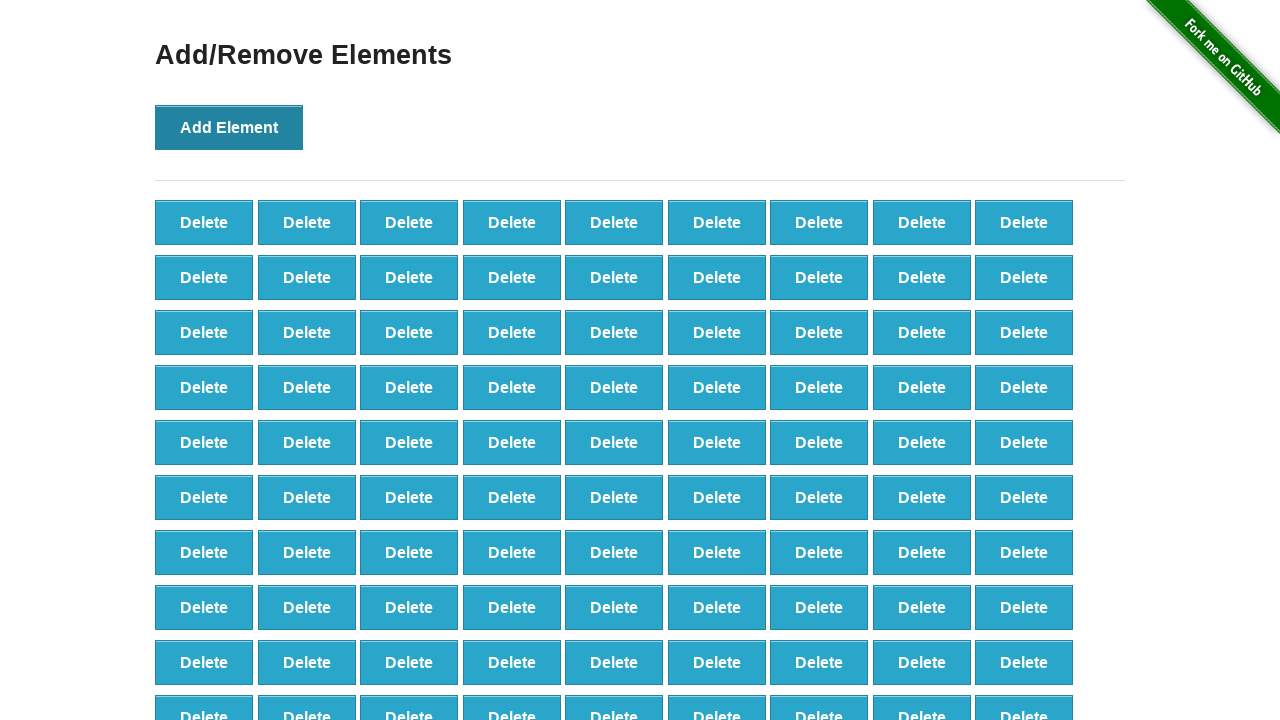

Clicked Delete button 100 at (204, 631) on (//button[@onclick='deleteElement()'])[100]
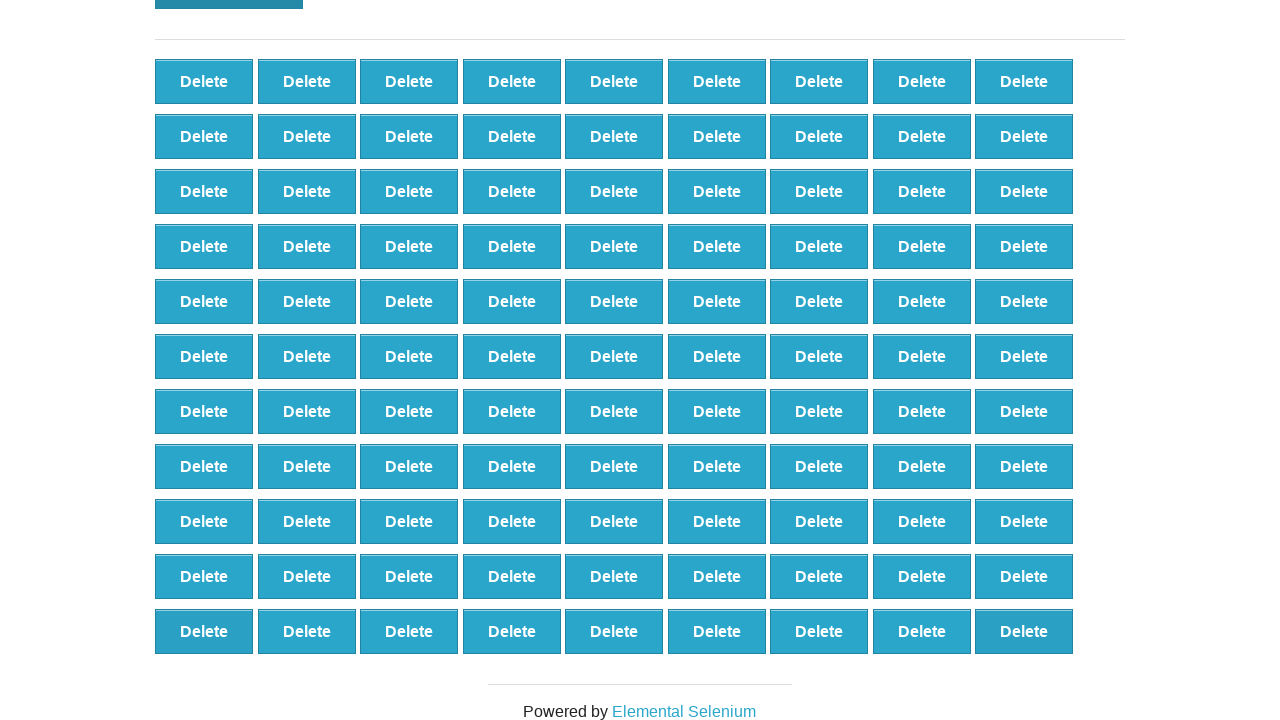

Clicked Delete button 99 at (1024, 631) on (//button[@onclick='deleteElement()'])[99]
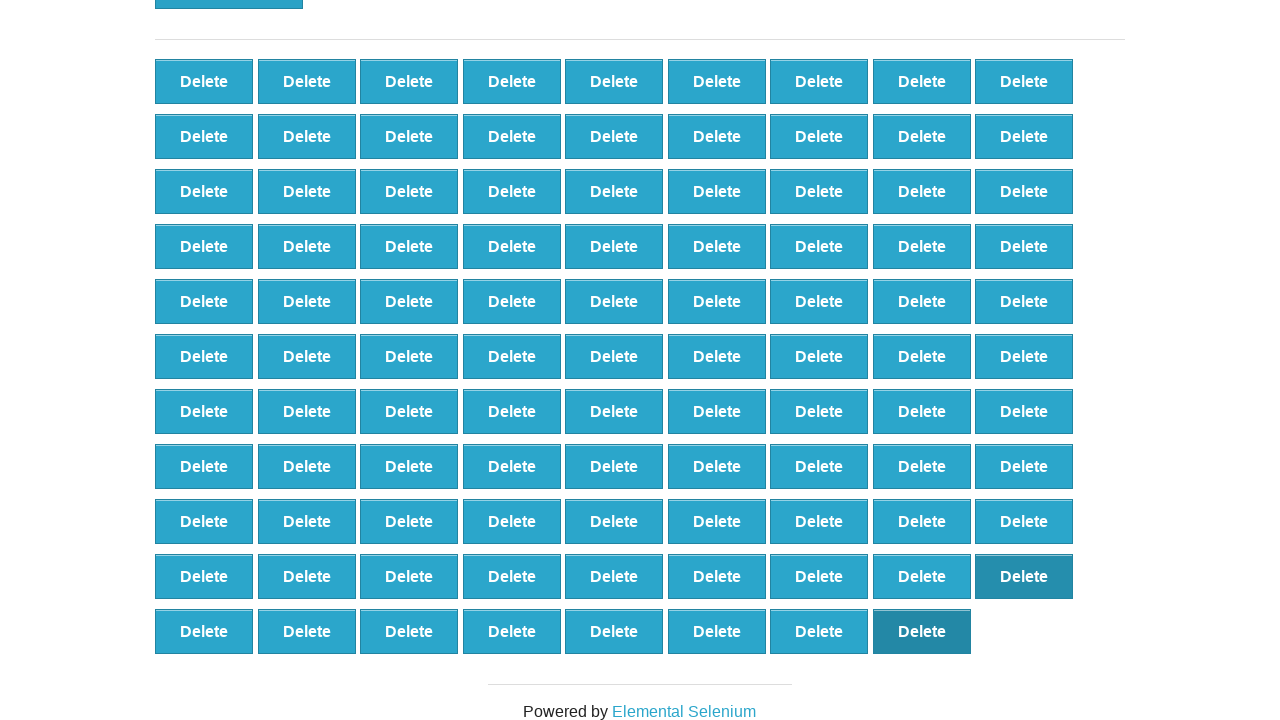

Clicked Delete button 98 at (922, 631) on (//button[@onclick='deleteElement()'])[98]
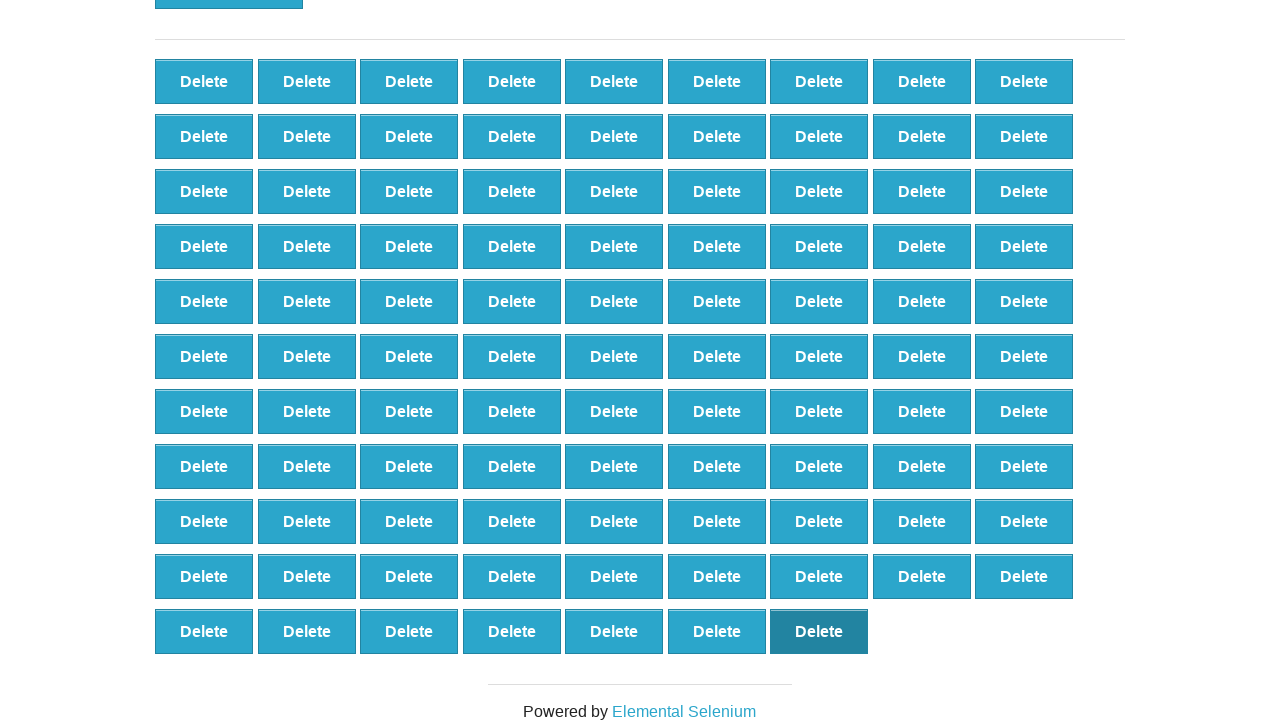

Clicked Delete button 97 at (819, 631) on (//button[@onclick='deleteElement()'])[97]
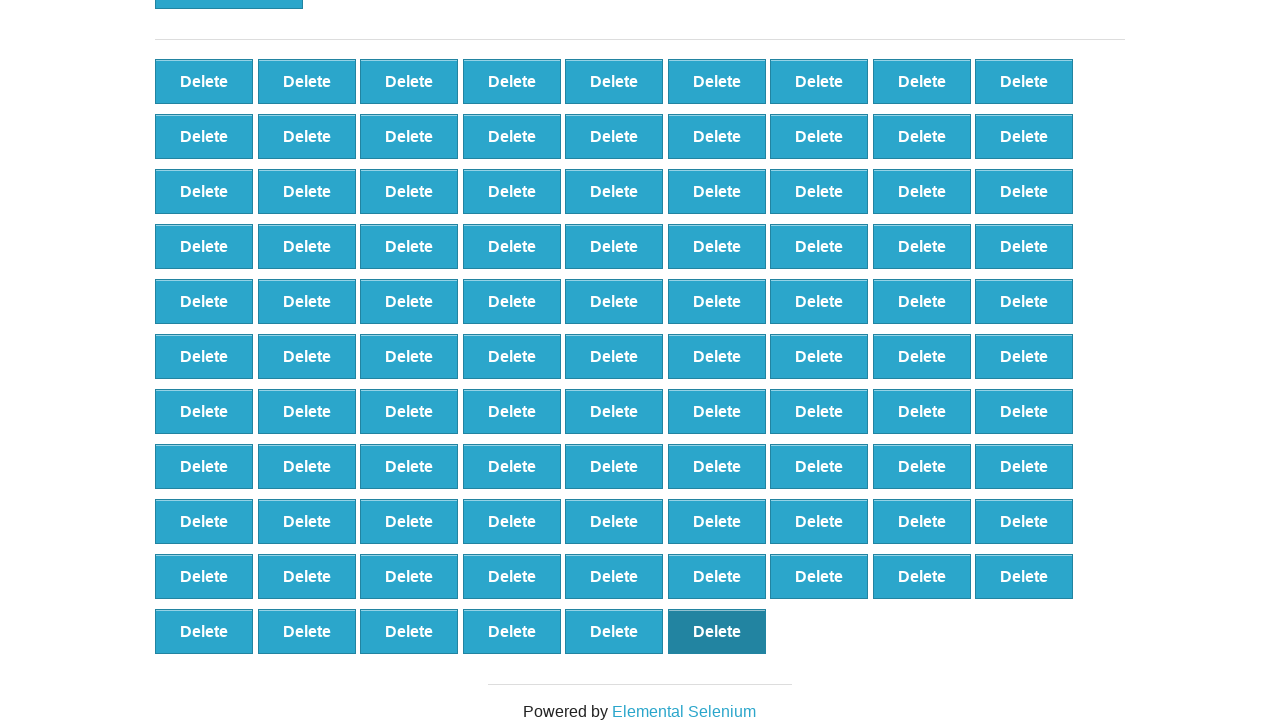

Clicked Delete button 96 at (717, 631) on (//button[@onclick='deleteElement()'])[96]
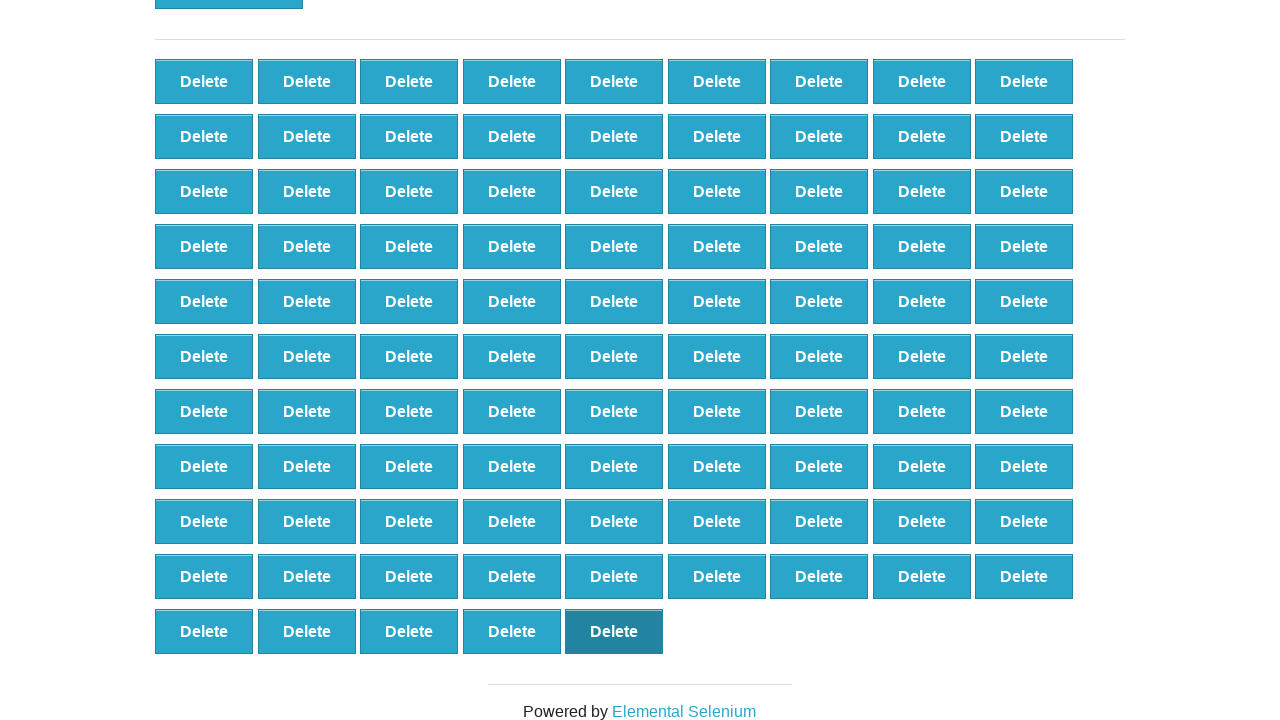

Clicked Delete button 95 at (614, 631) on (//button[@onclick='deleteElement()'])[95]
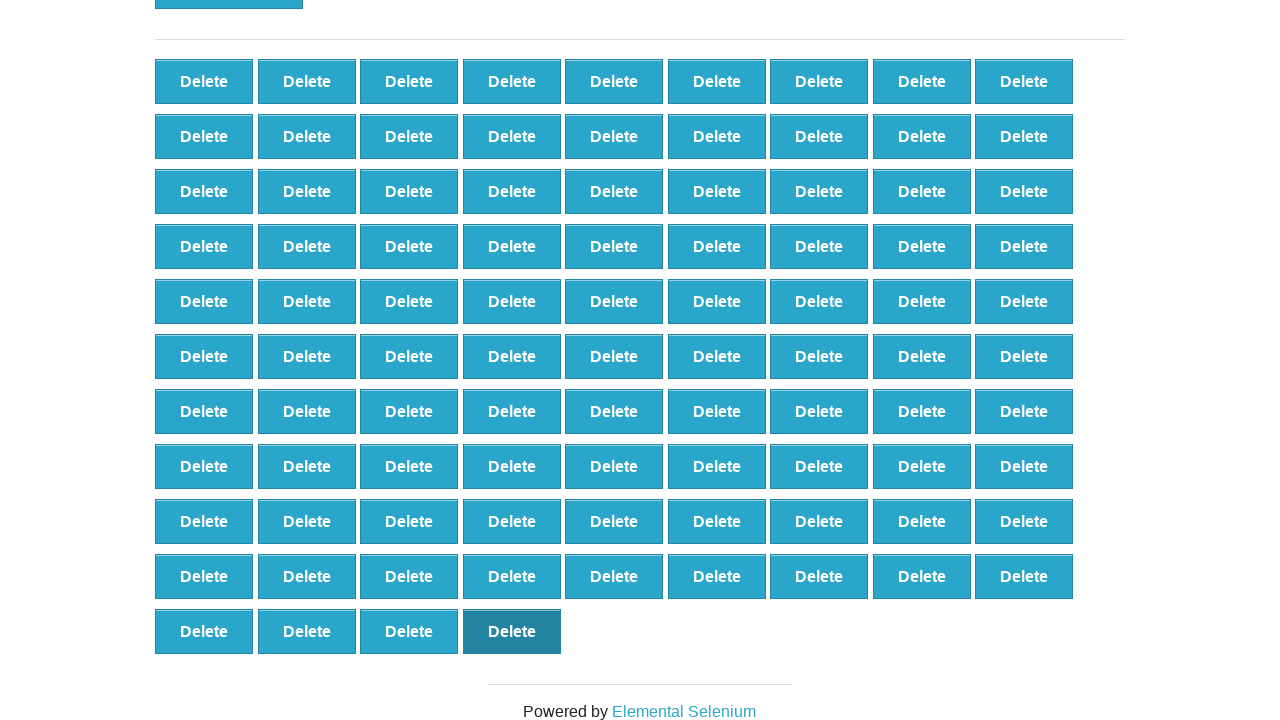

Clicked Delete button 94 at (512, 631) on (//button[@onclick='deleteElement()'])[94]
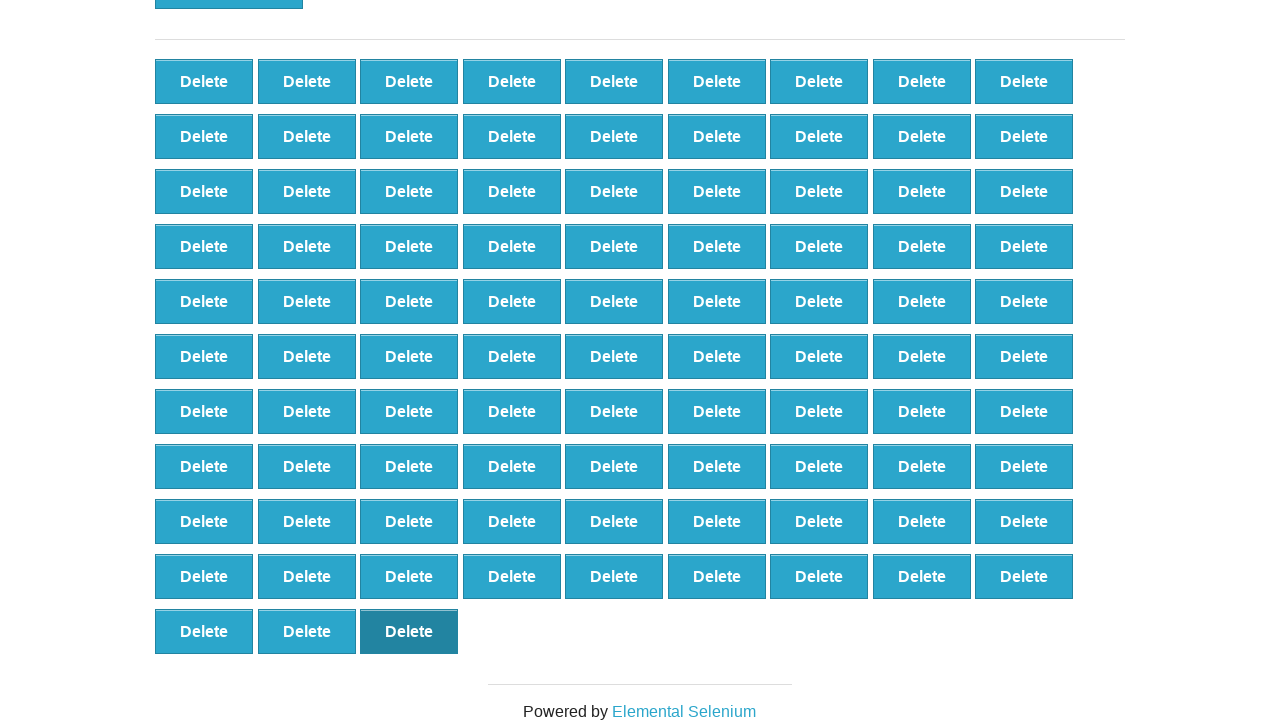

Clicked Delete button 93 at (409, 631) on (//button[@onclick='deleteElement()'])[93]
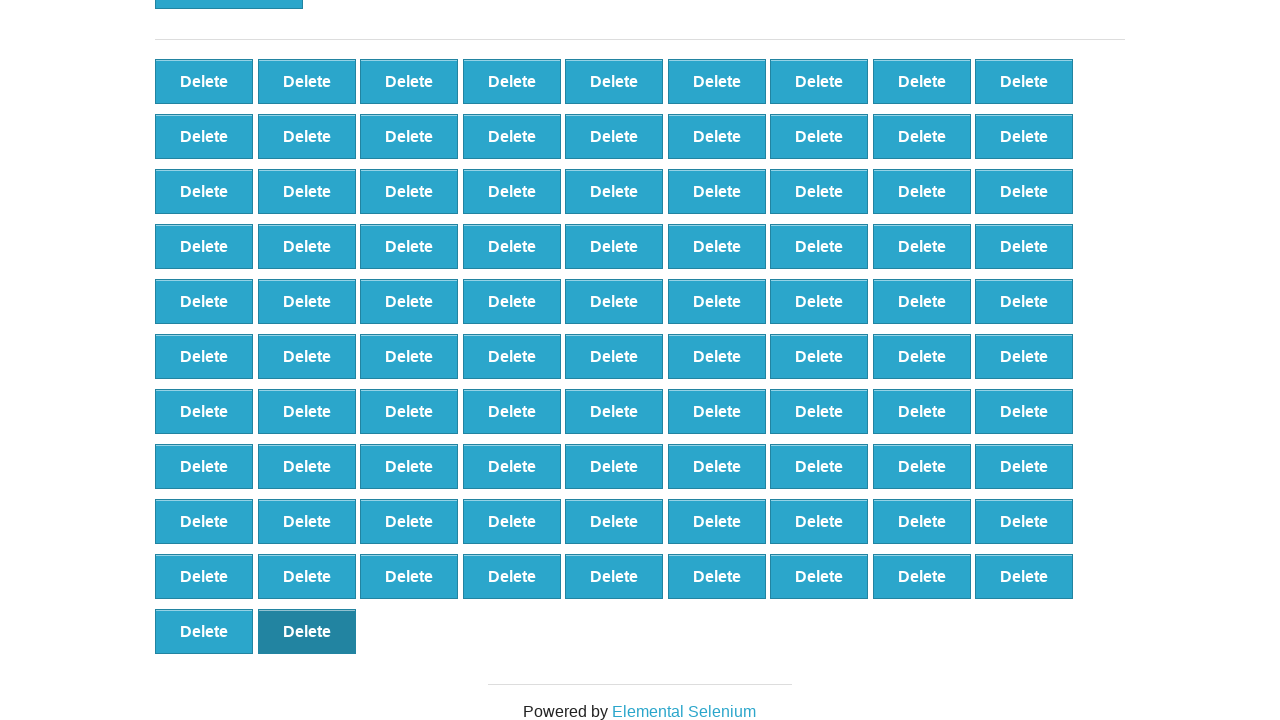

Clicked Delete button 92 at (307, 631) on (//button[@onclick='deleteElement()'])[92]
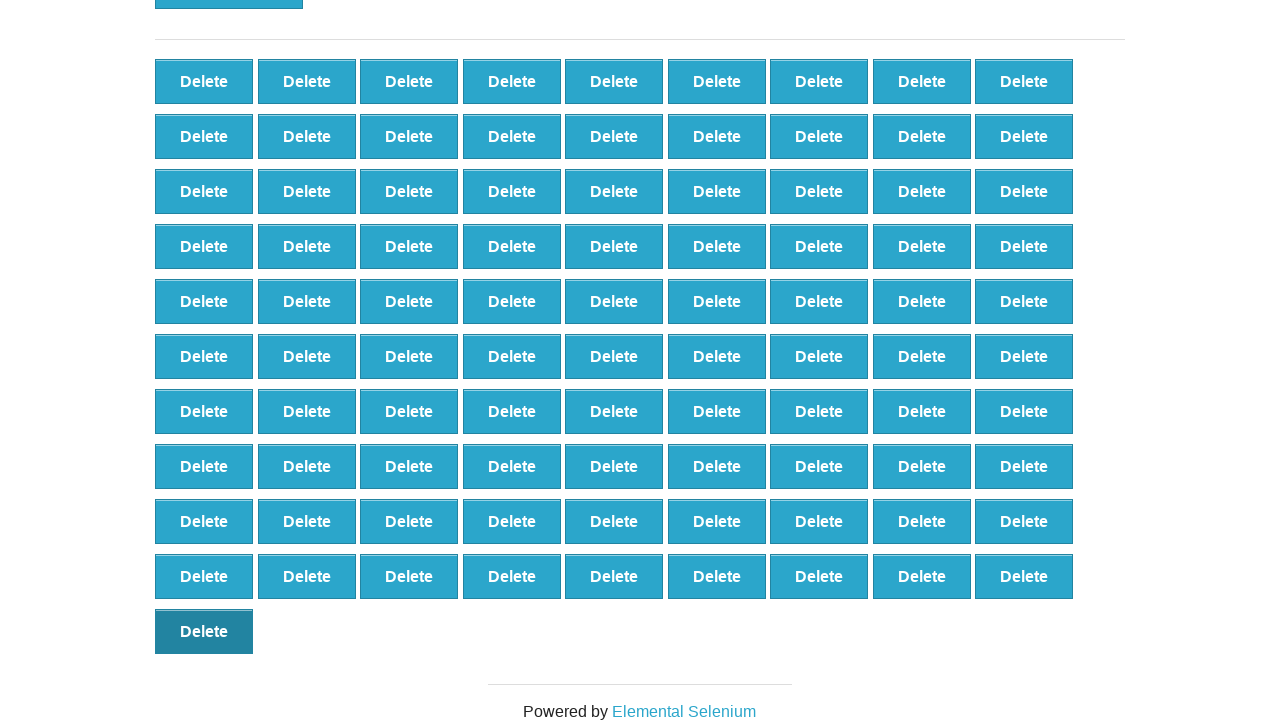

Clicked Delete button 91 at (204, 631) on (//button[@onclick='deleteElement()'])[91]
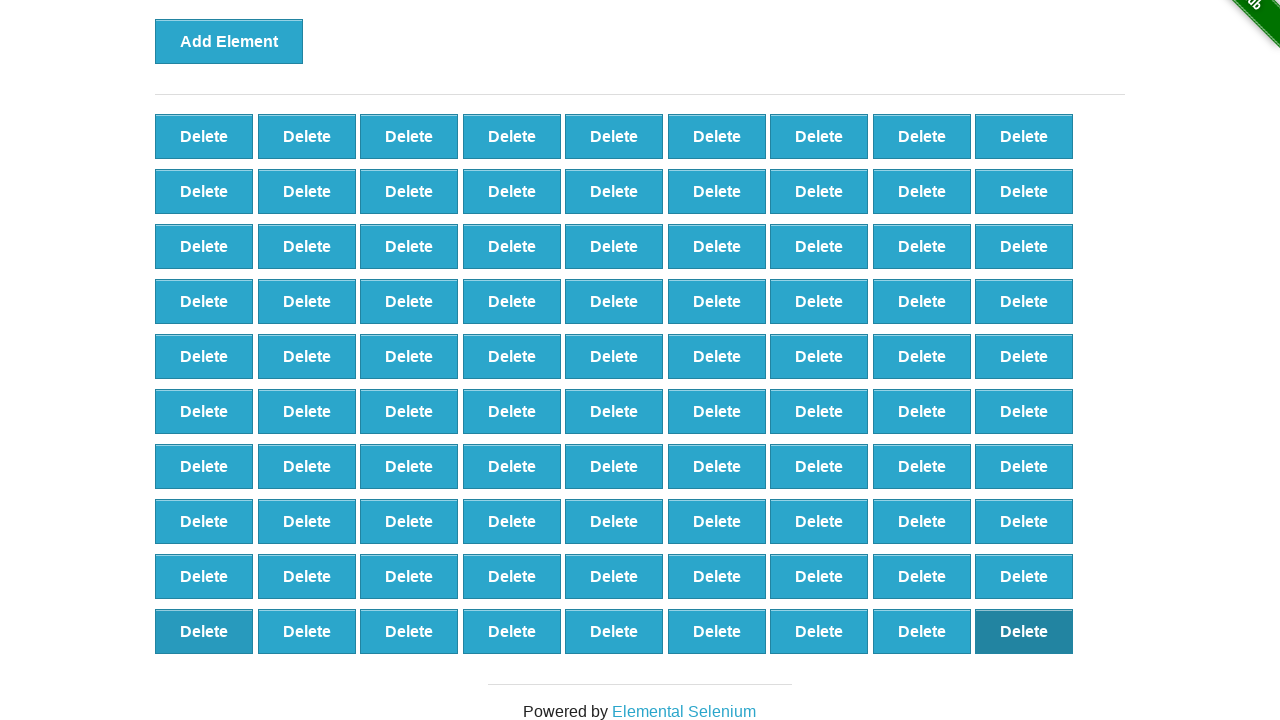

Clicked Delete button 90 at (1024, 631) on (//button[@onclick='deleteElement()'])[90]
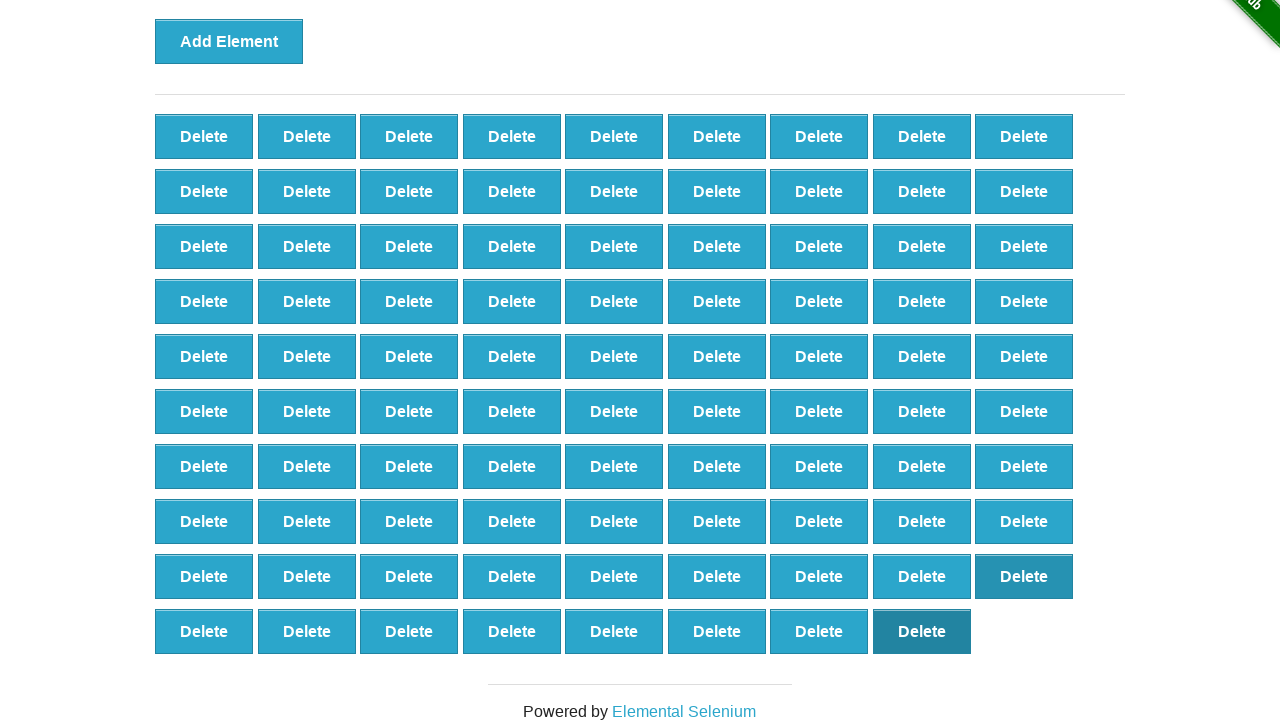

Clicked Delete button 89 at (922, 631) on (//button[@onclick='deleteElement()'])[89]
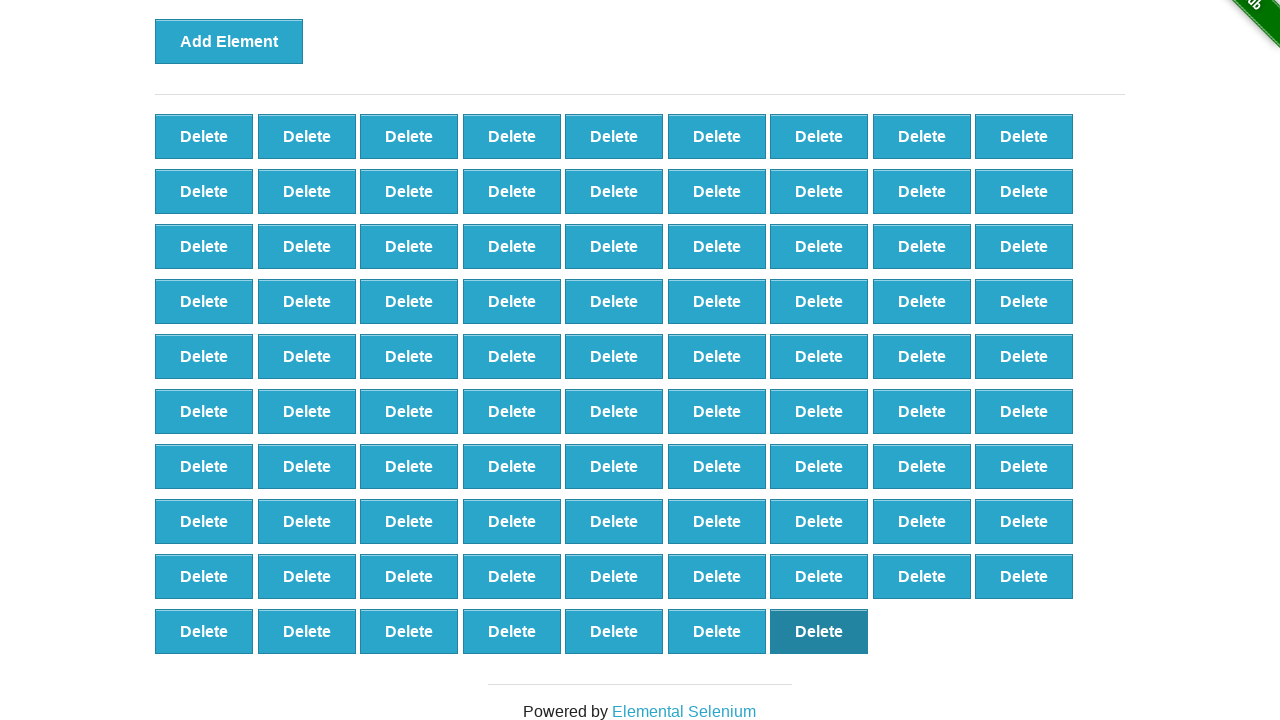

Clicked Delete button 88 at (819, 631) on (//button[@onclick='deleteElement()'])[88]
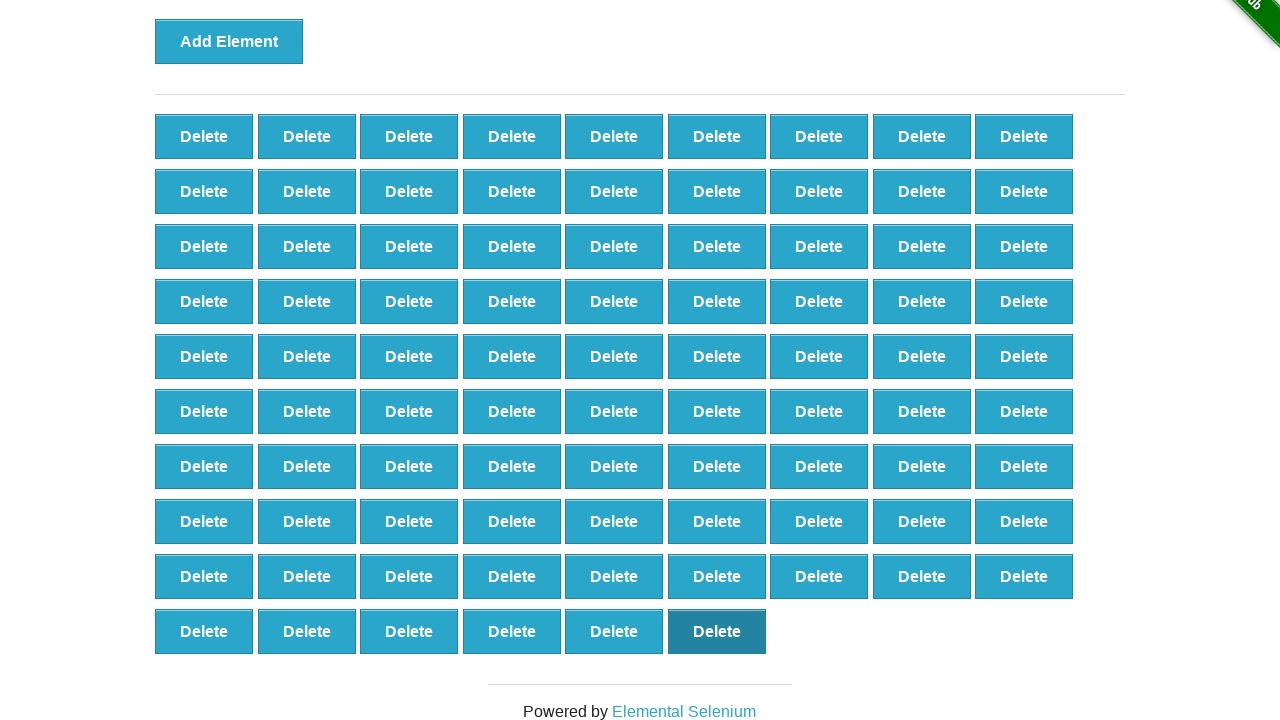

Clicked Delete button 87 at (717, 631) on (//button[@onclick='deleteElement()'])[87]
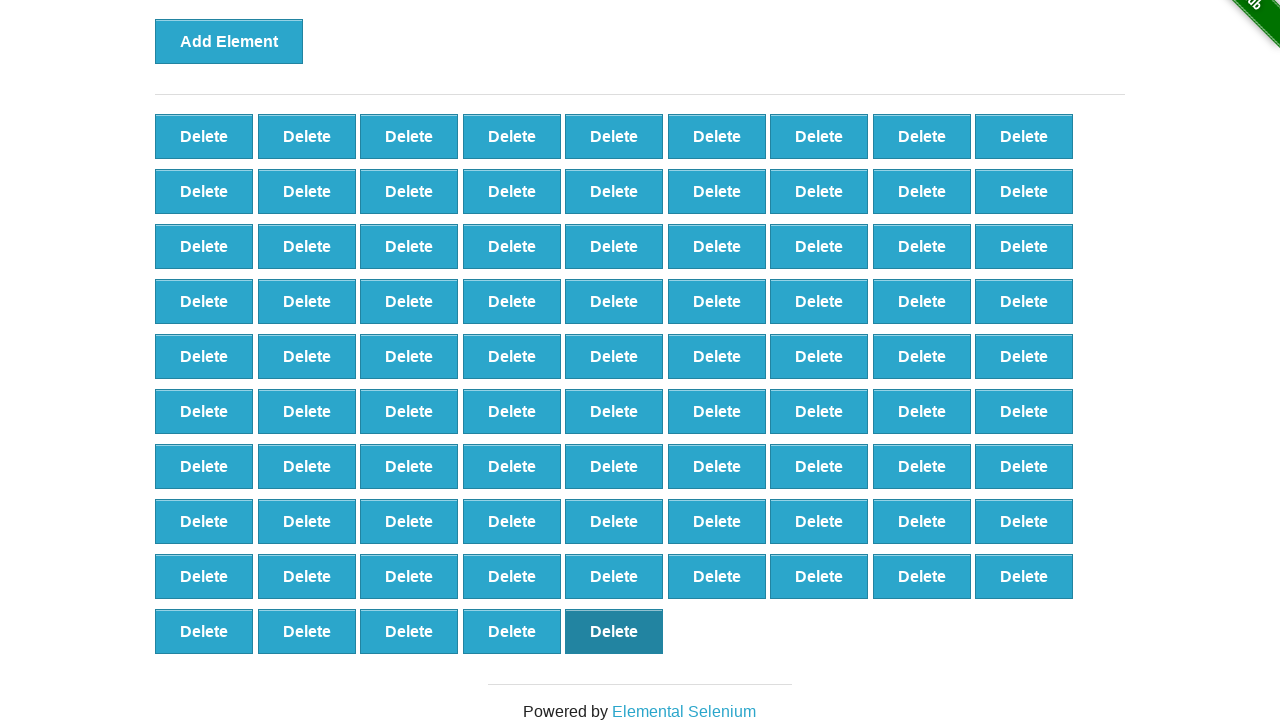

Clicked Delete button 86 at (614, 631) on (//button[@onclick='deleteElement()'])[86]
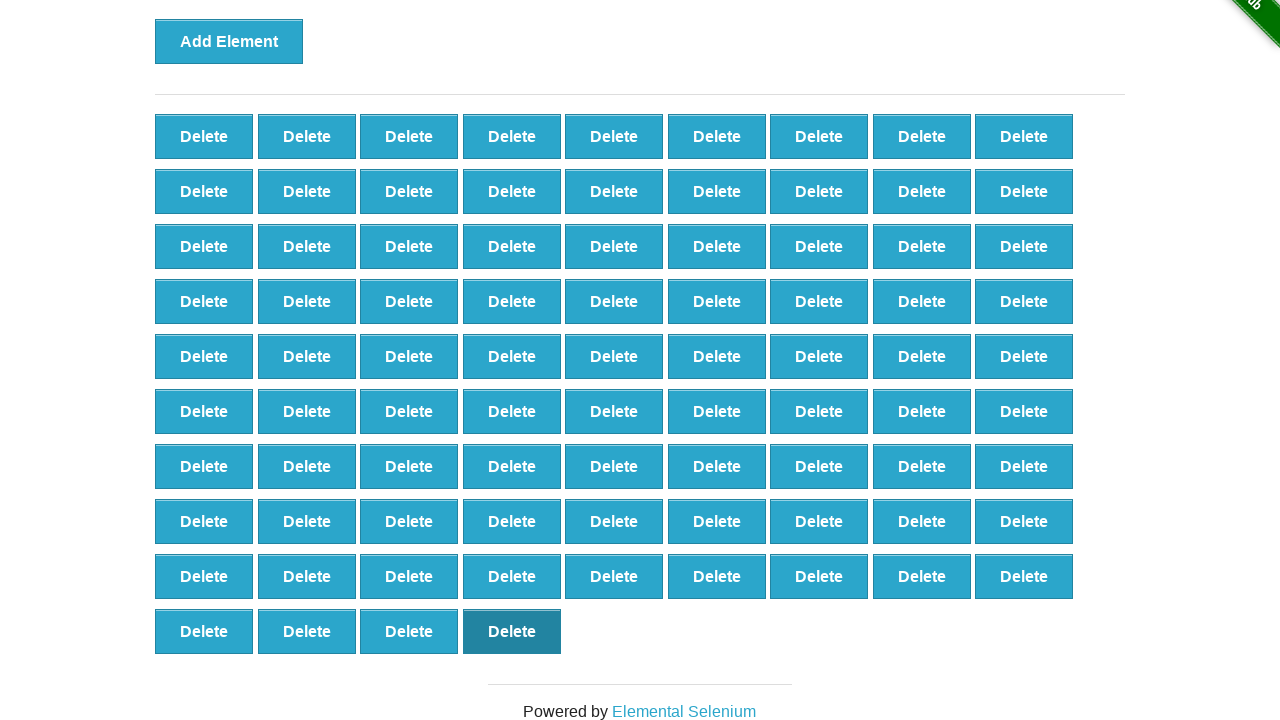

Clicked Delete button 85 at (512, 631) on (//button[@onclick='deleteElement()'])[85]
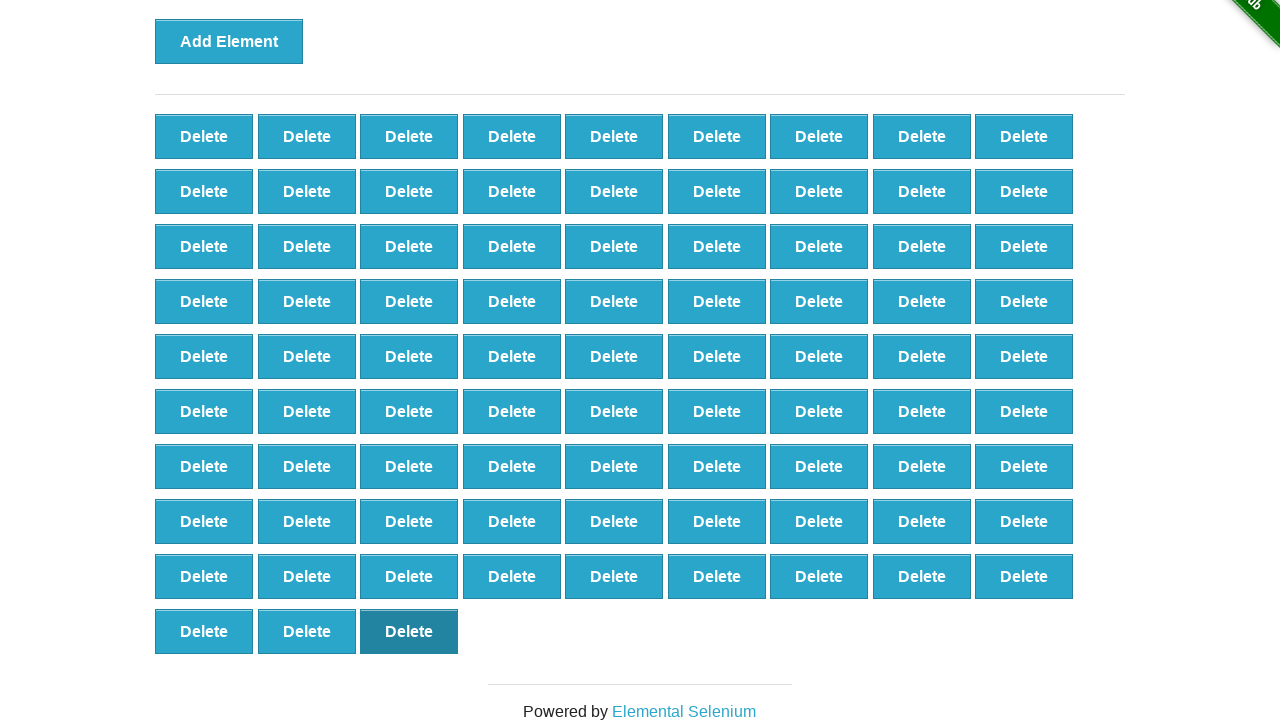

Clicked Delete button 84 at (409, 631) on (//button[@onclick='deleteElement()'])[84]
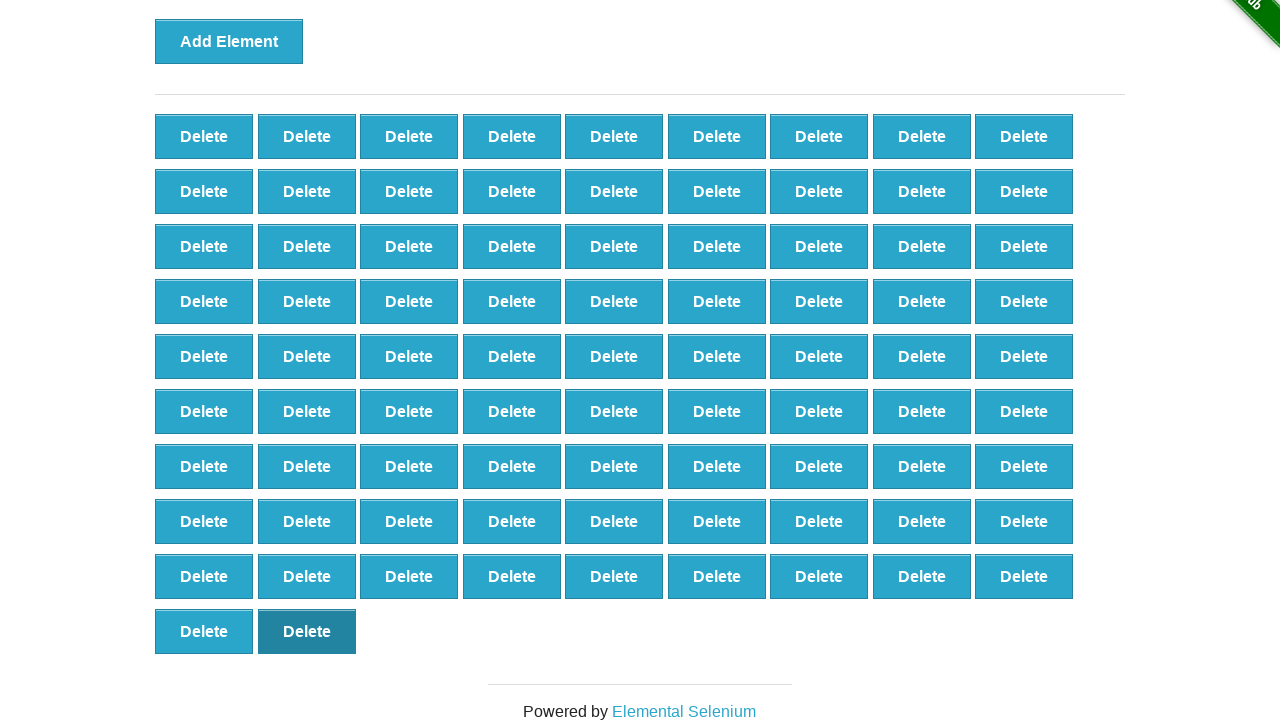

Clicked Delete button 83 at (307, 631) on (//button[@onclick='deleteElement()'])[83]
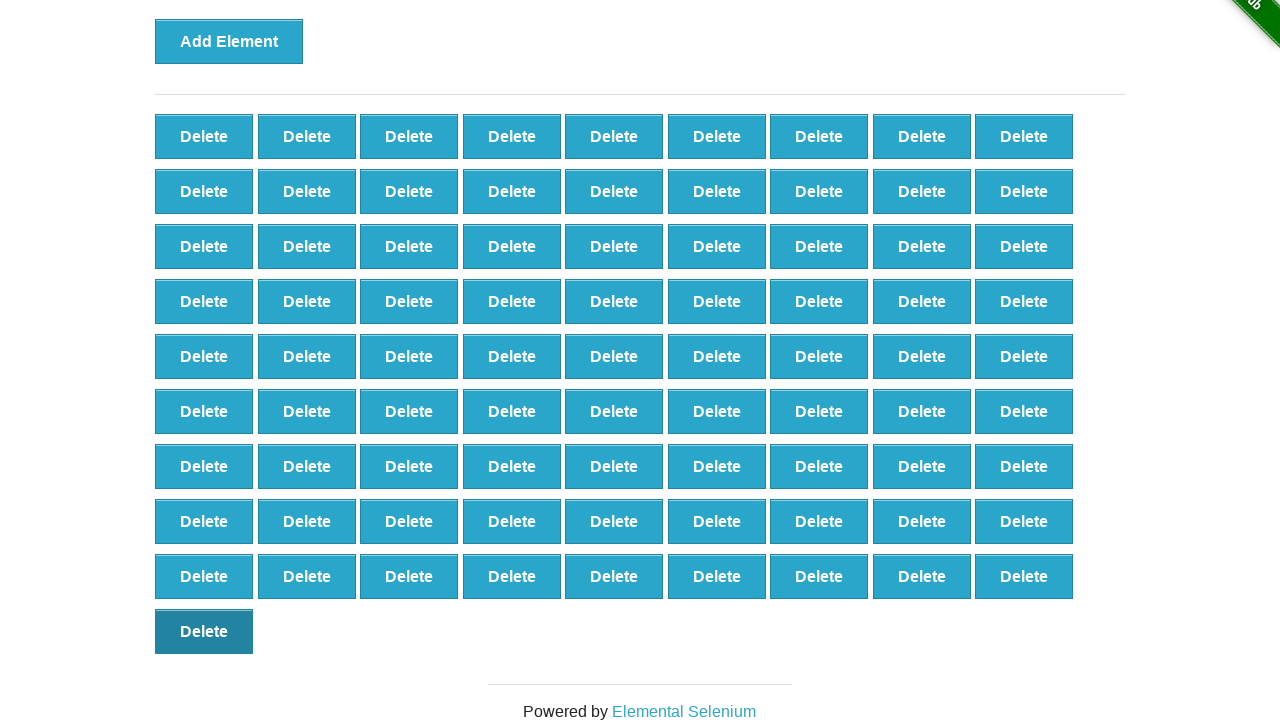

Clicked Delete button 82 at (204, 631) on (//button[@onclick='deleteElement()'])[82]
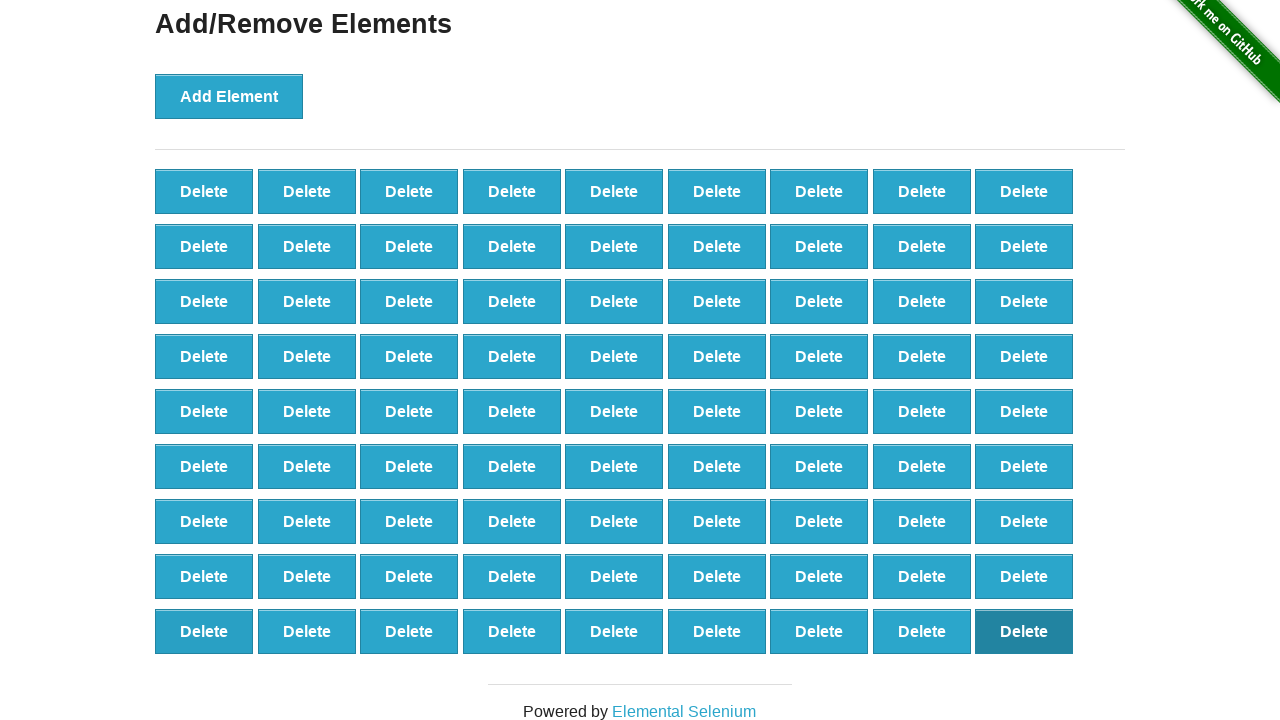

Clicked Delete button 81 at (1024, 631) on (//button[@onclick='deleteElement()'])[81]
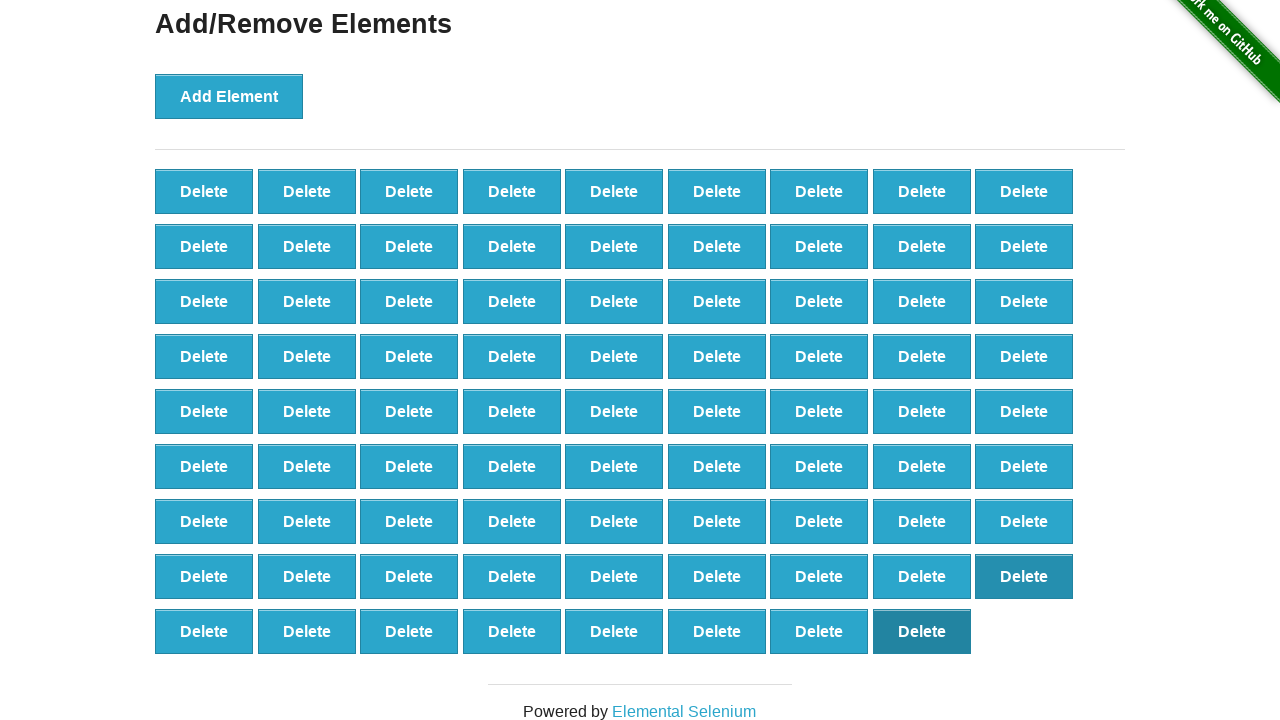

Clicked Delete button 80 at (922, 631) on (//button[@onclick='deleteElement()'])[80]
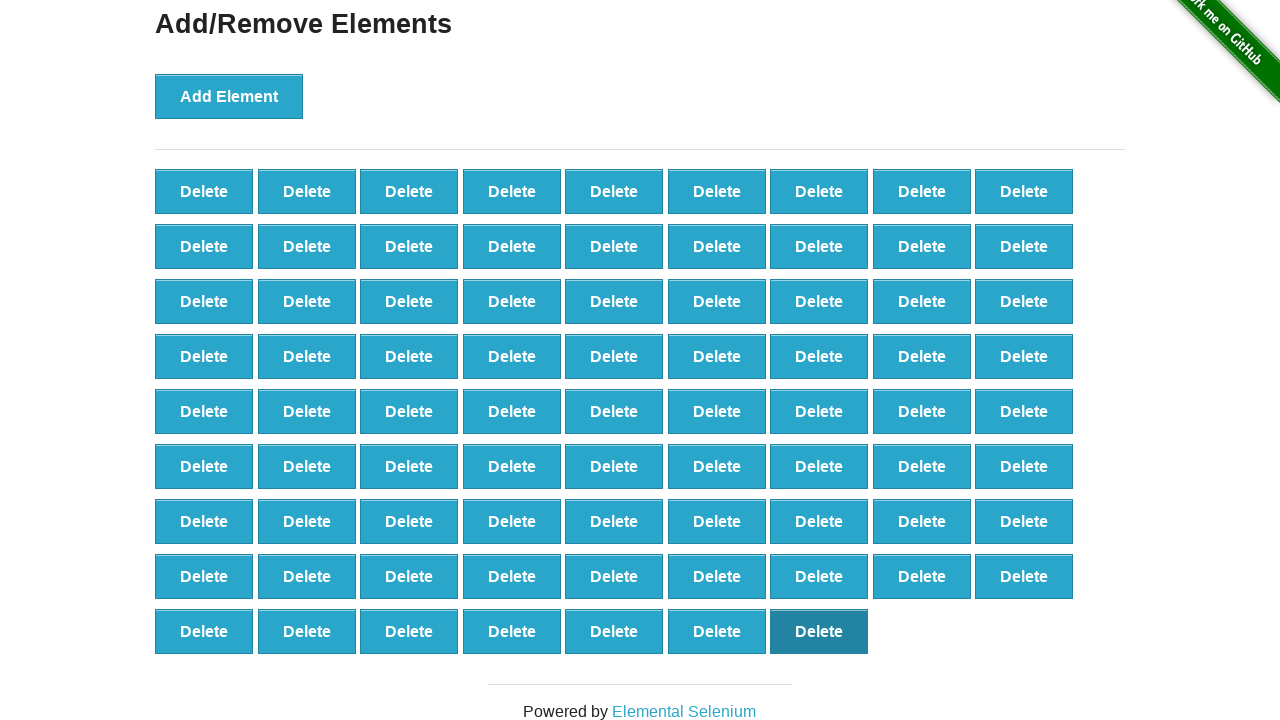

Clicked Delete button 79 at (819, 631) on (//button[@onclick='deleteElement()'])[79]
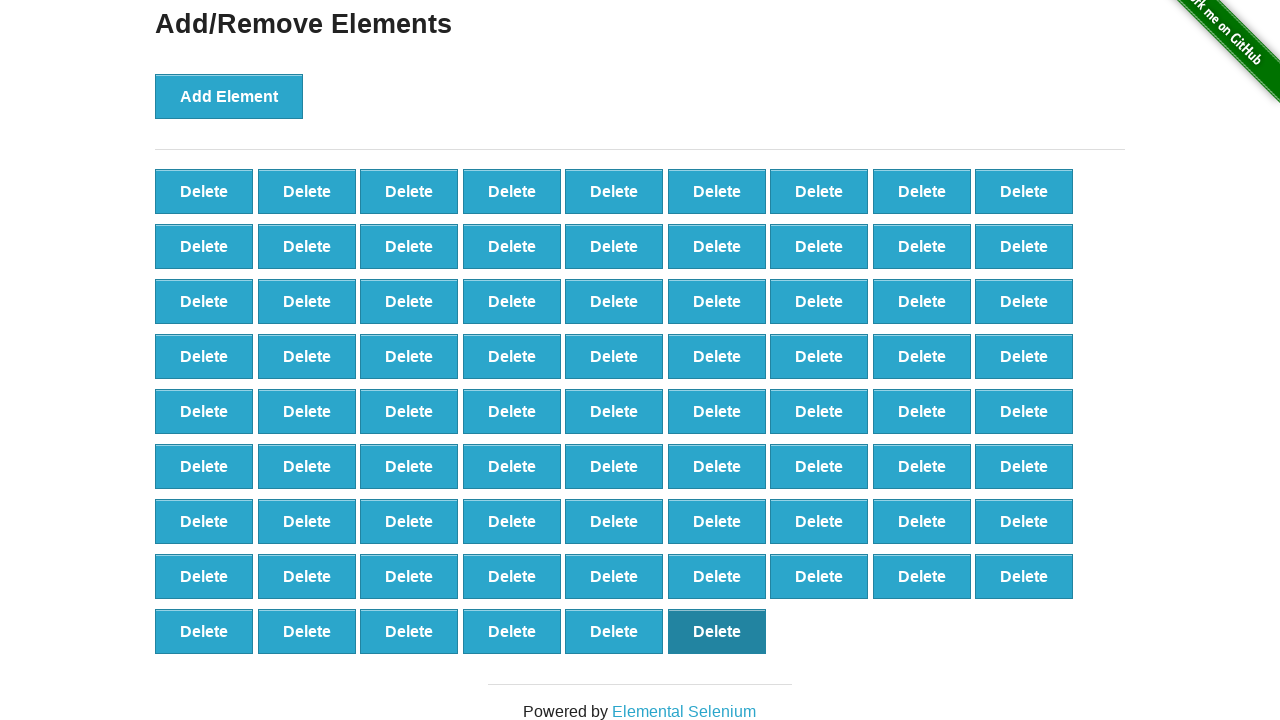

Clicked Delete button 78 at (717, 631) on (//button[@onclick='deleteElement()'])[78]
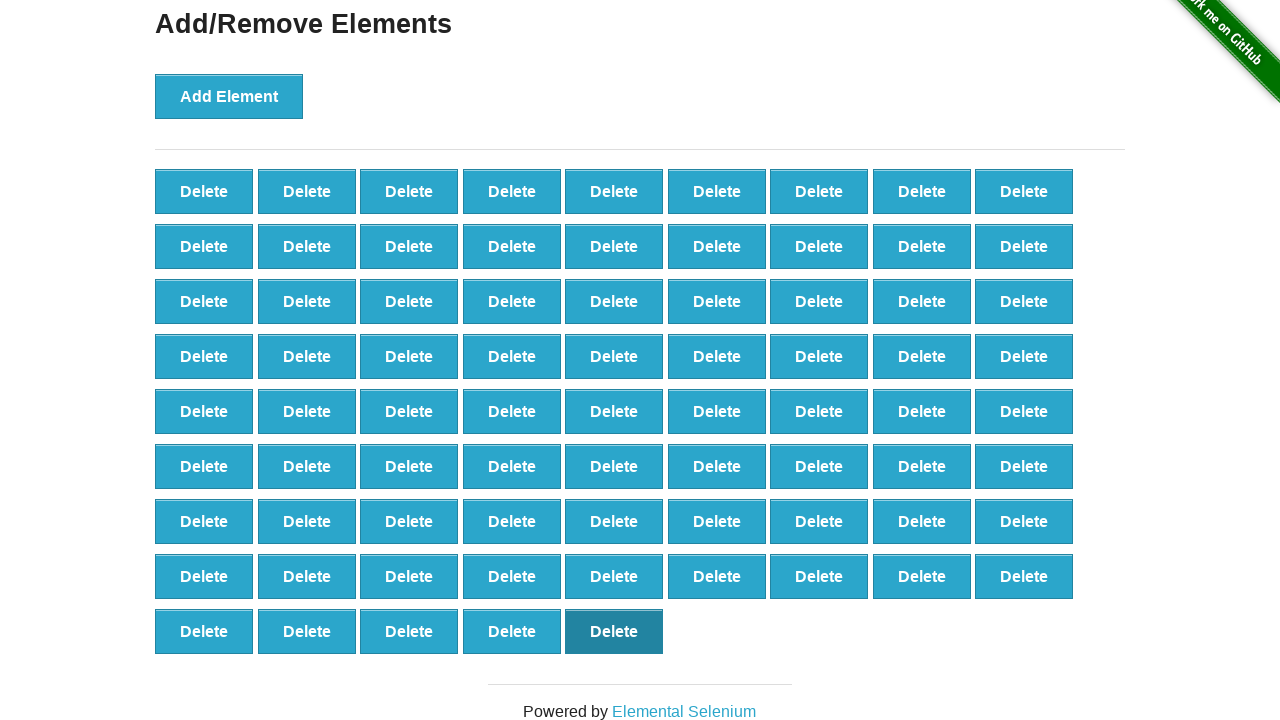

Clicked Delete button 77 at (614, 631) on (//button[@onclick='deleteElement()'])[77]
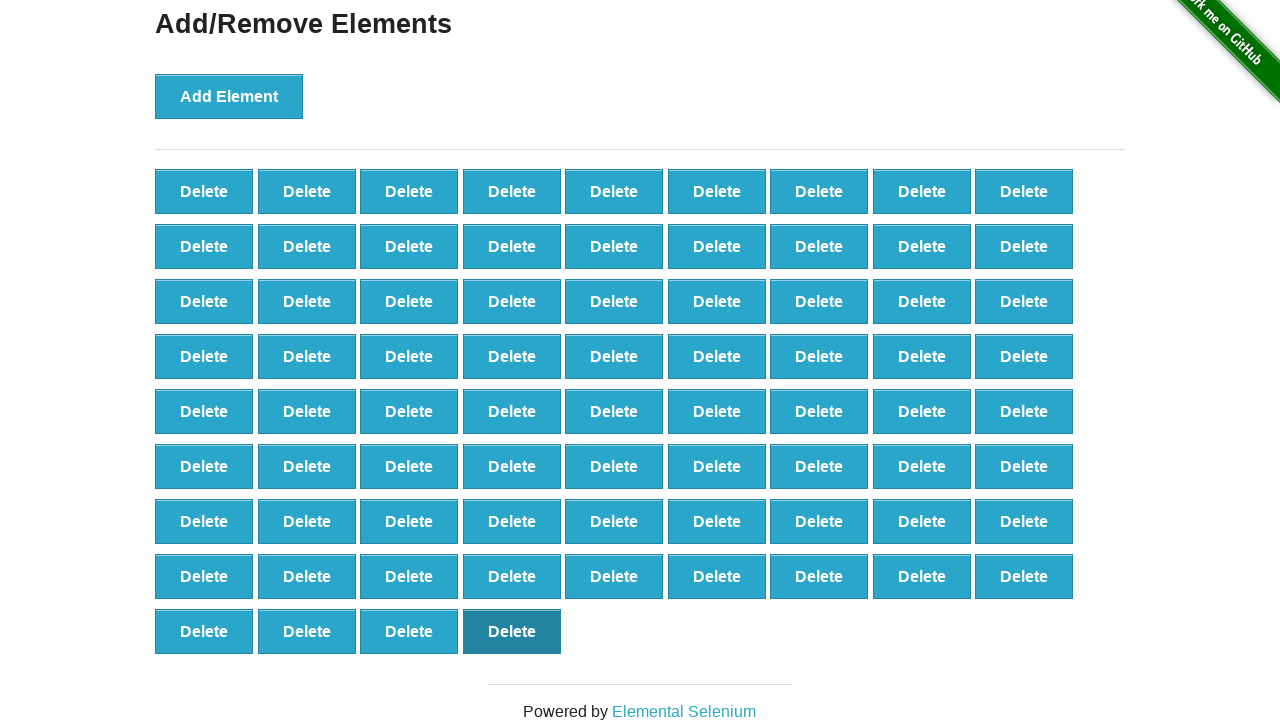

Clicked Delete button 76 at (512, 631) on (//button[@onclick='deleteElement()'])[76]
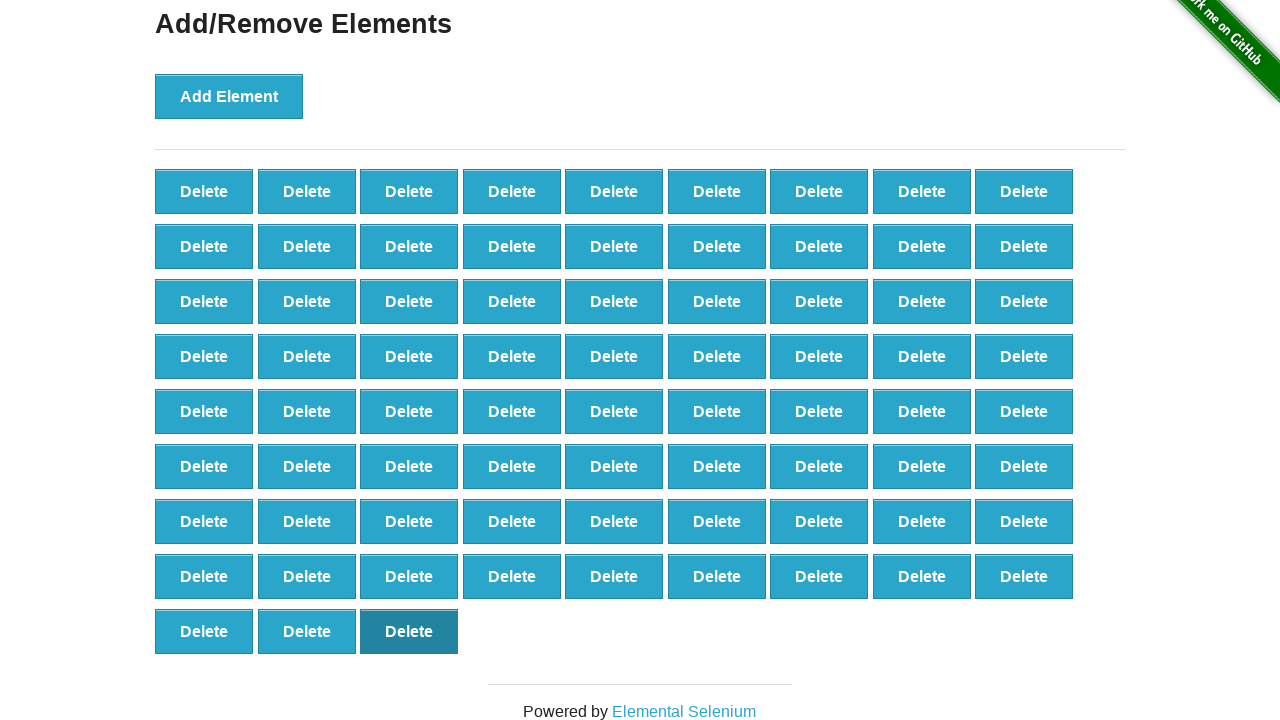

Clicked Delete button 75 at (409, 631) on (//button[@onclick='deleteElement()'])[75]
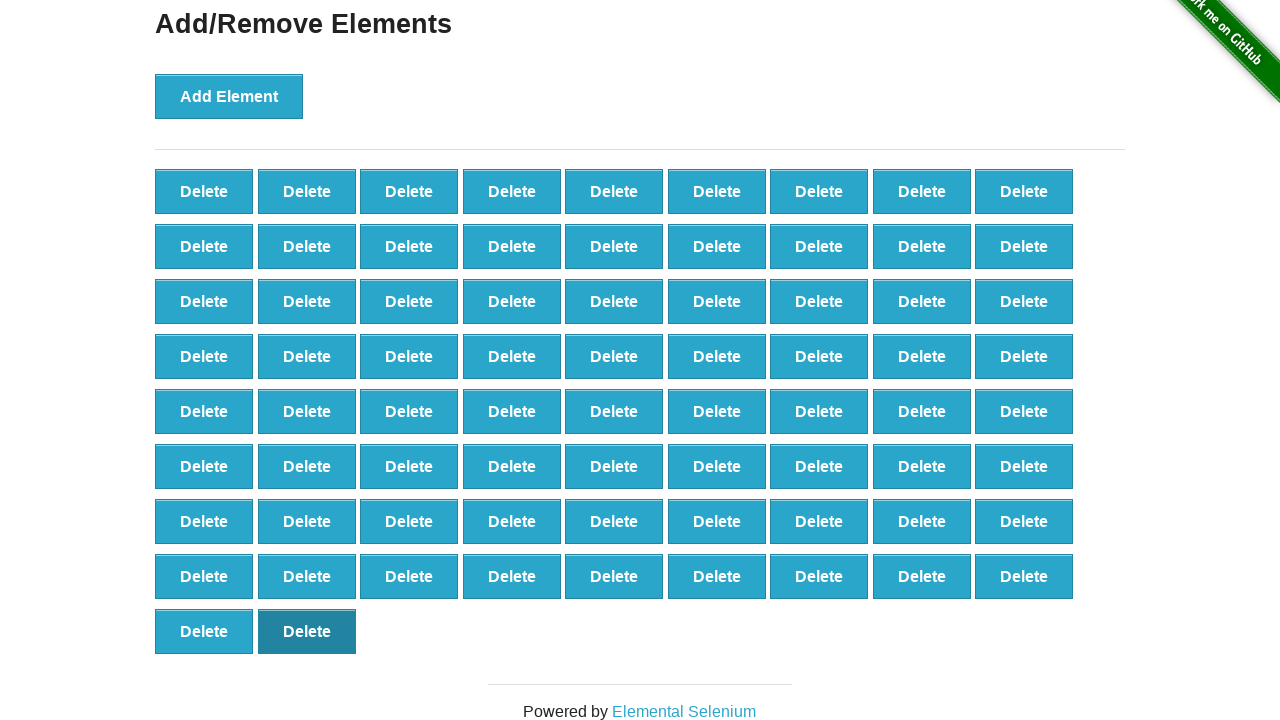

Clicked Delete button 74 at (307, 631) on (//button[@onclick='deleteElement()'])[74]
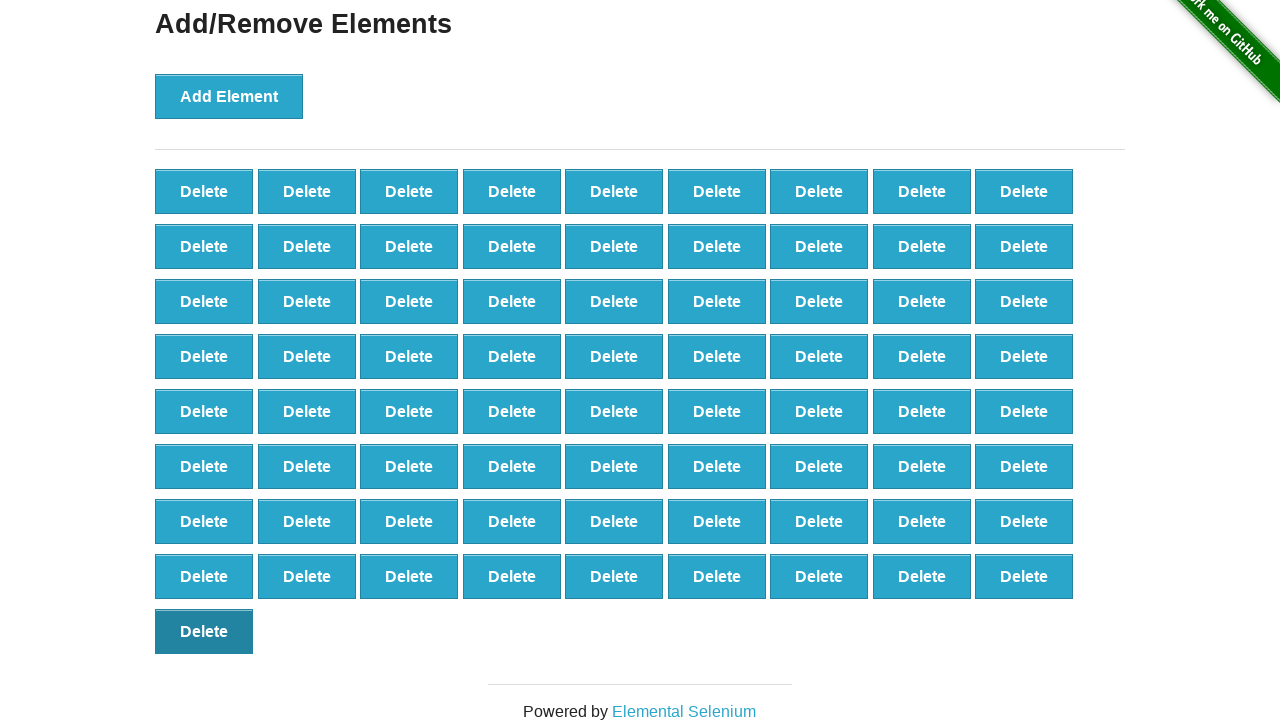

Clicked Delete button 73 at (204, 631) on (//button[@onclick='deleteElement()'])[73]
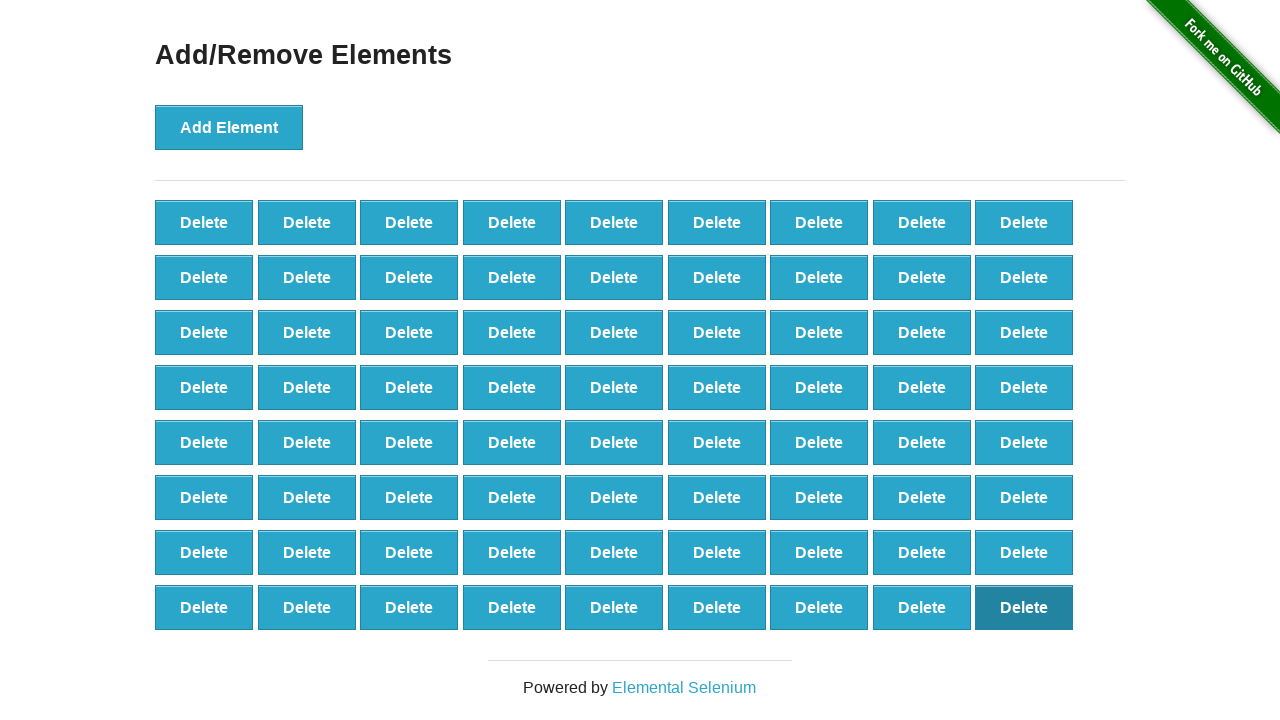

Clicked Delete button 72 at (1024, 607) on (//button[@onclick='deleteElement()'])[72]
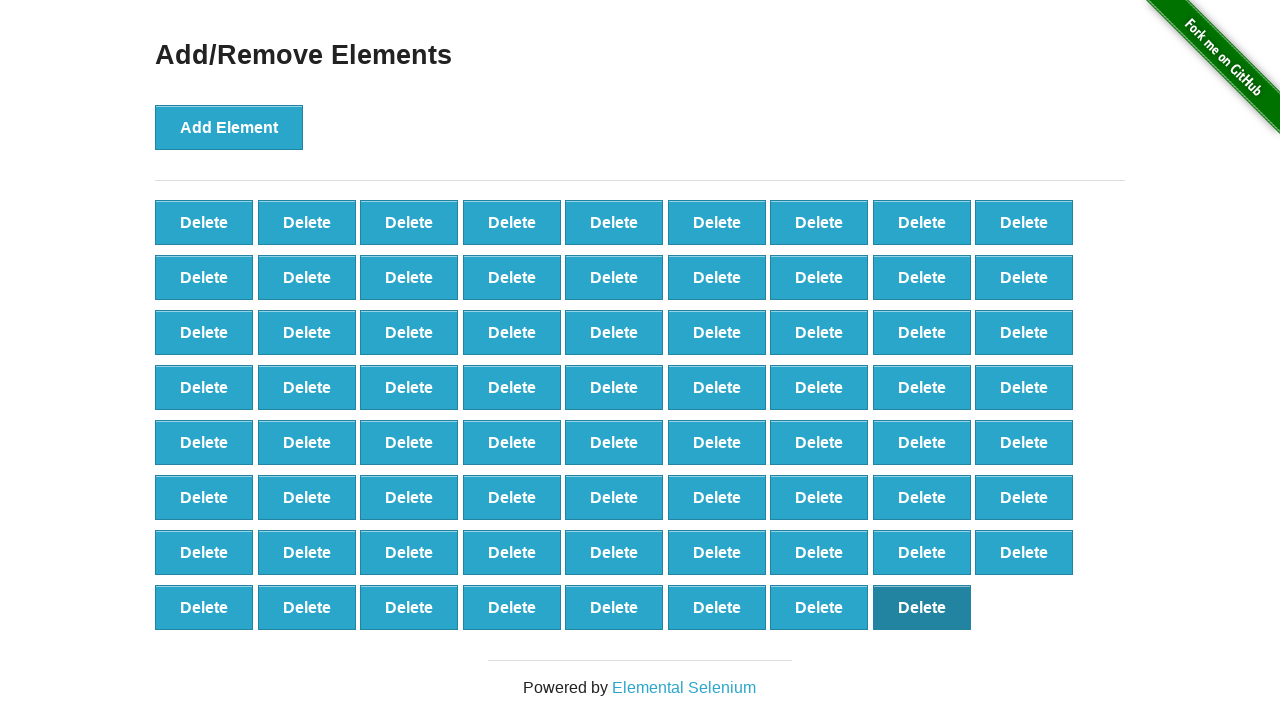

Clicked Delete button 71 at (922, 607) on (//button[@onclick='deleteElement()'])[71]
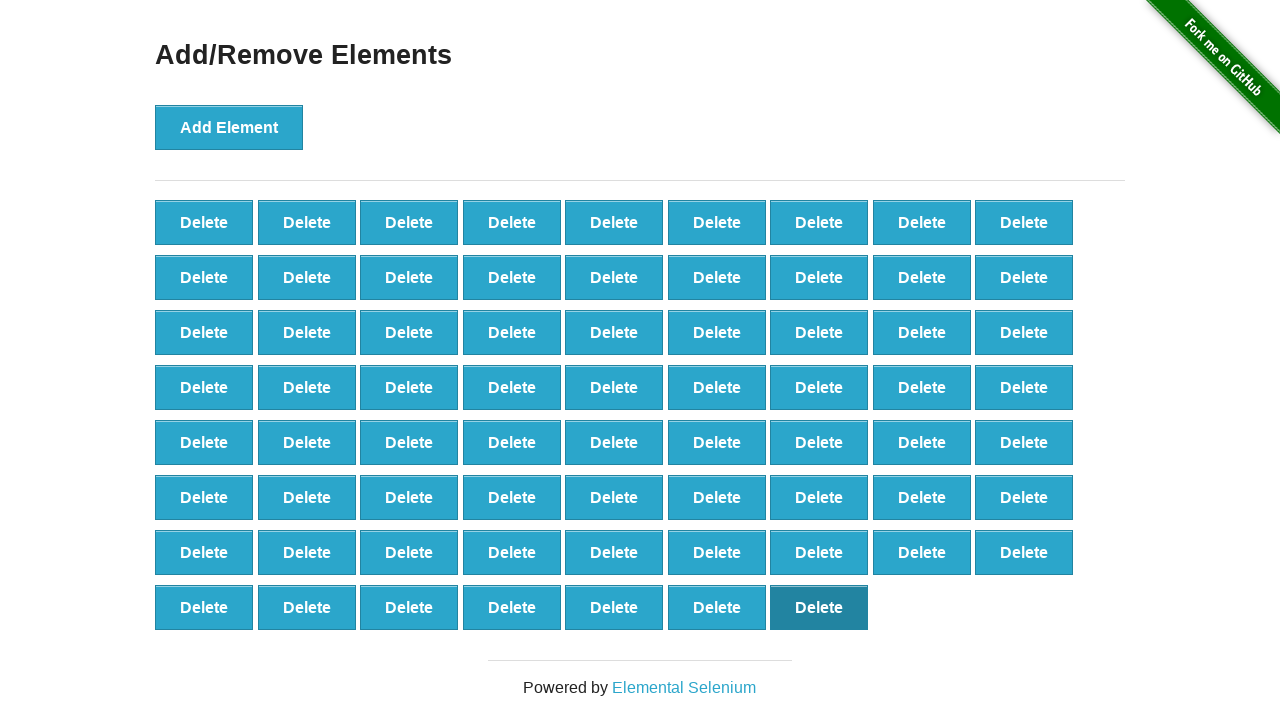

Clicked Delete button 70 at (819, 607) on (//button[@onclick='deleteElement()'])[70]
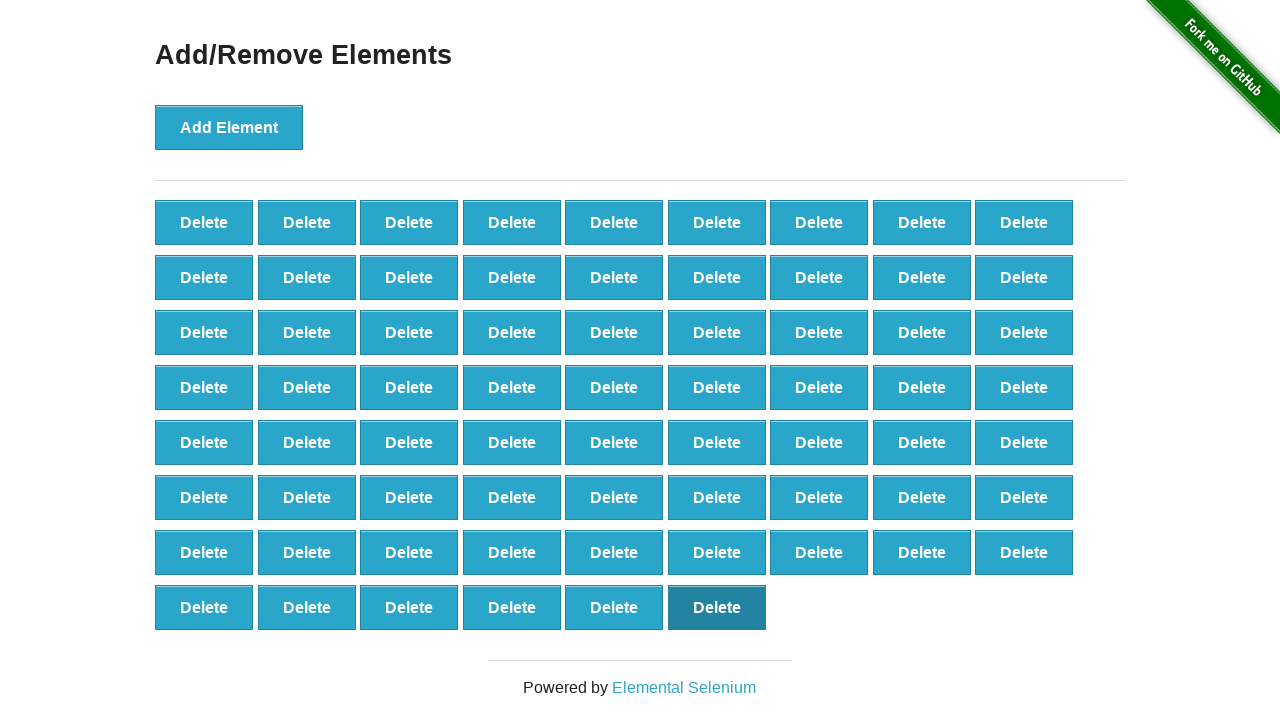

Clicked Delete button 69 at (717, 607) on (//button[@onclick='deleteElement()'])[69]
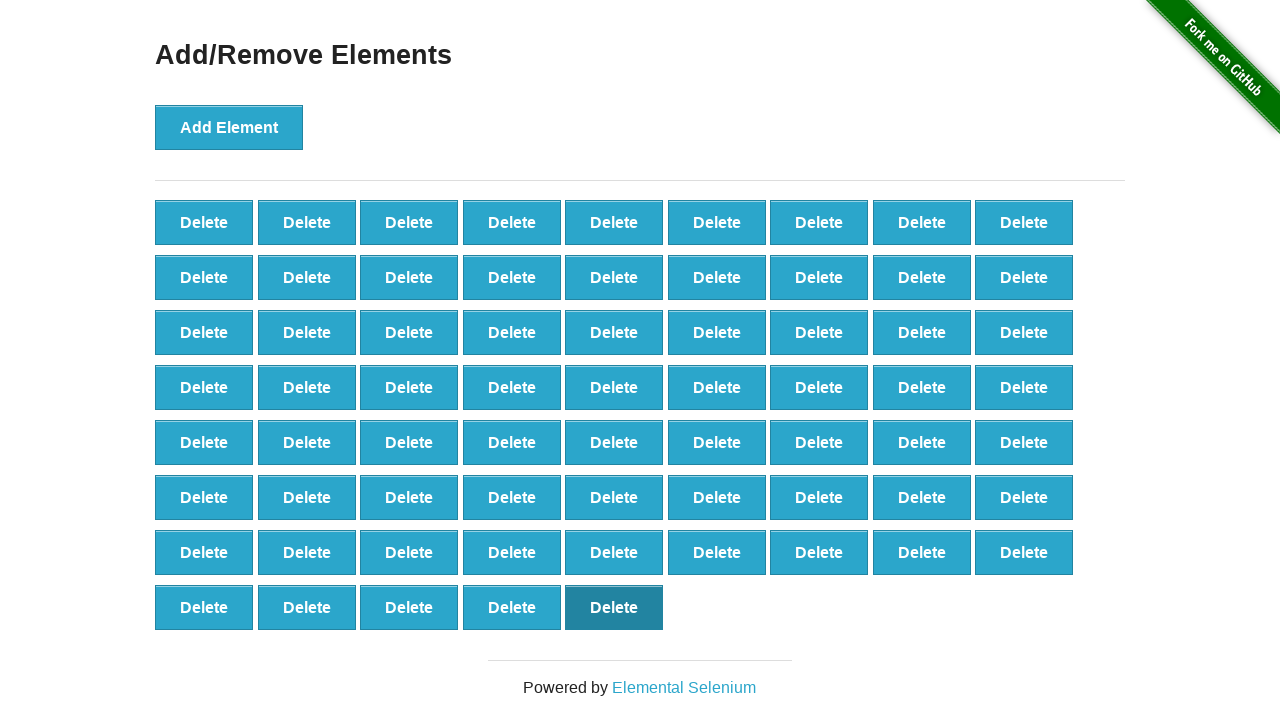

Clicked Delete button 68 at (614, 607) on (//button[@onclick='deleteElement()'])[68]
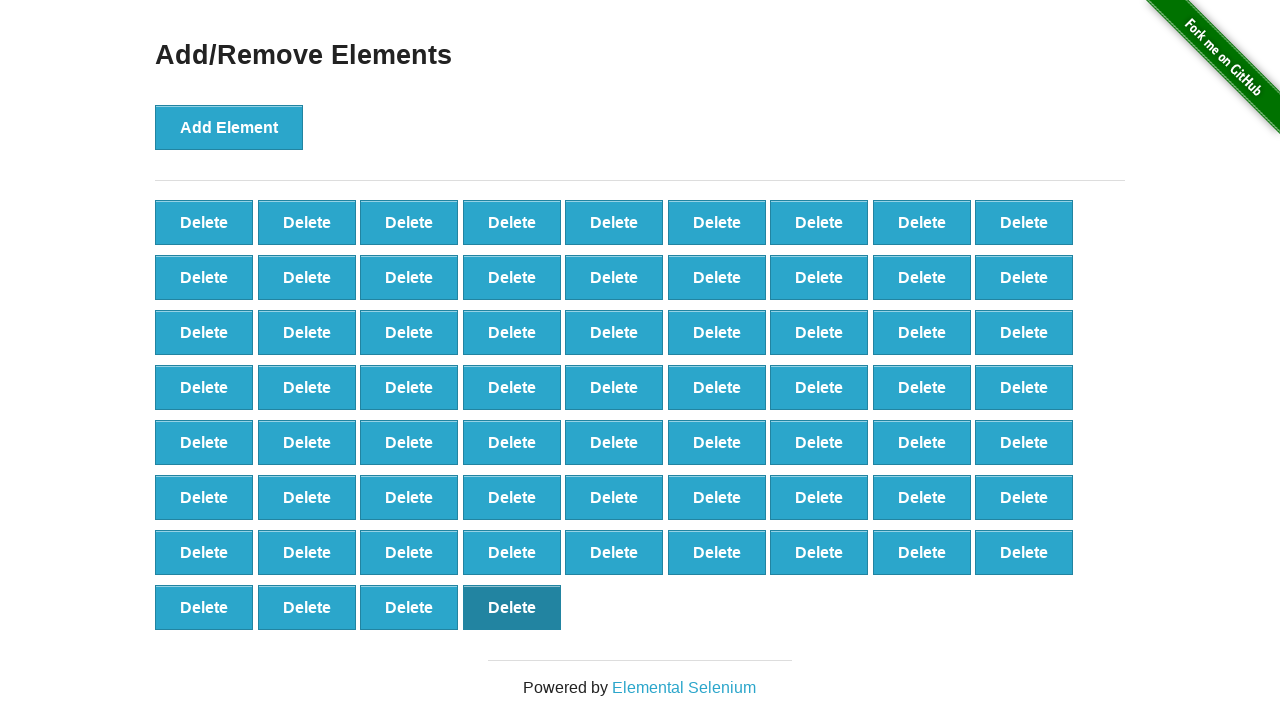

Clicked Delete button 67 at (512, 607) on (//button[@onclick='deleteElement()'])[67]
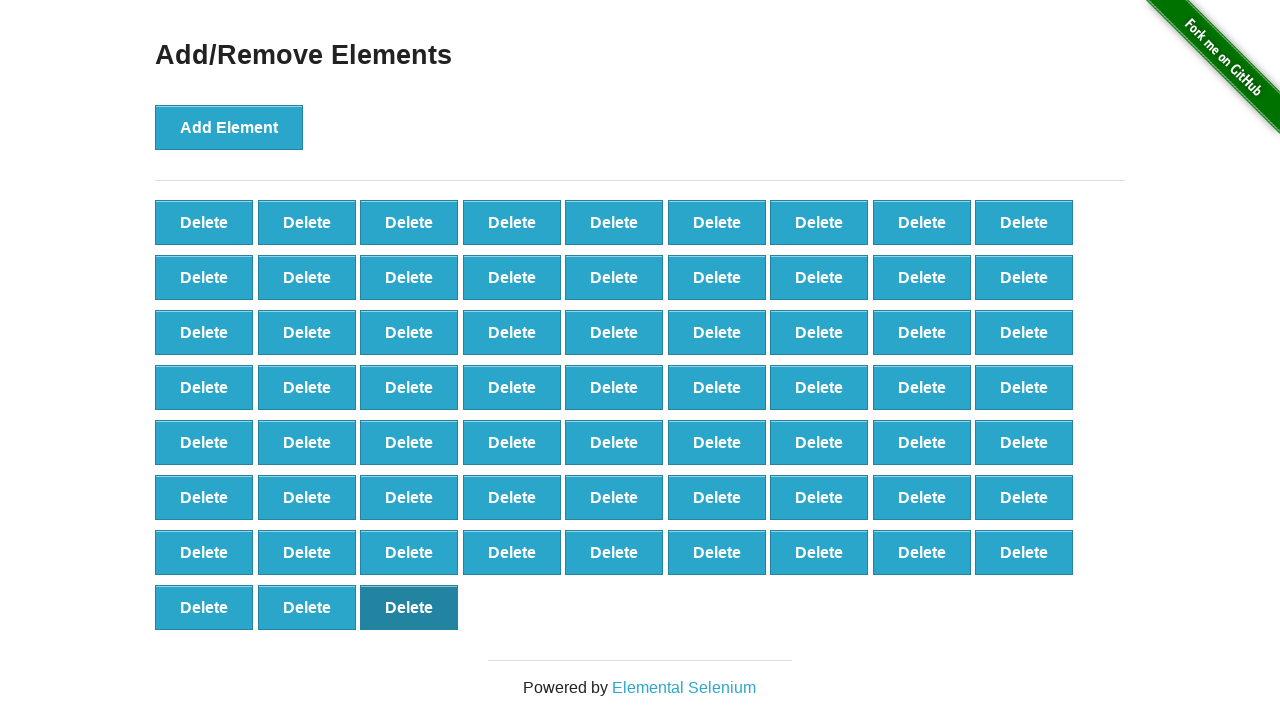

Clicked Delete button 66 at (409, 607) on (//button[@onclick='deleteElement()'])[66]
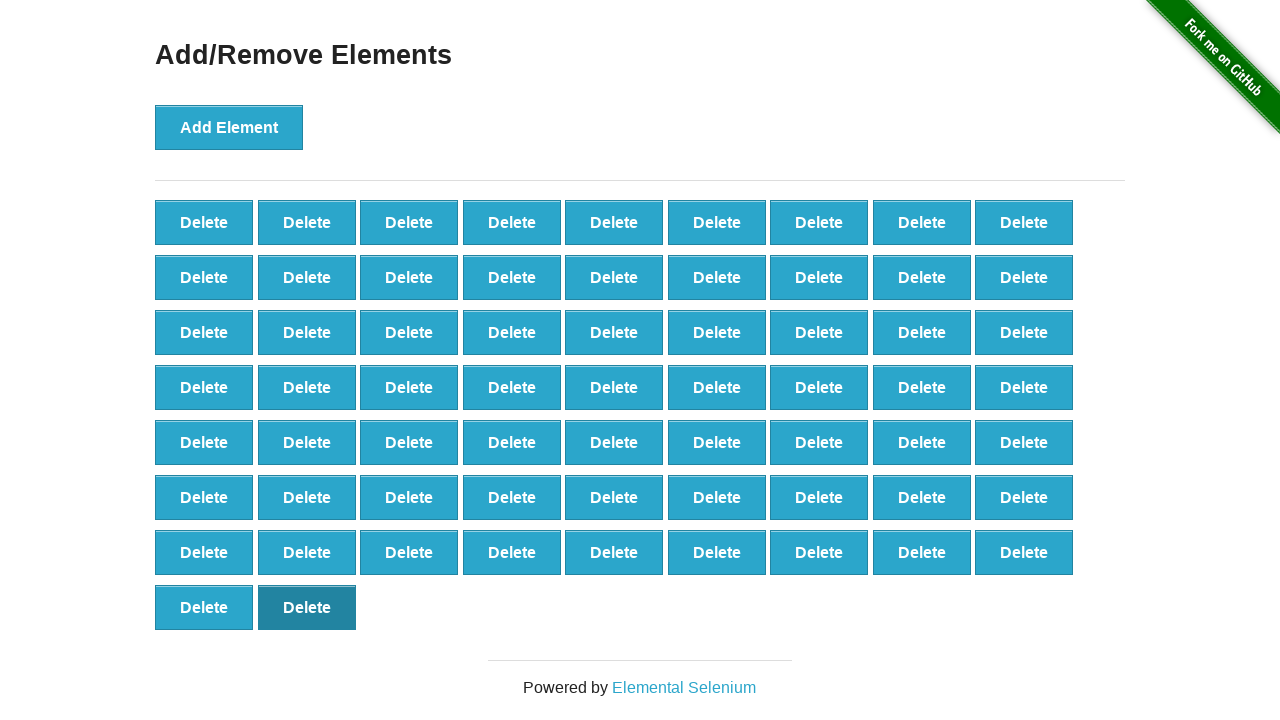

Clicked Delete button 65 at (307, 607) on (//button[@onclick='deleteElement()'])[65]
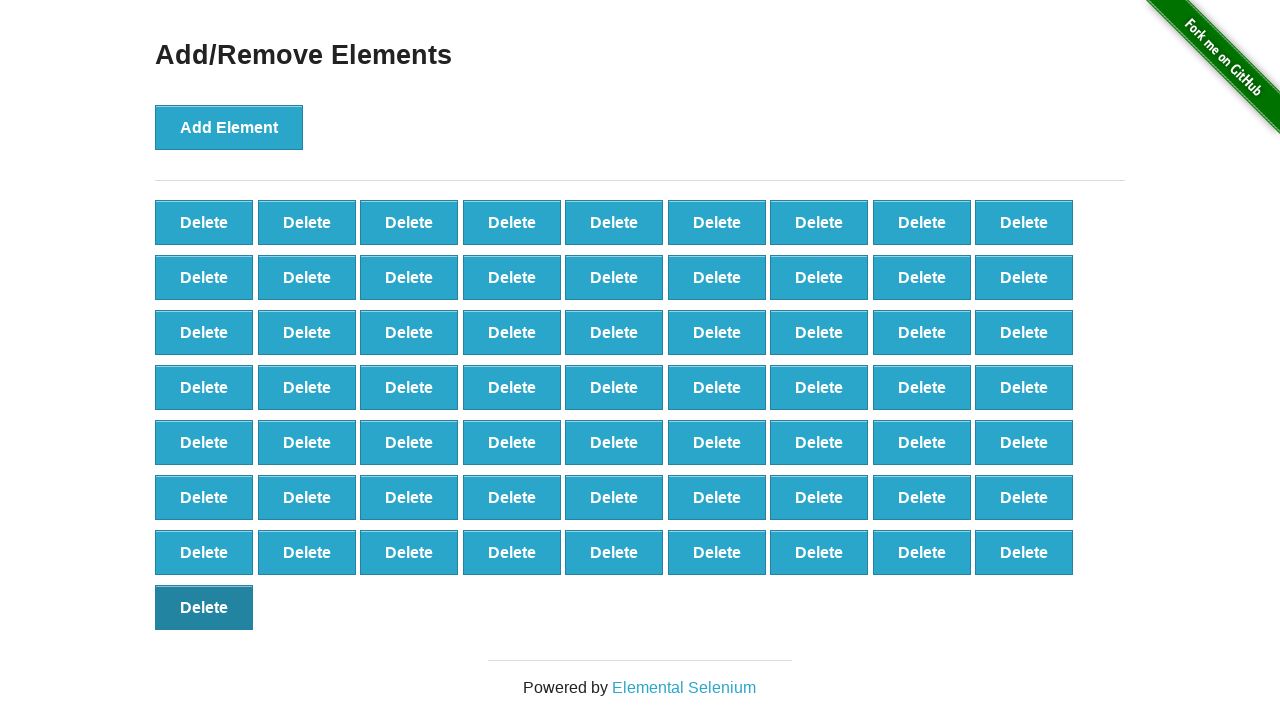

Clicked Delete button 64 at (204, 607) on (//button[@onclick='deleteElement()'])[64]
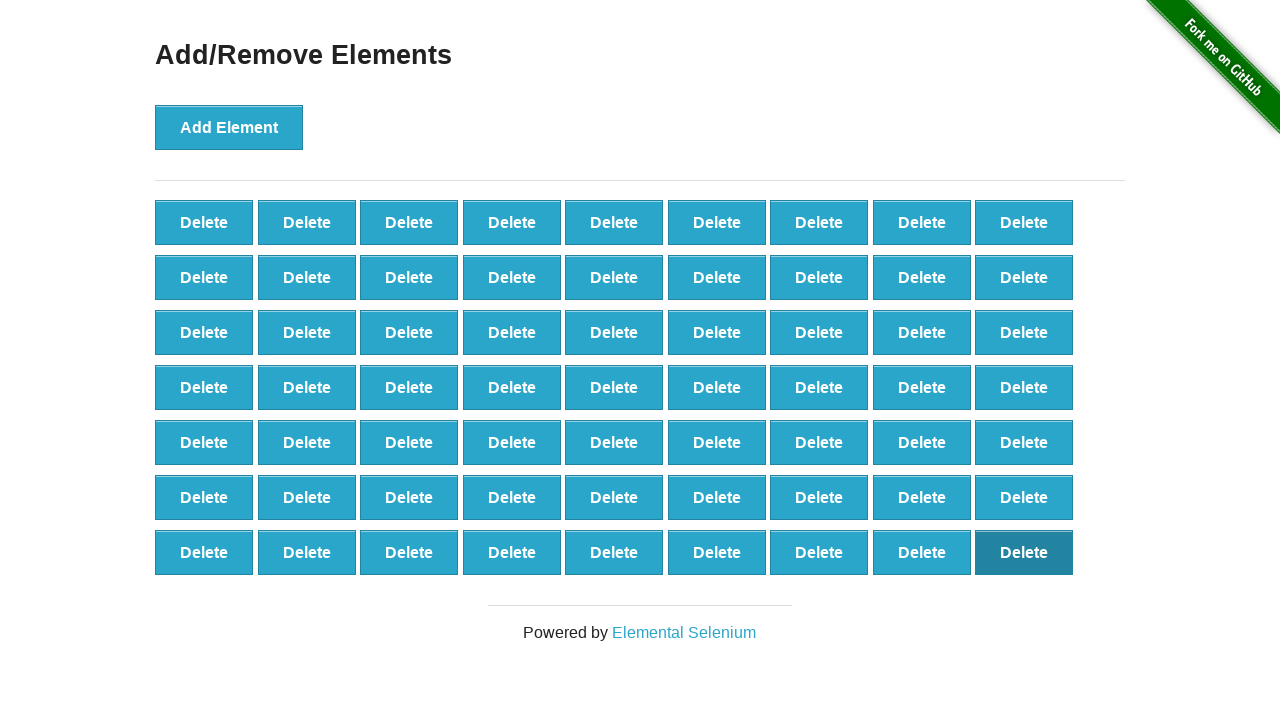

Clicked Delete button 63 at (1024, 552) on (//button[@onclick='deleteElement()'])[63]
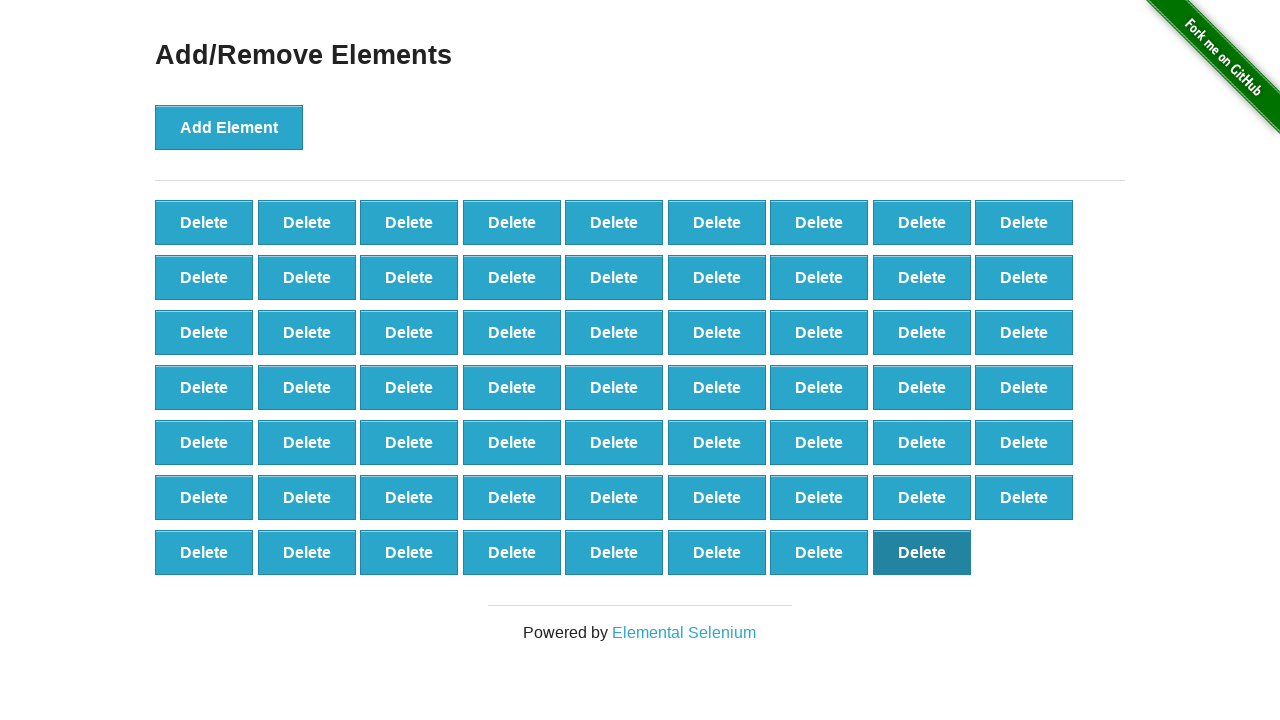

Clicked Delete button 62 at (922, 552) on (//button[@onclick='deleteElement()'])[62]
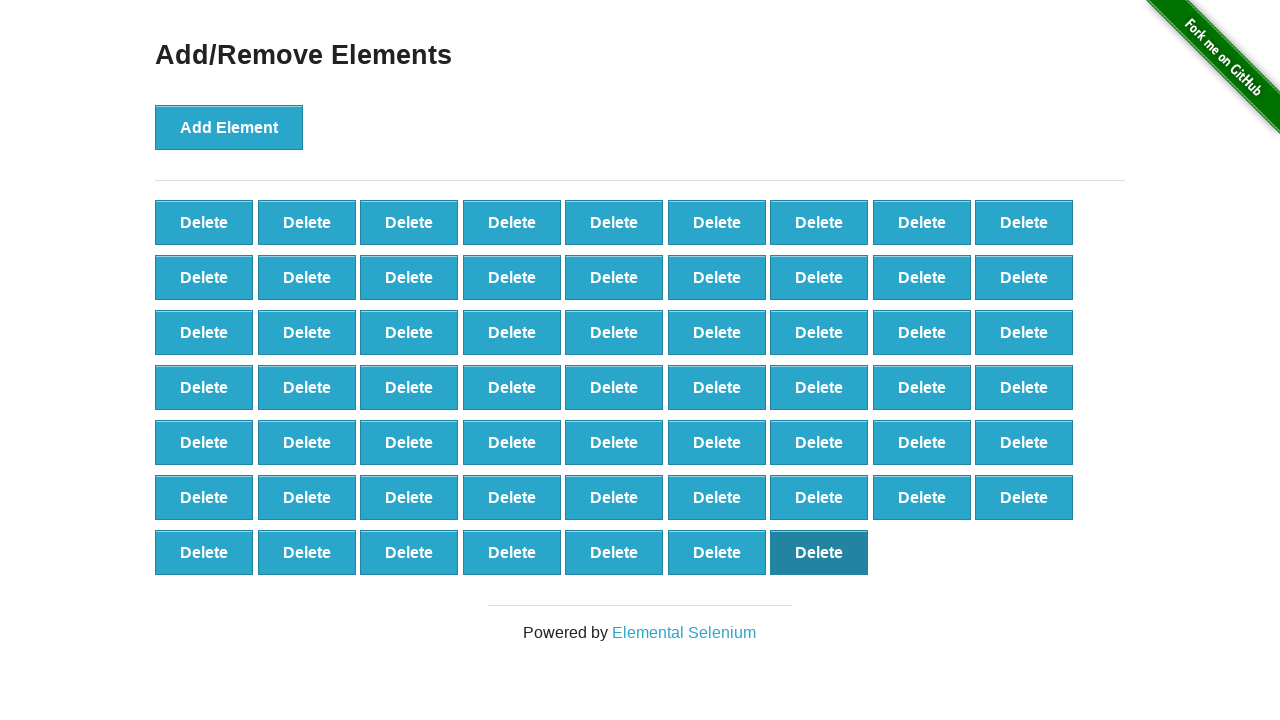

Clicked Delete button 61 at (819, 552) on (//button[@onclick='deleteElement()'])[61]
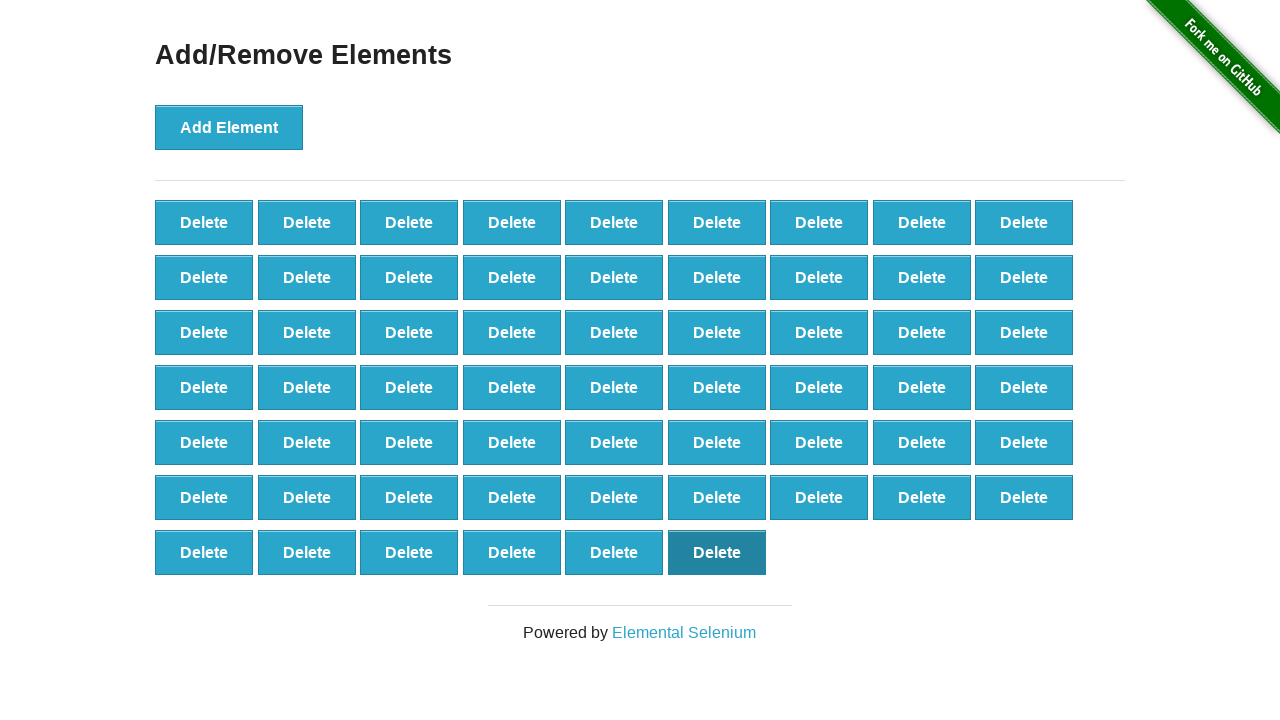

Clicked Delete button 60 at (717, 552) on (//button[@onclick='deleteElement()'])[60]
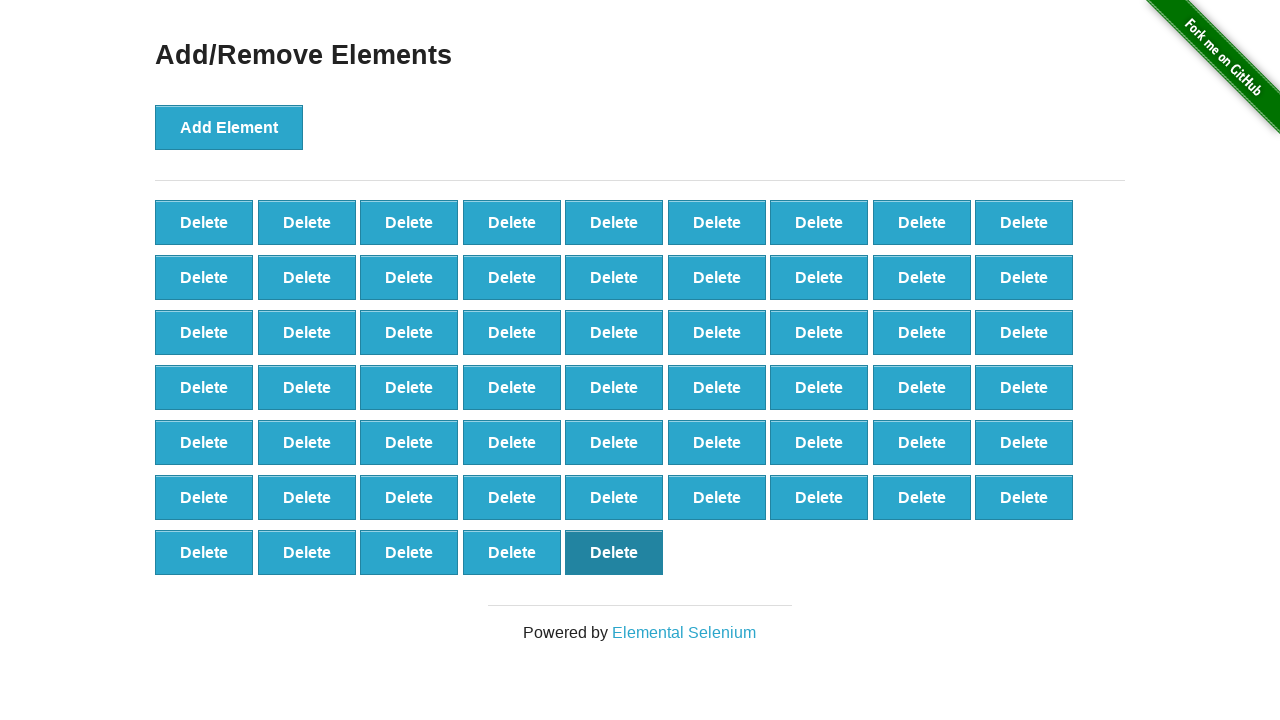

Clicked Delete button 59 at (614, 552) on (//button[@onclick='deleteElement()'])[59]
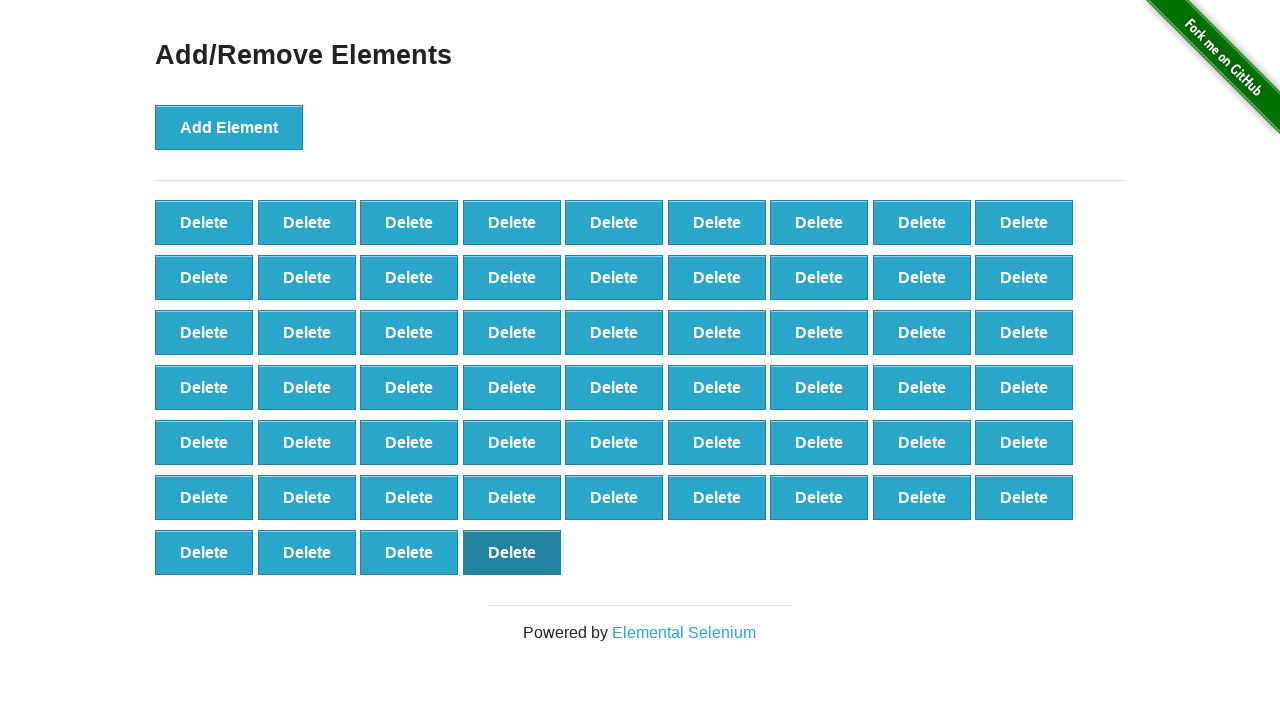

Clicked Delete button 58 at (512, 552) on (//button[@onclick='deleteElement()'])[58]
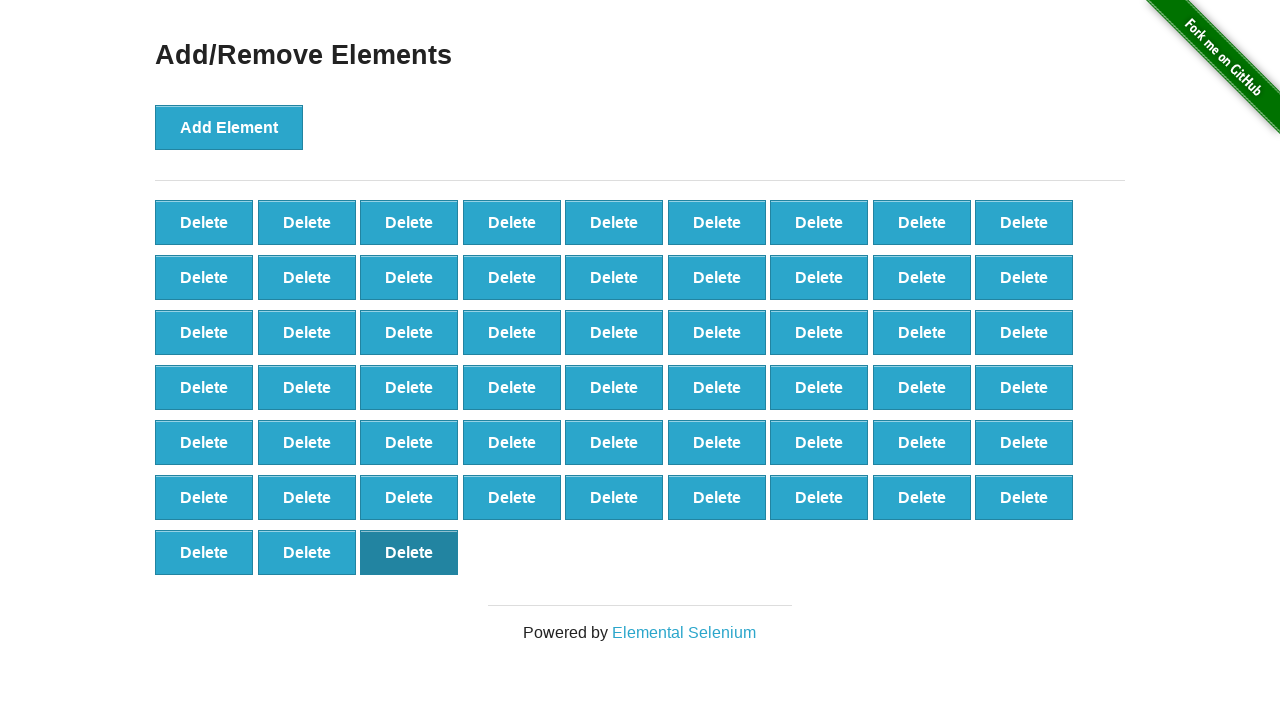

Clicked Delete button 57 at (409, 552) on (//button[@onclick='deleteElement()'])[57]
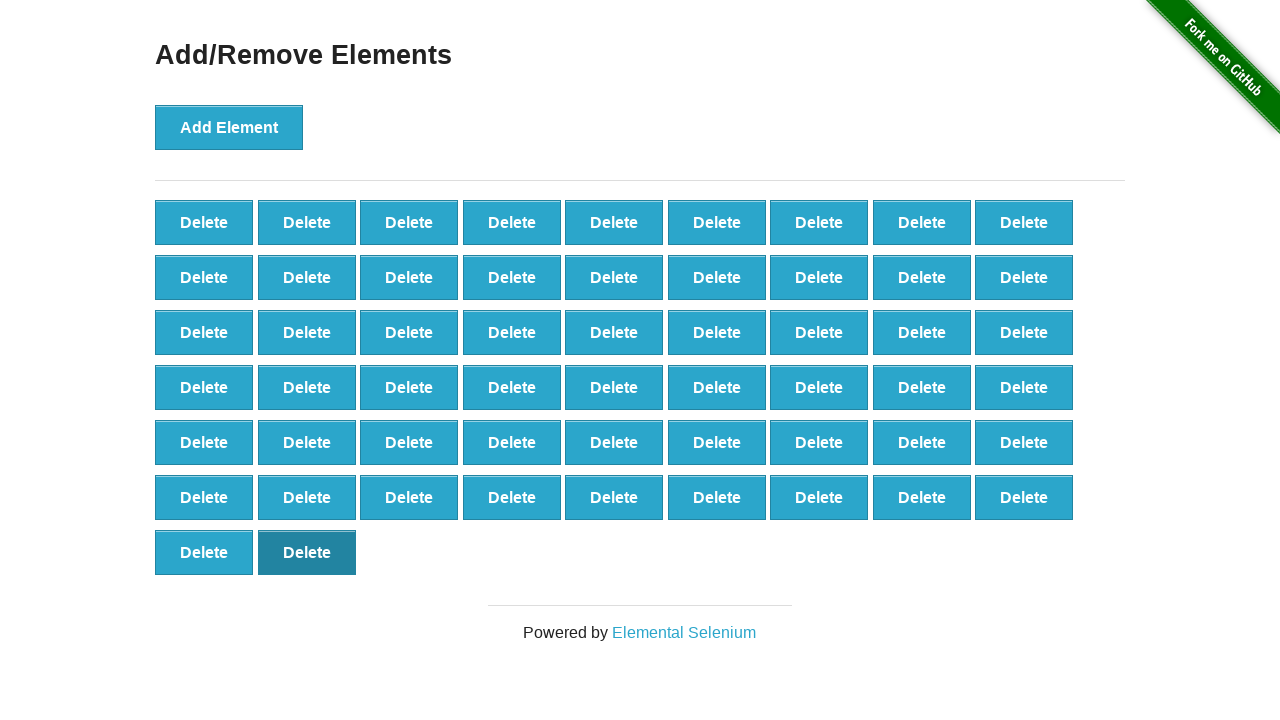

Clicked Delete button 56 at (307, 552) on (//button[@onclick='deleteElement()'])[56]
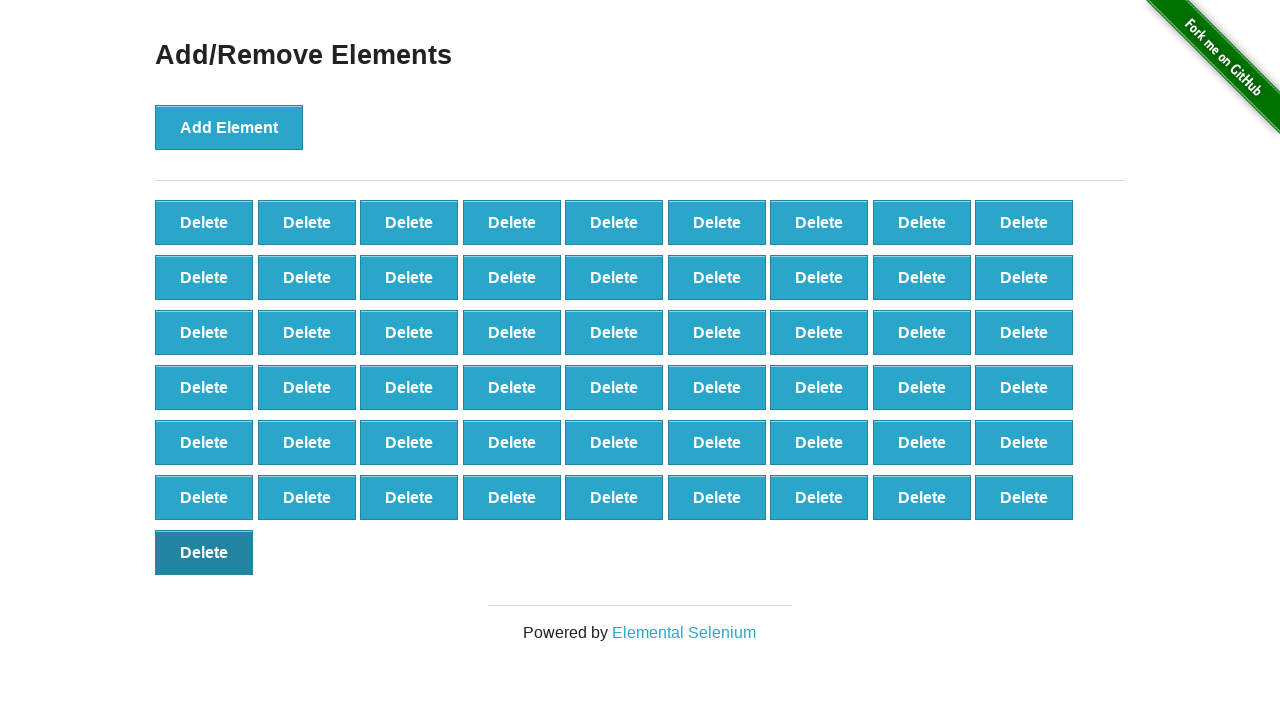

Clicked Delete button 55 at (204, 552) on (//button[@onclick='deleteElement()'])[55]
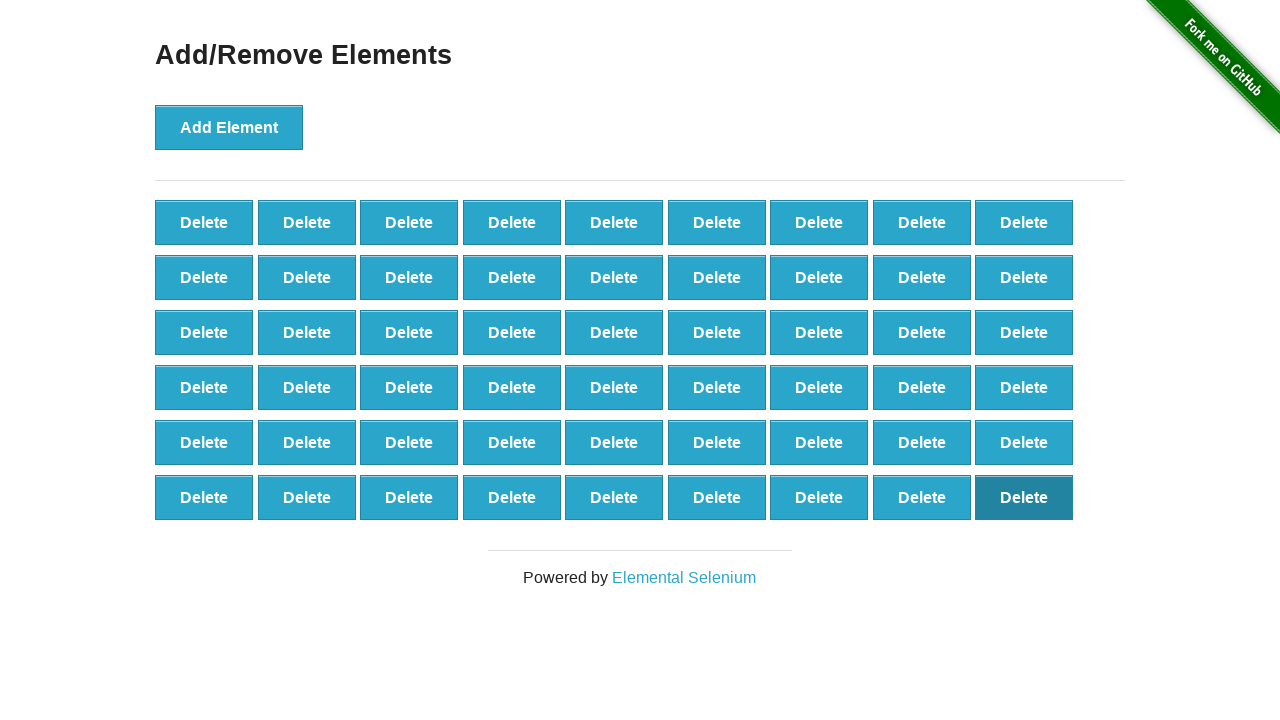

Clicked Delete button 54 at (1024, 497) on (//button[@onclick='deleteElement()'])[54]
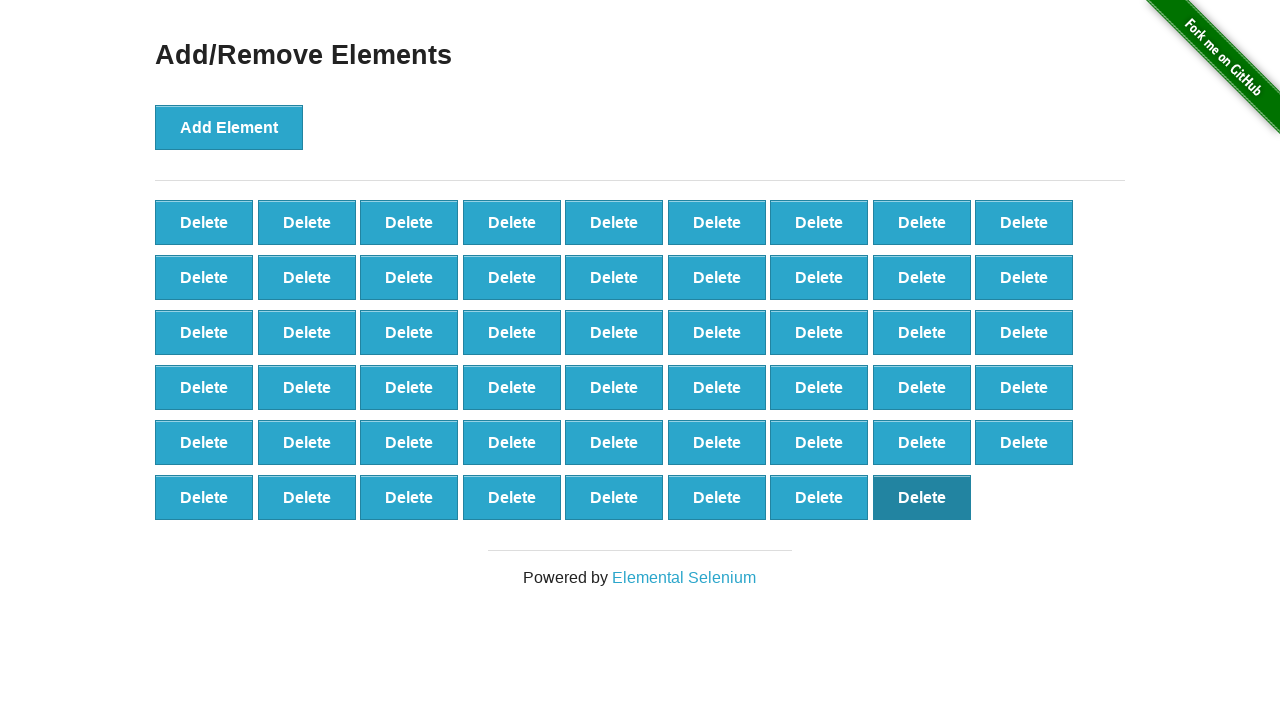

Clicked Delete button 53 at (922, 497) on (//button[@onclick='deleteElement()'])[53]
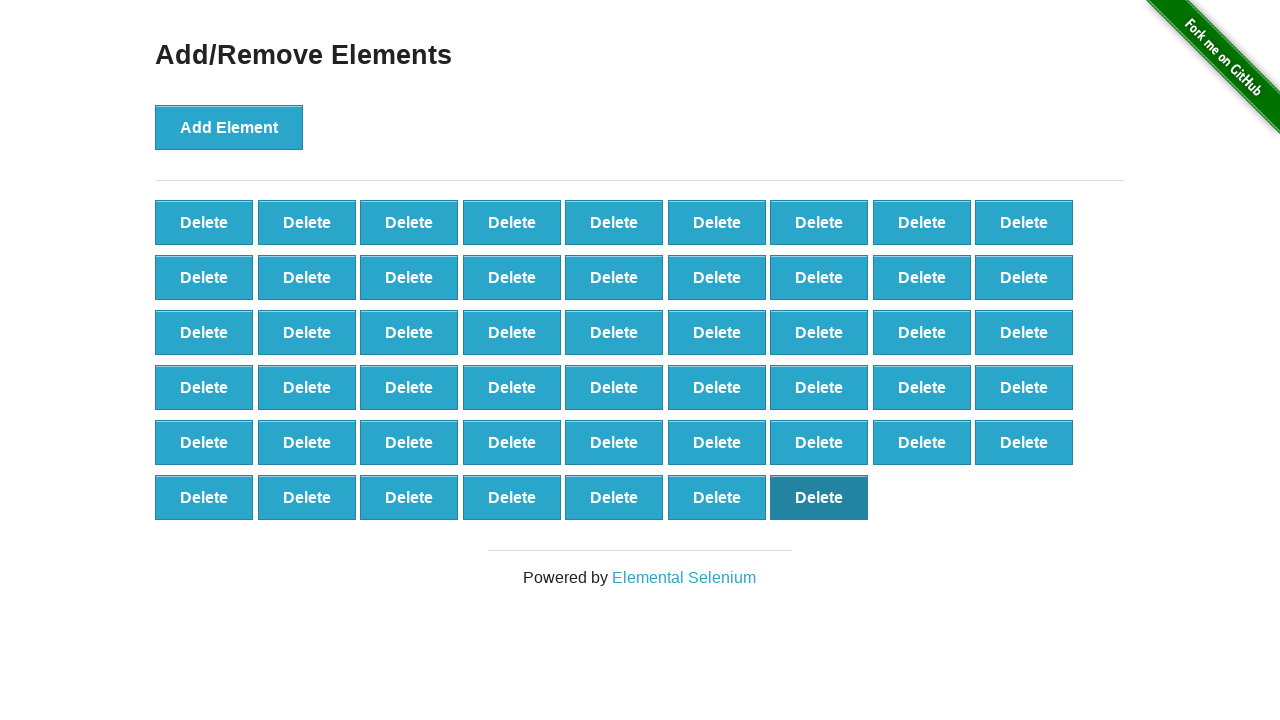

Clicked Delete button 52 at (819, 497) on (//button[@onclick='deleteElement()'])[52]
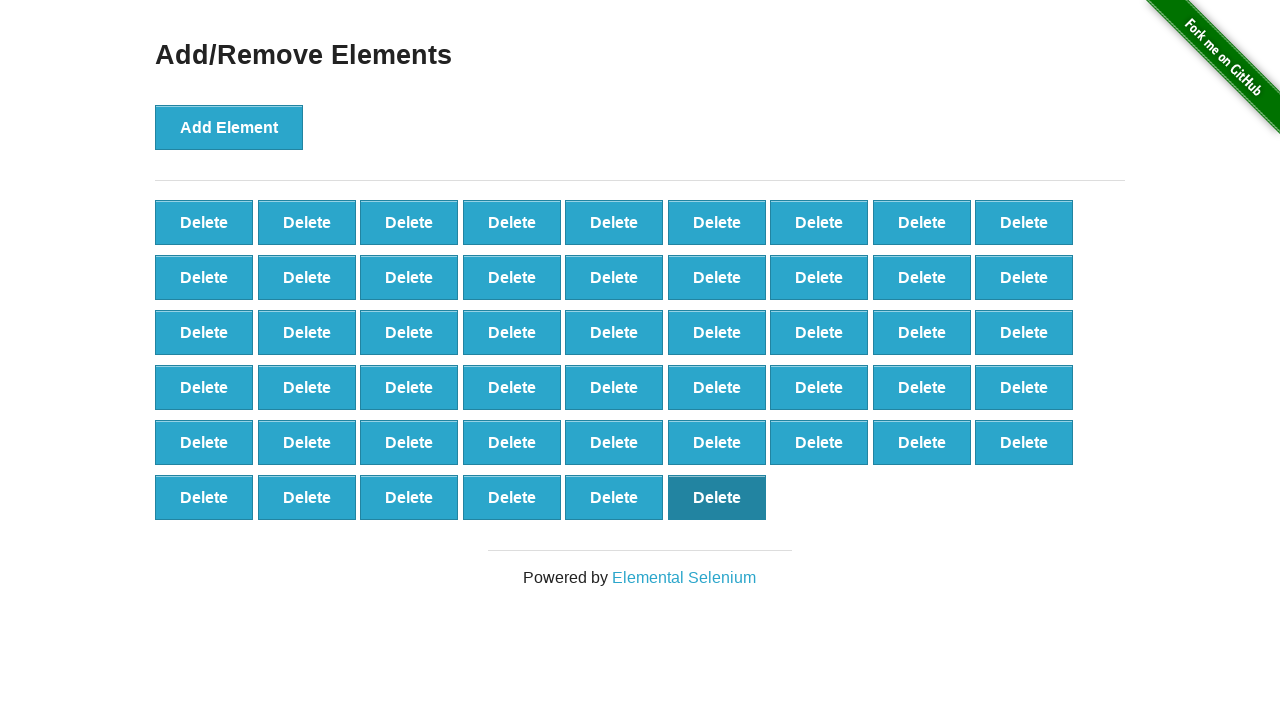

Clicked Delete button 51 at (717, 497) on (//button[@onclick='deleteElement()'])[51]
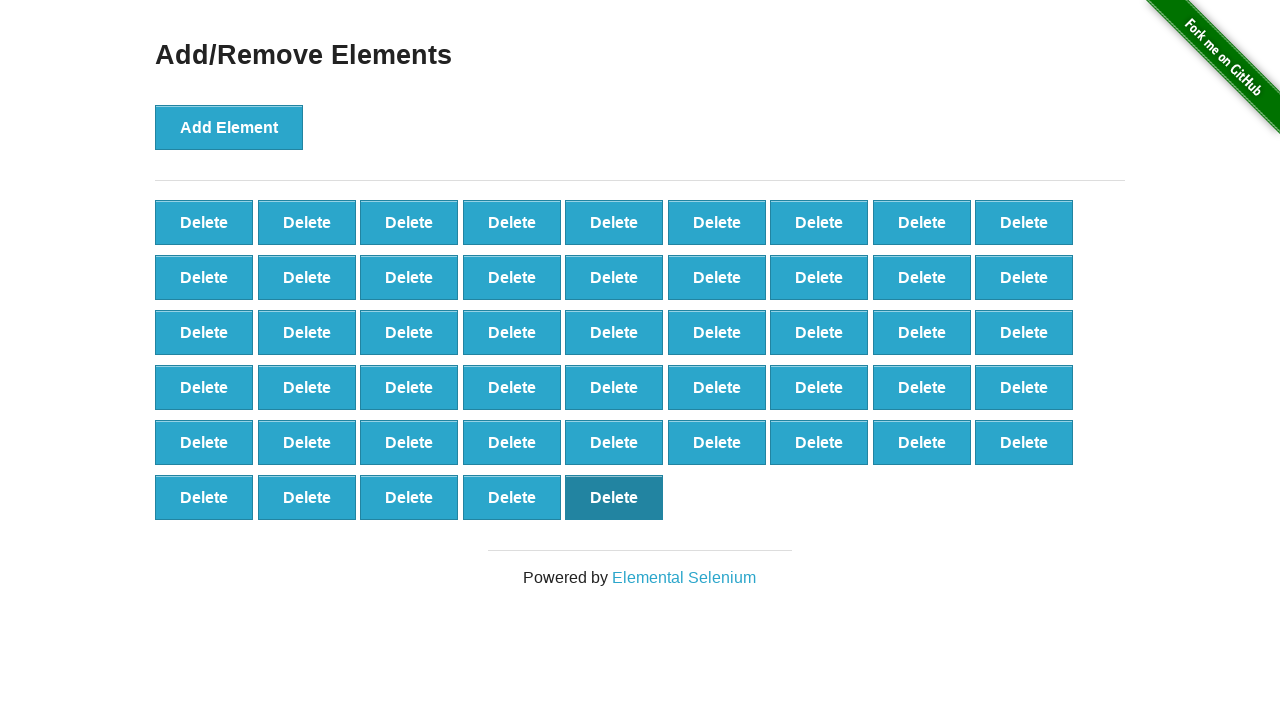

Clicked Delete button 50 at (614, 497) on (//button[@onclick='deleteElement()'])[50]
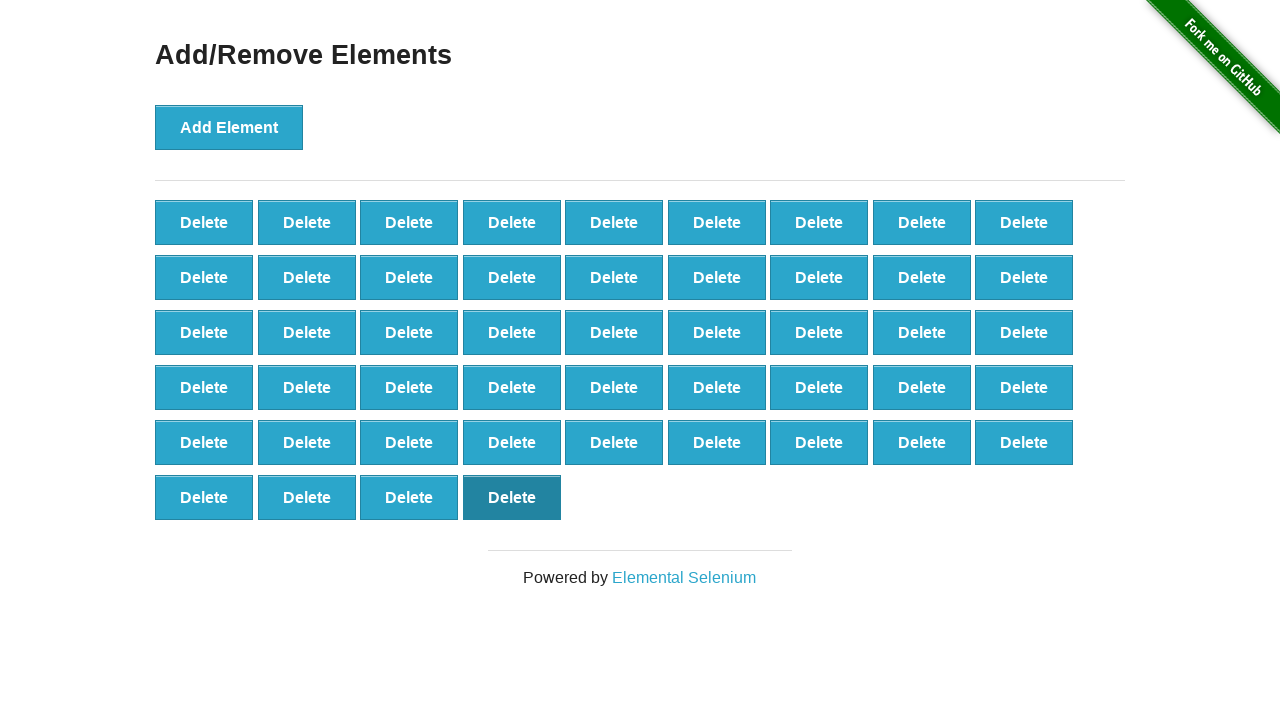

Clicked Delete button 49 at (512, 497) on (//button[@onclick='deleteElement()'])[49]
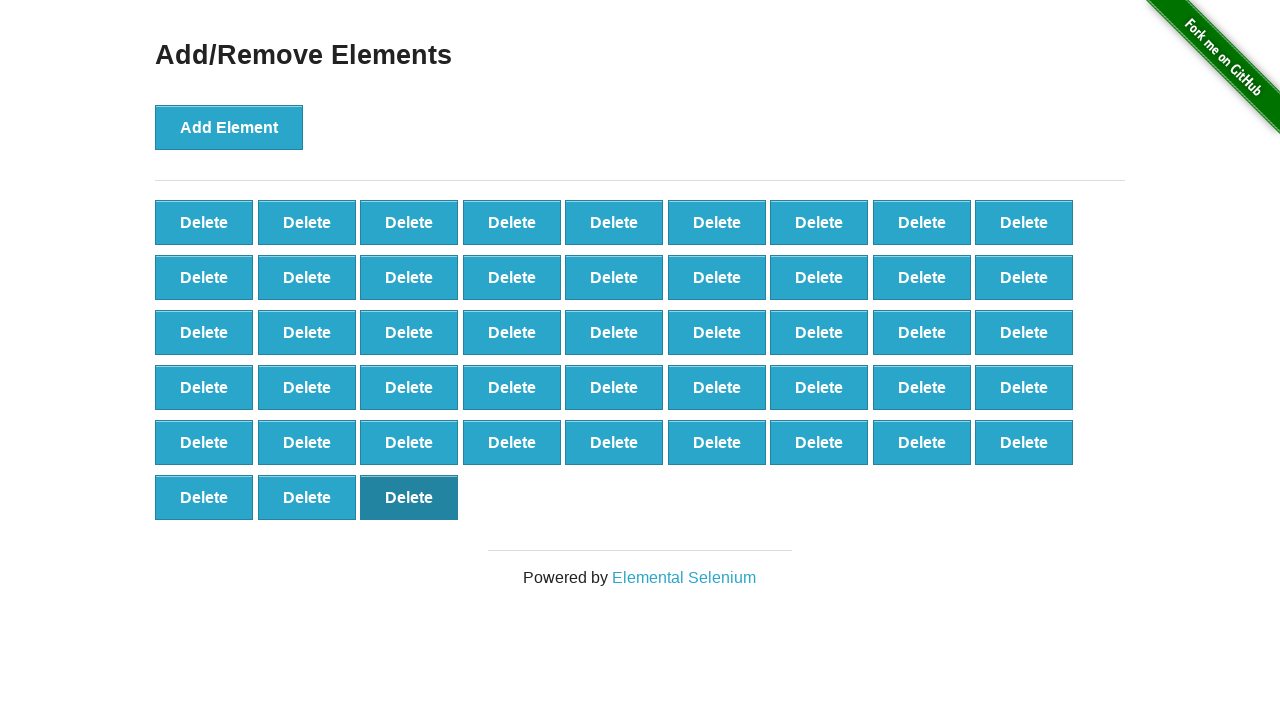

Clicked Delete button 48 at (409, 497) on (//button[@onclick='deleteElement()'])[48]
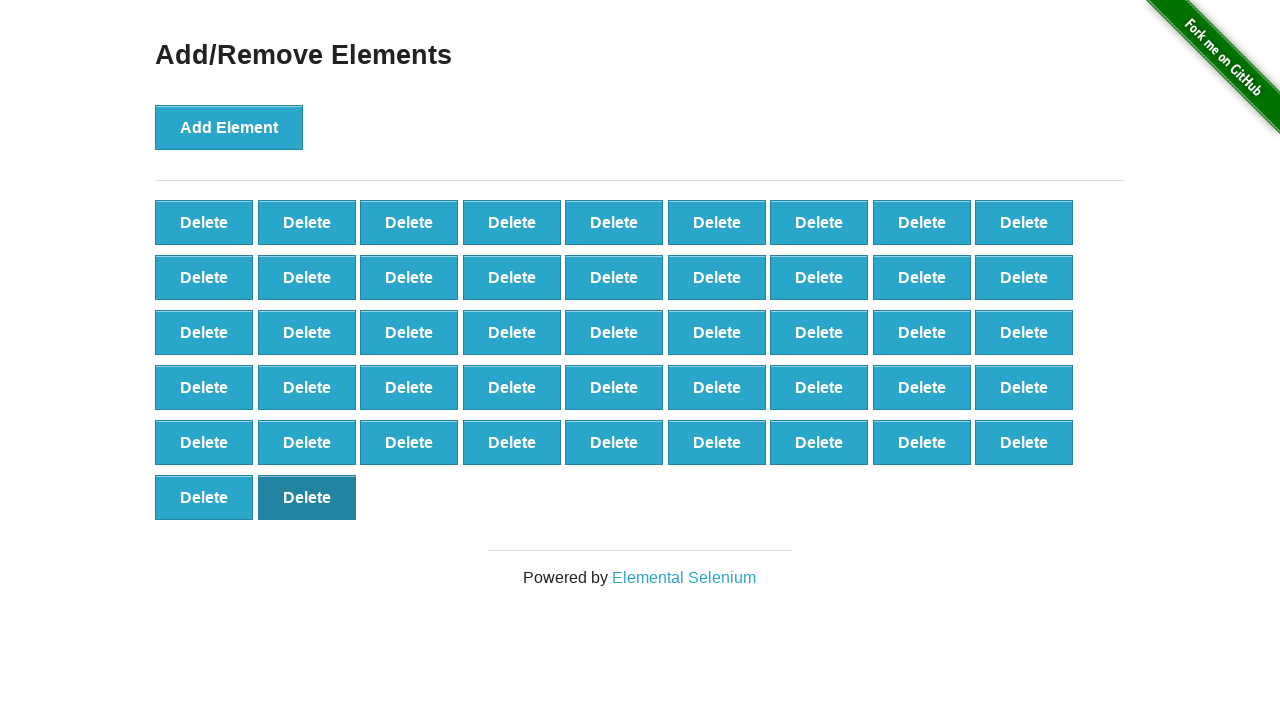

Clicked Delete button 47 at (307, 497) on (//button[@onclick='deleteElement()'])[47]
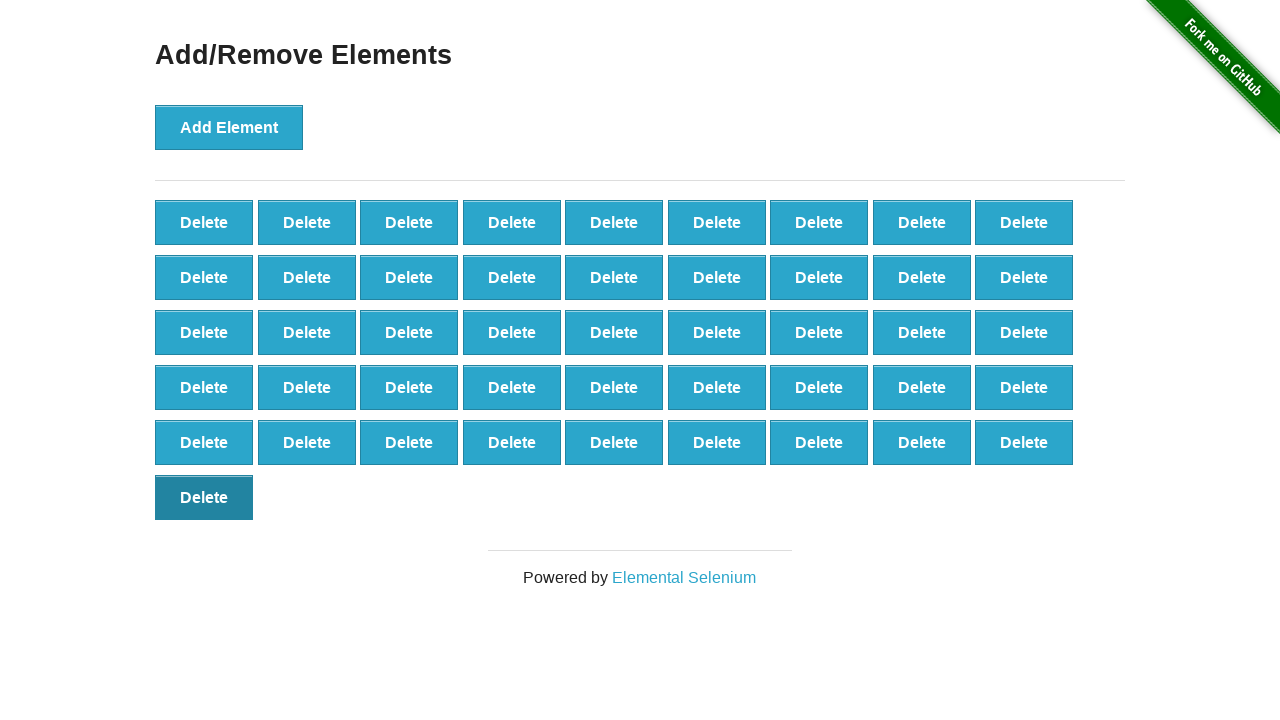

Clicked Delete button 46 at (204, 497) on (//button[@onclick='deleteElement()'])[46]
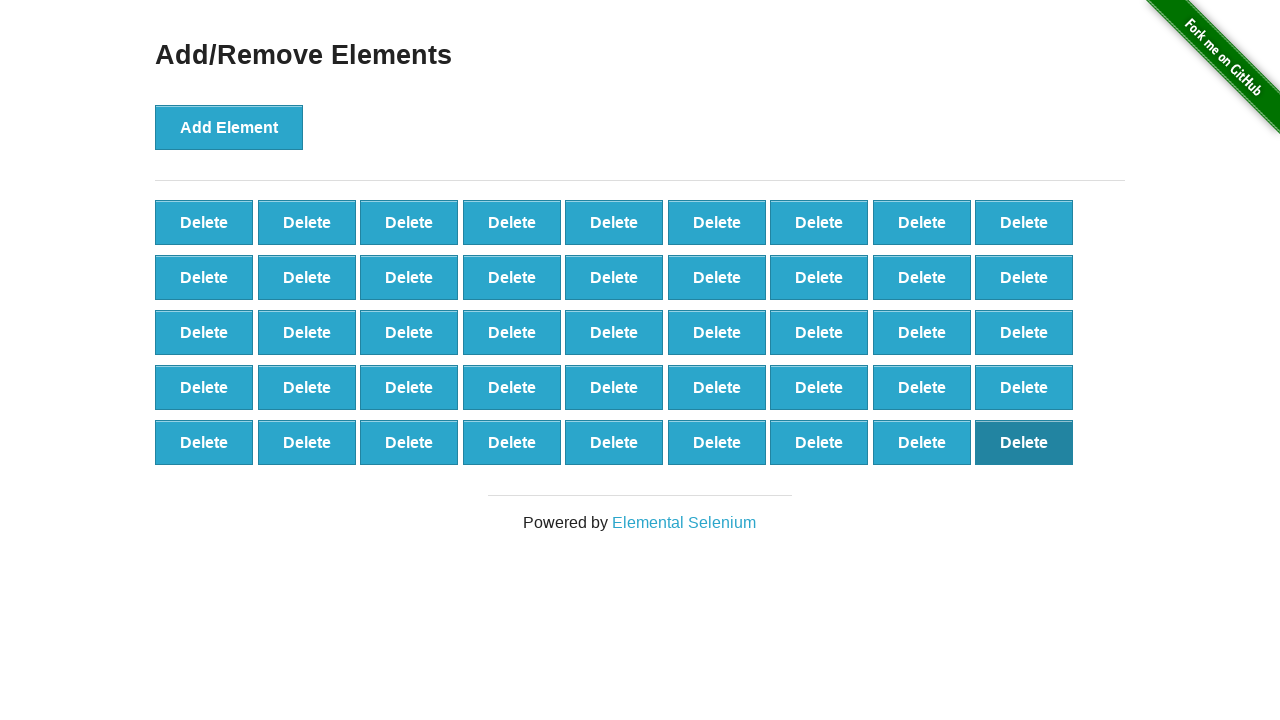

Clicked Delete button 45 at (1024, 442) on (//button[@onclick='deleteElement()'])[45]
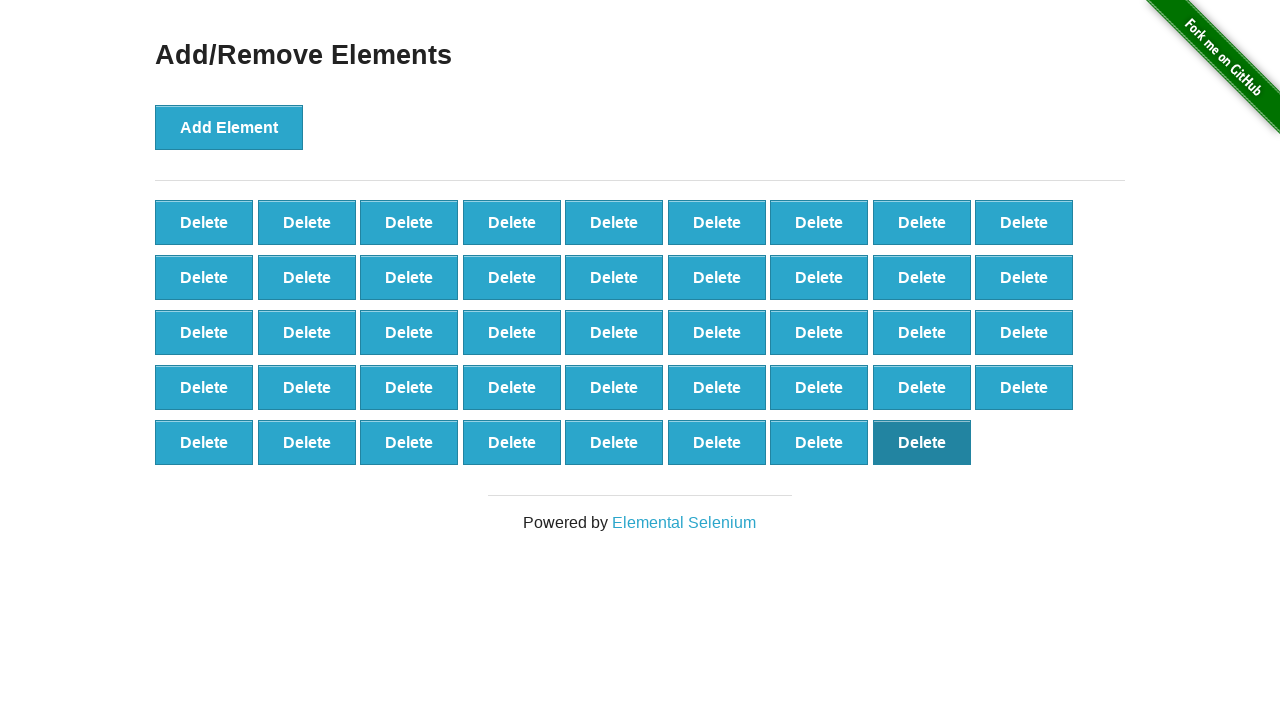

Clicked Delete button 44 at (922, 442) on (//button[@onclick='deleteElement()'])[44]
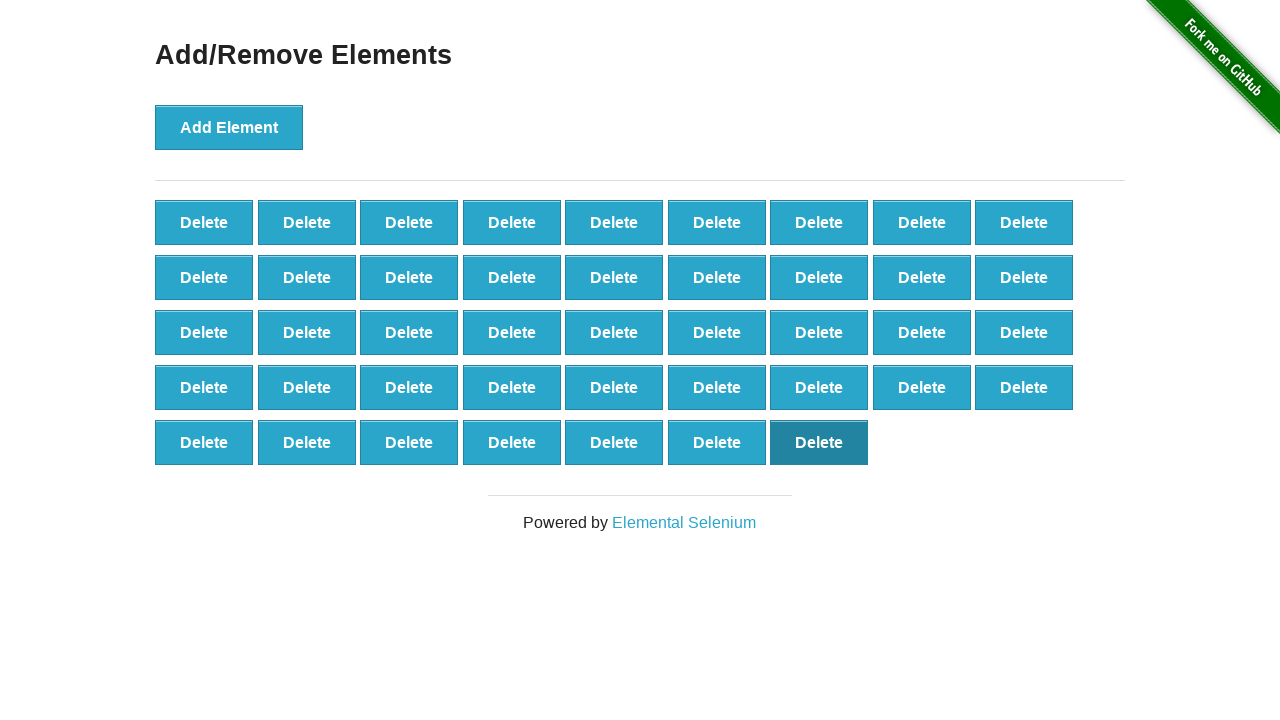

Clicked Delete button 43 at (819, 442) on (//button[@onclick='deleteElement()'])[43]
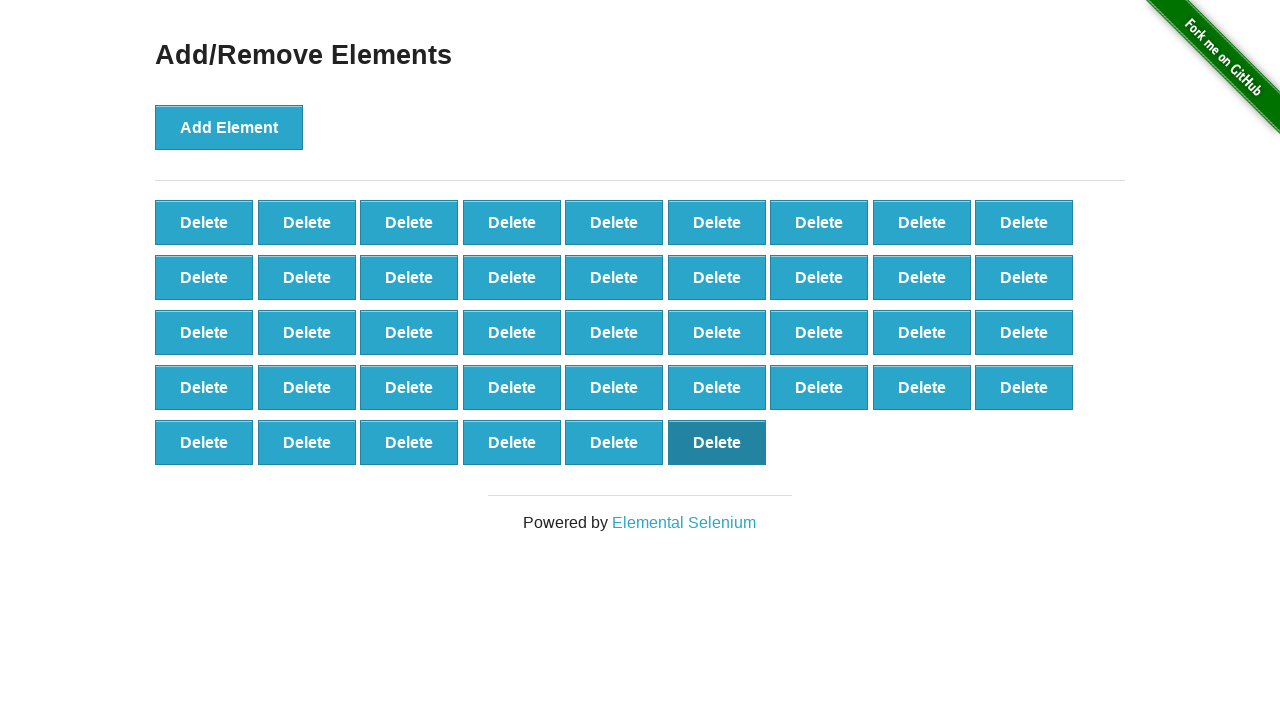

Clicked Delete button 42 at (717, 442) on (//button[@onclick='deleteElement()'])[42]
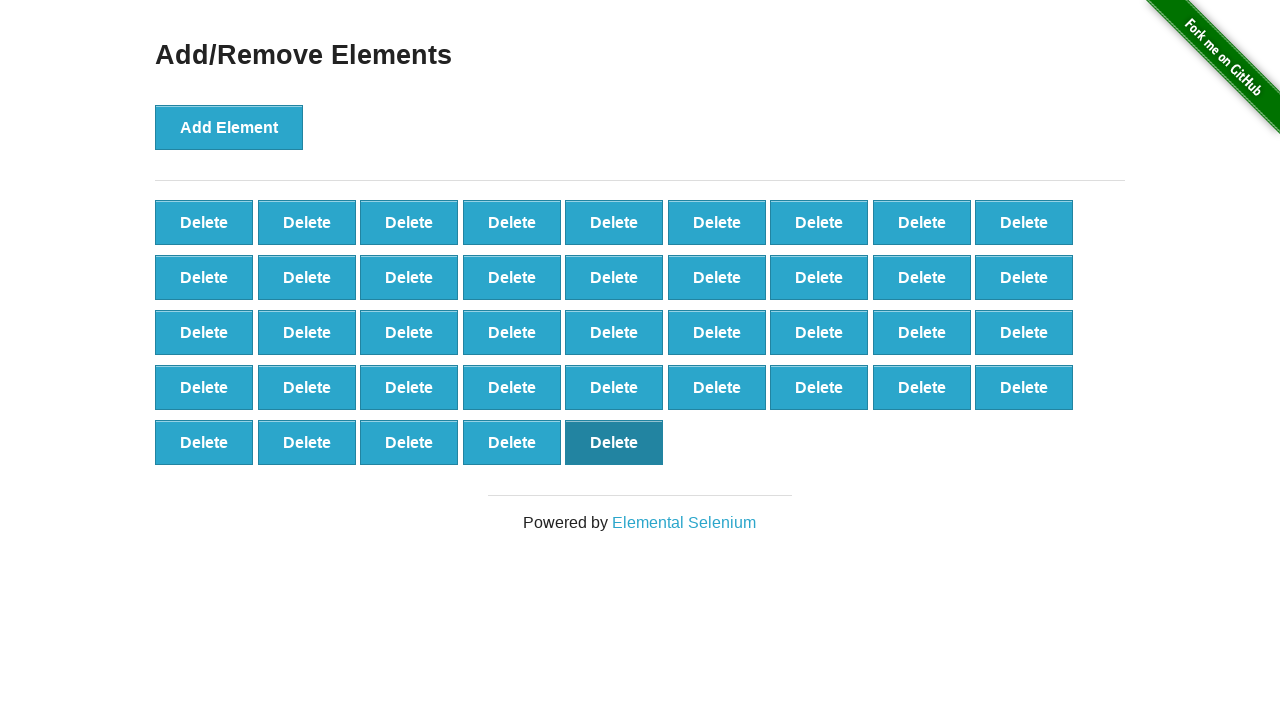

Clicked Delete button 41 at (614, 442) on (//button[@onclick='deleteElement()'])[41]
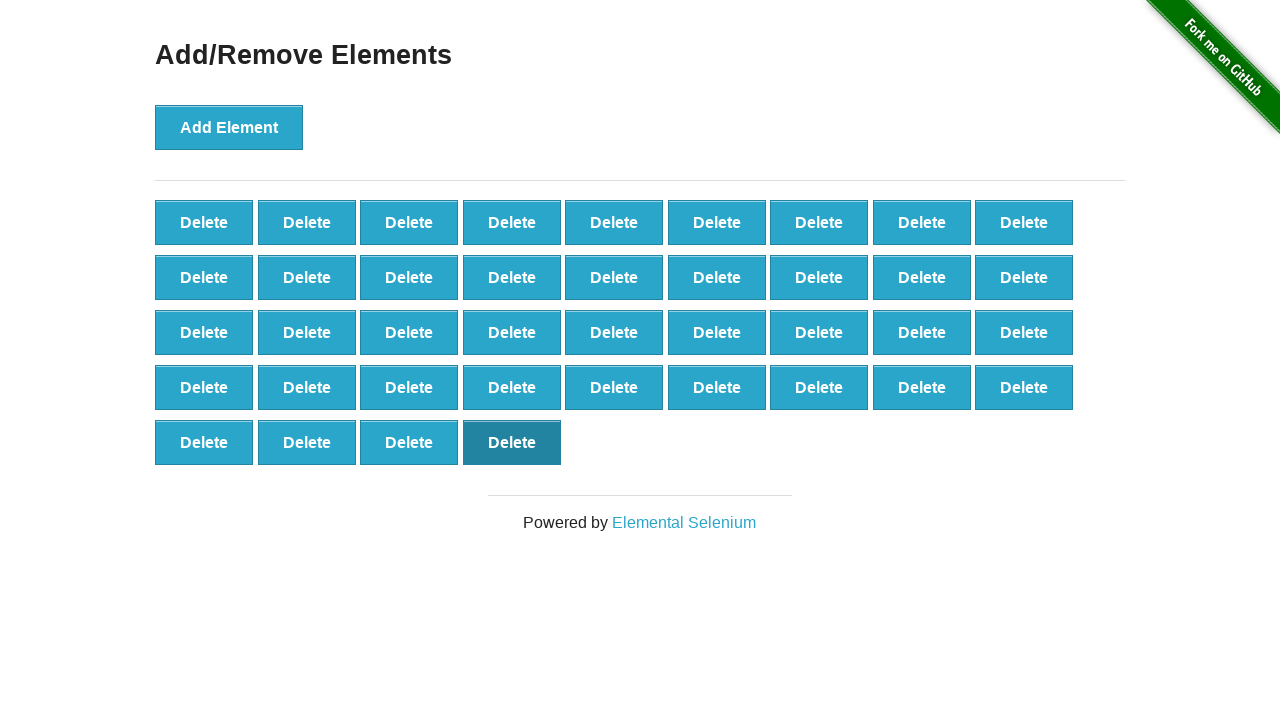

Clicked Delete button 40 at (512, 442) on (//button[@onclick='deleteElement()'])[40]
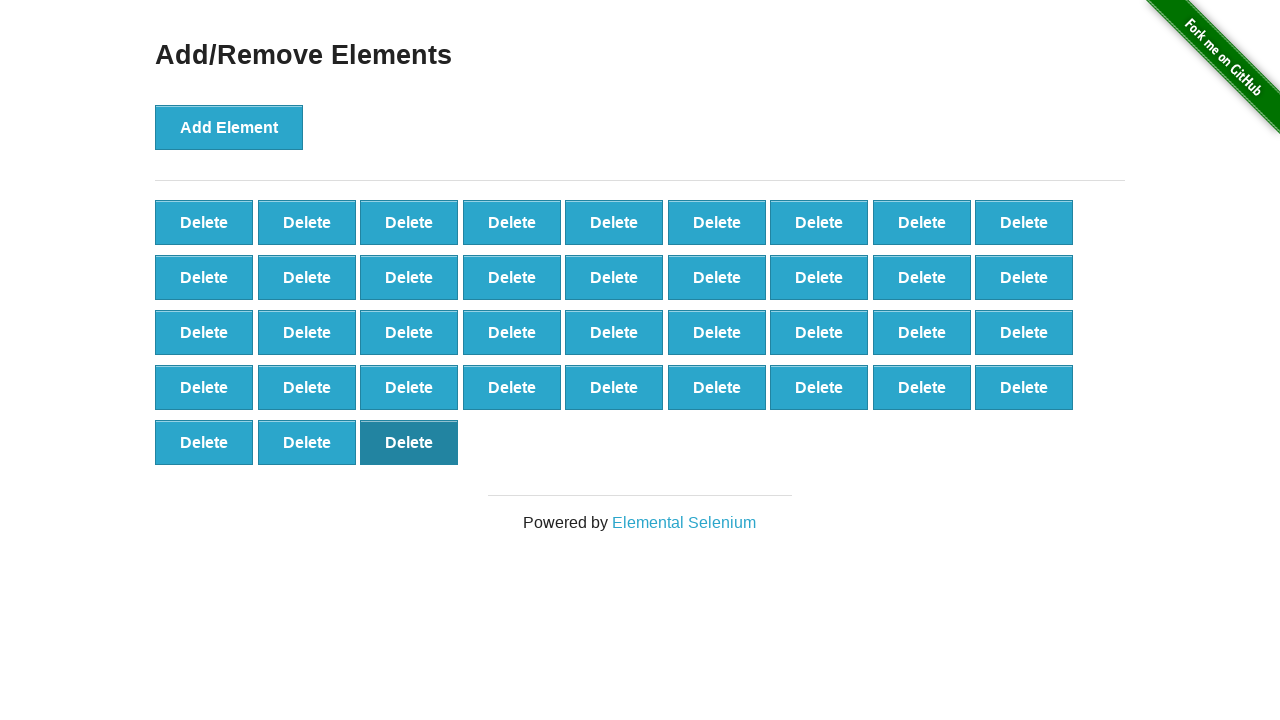

Clicked Delete button 39 at (409, 442) on (//button[@onclick='deleteElement()'])[39]
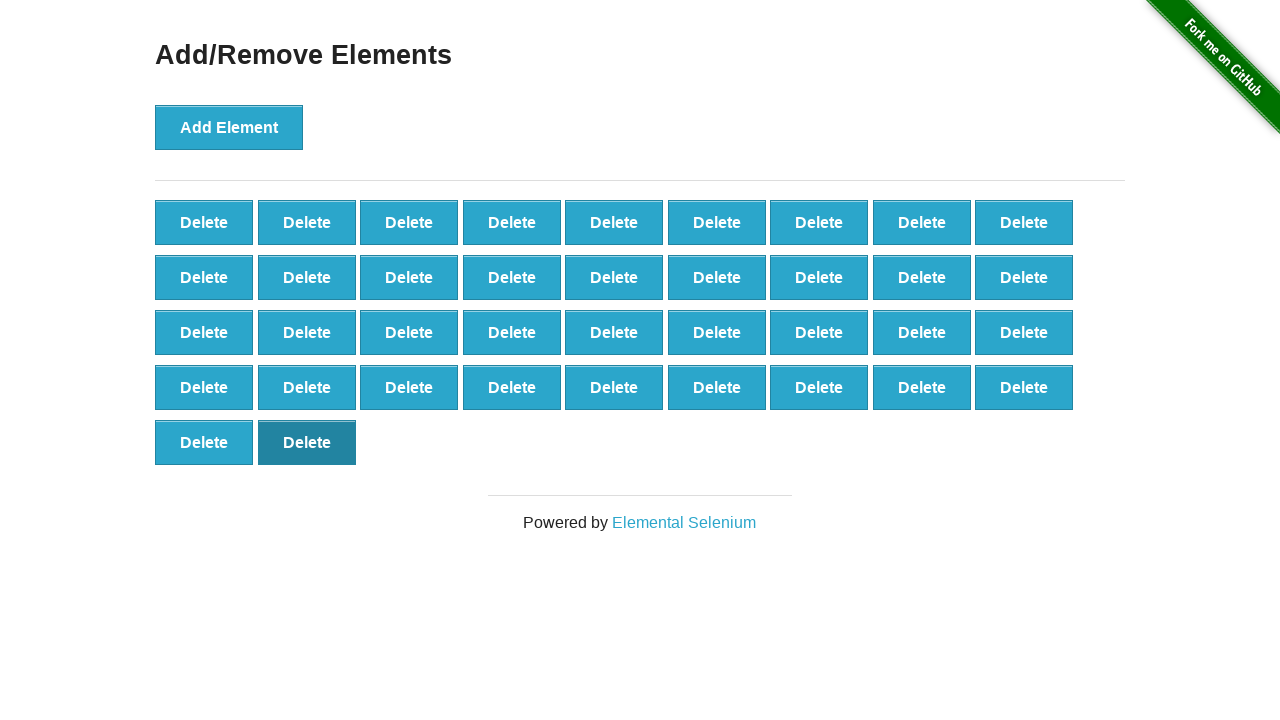

Clicked Delete button 38 at (307, 442) on (//button[@onclick='deleteElement()'])[38]
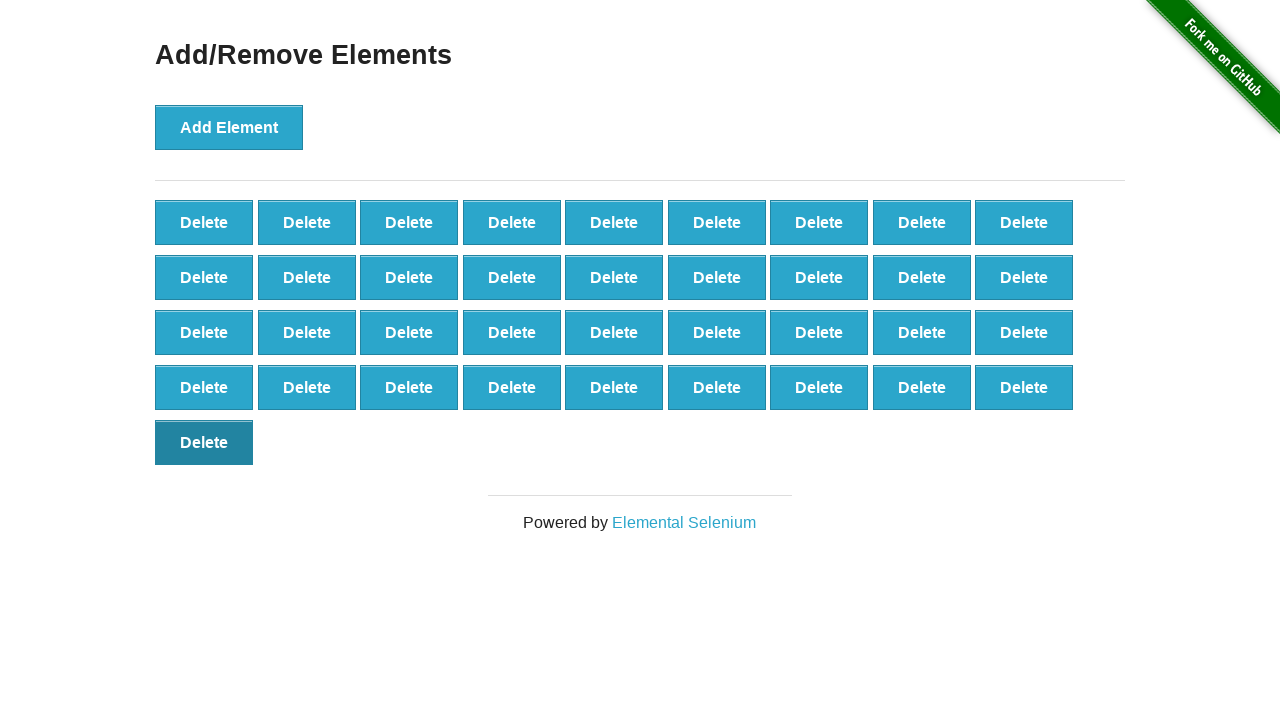

Clicked Delete button 37 at (204, 442) on (//button[@onclick='deleteElement()'])[37]
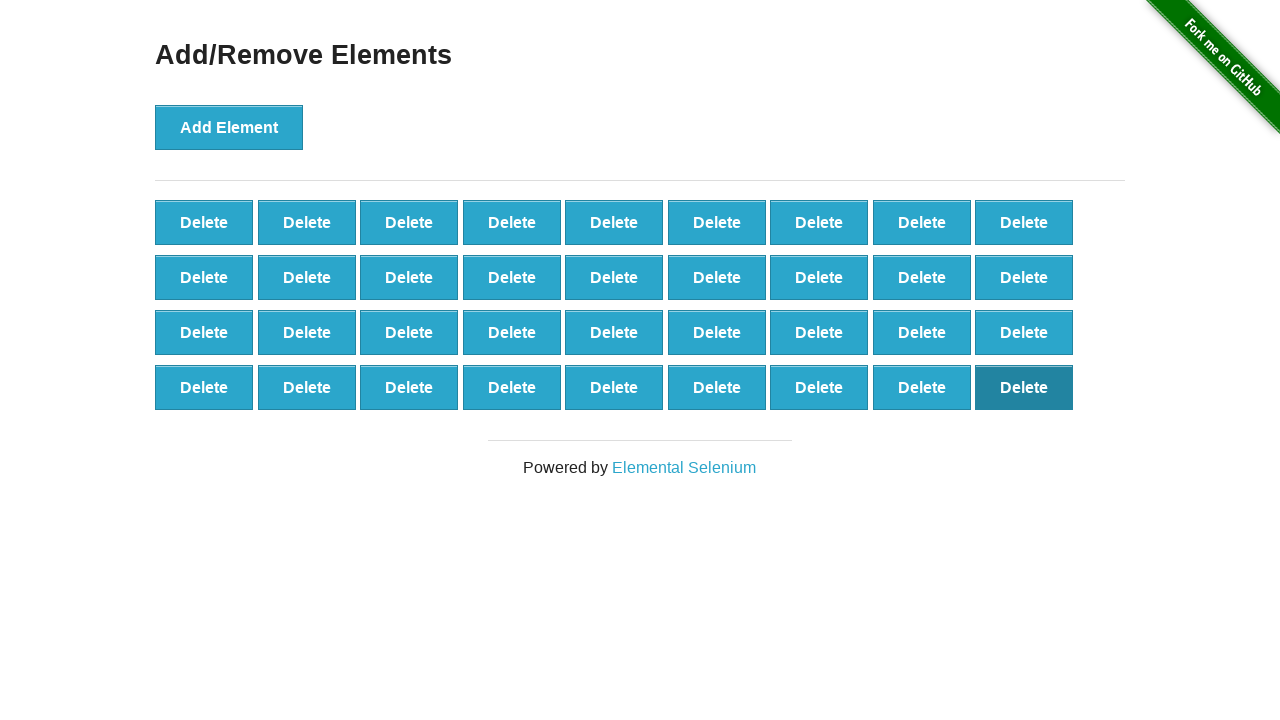

Clicked Delete button 36 at (1024, 387) on (//button[@onclick='deleteElement()'])[36]
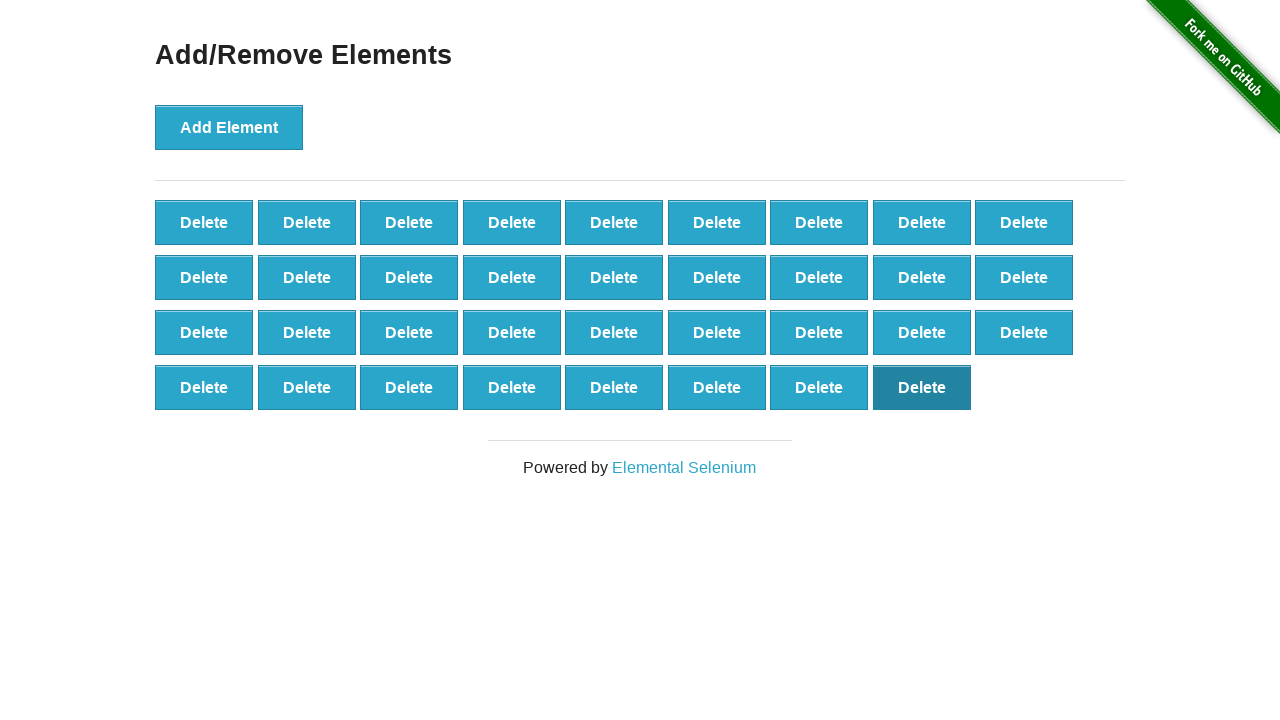

Clicked Delete button 35 at (922, 387) on (//button[@onclick='deleteElement()'])[35]
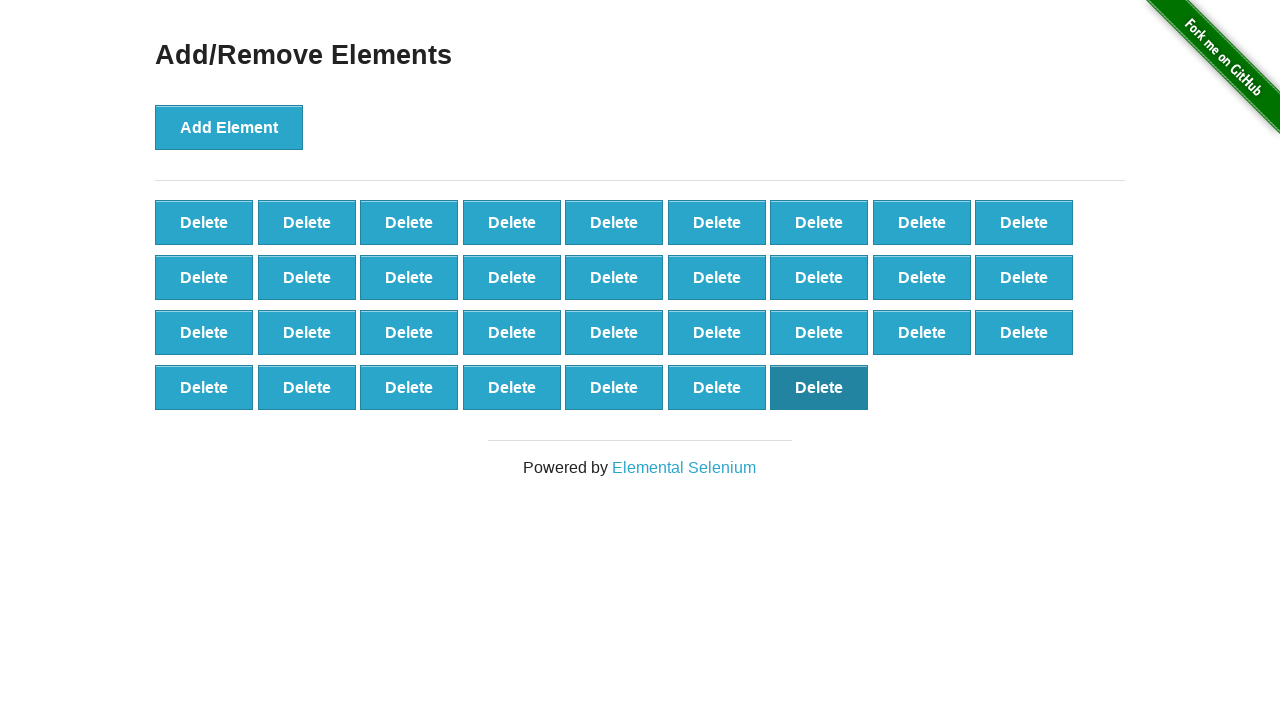

Clicked Delete button 34 at (819, 387) on (//button[@onclick='deleteElement()'])[34]
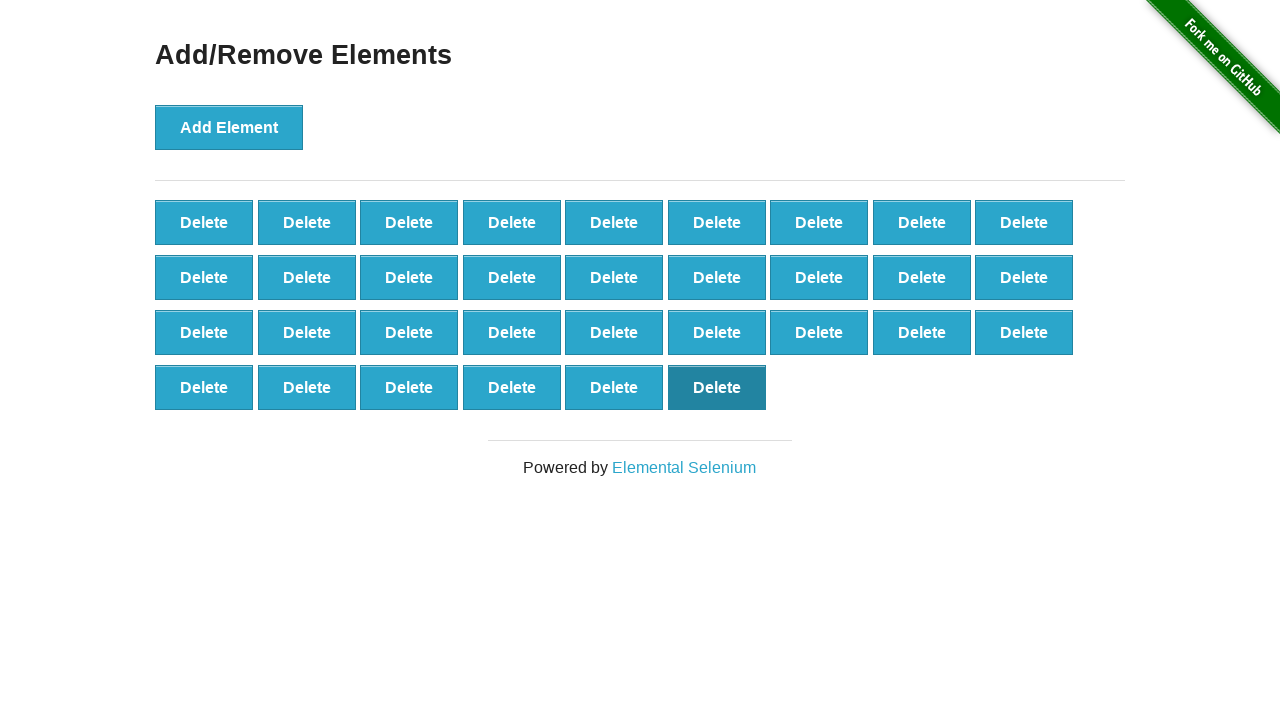

Clicked Delete button 33 at (717, 387) on (//button[@onclick='deleteElement()'])[33]
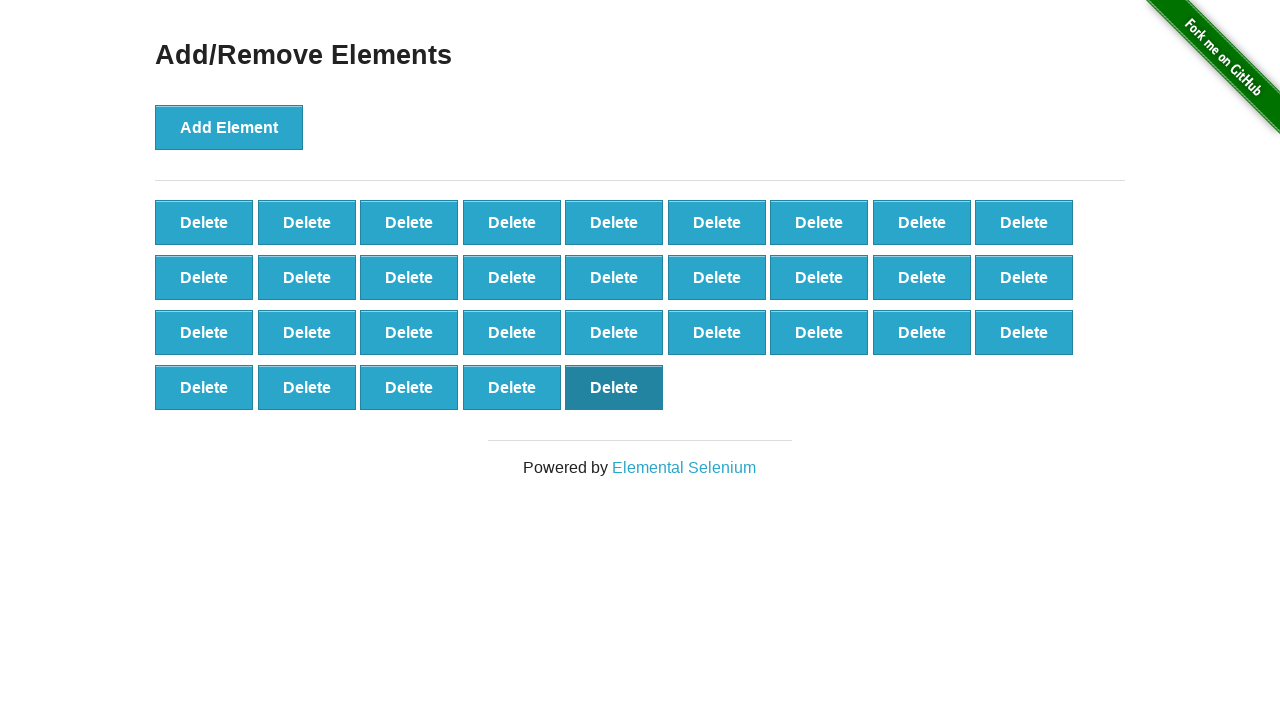

Clicked Delete button 32 at (614, 387) on (//button[@onclick='deleteElement()'])[32]
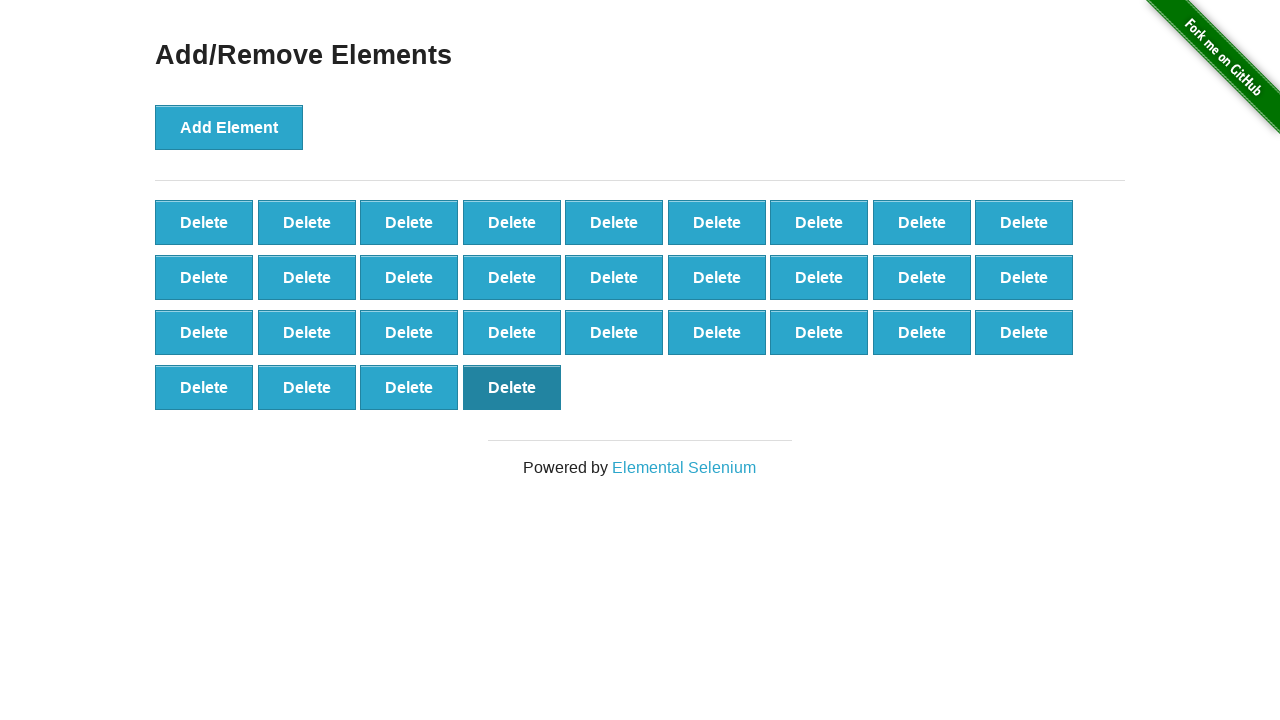

Clicked Delete button 31 at (512, 387) on (//button[@onclick='deleteElement()'])[31]
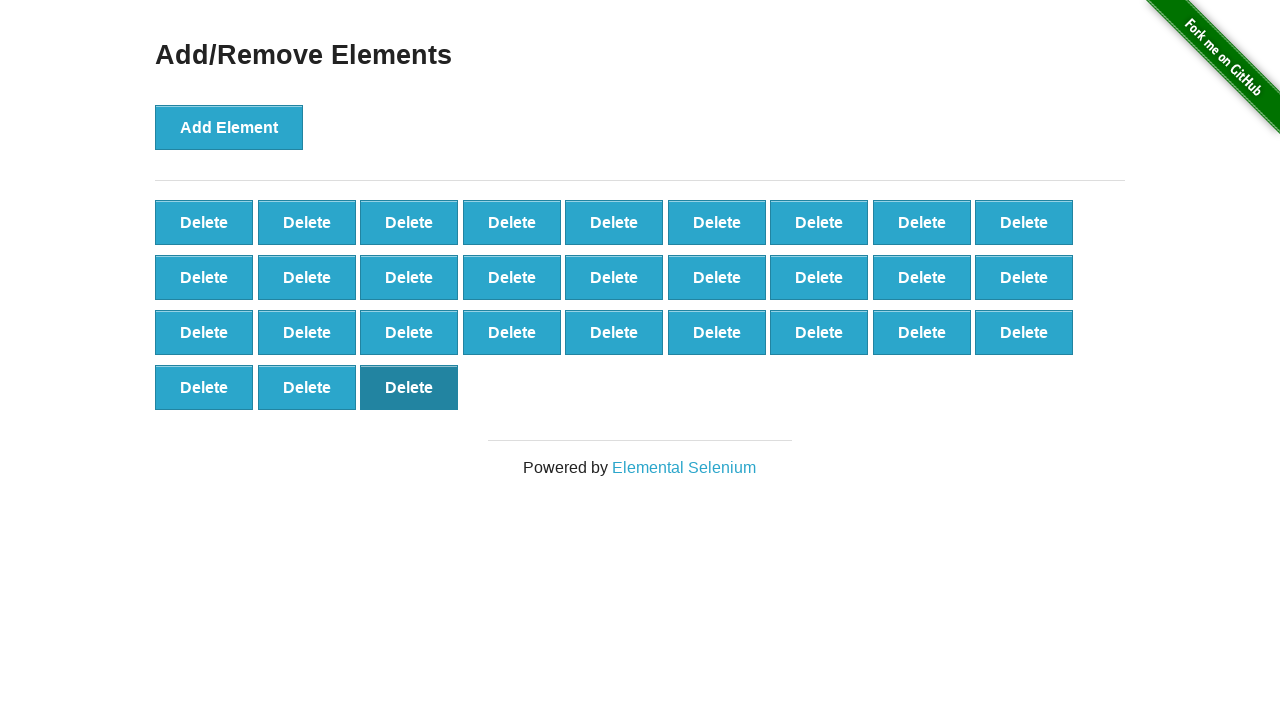

Clicked Delete button 30 at (409, 387) on (//button[@onclick='deleteElement()'])[30]
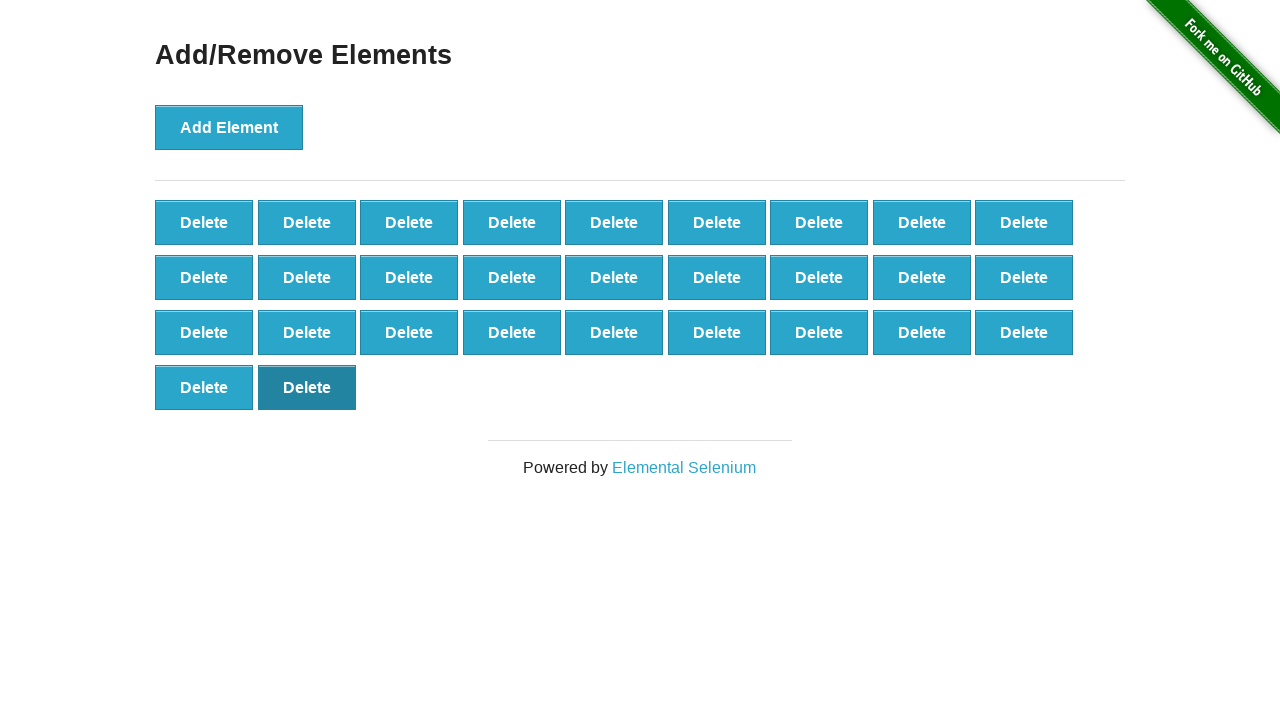

Clicked Delete button 29 at (307, 387) on (//button[@onclick='deleteElement()'])[29]
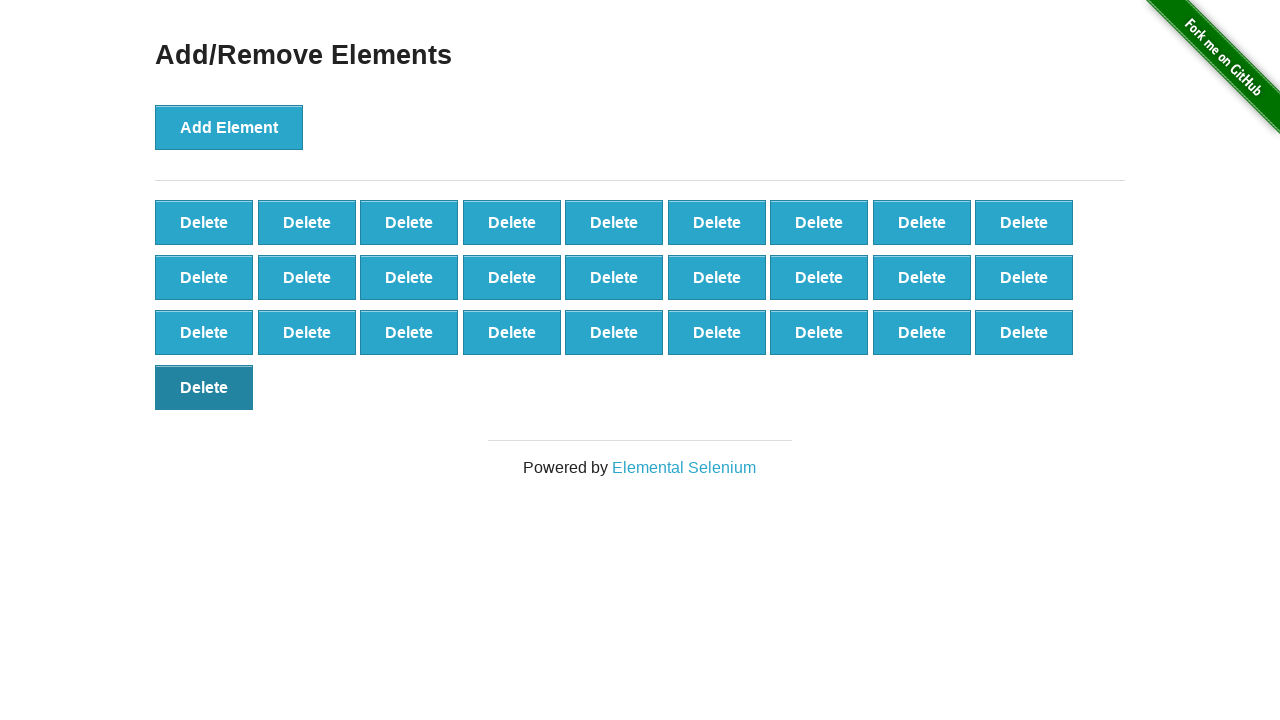

Clicked Delete button 28 at (204, 387) on (//button[@onclick='deleteElement()'])[28]
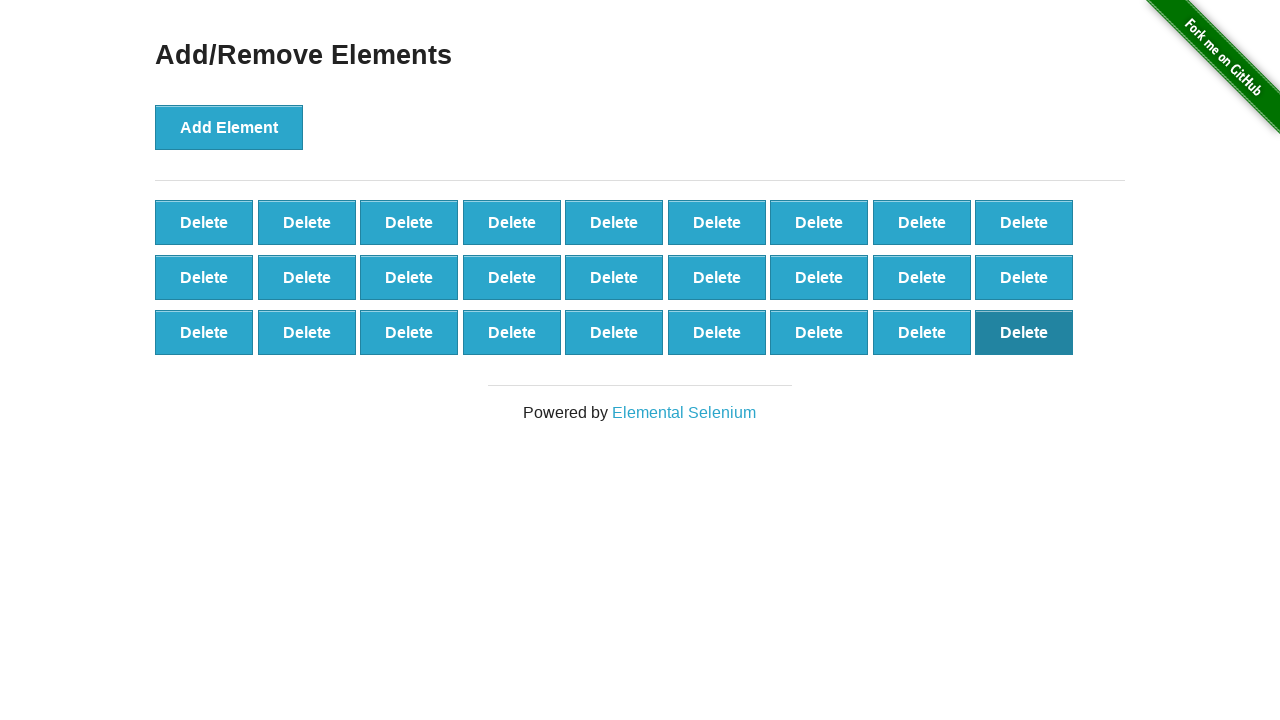

Clicked Delete button 27 at (1024, 332) on (//button[@onclick='deleteElement()'])[27]
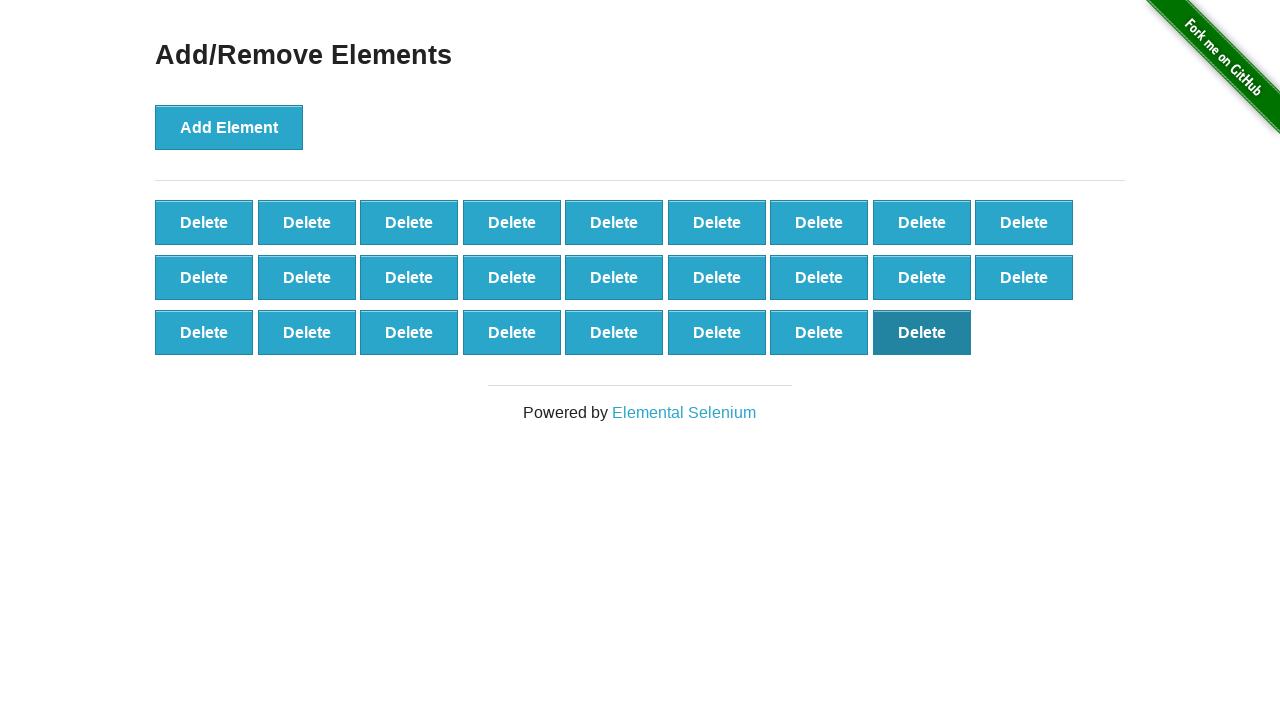

Clicked Delete button 26 at (922, 332) on (//button[@onclick='deleteElement()'])[26]
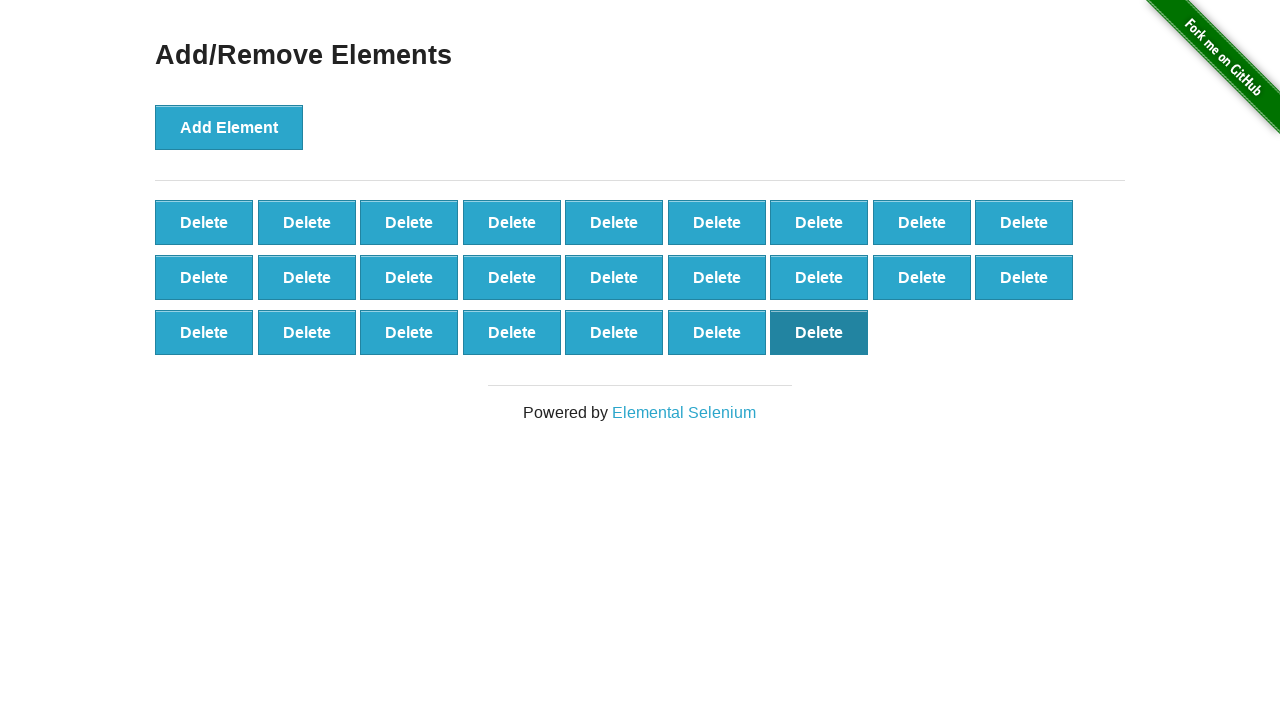

Clicked Delete button 25 at (819, 332) on (//button[@onclick='deleteElement()'])[25]
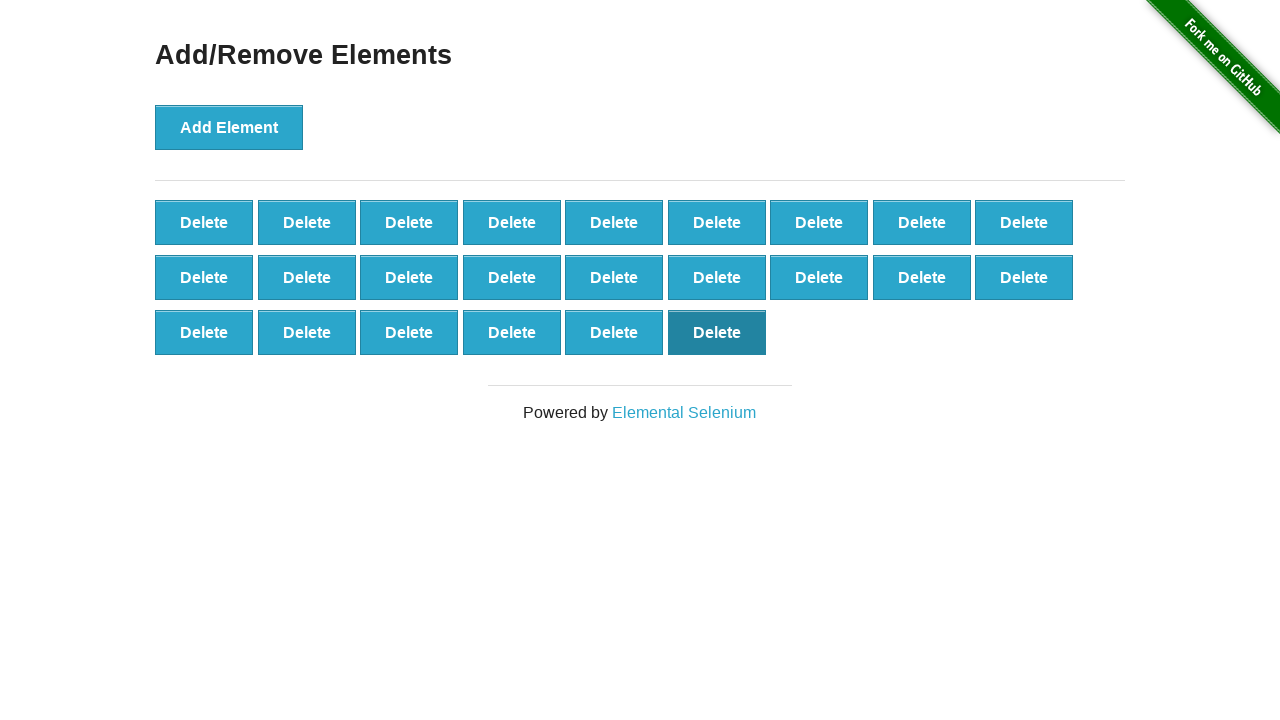

Clicked Delete button 24 at (717, 332) on (//button[@onclick='deleteElement()'])[24]
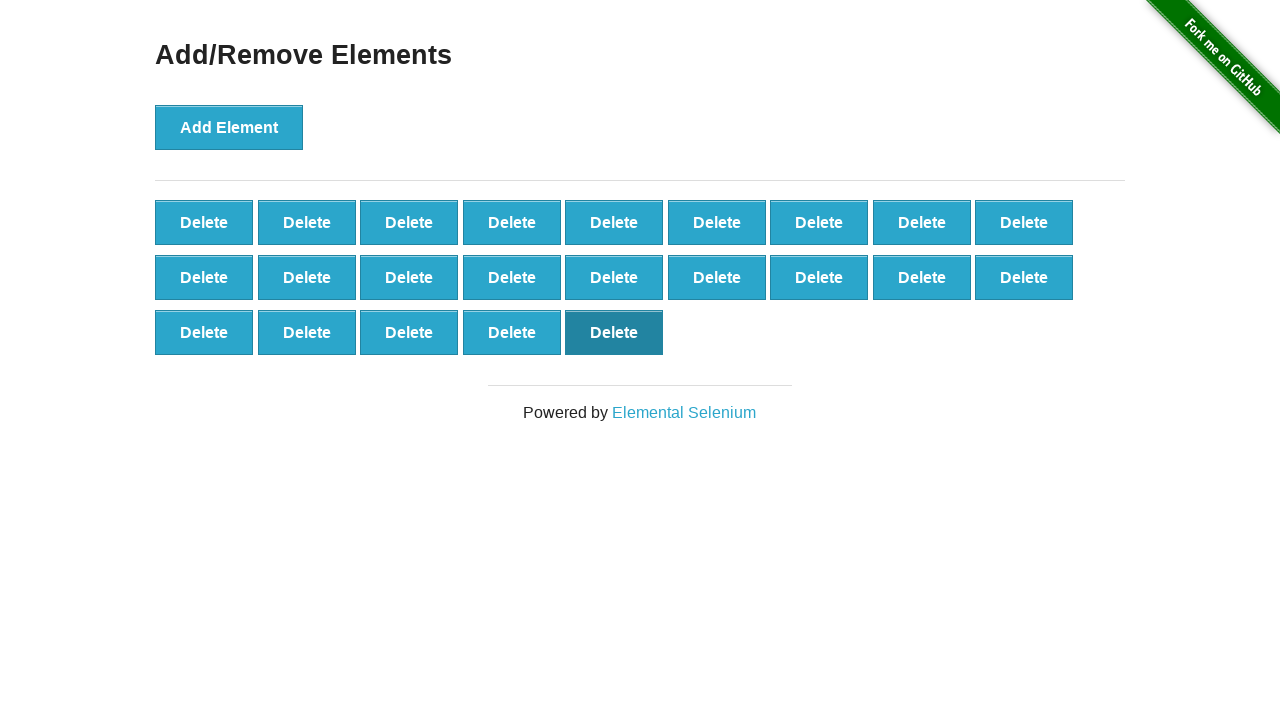

Clicked Delete button 23 at (614, 332) on (//button[@onclick='deleteElement()'])[23]
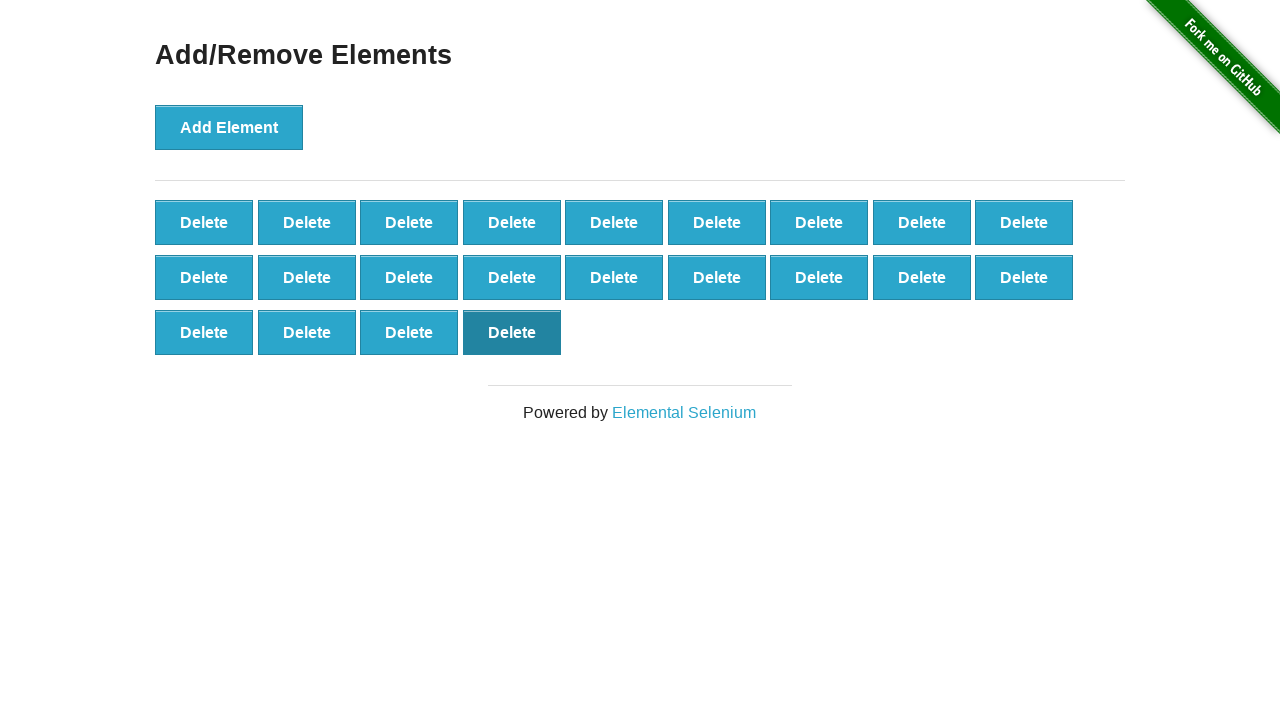

Clicked Delete button 22 at (512, 332) on (//button[@onclick='deleteElement()'])[22]
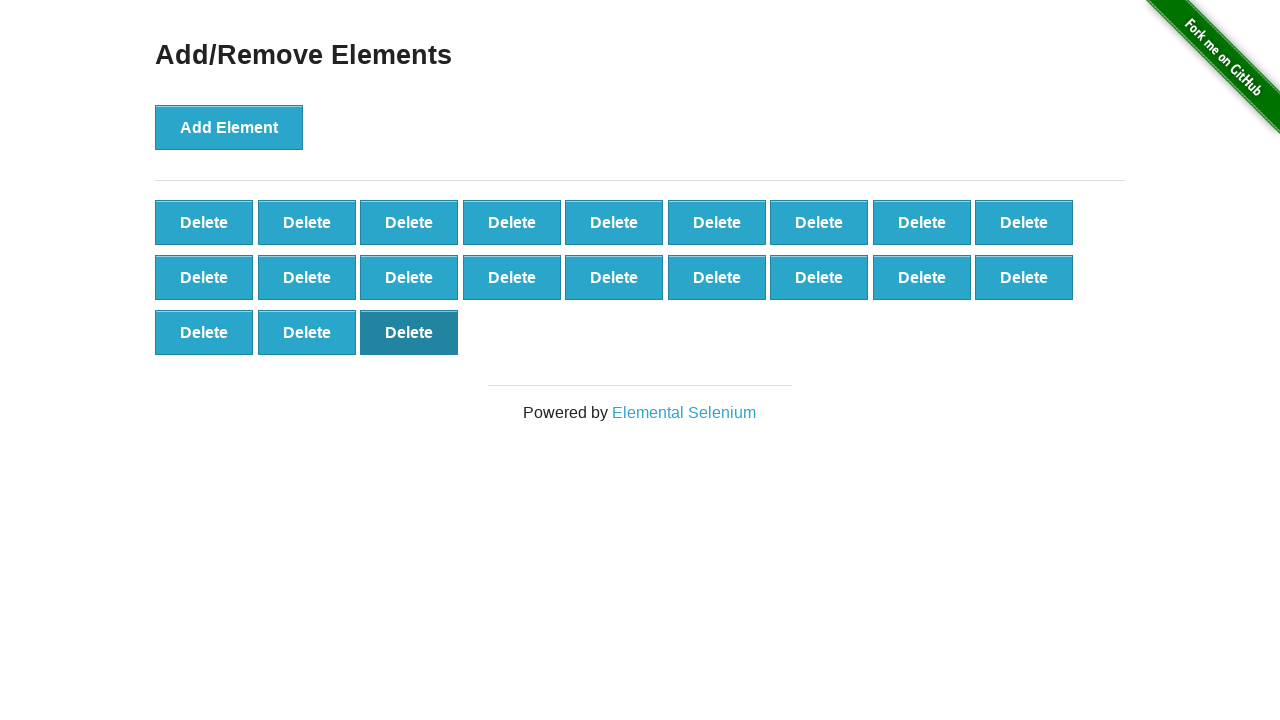

Clicked Delete button 21 at (409, 332) on (//button[@onclick='deleteElement()'])[21]
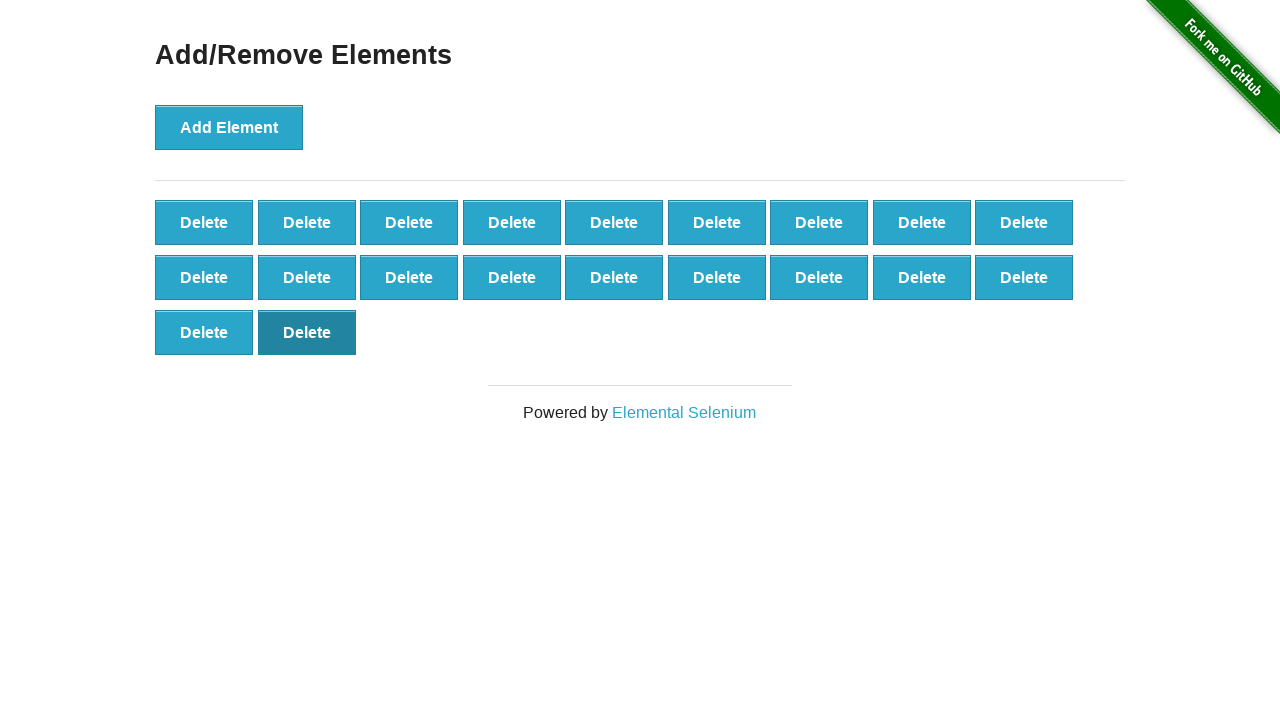

Clicked Delete button 20 at (307, 332) on (//button[@onclick='deleteElement()'])[20]
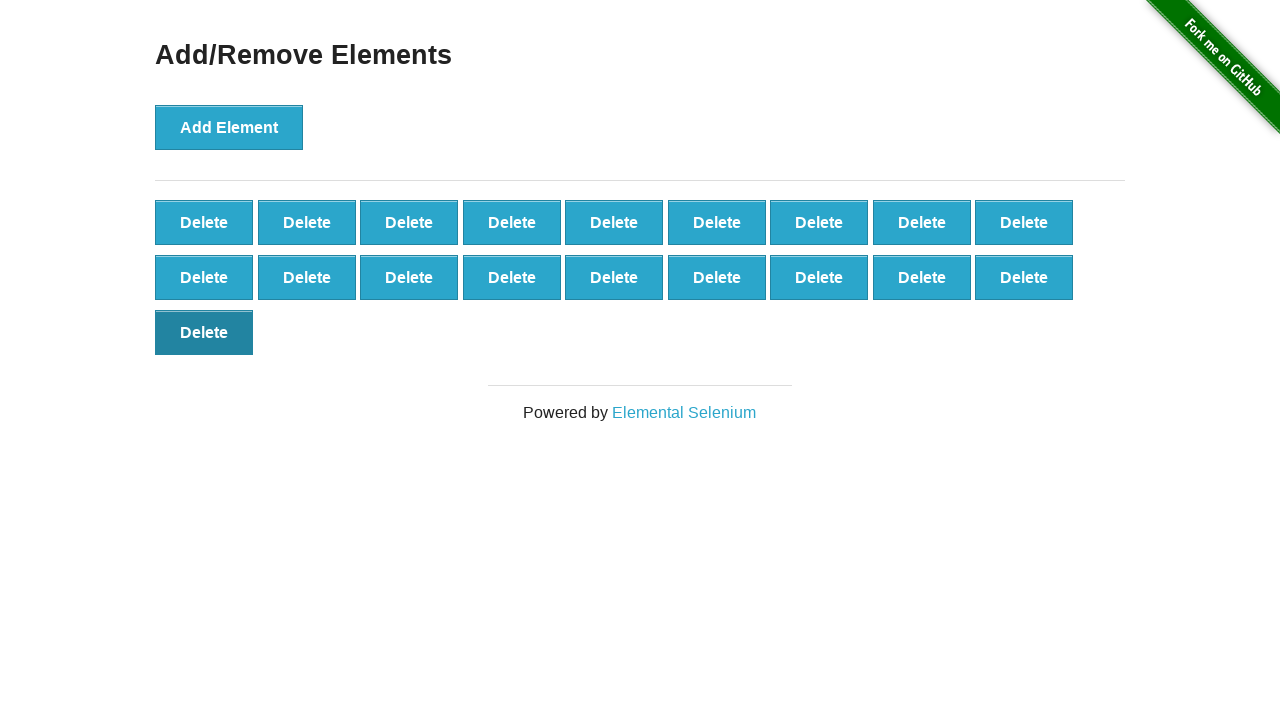

Clicked Delete button 19 at (204, 332) on (//button[@onclick='deleteElement()'])[19]
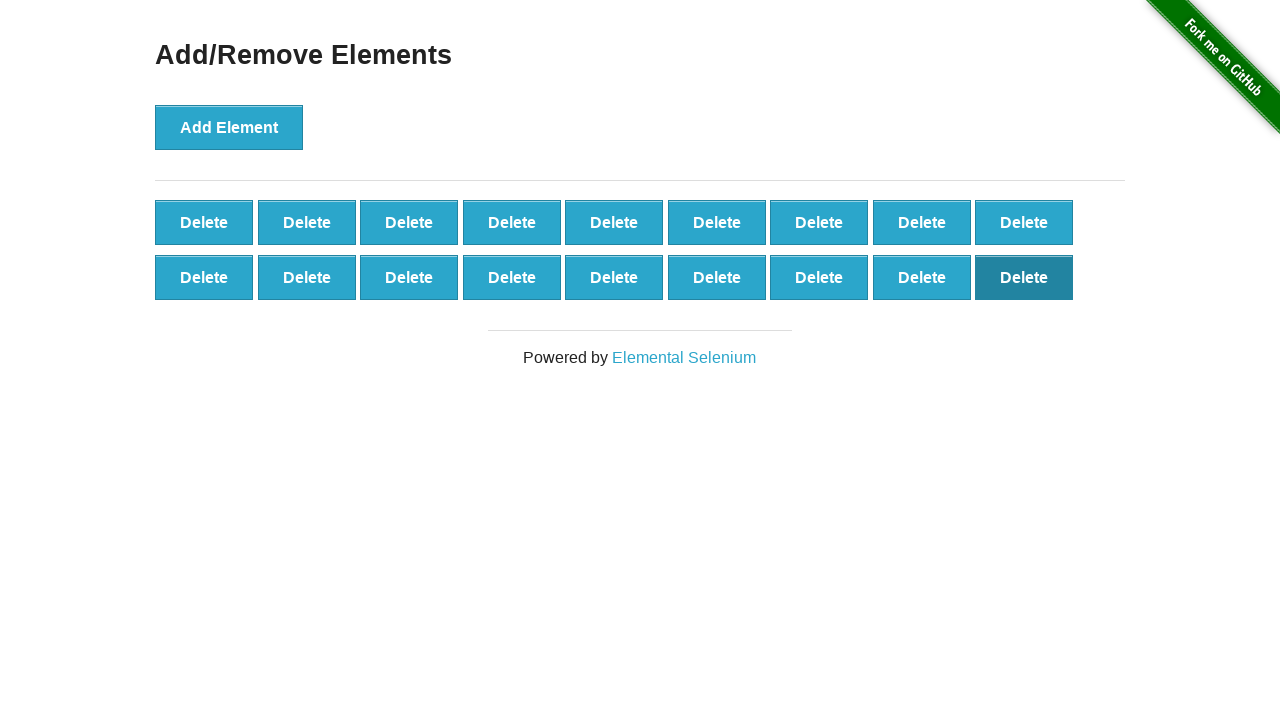

Clicked Delete button 18 at (1024, 277) on (//button[@onclick='deleteElement()'])[18]
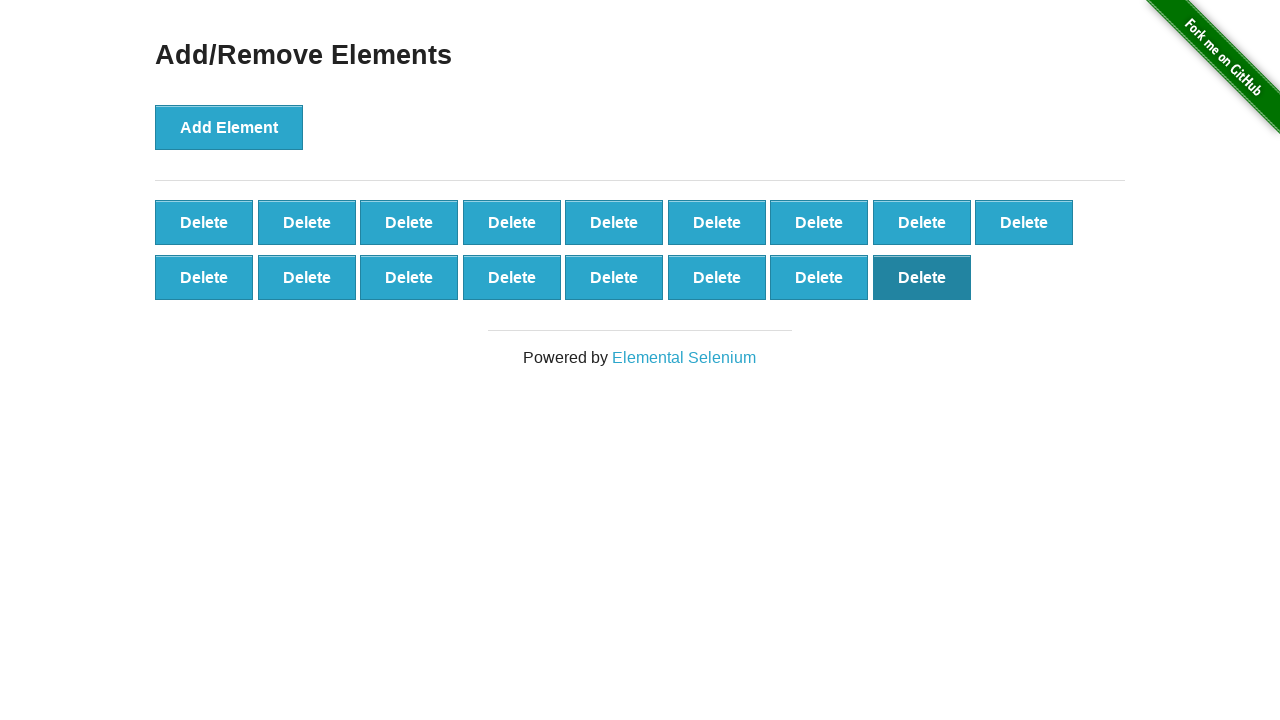

Clicked Delete button 17 at (922, 277) on (//button[@onclick='deleteElement()'])[17]
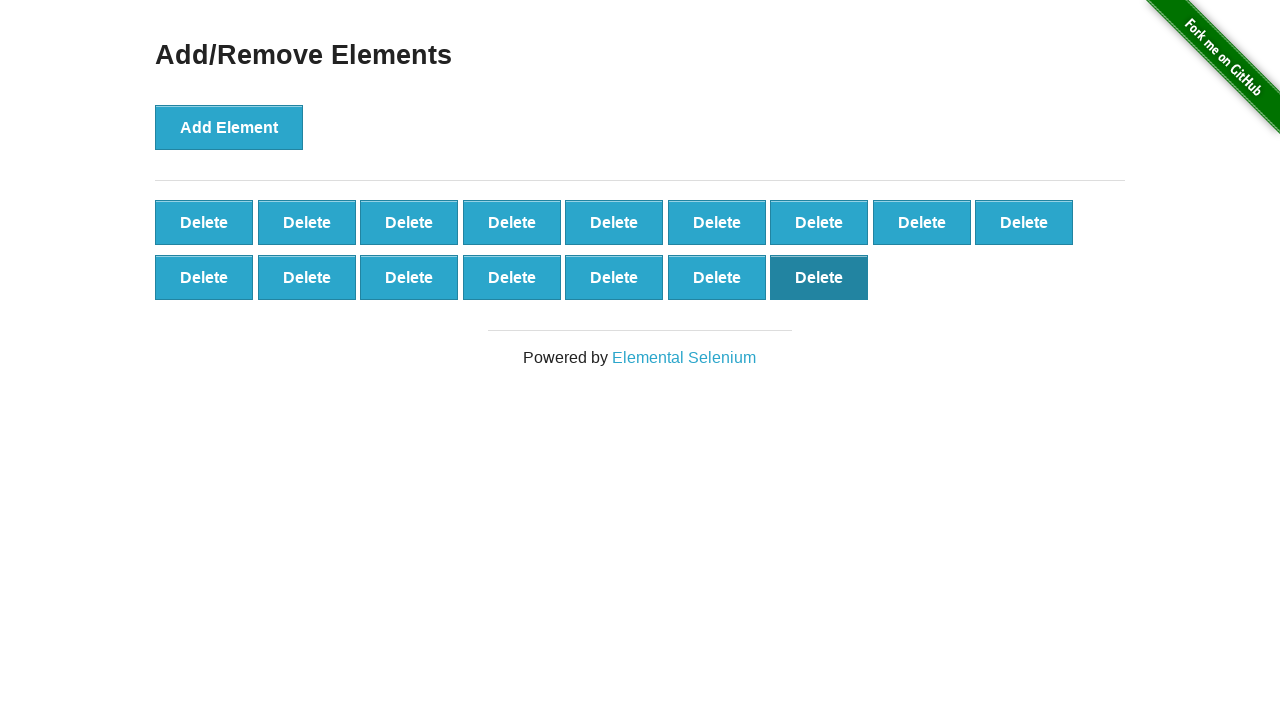

Clicked Delete button 16 at (819, 277) on (//button[@onclick='deleteElement()'])[16]
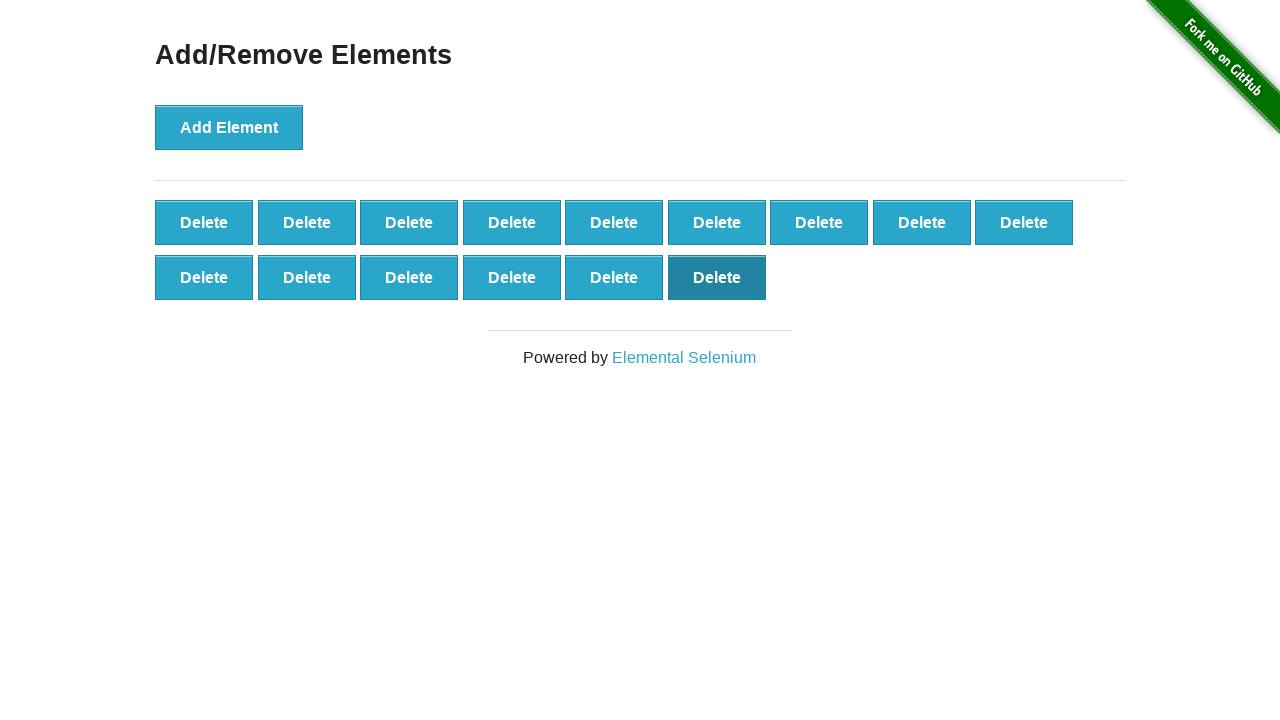

Clicked Delete button 15 at (717, 277) on (//button[@onclick='deleteElement()'])[15]
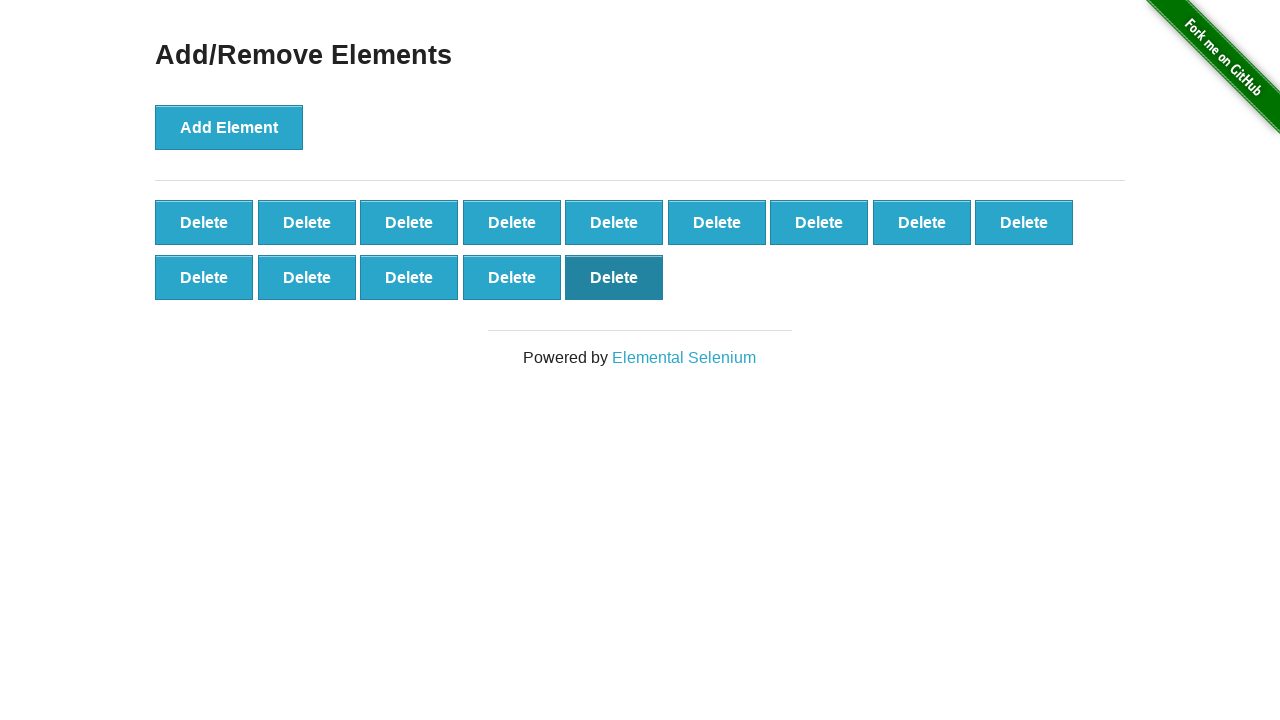

Clicked Delete button 14 at (614, 277) on (//button[@onclick='deleteElement()'])[14]
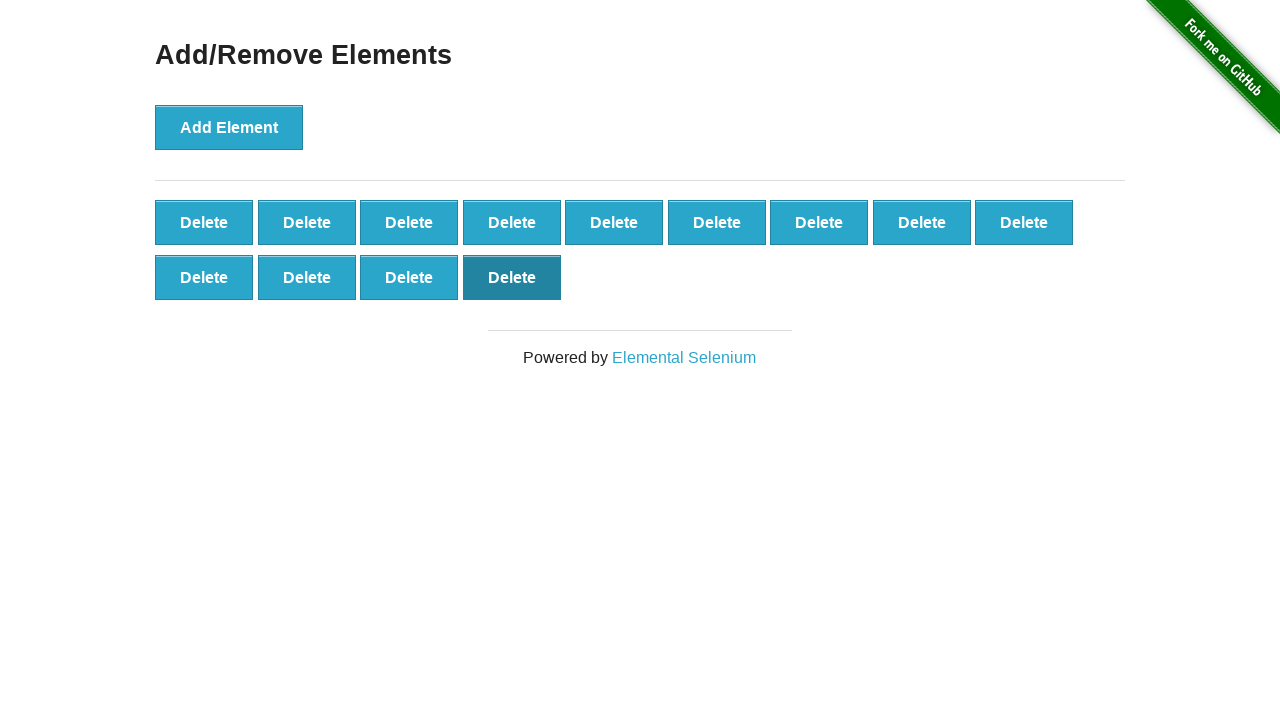

Clicked Delete button 13 at (512, 277) on (//button[@onclick='deleteElement()'])[13]
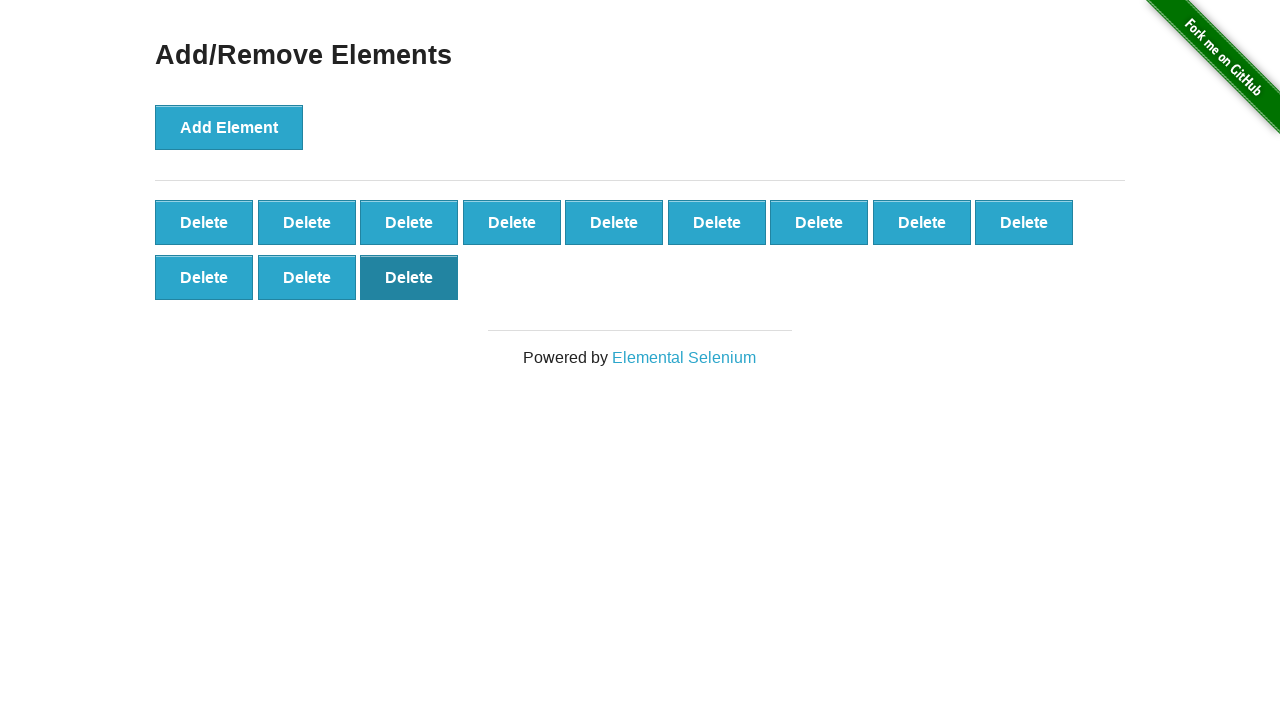

Clicked Delete button 12 at (409, 277) on (//button[@onclick='deleteElement()'])[12]
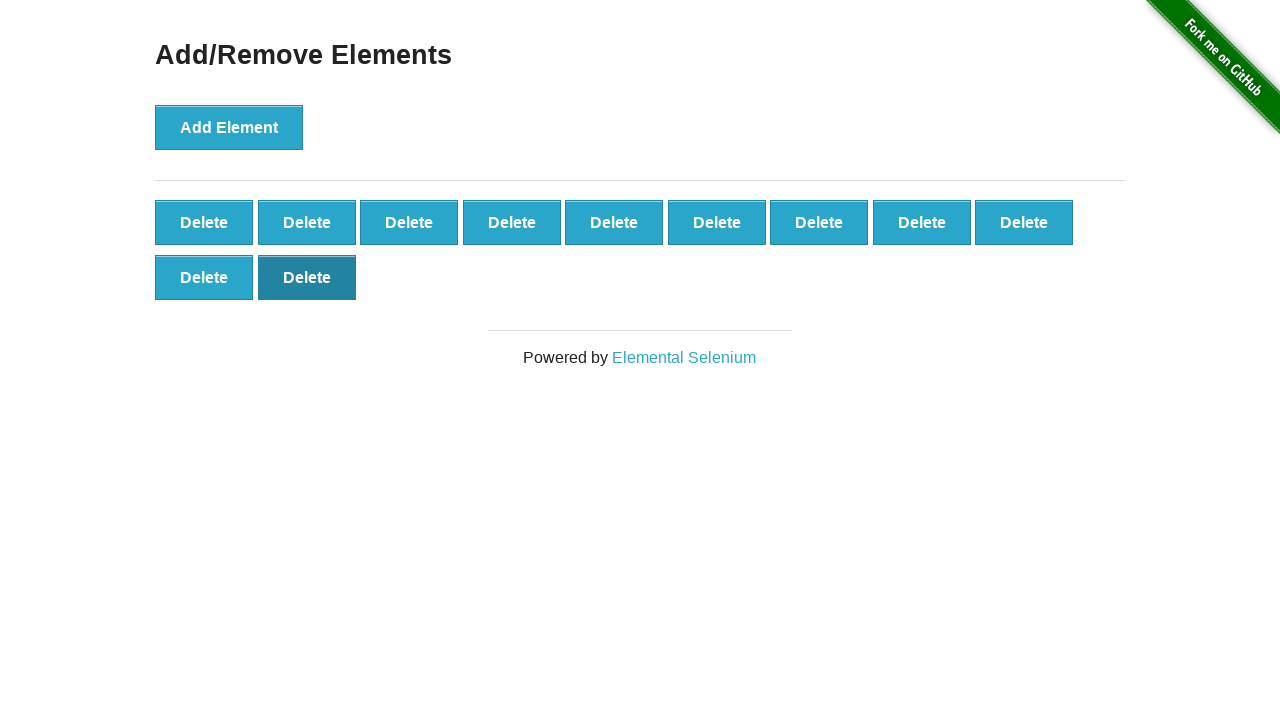

Clicked Delete button 11 at (307, 277) on (//button[@onclick='deleteElement()'])[11]
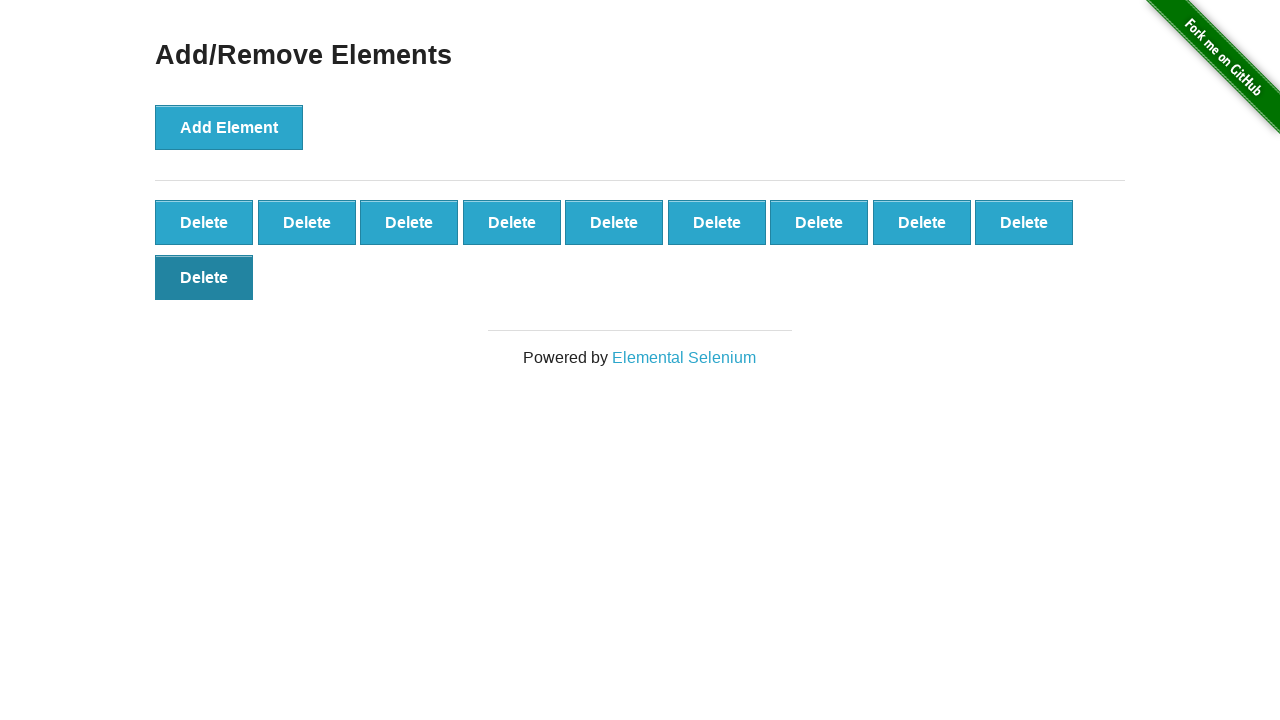

Clicked Delete button 10 at (204, 277) on (//button[@onclick='deleteElement()'])[10]
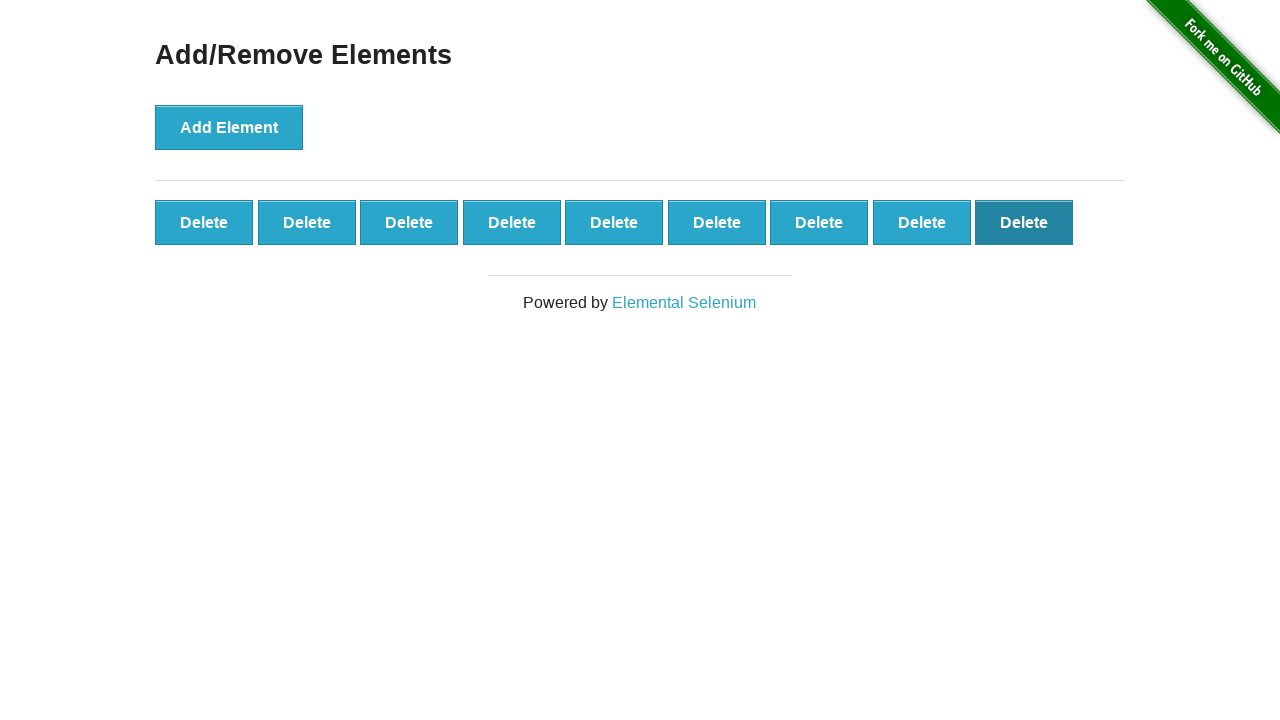

Clicked Delete button 9 at (1024, 222) on (//button[@onclick='deleteElement()'])[9]
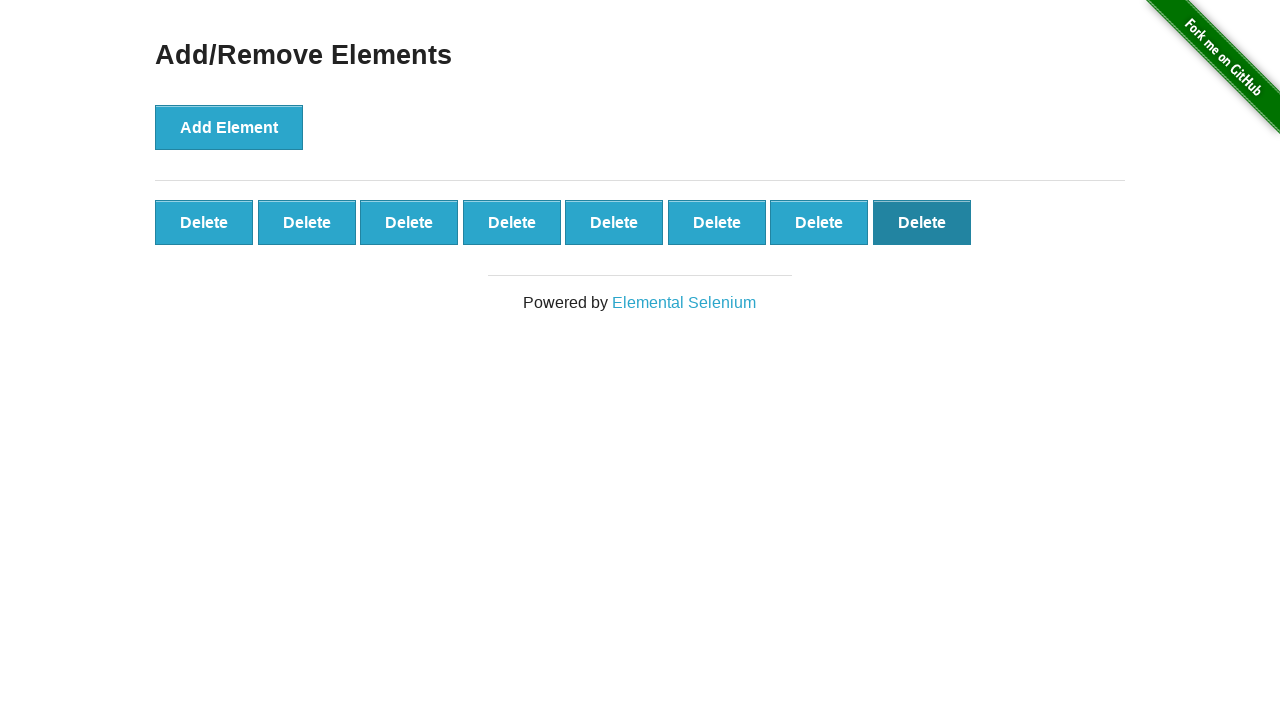

Clicked Delete button 8 at (922, 222) on (//button[@onclick='deleteElement()'])[8]
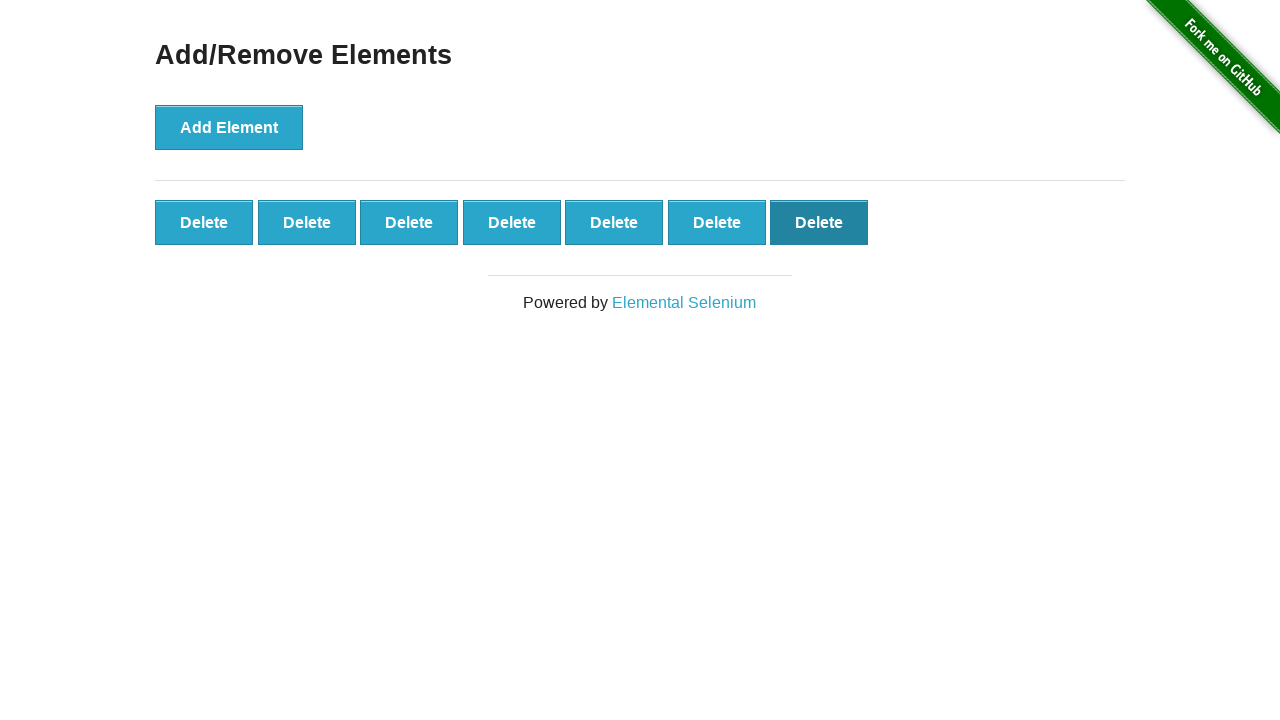

Clicked Delete button 7 at (819, 222) on (//button[@onclick='deleteElement()'])[7]
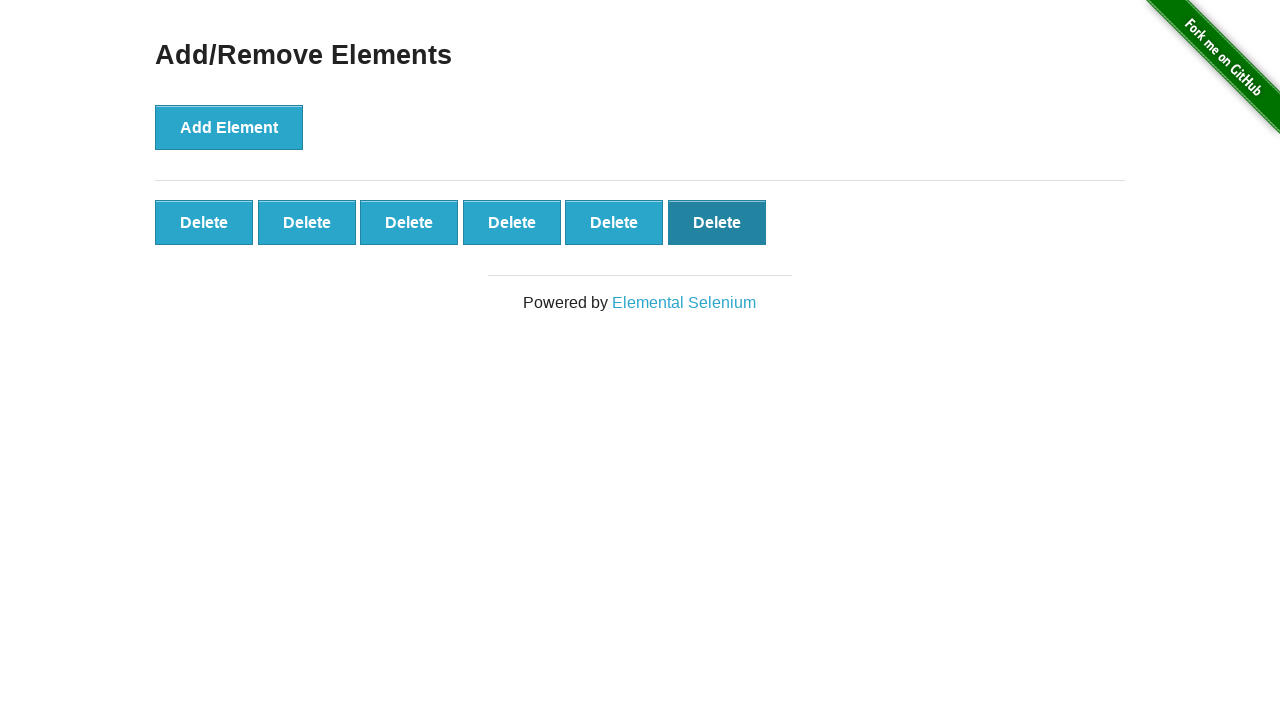

Clicked Delete button 6 at (717, 222) on (//button[@onclick='deleteElement()'])[6]
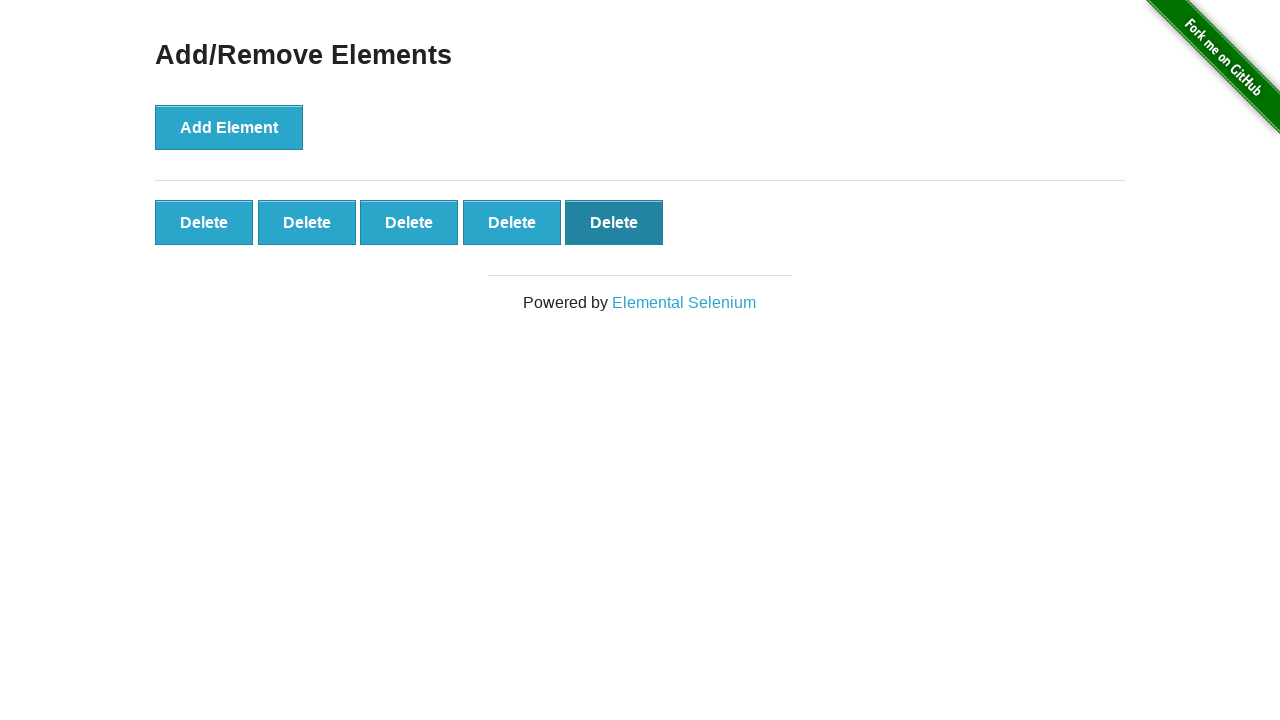

Clicked Delete button 5 at (614, 222) on (//button[@onclick='deleteElement()'])[5]
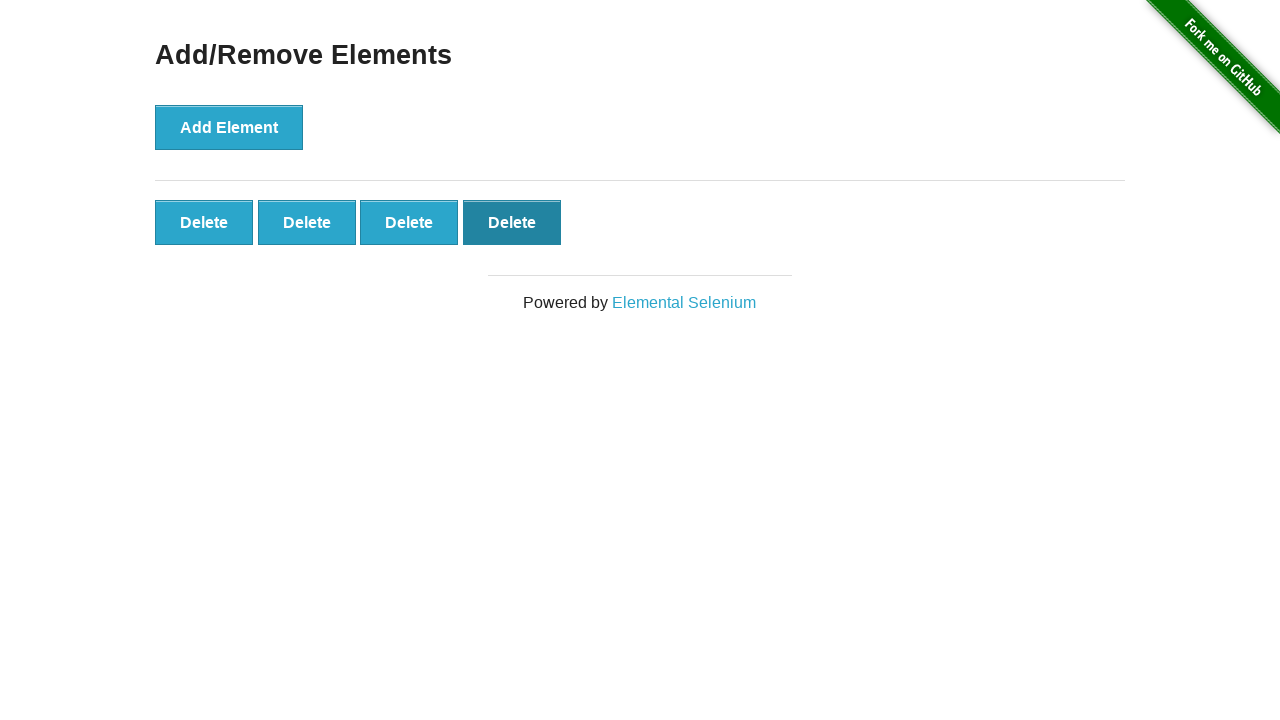

Clicked Delete button 4 at (512, 222) on (//button[@onclick='deleteElement()'])[4]
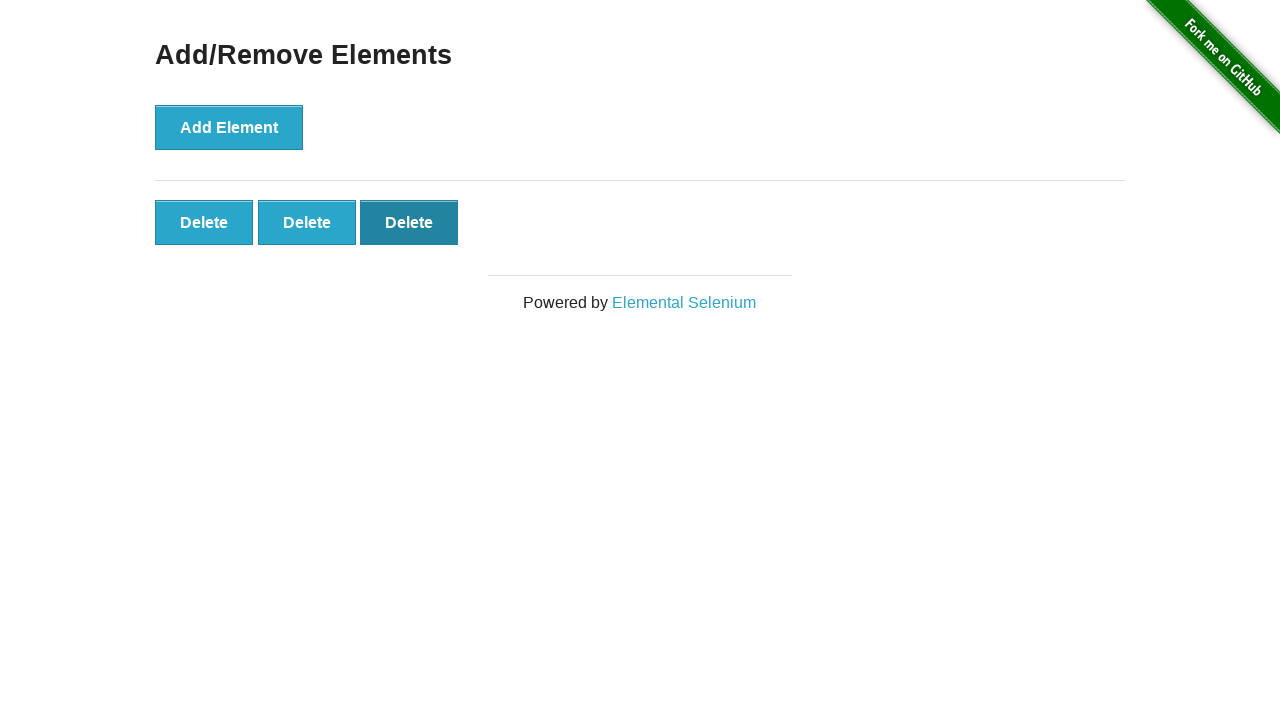

Clicked Delete button 3 at (409, 222) on (//button[@onclick='deleteElement()'])[3]
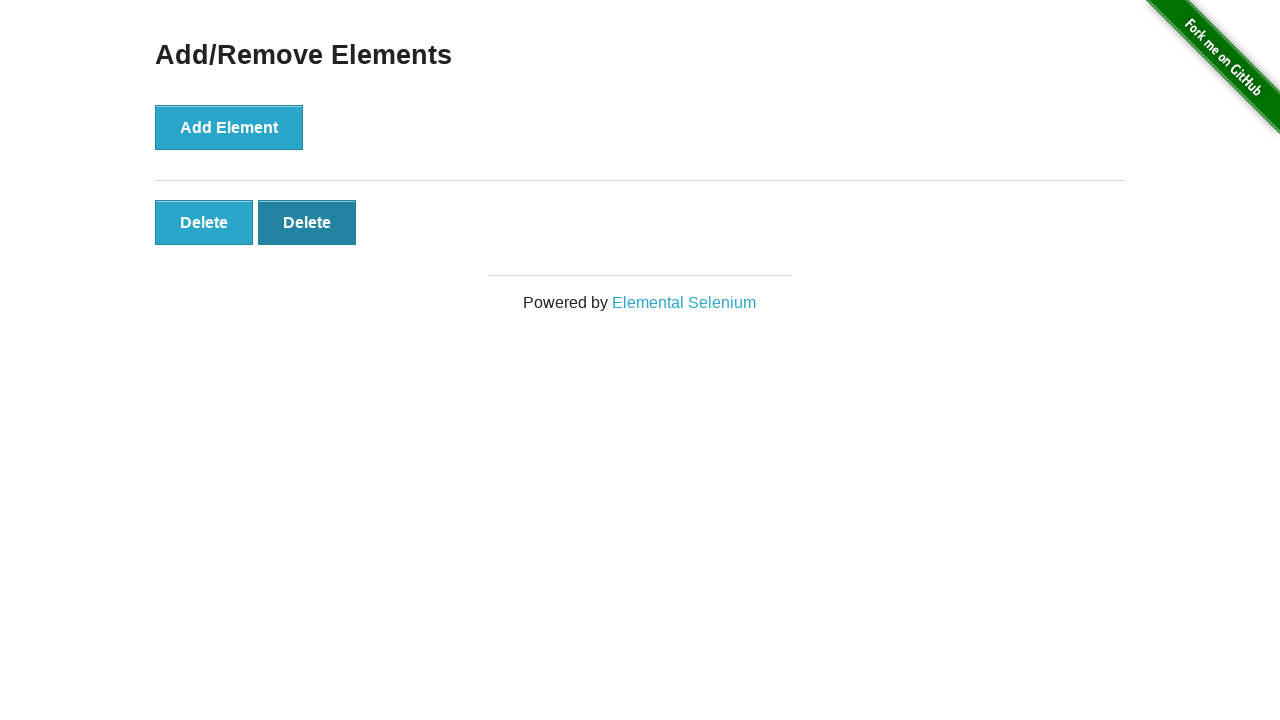

Clicked Delete button 2 at (307, 222) on (//button[@onclick='deleteElement()'])[2]
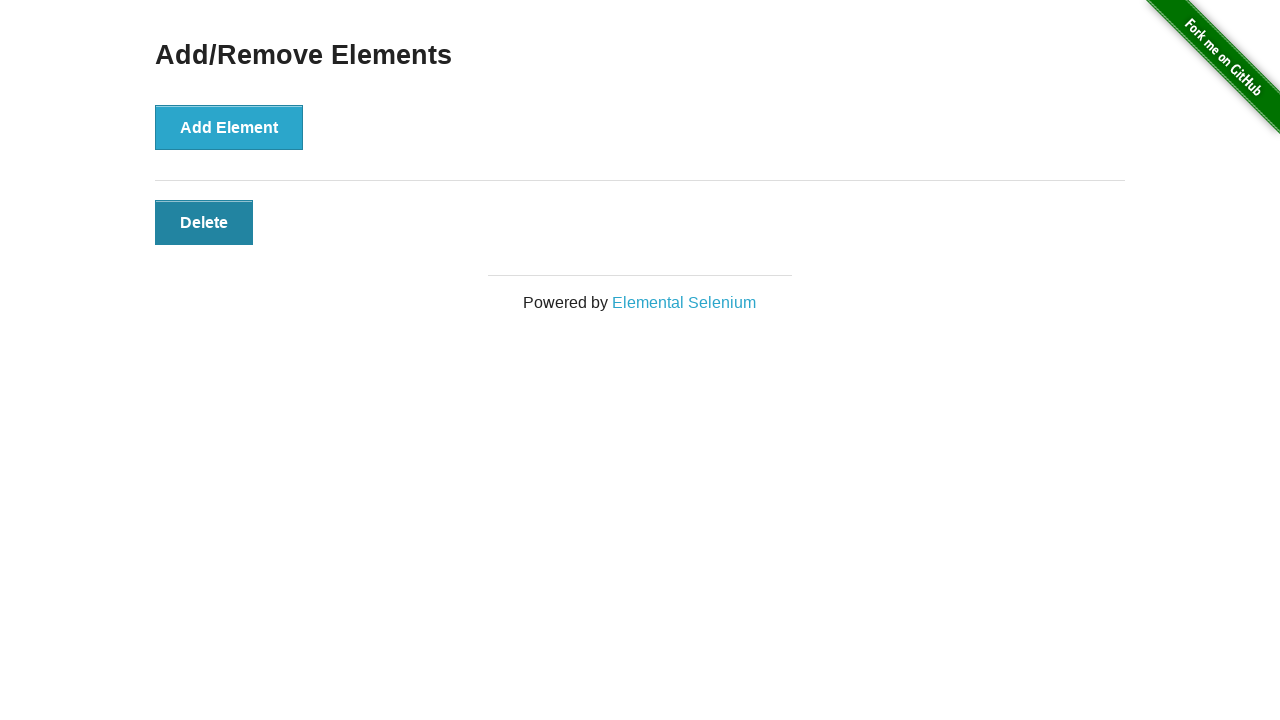

Clicked Delete button 1 at (204, 222) on (//button[@onclick='deleteElement()'])[1]
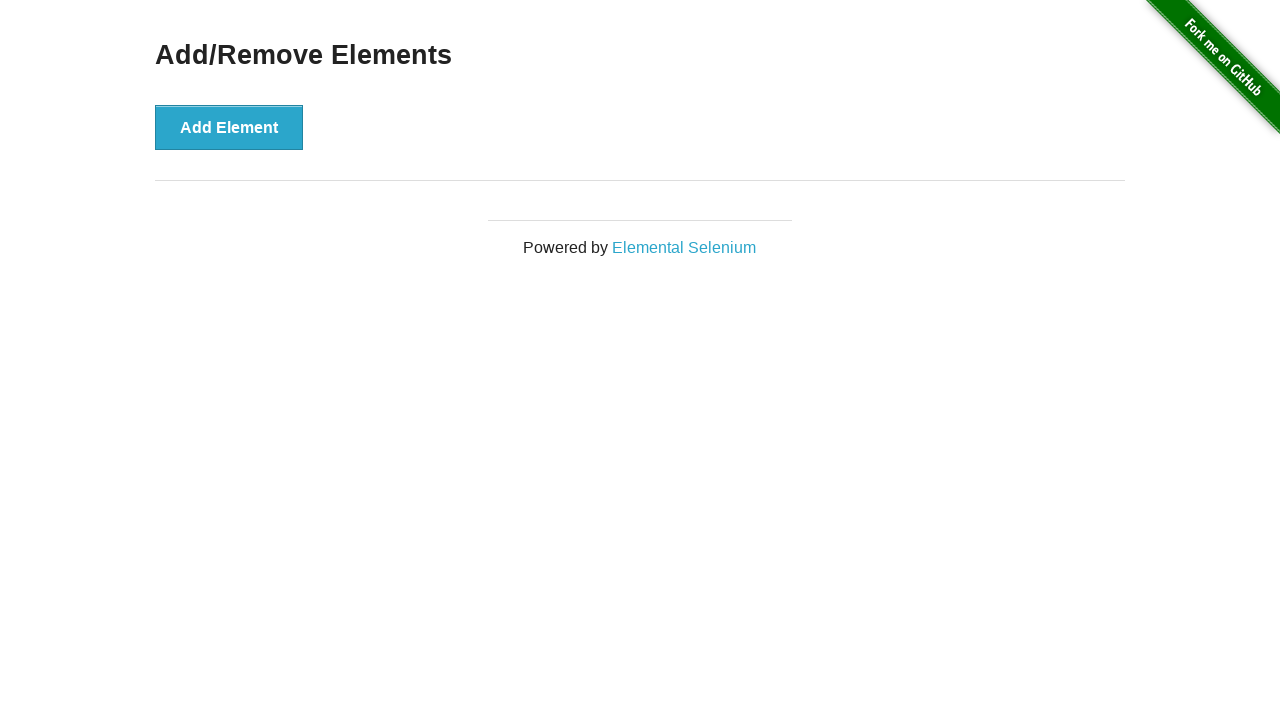

Verified all Delete buttons have been removed (count == 0)
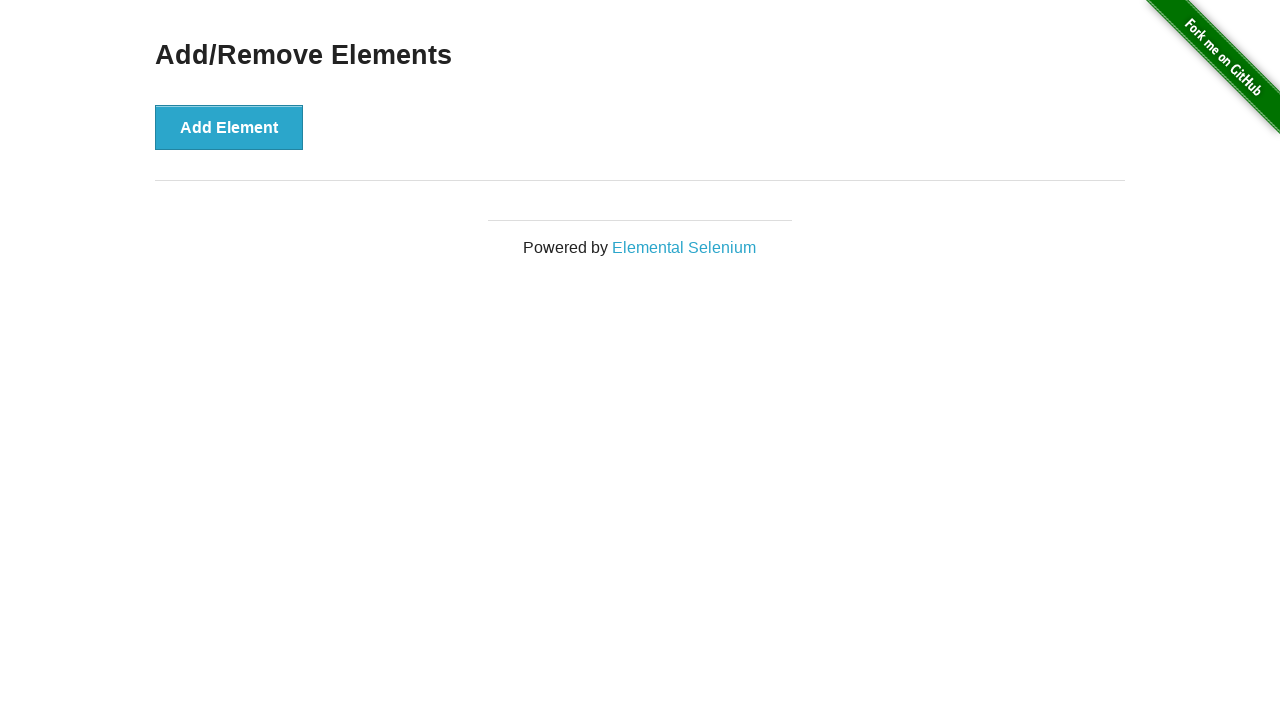

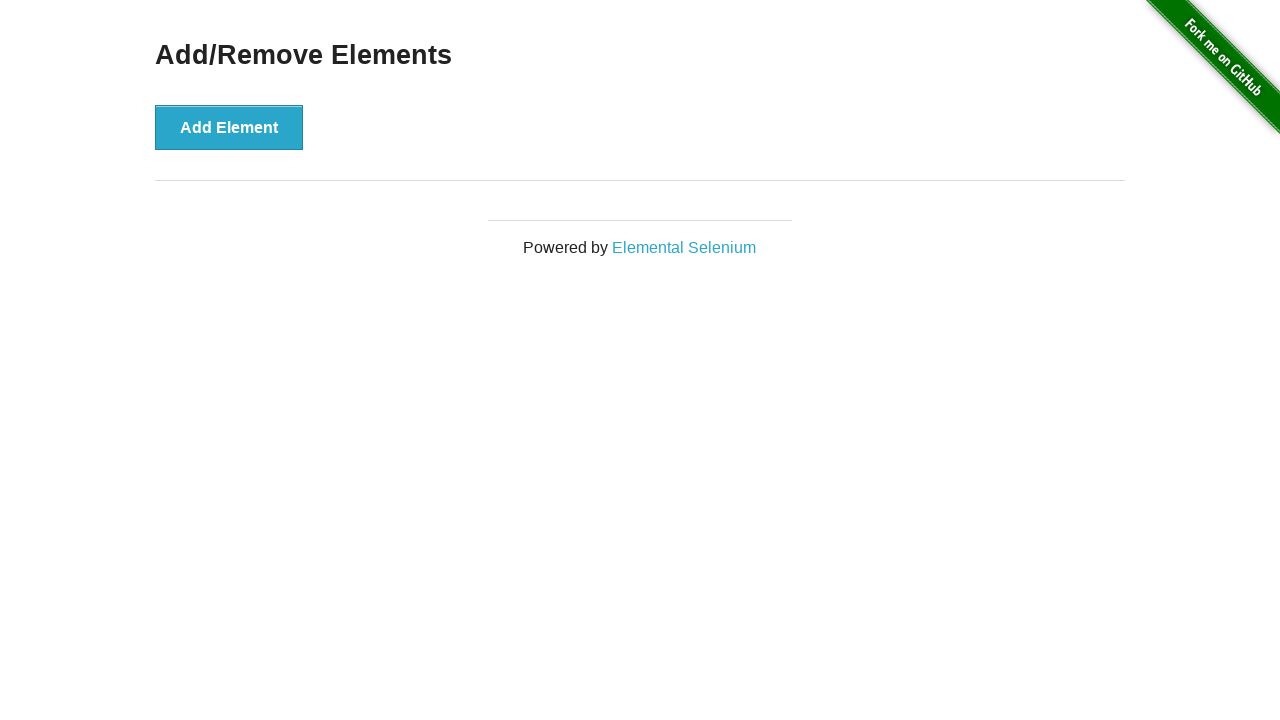